Tests dynamic date picker functionality by opening the date picker, navigating through months and years, and selecting a specific date

Starting URL: http://only-testing-blog.blogspot.com/2014/09/selectable.html

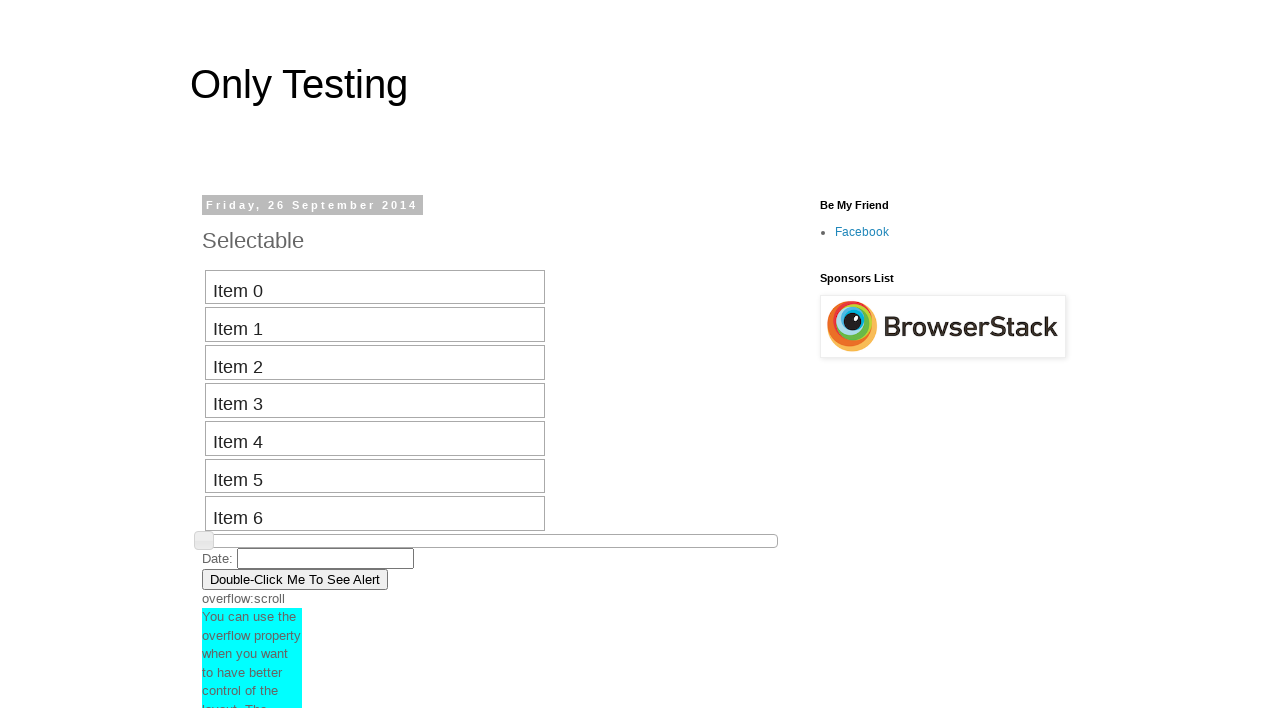

Clicked on date picker to open it at (326, 558) on #datepicker
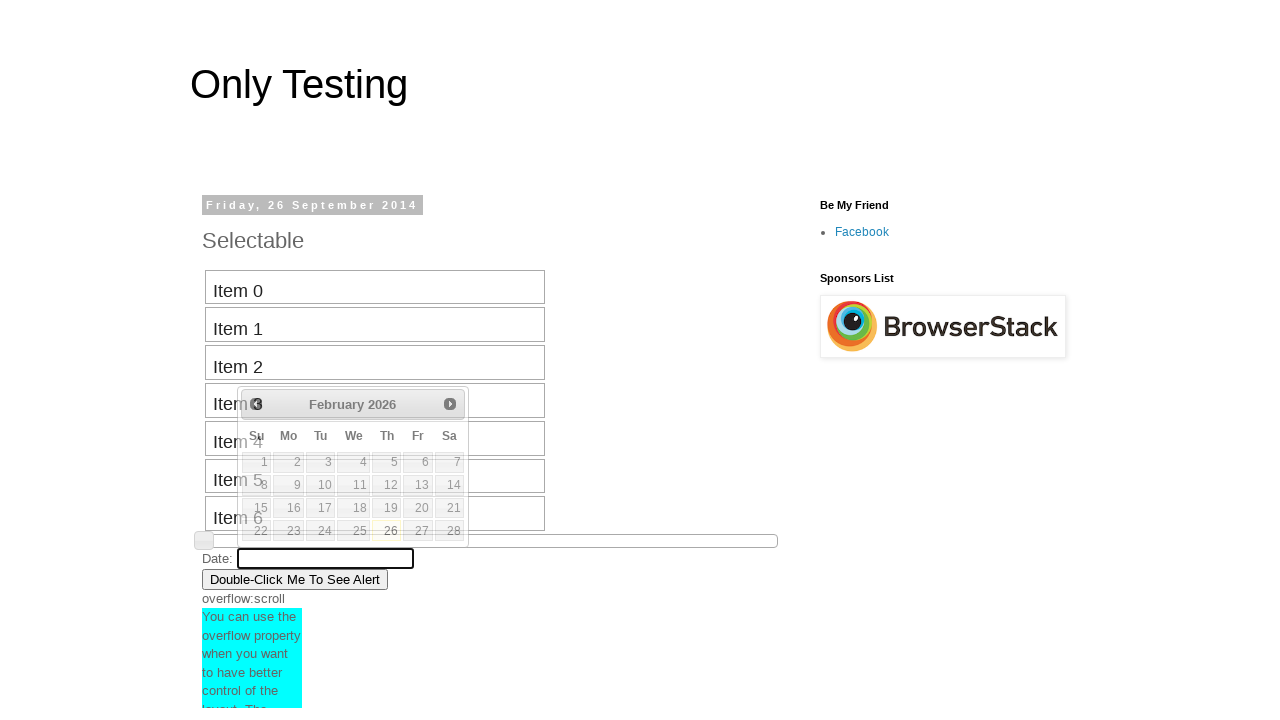

Date picker became visible
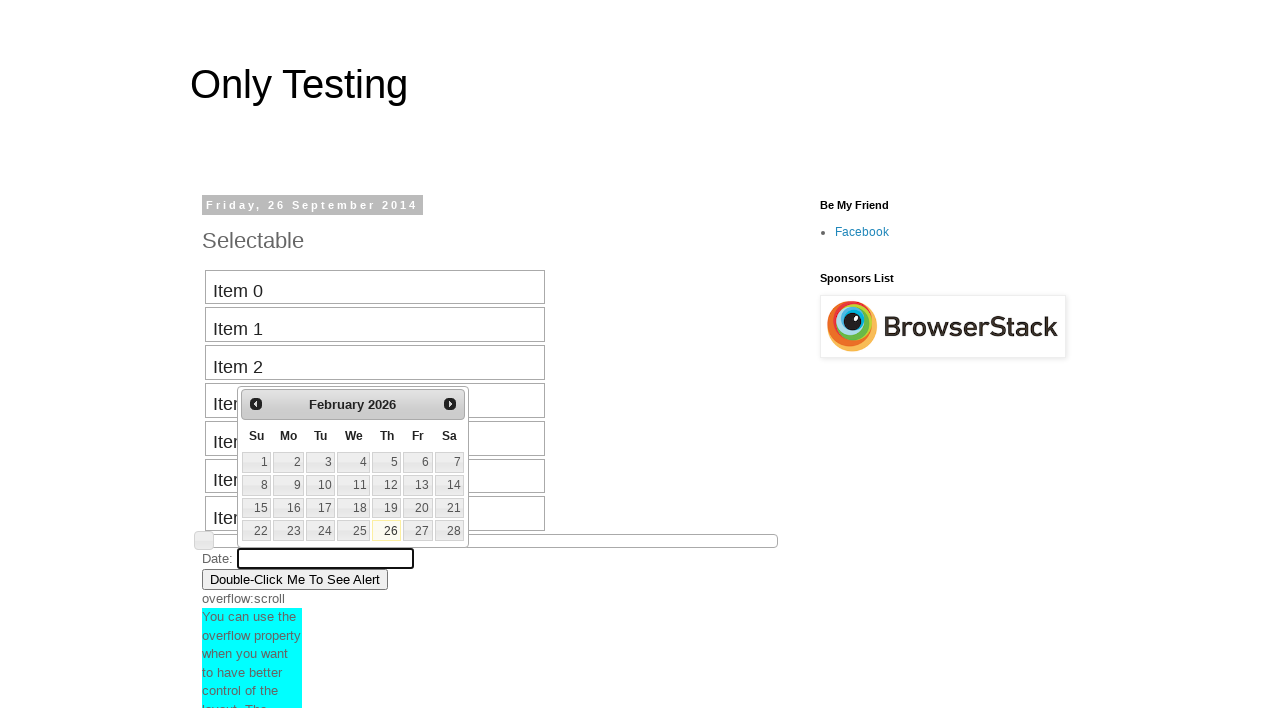

Clicked previous button to navigate backward (current year: 2026, target: 2018) at (256, 404) on .ui-icon-circle-triangle-w
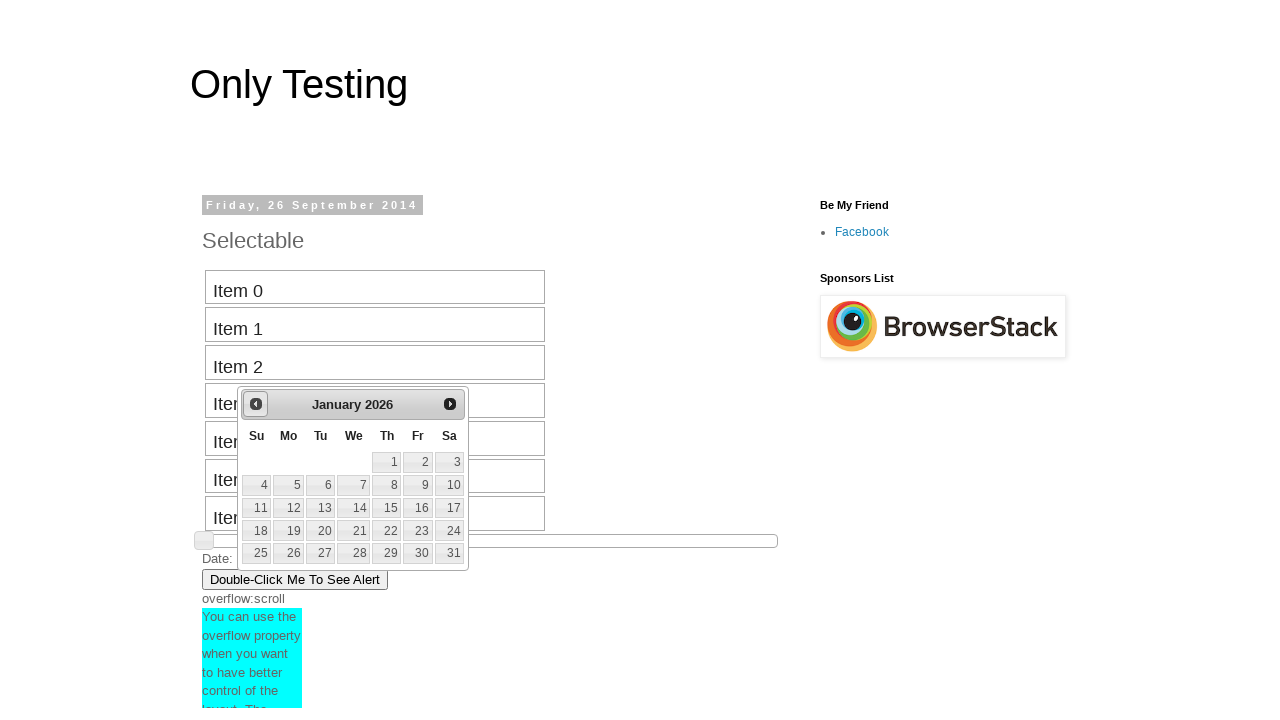

Waited for calendar to update
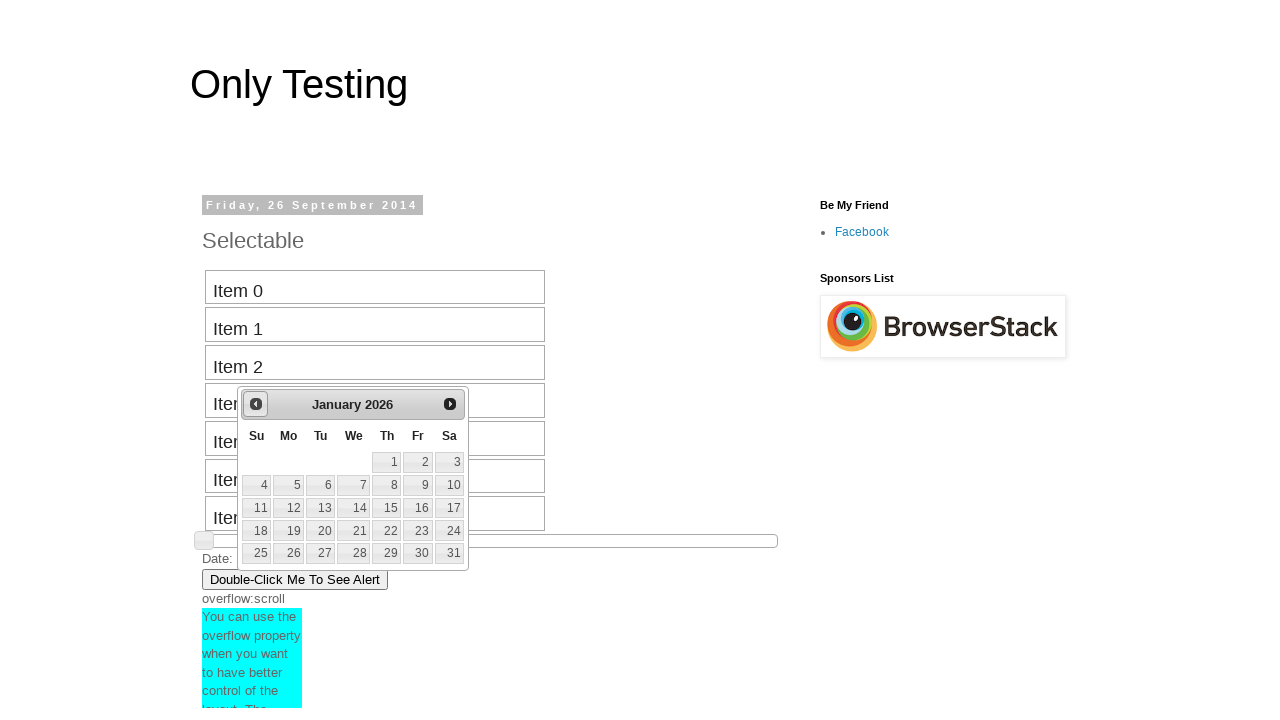

Clicked previous button to navigate backward (current year: 2026, target: 2018) at (256, 404) on .ui-icon-circle-triangle-w
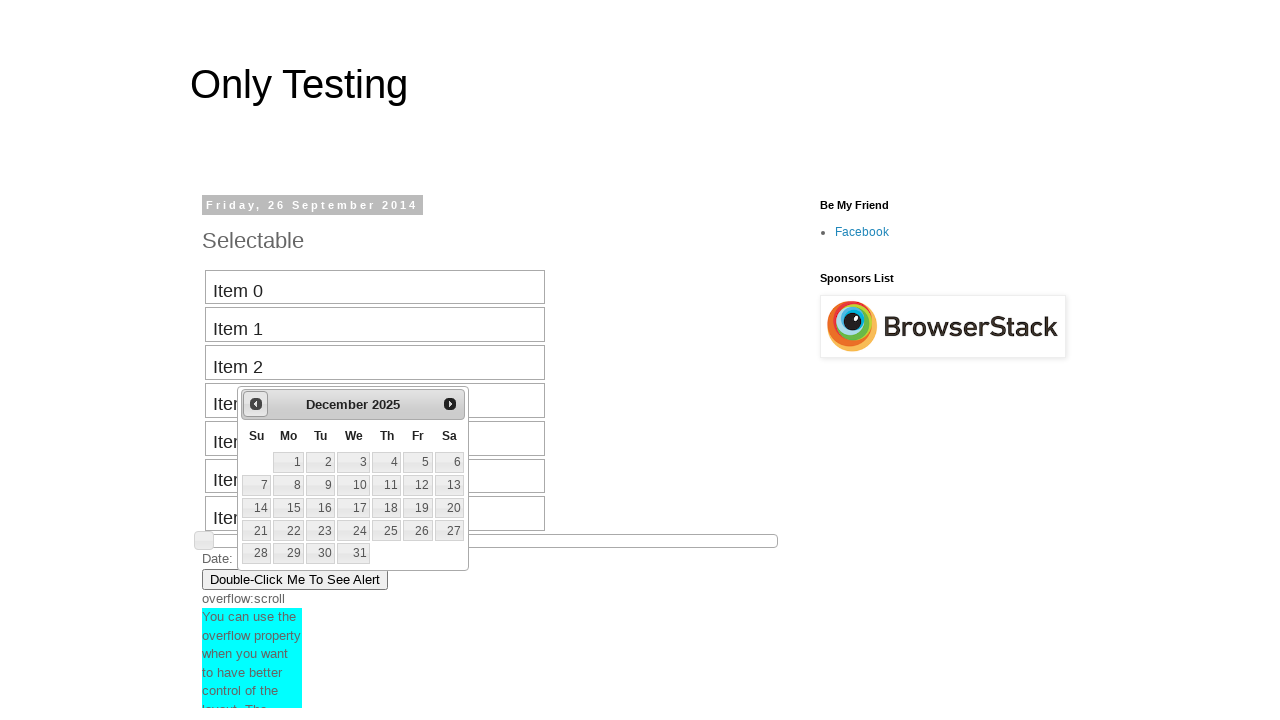

Waited for calendar to update
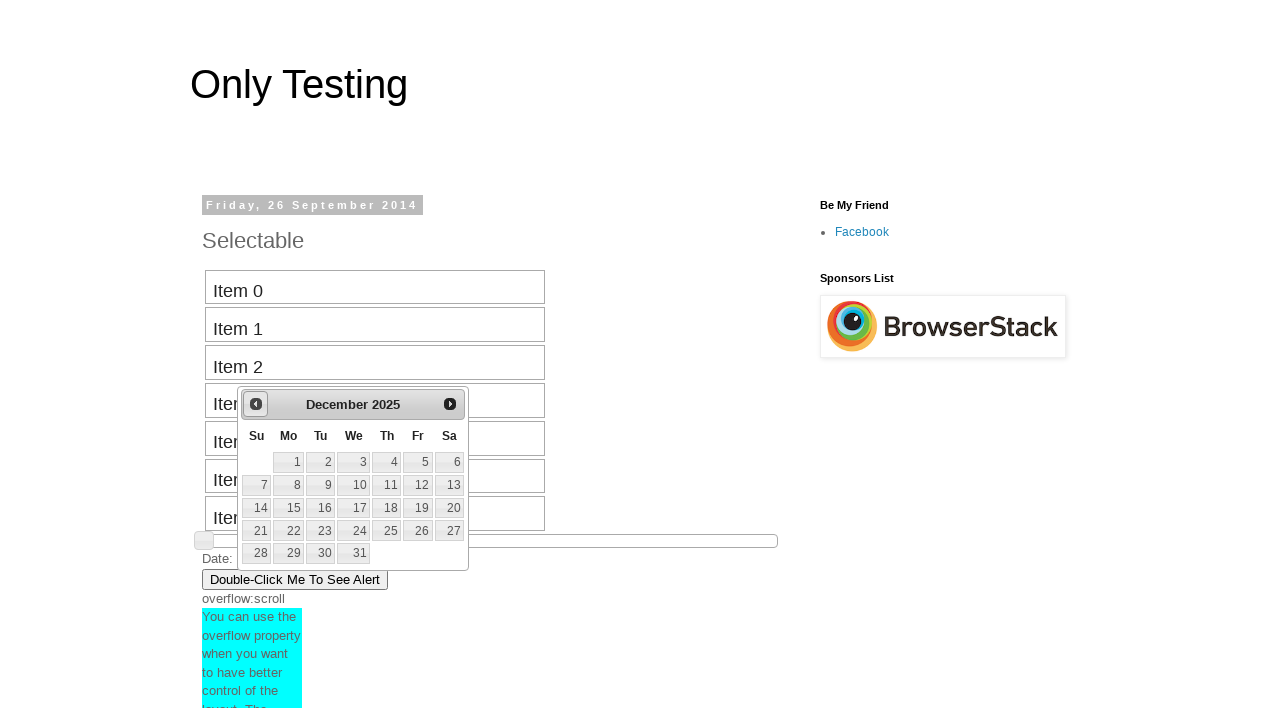

Clicked previous button to navigate backward (current year: 2025, target: 2018) at (256, 404) on .ui-icon-circle-triangle-w
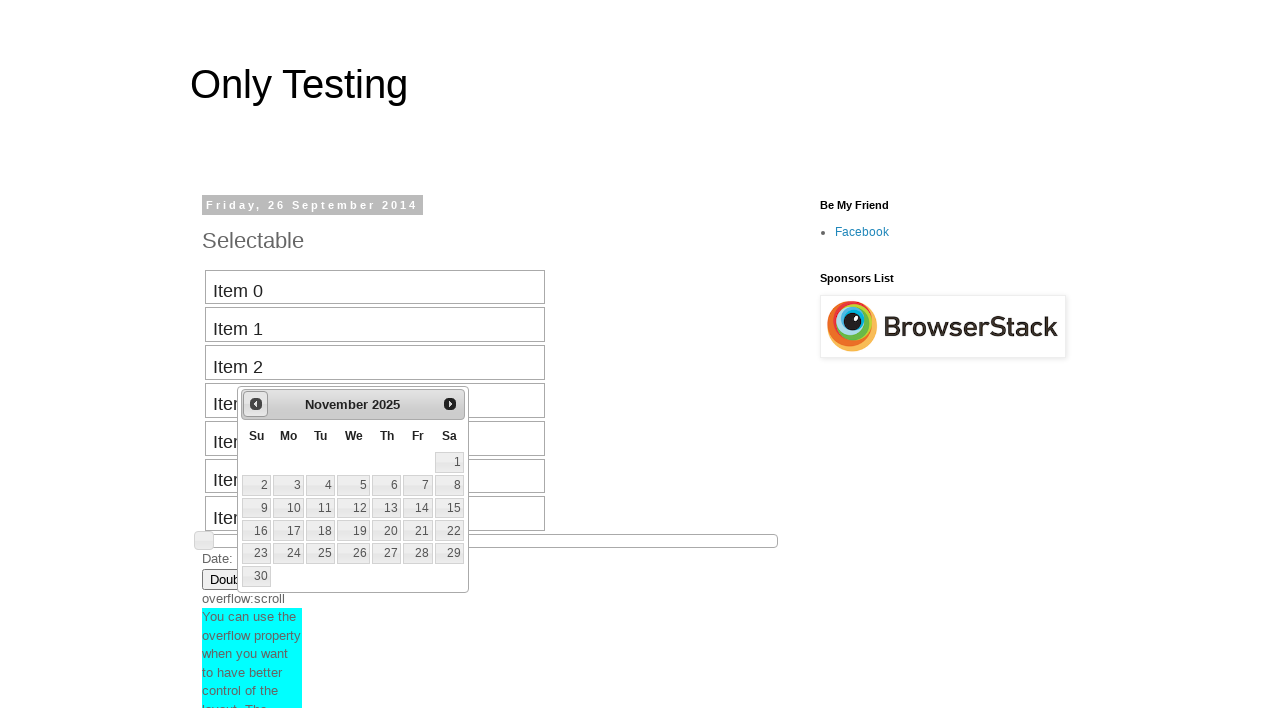

Waited for calendar to update
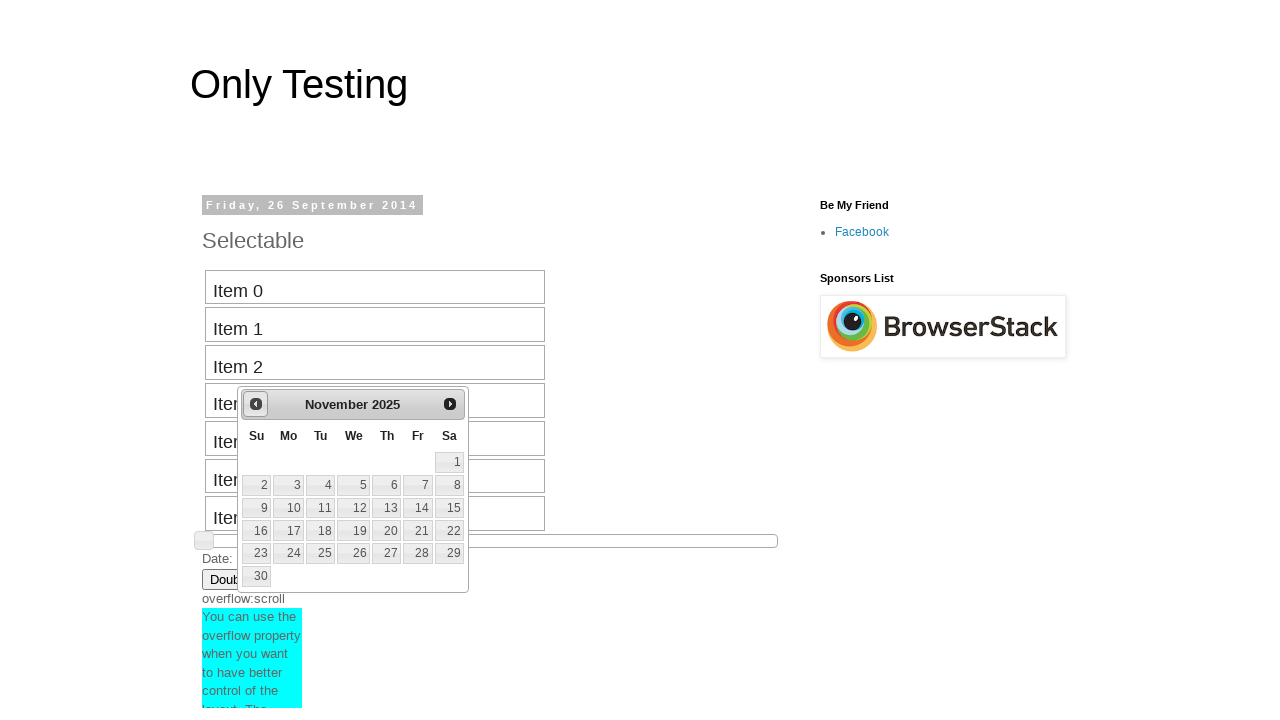

Clicked previous button to navigate backward (current year: 2025, target: 2018) at (256, 404) on .ui-icon-circle-triangle-w
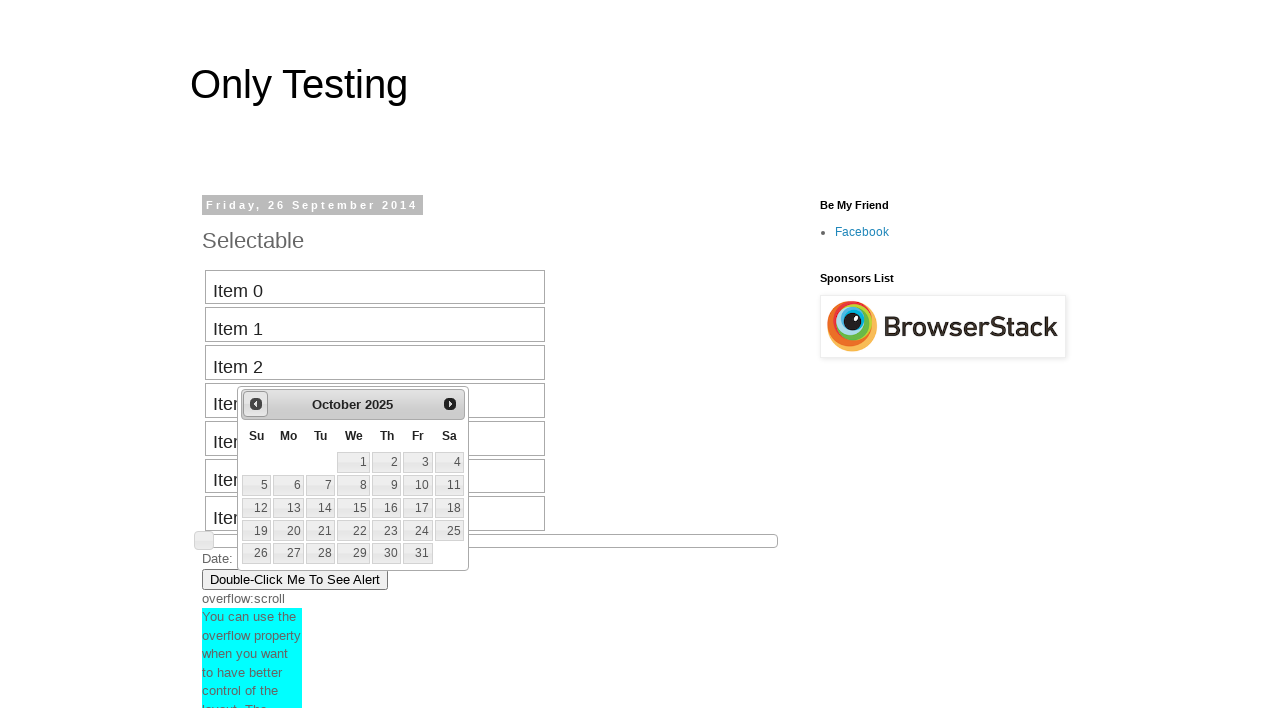

Waited for calendar to update
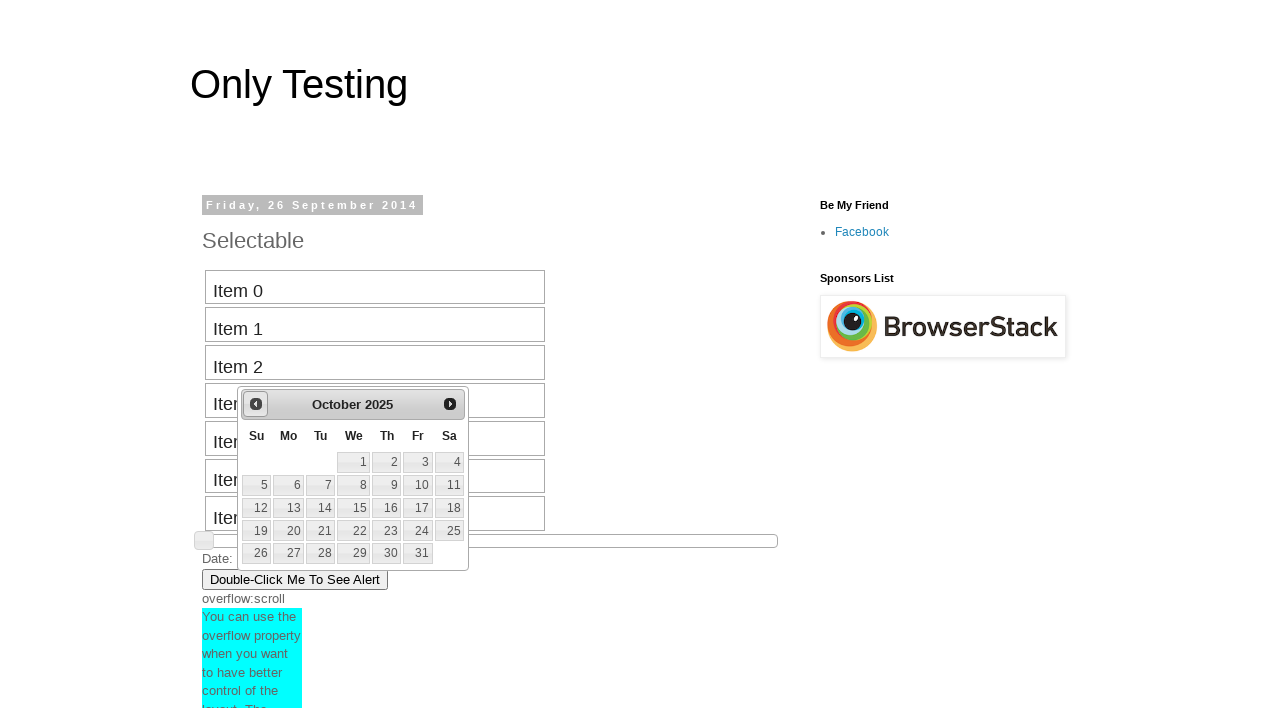

Clicked previous button to navigate backward (current year: 2025, target: 2018) at (256, 404) on .ui-icon-circle-triangle-w
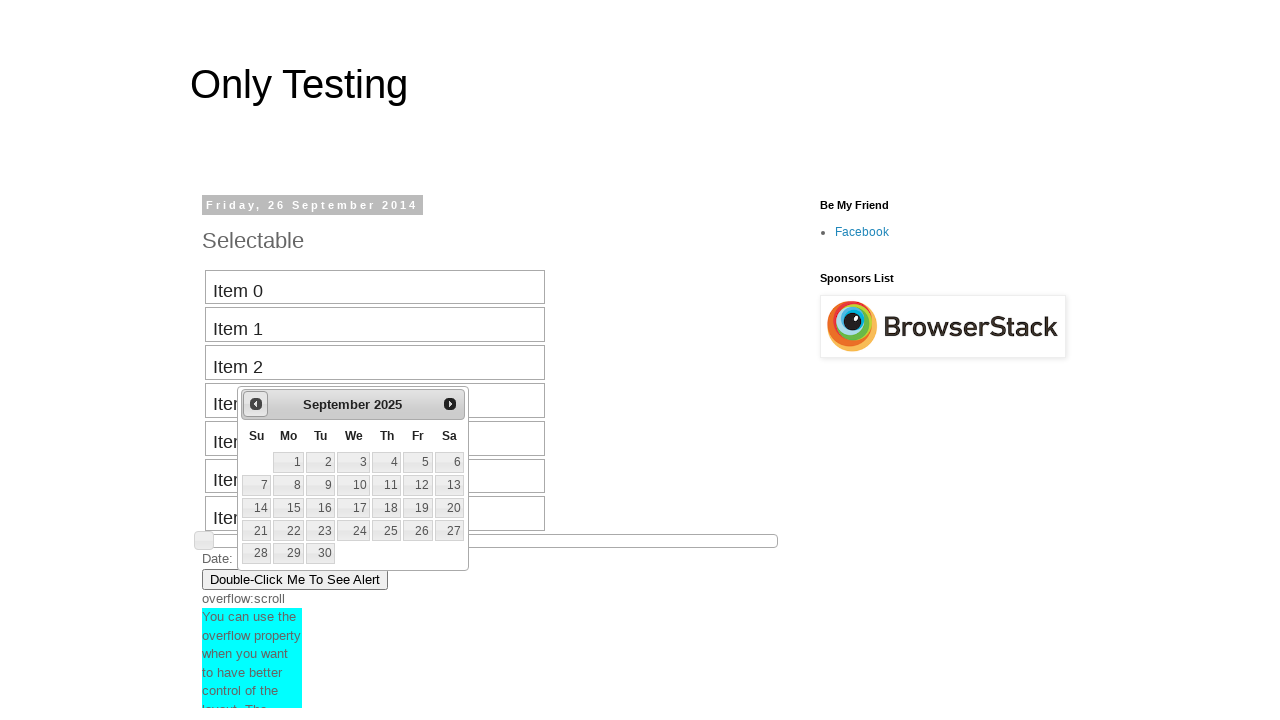

Waited for calendar to update
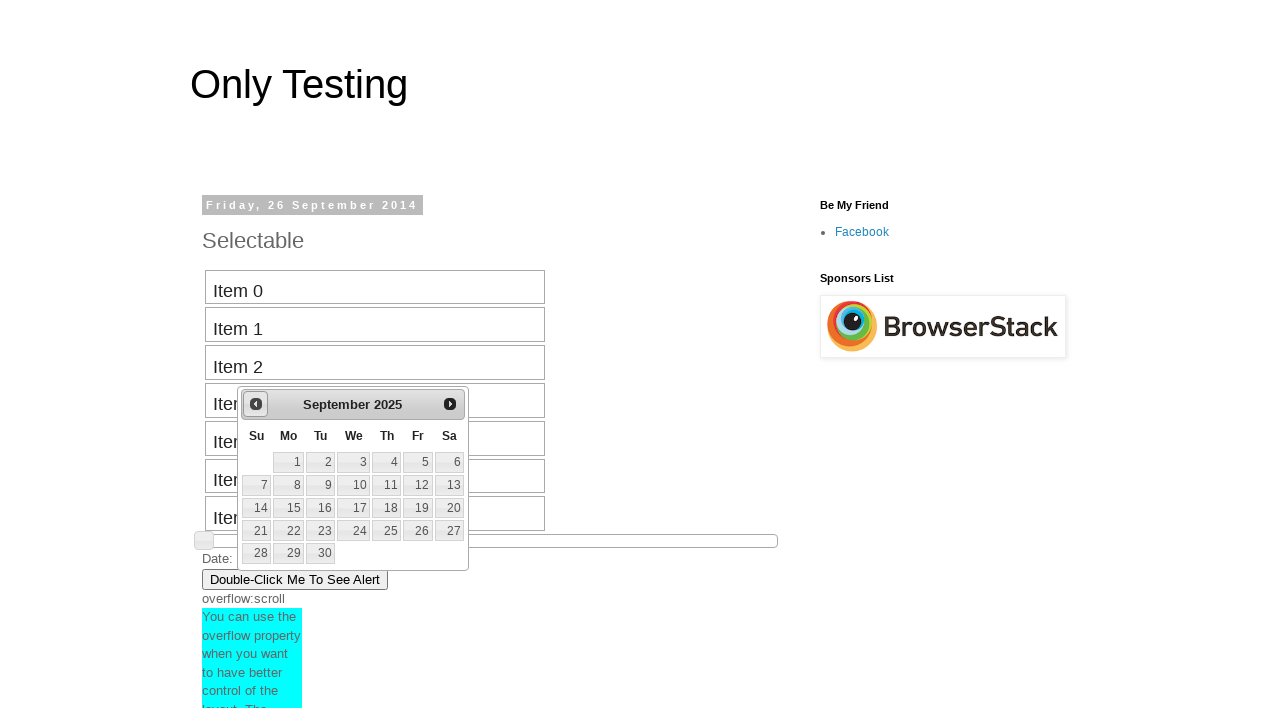

Clicked previous button to navigate backward (current year: 2025, target: 2018) at (256, 404) on .ui-icon-circle-triangle-w
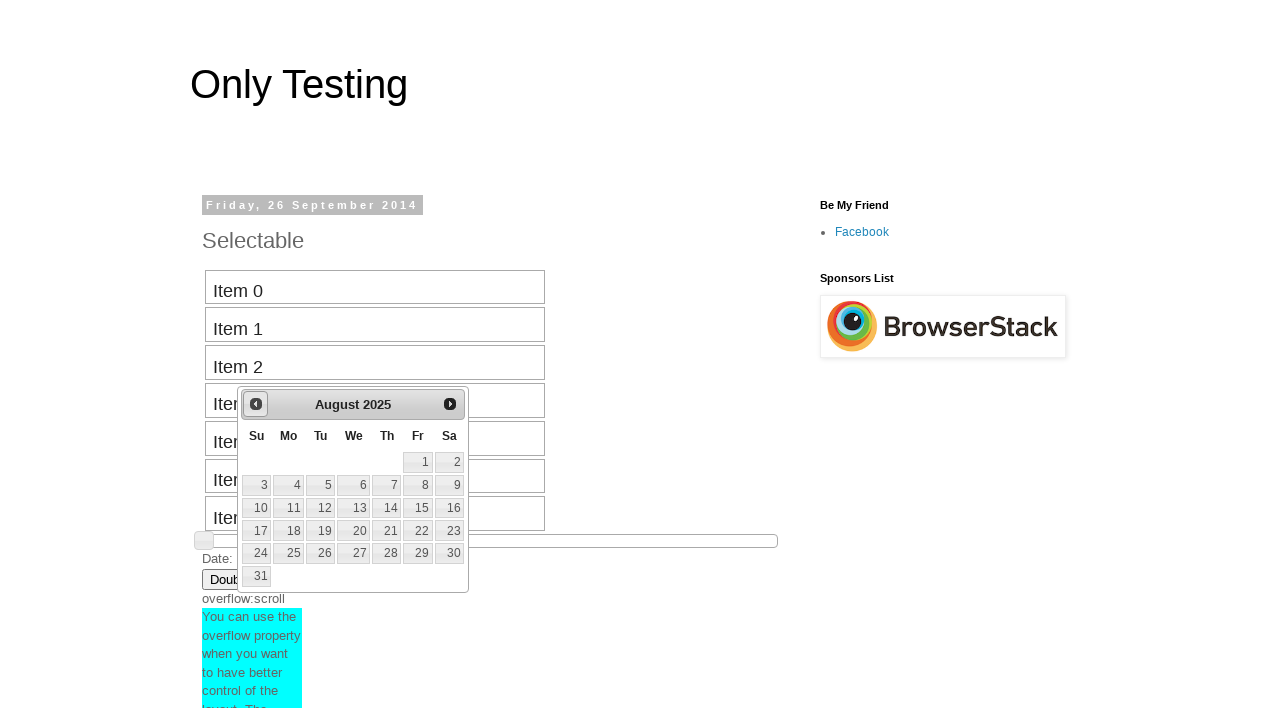

Waited for calendar to update
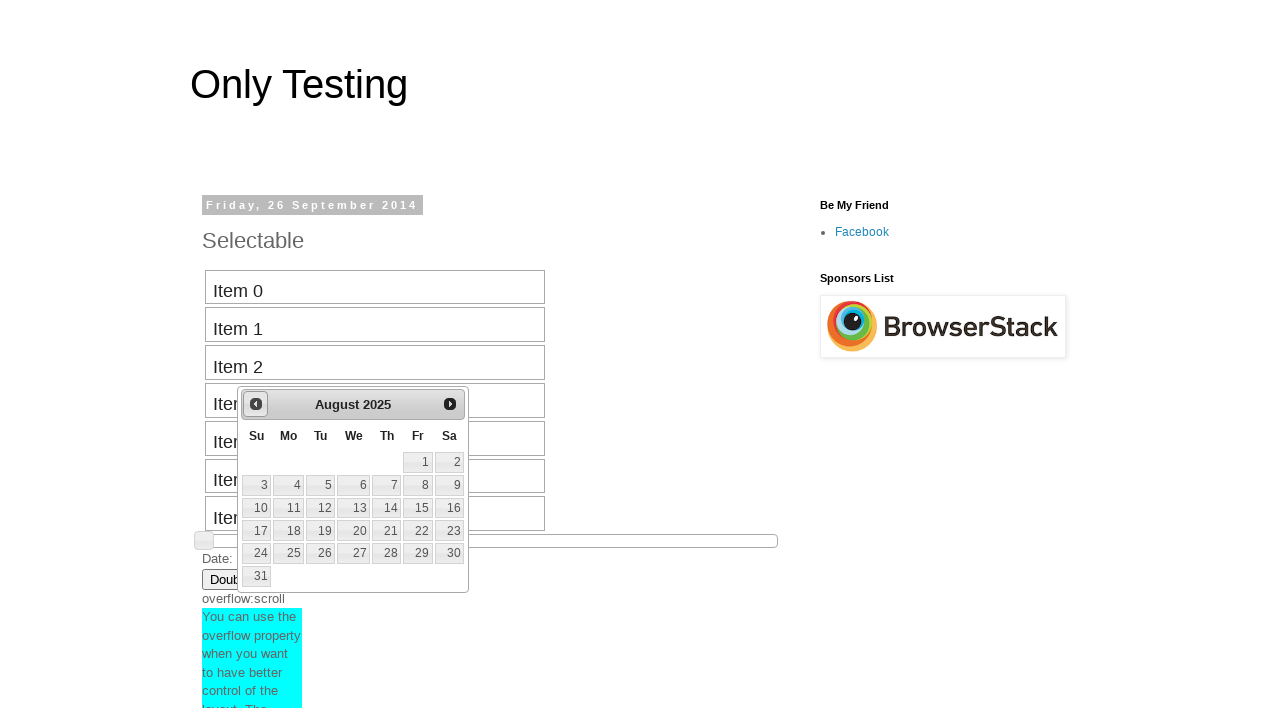

Clicked previous button to navigate backward (current year: 2025, target: 2018) at (256, 404) on .ui-icon-circle-triangle-w
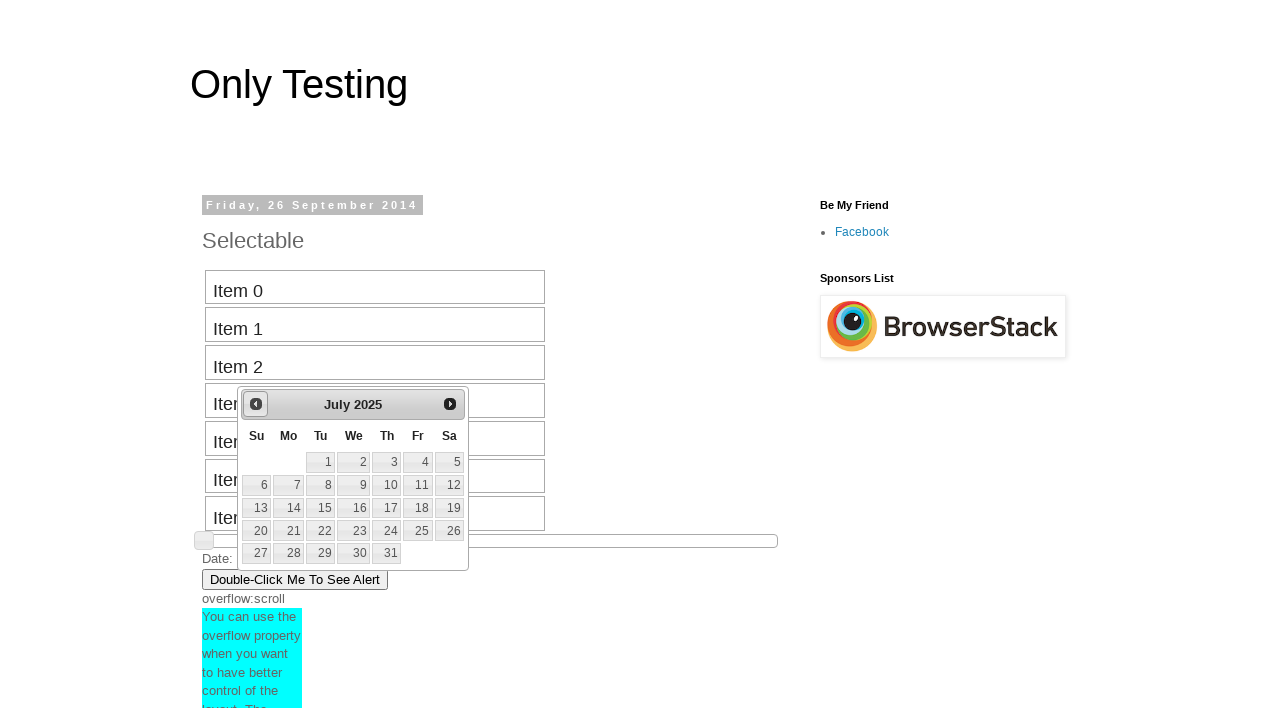

Waited for calendar to update
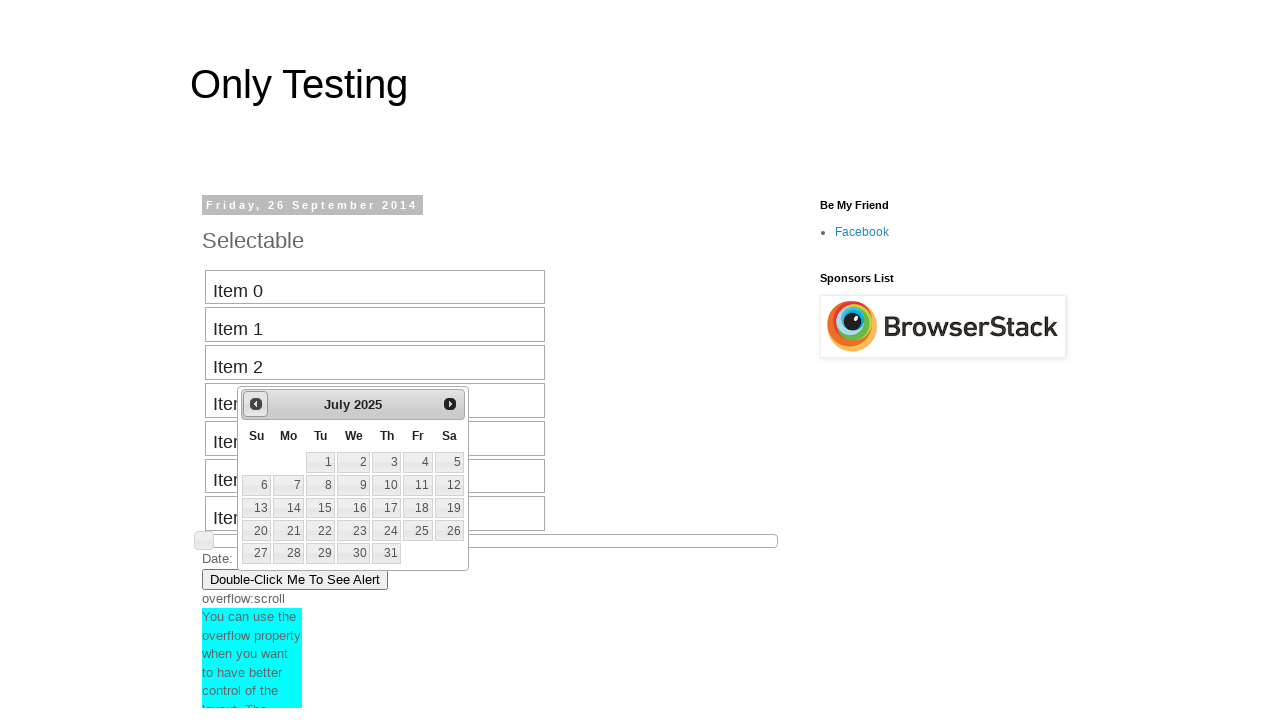

Clicked previous button to navigate backward (current year: 2025, target: 2018) at (256, 404) on .ui-icon-circle-triangle-w
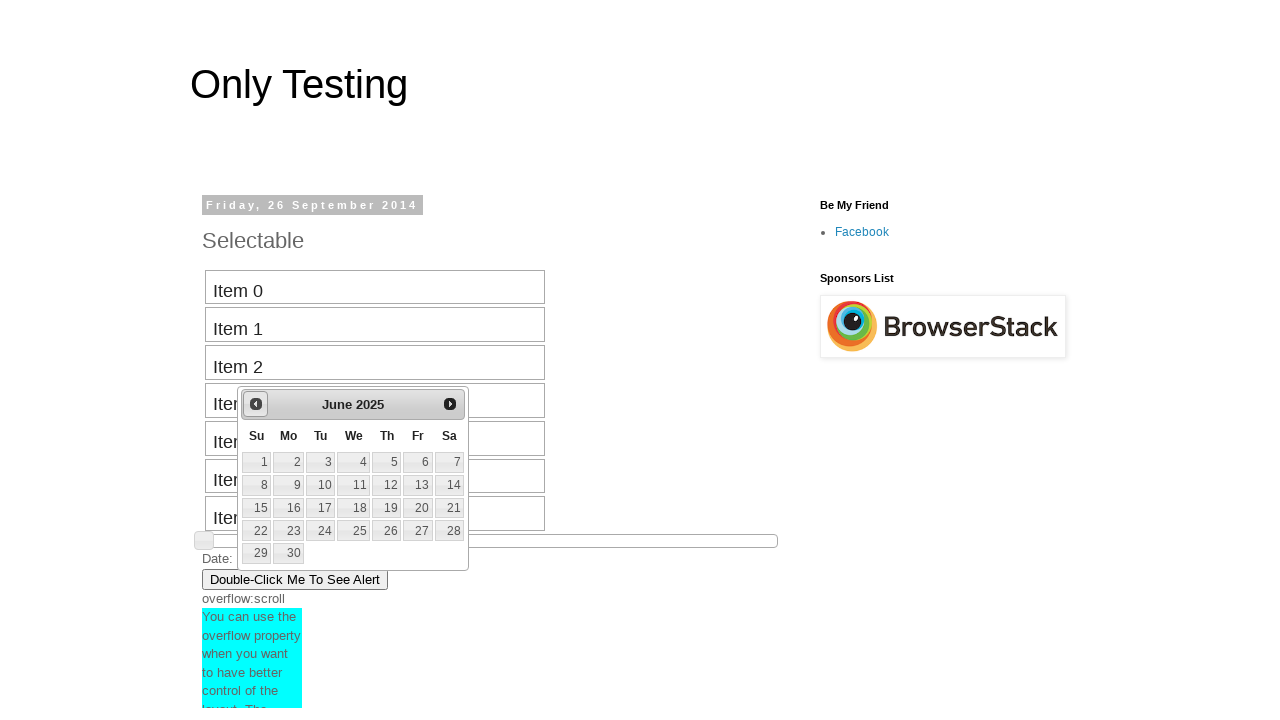

Waited for calendar to update
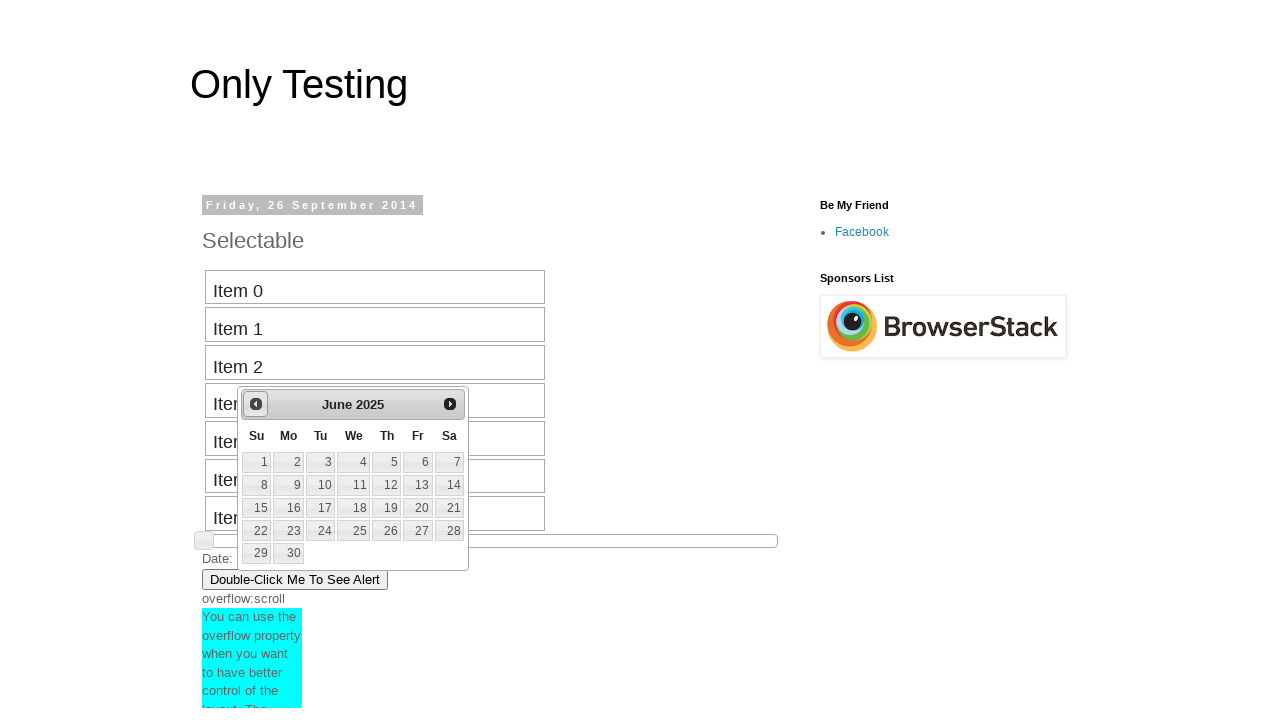

Clicked previous button to navigate backward (current year: 2025, target: 2018) at (256, 404) on .ui-icon-circle-triangle-w
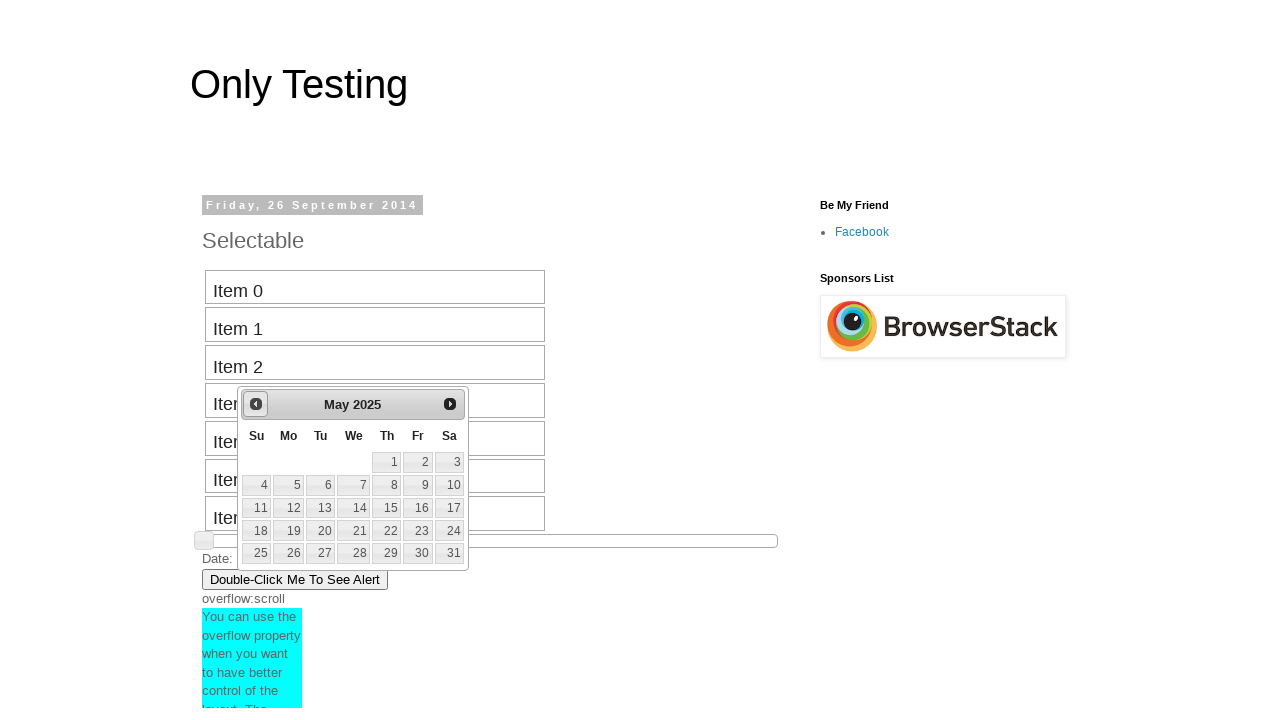

Waited for calendar to update
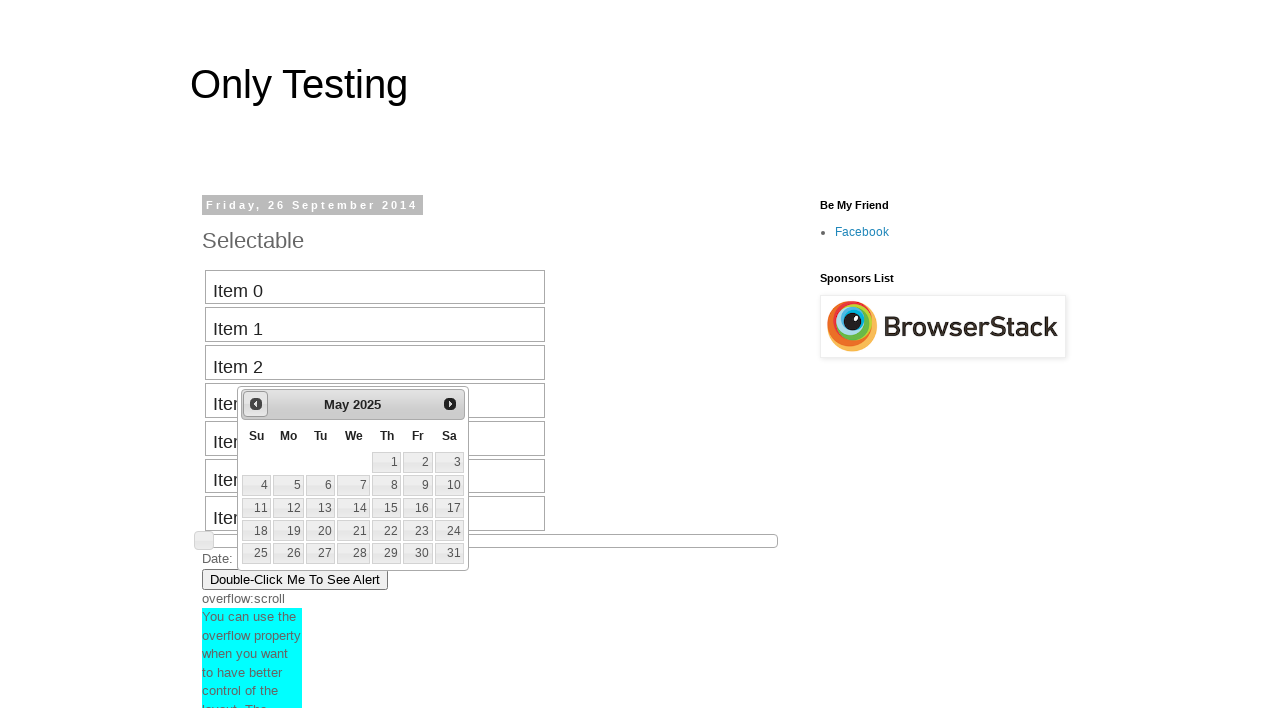

Clicked previous button to navigate backward (current year: 2025, target: 2018) at (256, 404) on .ui-icon-circle-triangle-w
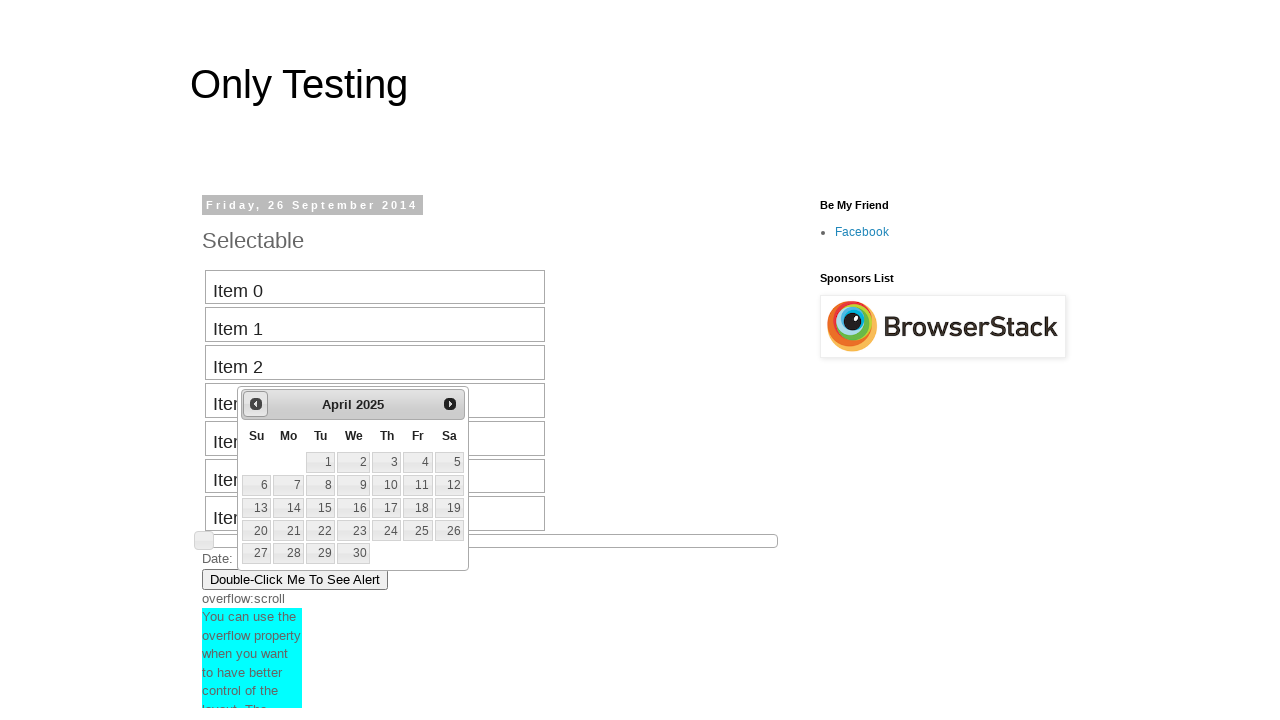

Waited for calendar to update
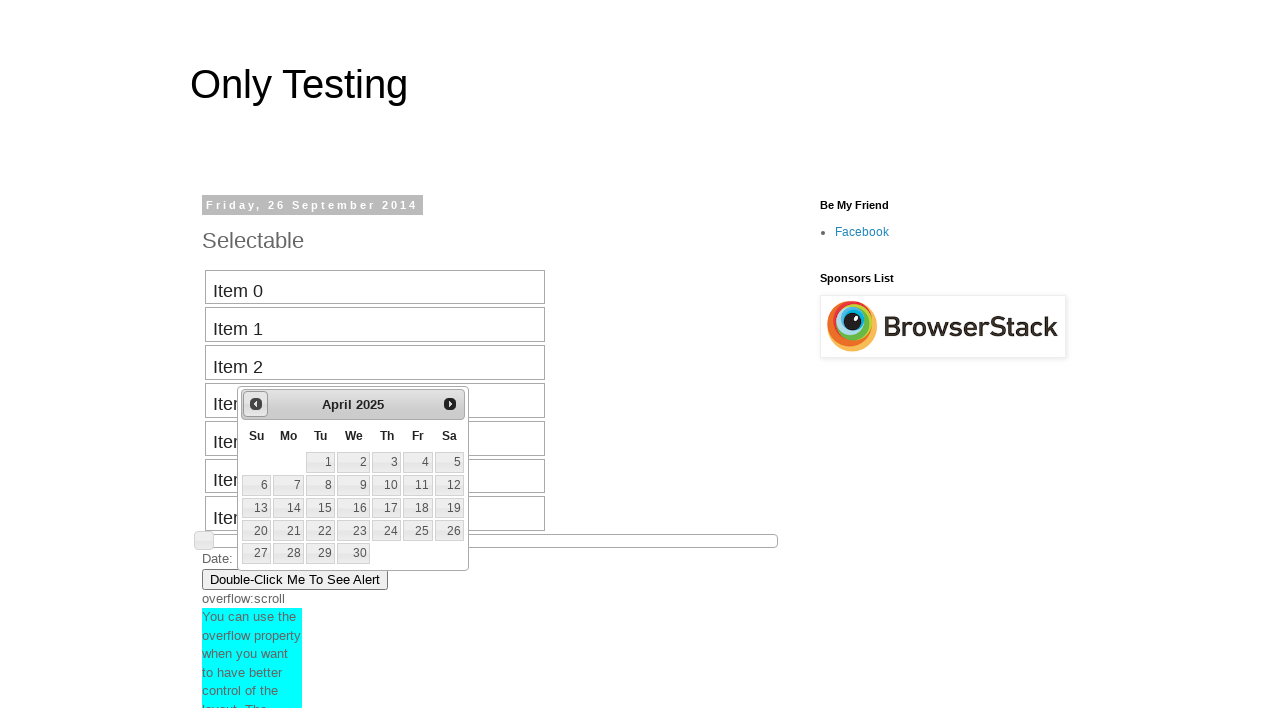

Clicked previous button to navigate backward (current year: 2025, target: 2018) at (256, 404) on .ui-icon-circle-triangle-w
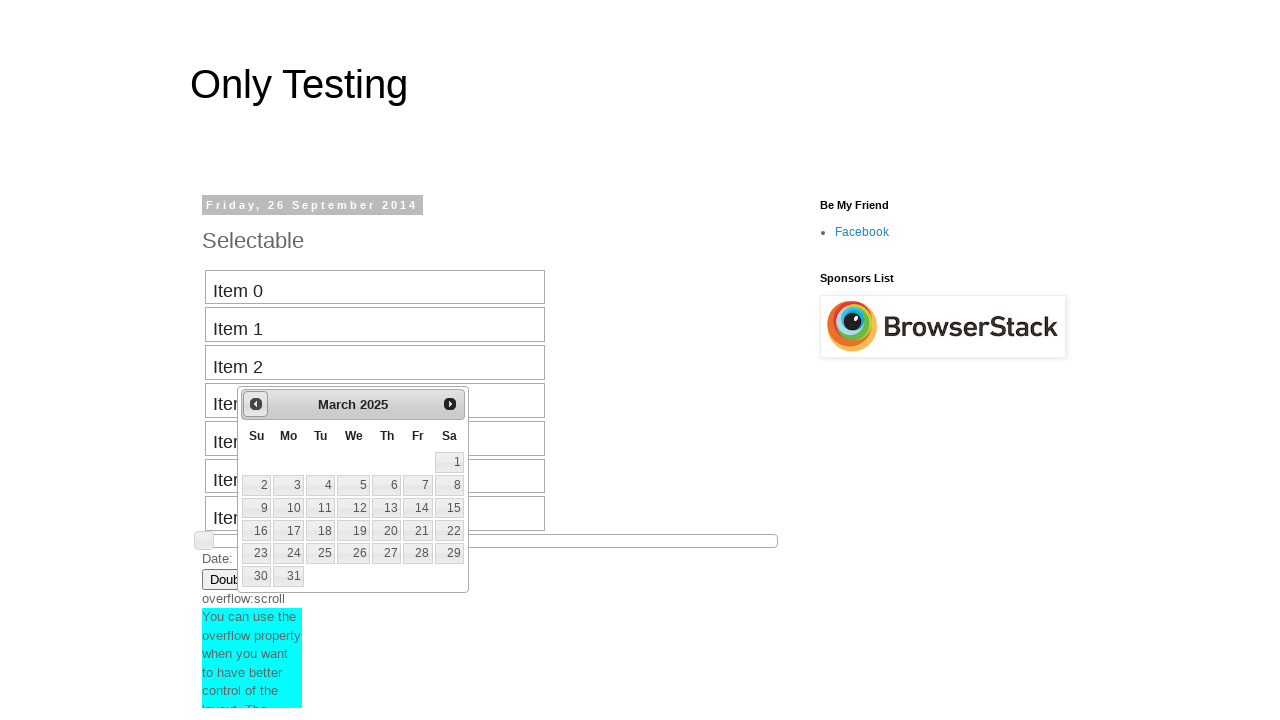

Waited for calendar to update
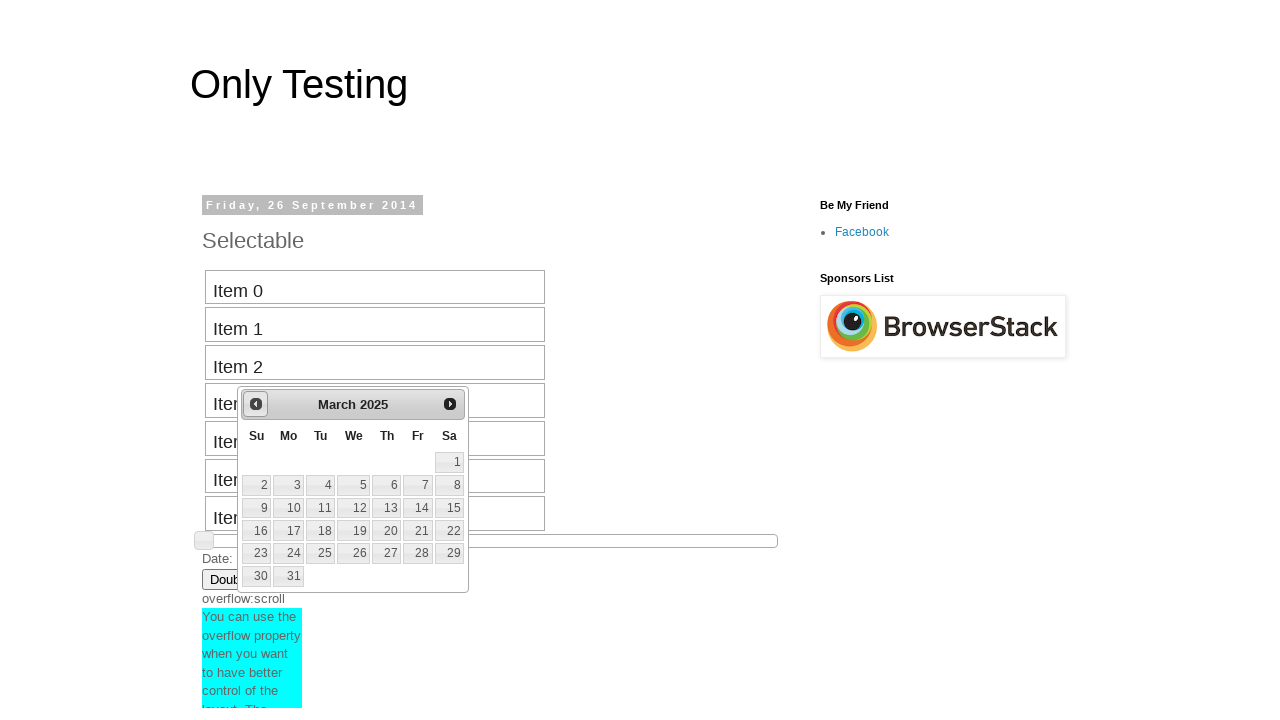

Clicked previous button to navigate backward (current year: 2025, target: 2018) at (256, 404) on .ui-icon-circle-triangle-w
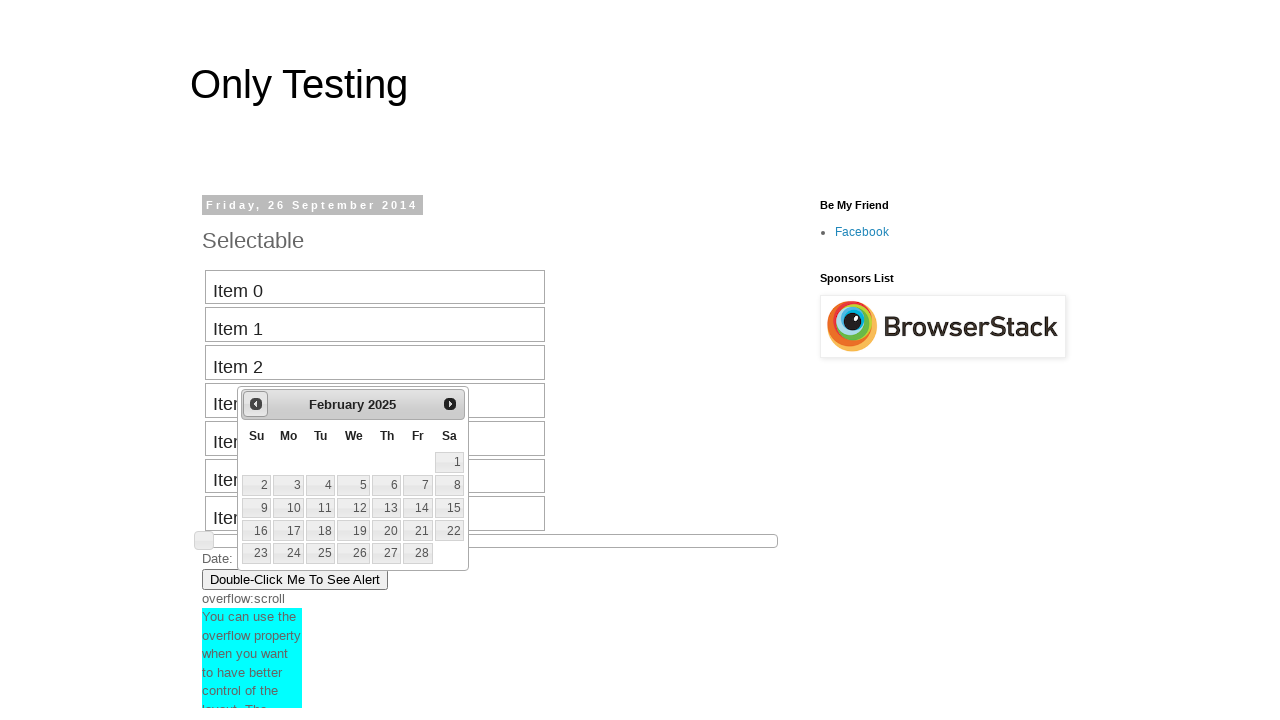

Waited for calendar to update
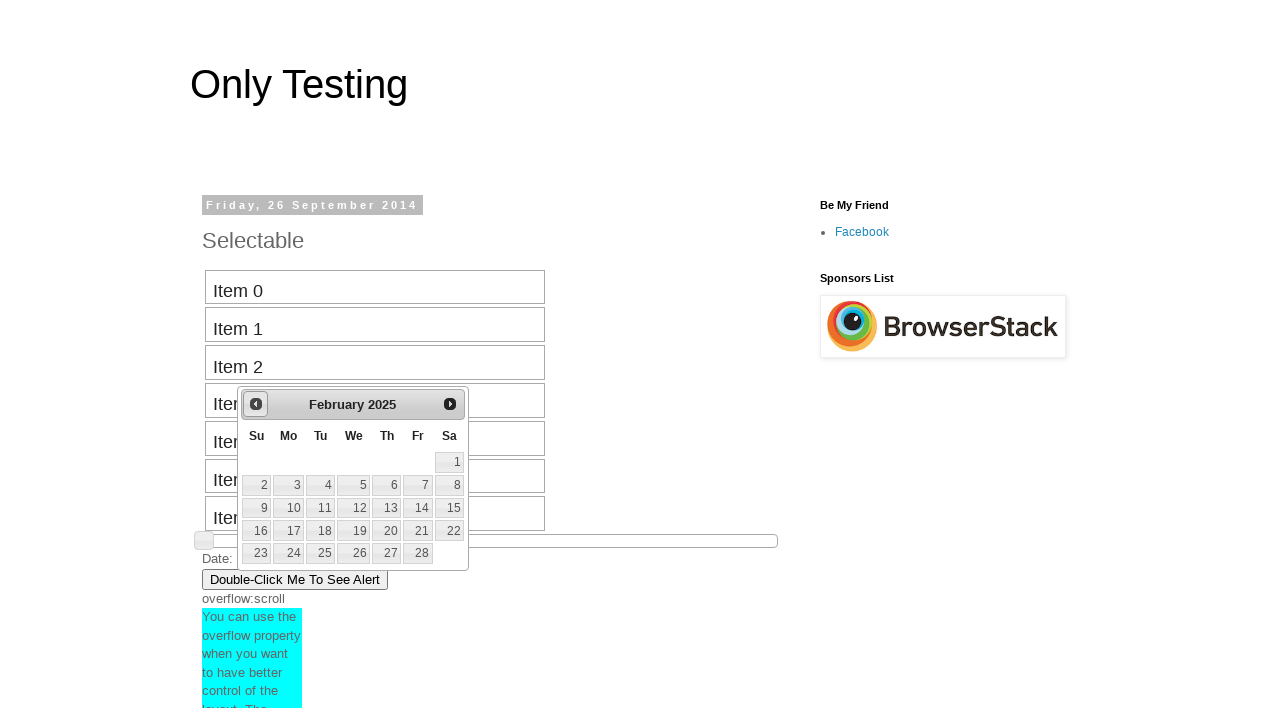

Clicked previous button to navigate backward (current year: 2025, target: 2018) at (256, 404) on .ui-icon-circle-triangle-w
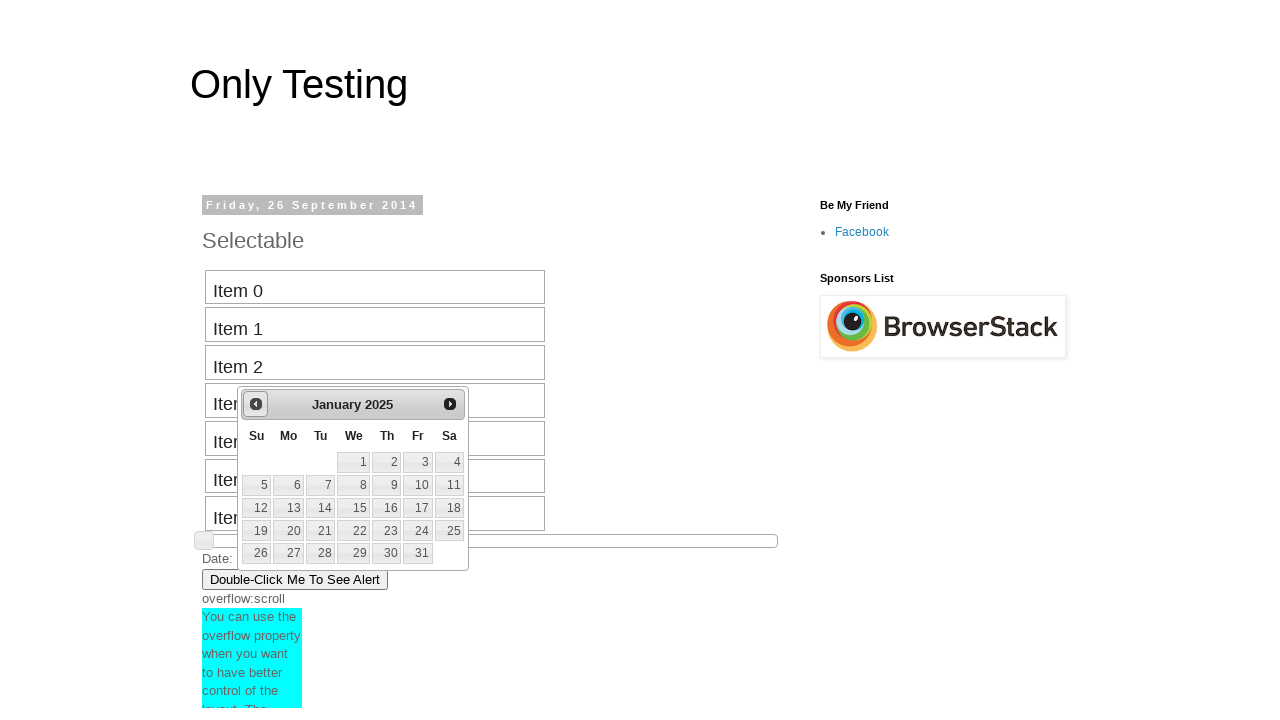

Waited for calendar to update
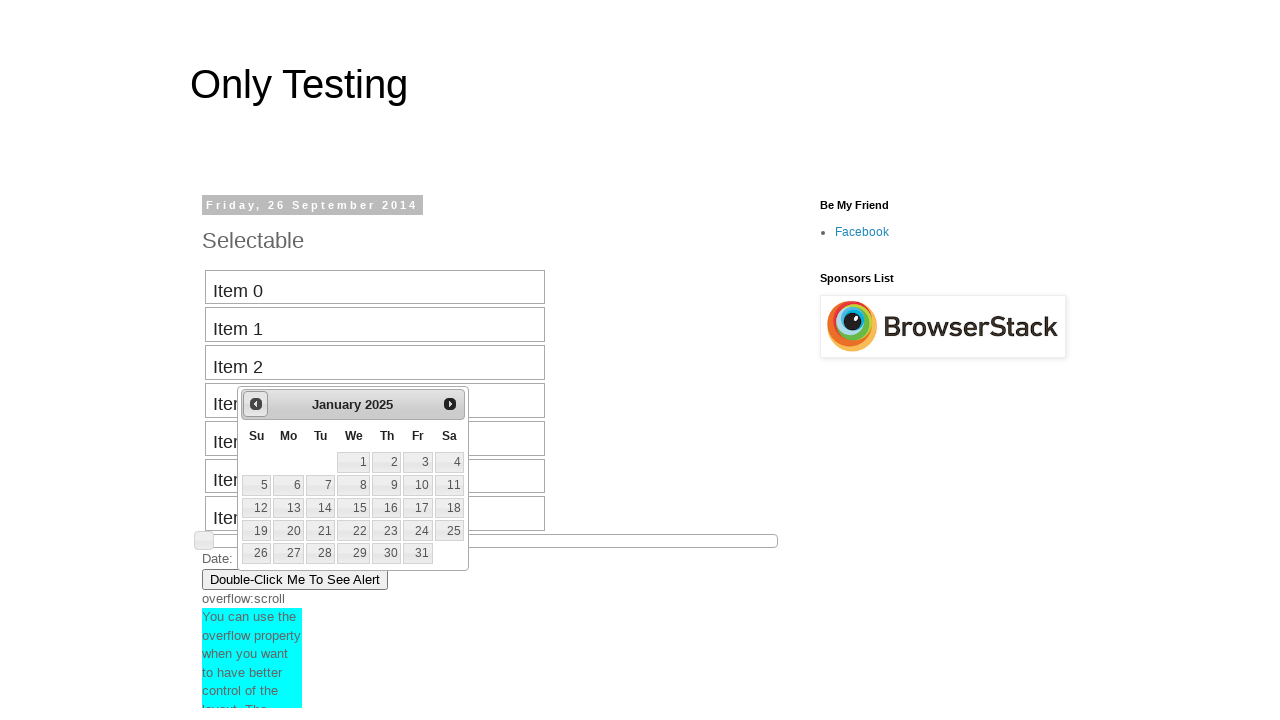

Clicked previous button to navigate backward (current year: 2025, target: 2018) at (256, 404) on .ui-icon-circle-triangle-w
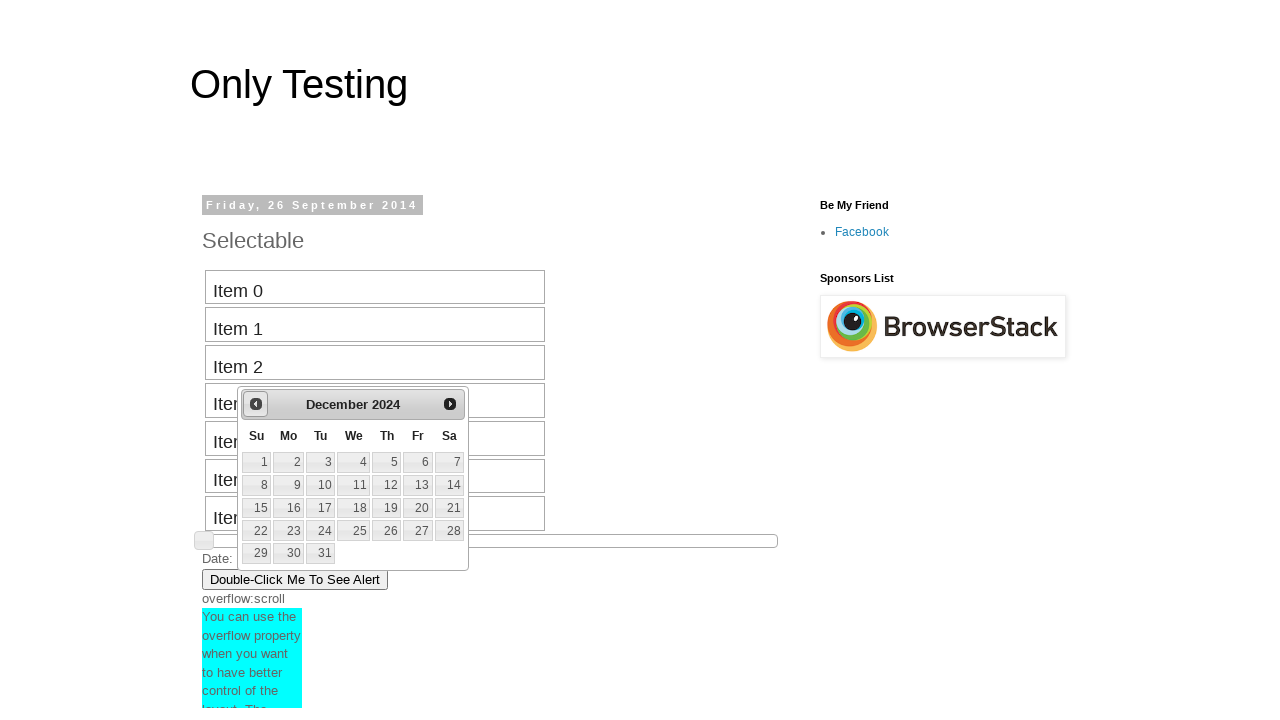

Waited for calendar to update
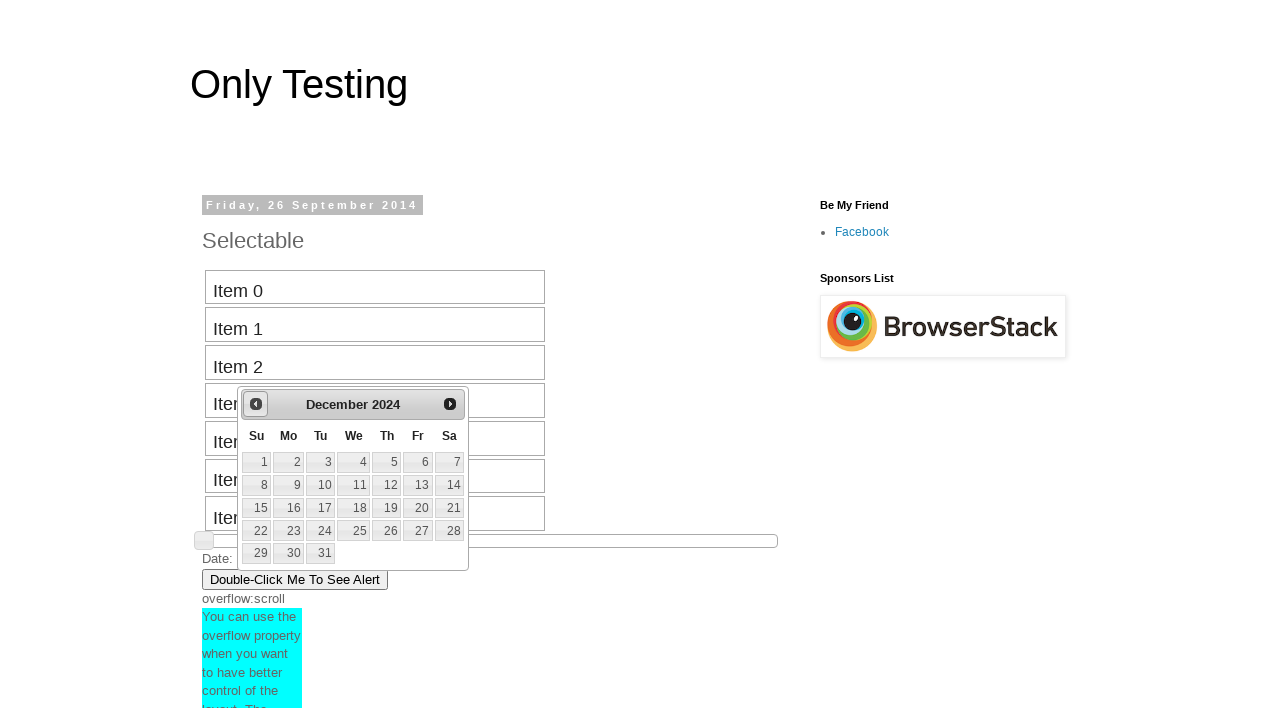

Clicked previous button to navigate backward (current year: 2024, target: 2018) at (256, 404) on .ui-icon-circle-triangle-w
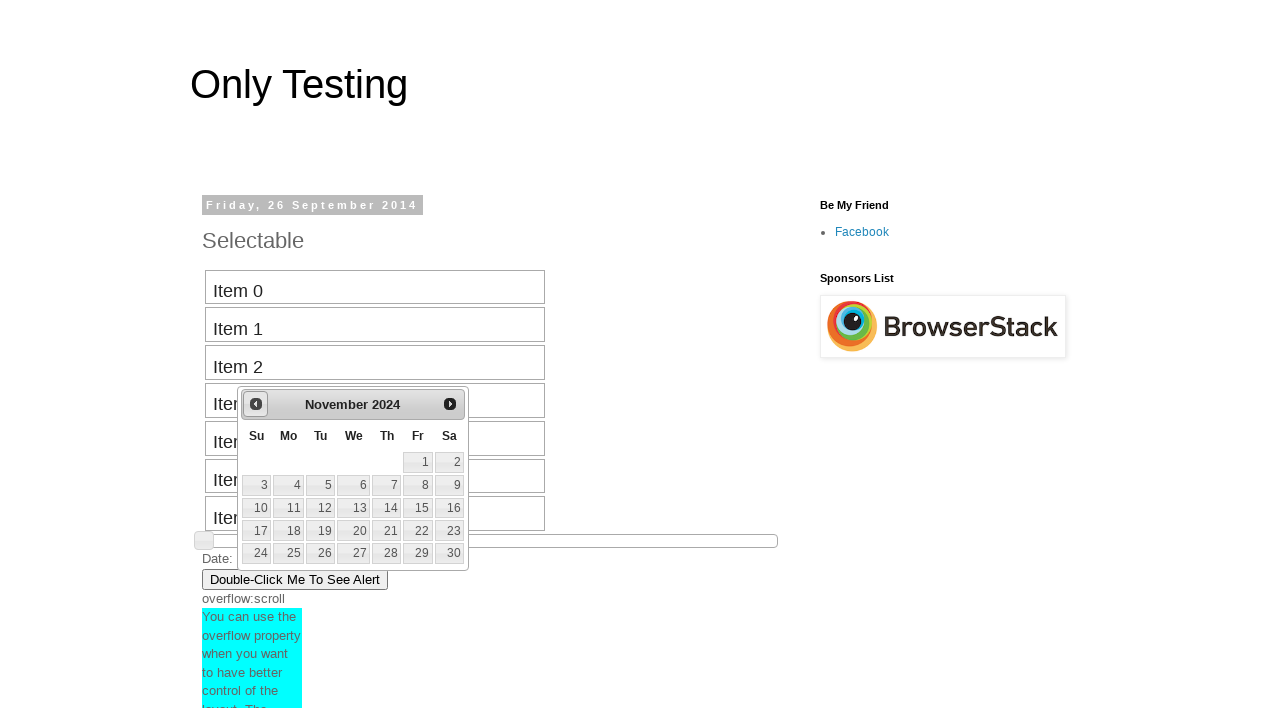

Waited for calendar to update
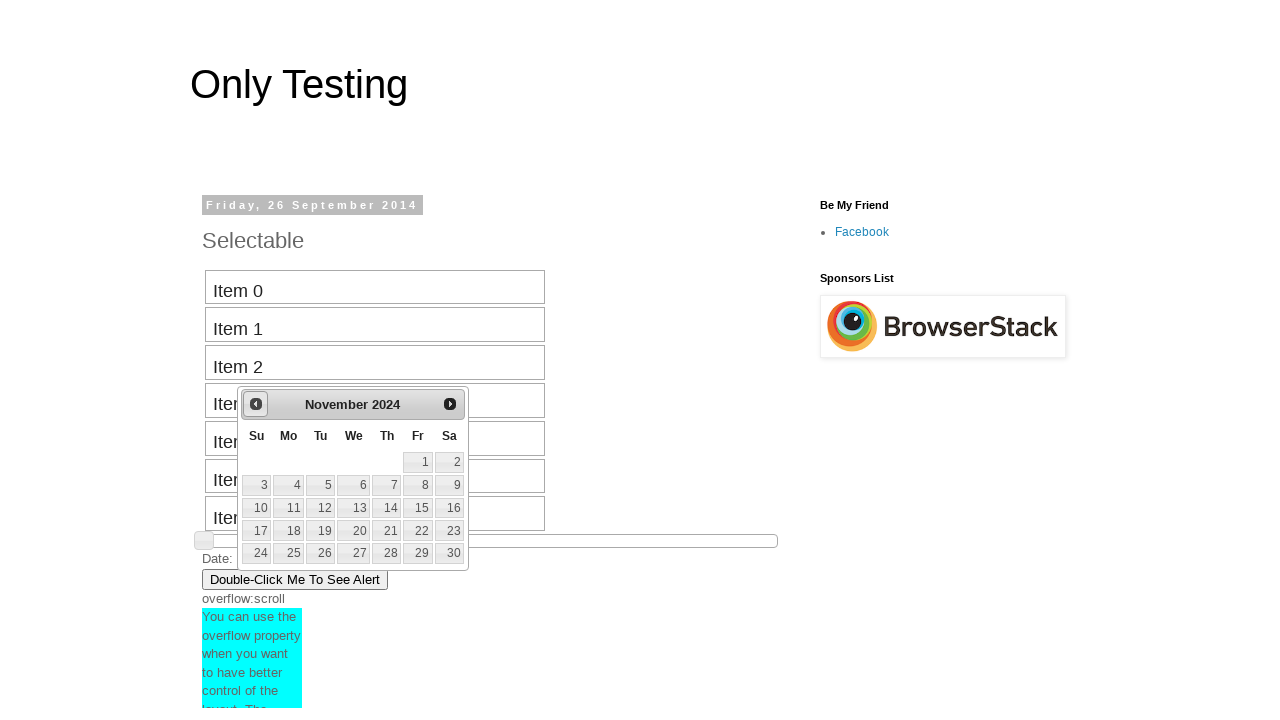

Clicked previous button to navigate backward (current year: 2024, target: 2018) at (256, 404) on .ui-icon-circle-triangle-w
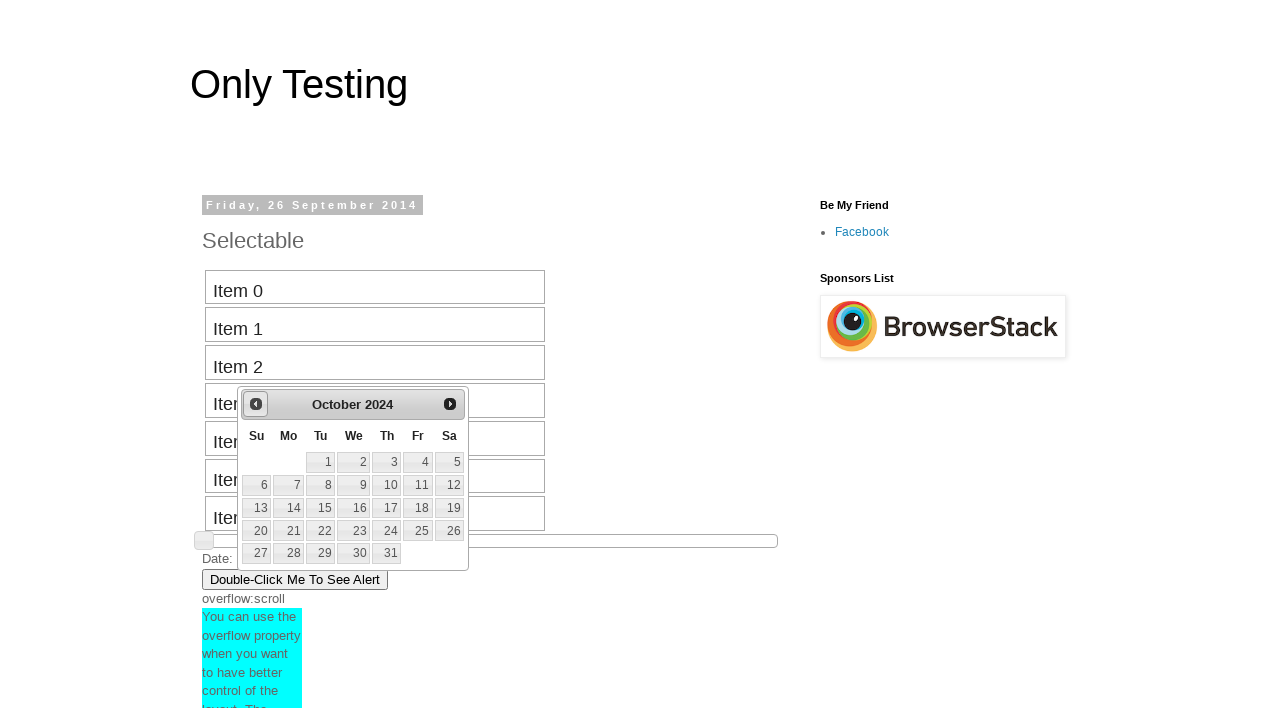

Waited for calendar to update
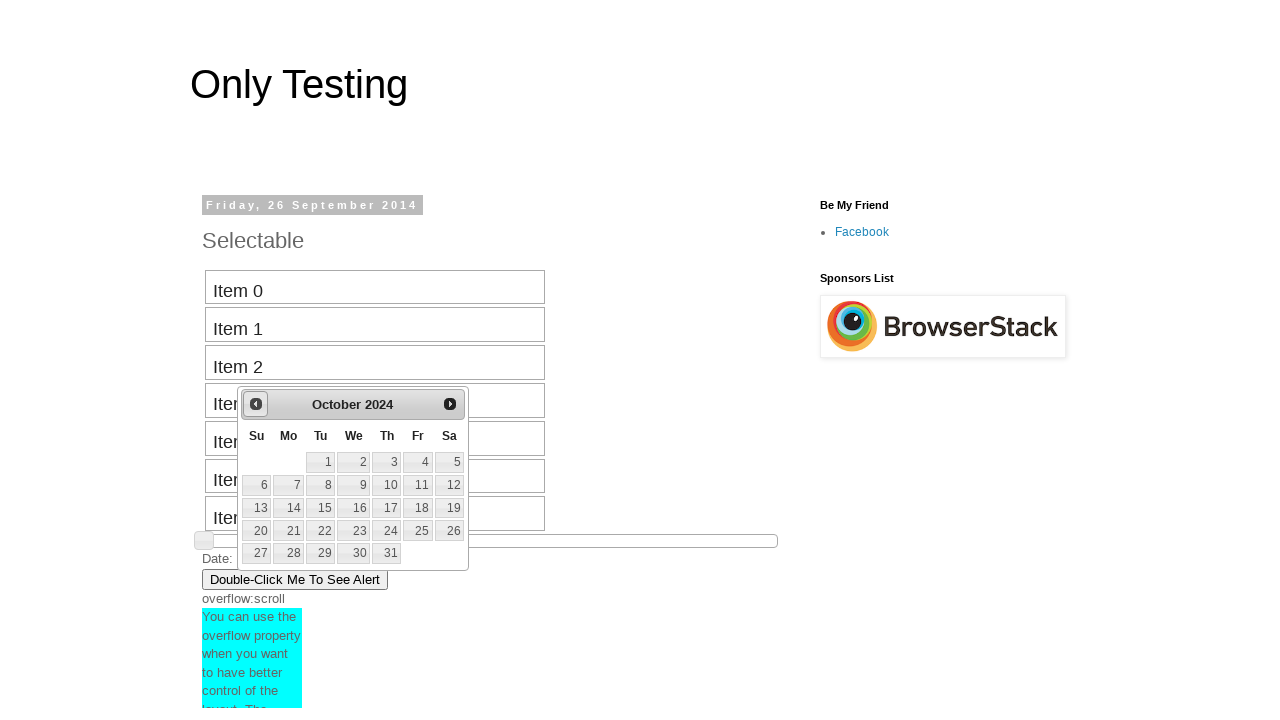

Clicked previous button to navigate backward (current year: 2024, target: 2018) at (256, 404) on .ui-icon-circle-triangle-w
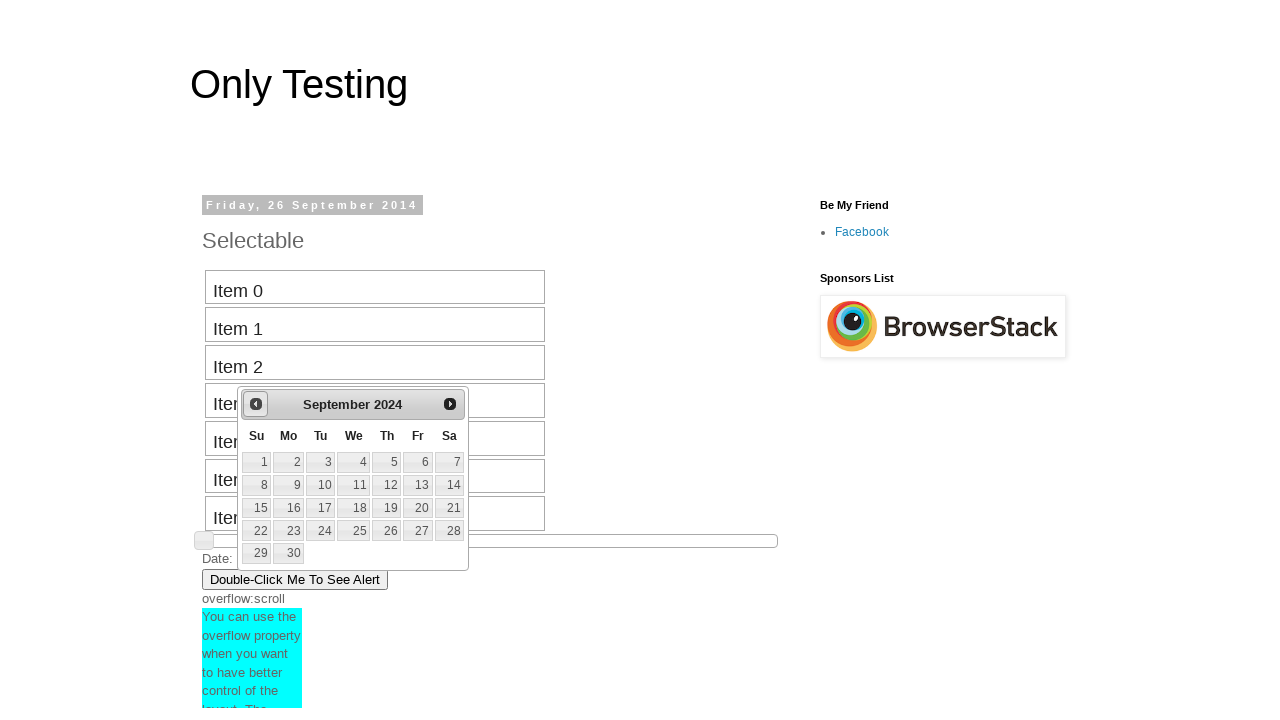

Waited for calendar to update
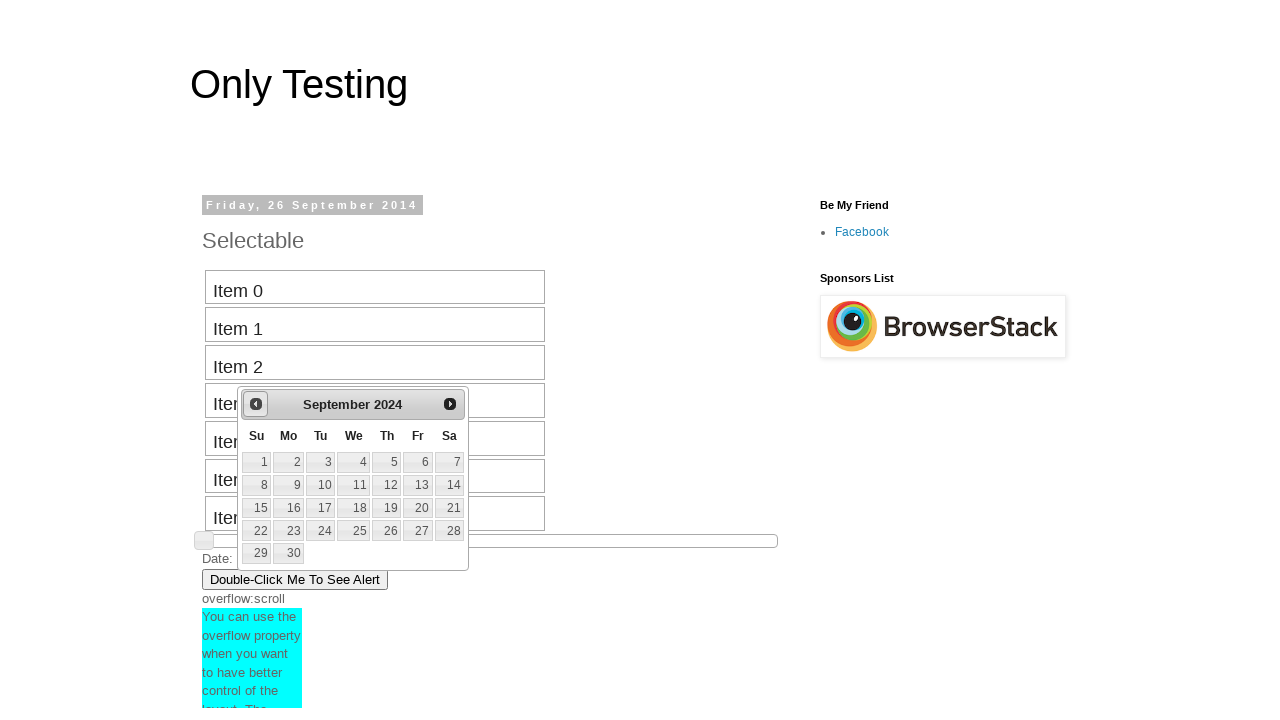

Clicked previous button to navigate backward (current year: 2024, target: 2018) at (256, 404) on .ui-icon-circle-triangle-w
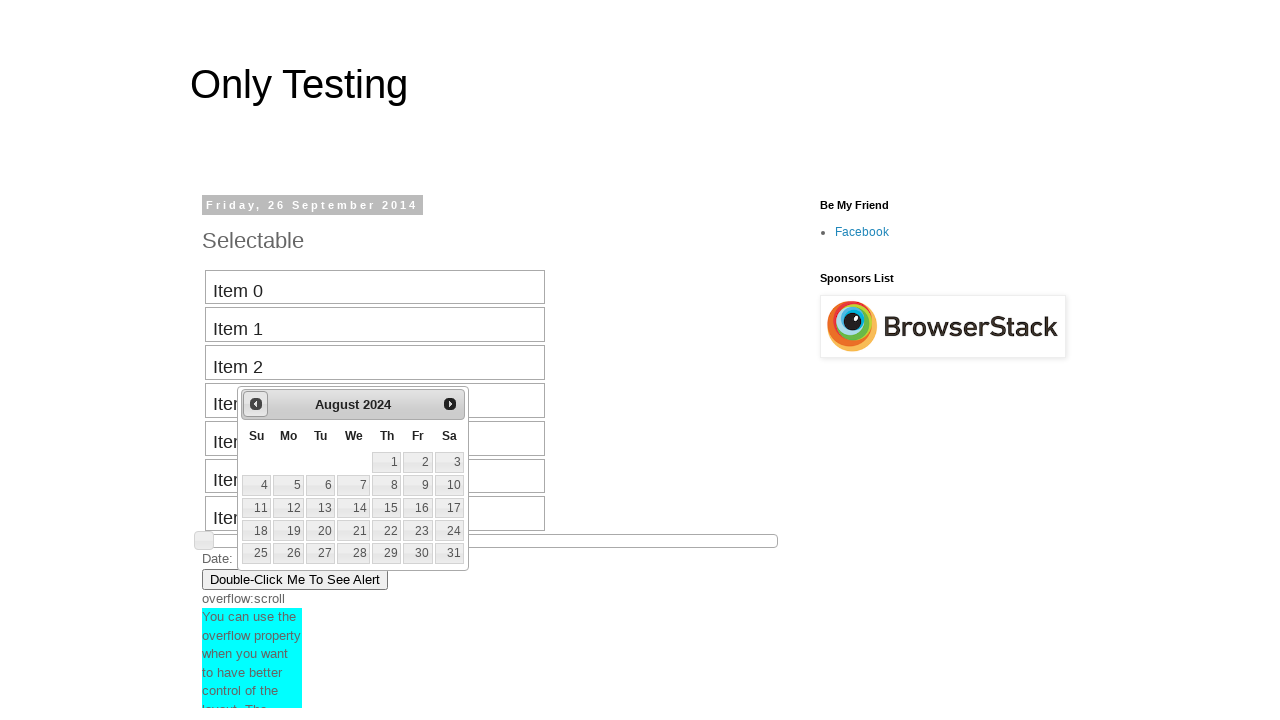

Waited for calendar to update
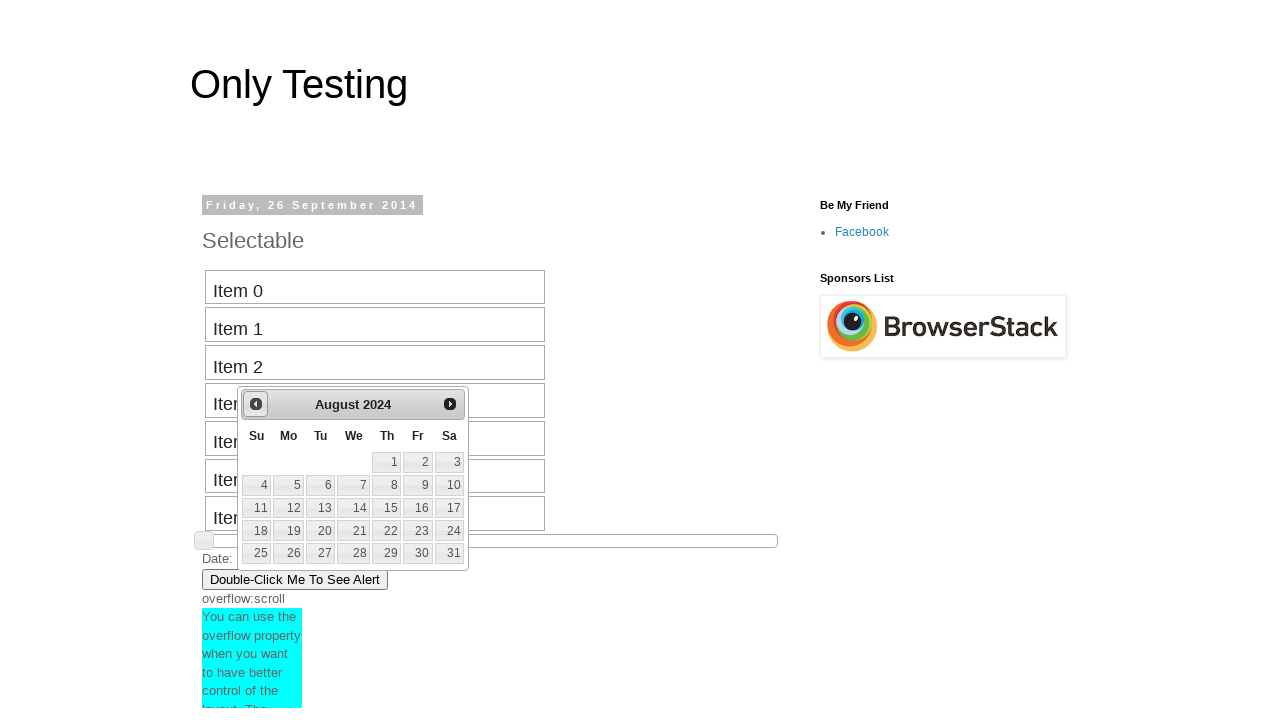

Clicked previous button to navigate backward (current year: 2024, target: 2018) at (256, 404) on .ui-icon-circle-triangle-w
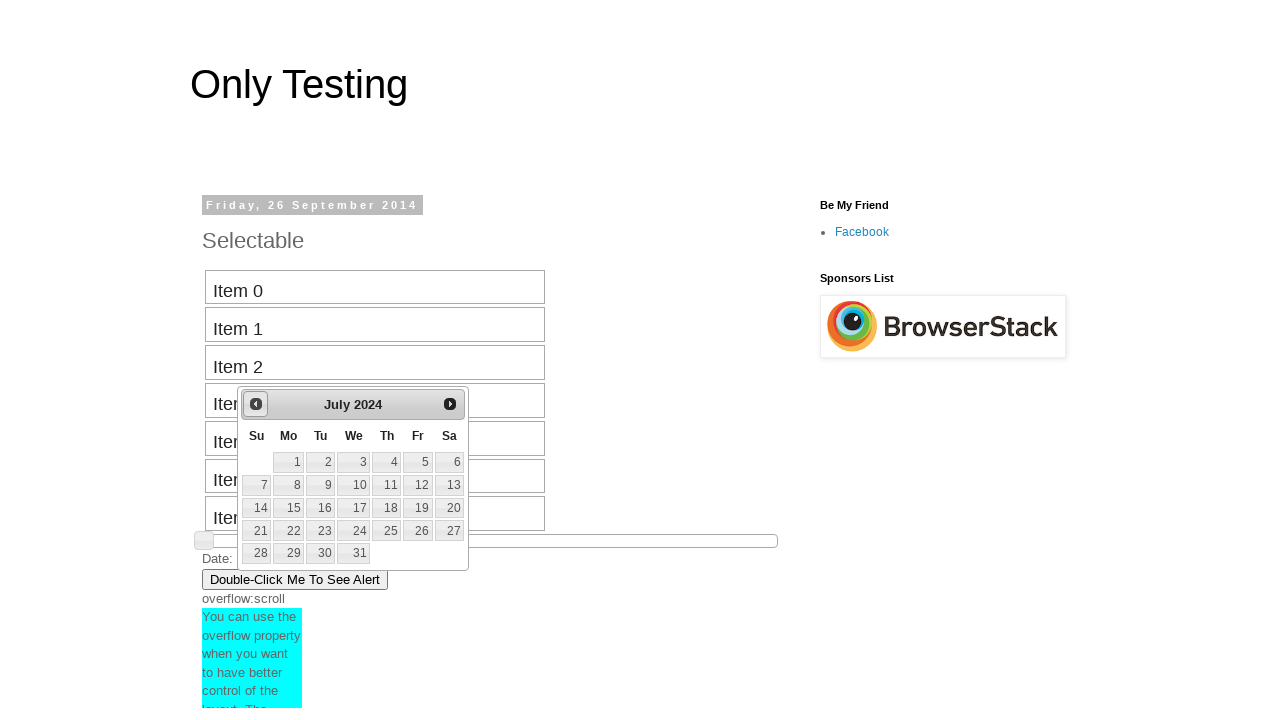

Waited for calendar to update
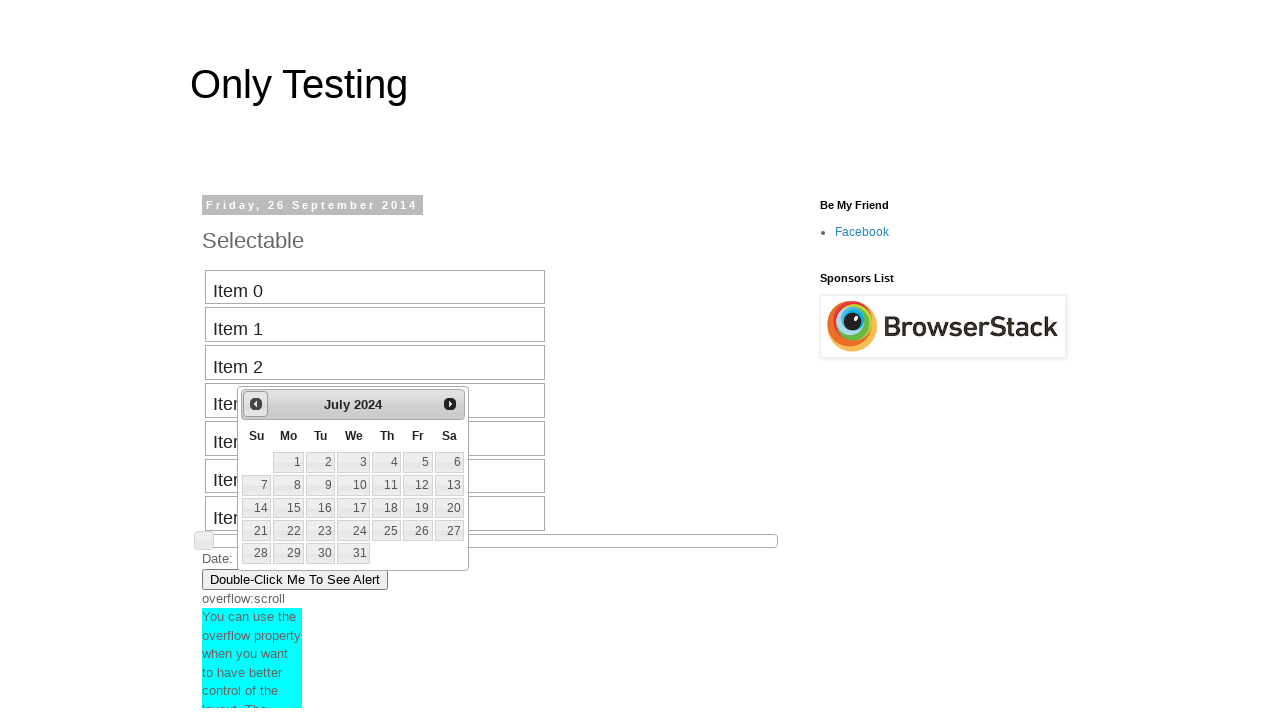

Clicked previous button to navigate backward (current year: 2024, target: 2018) at (256, 404) on .ui-icon-circle-triangle-w
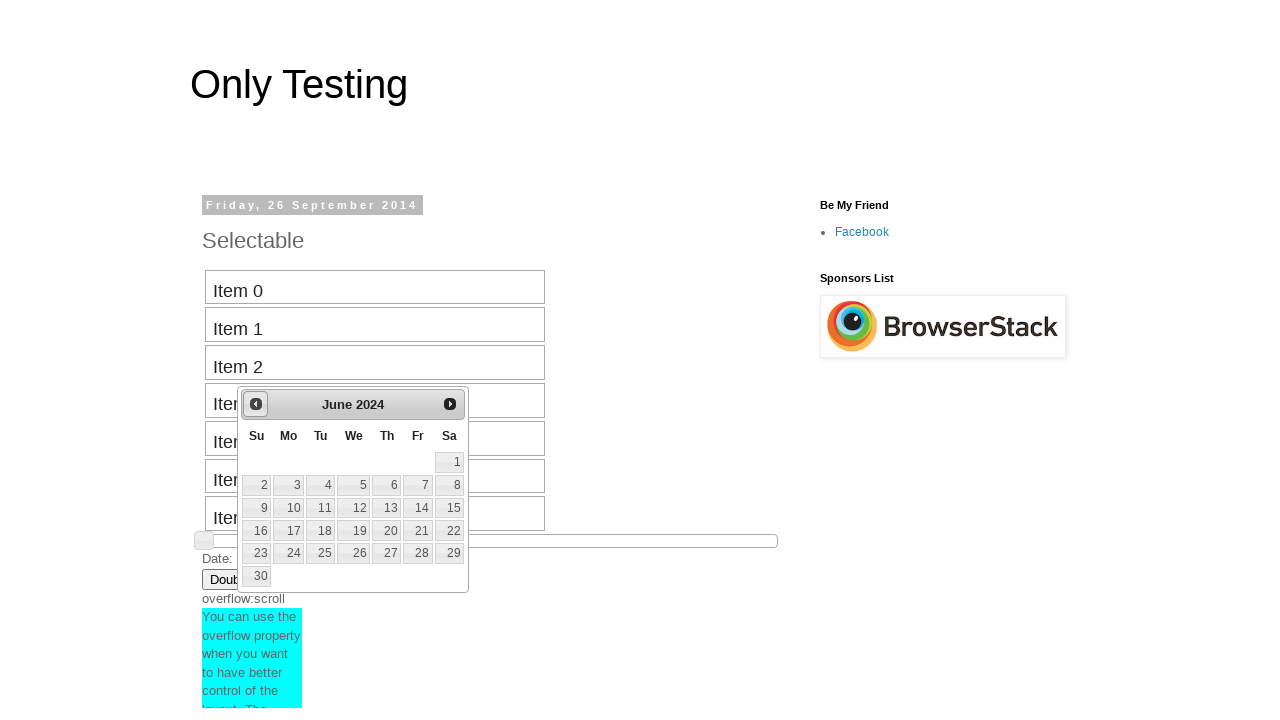

Waited for calendar to update
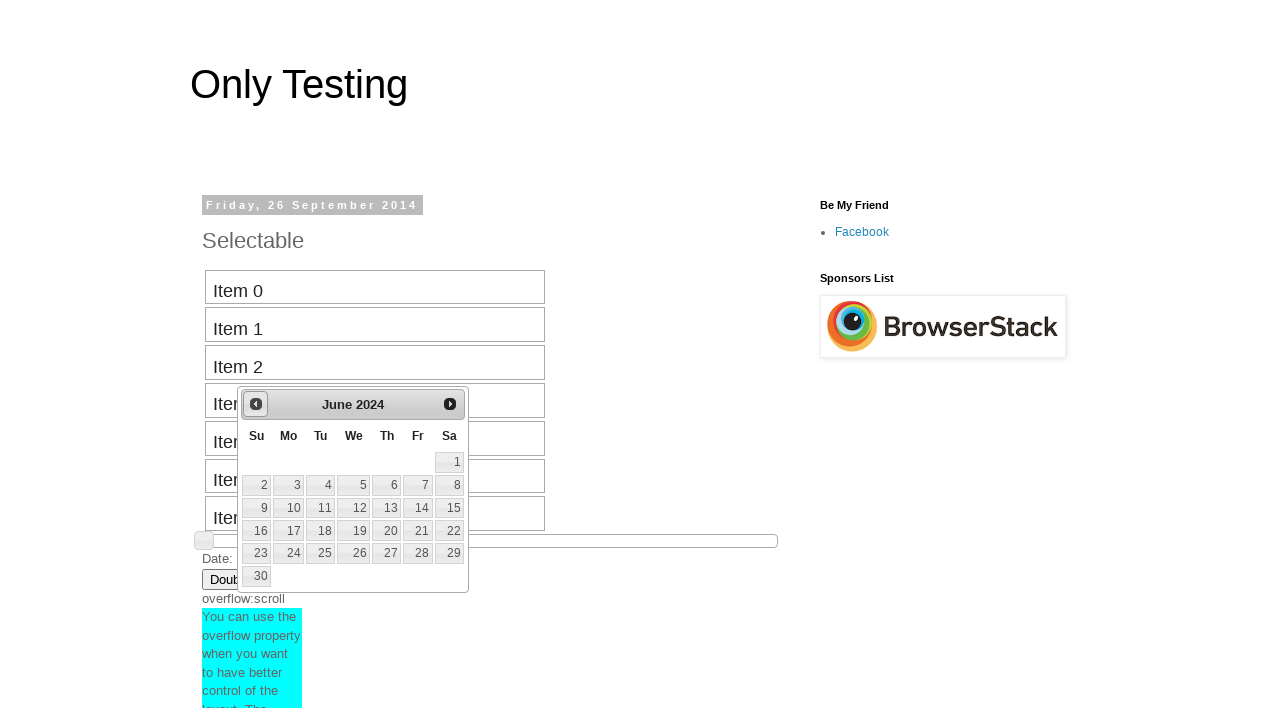

Clicked previous button to navigate backward (current year: 2024, target: 2018) at (256, 404) on .ui-icon-circle-triangle-w
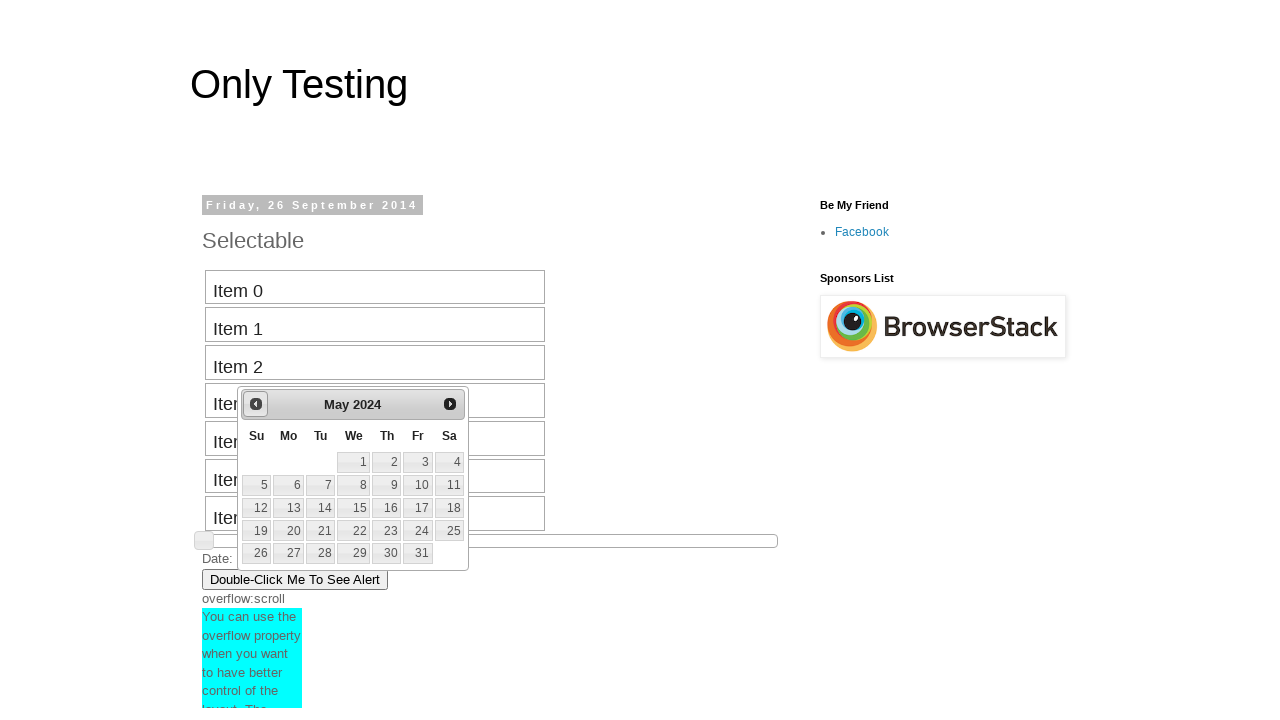

Waited for calendar to update
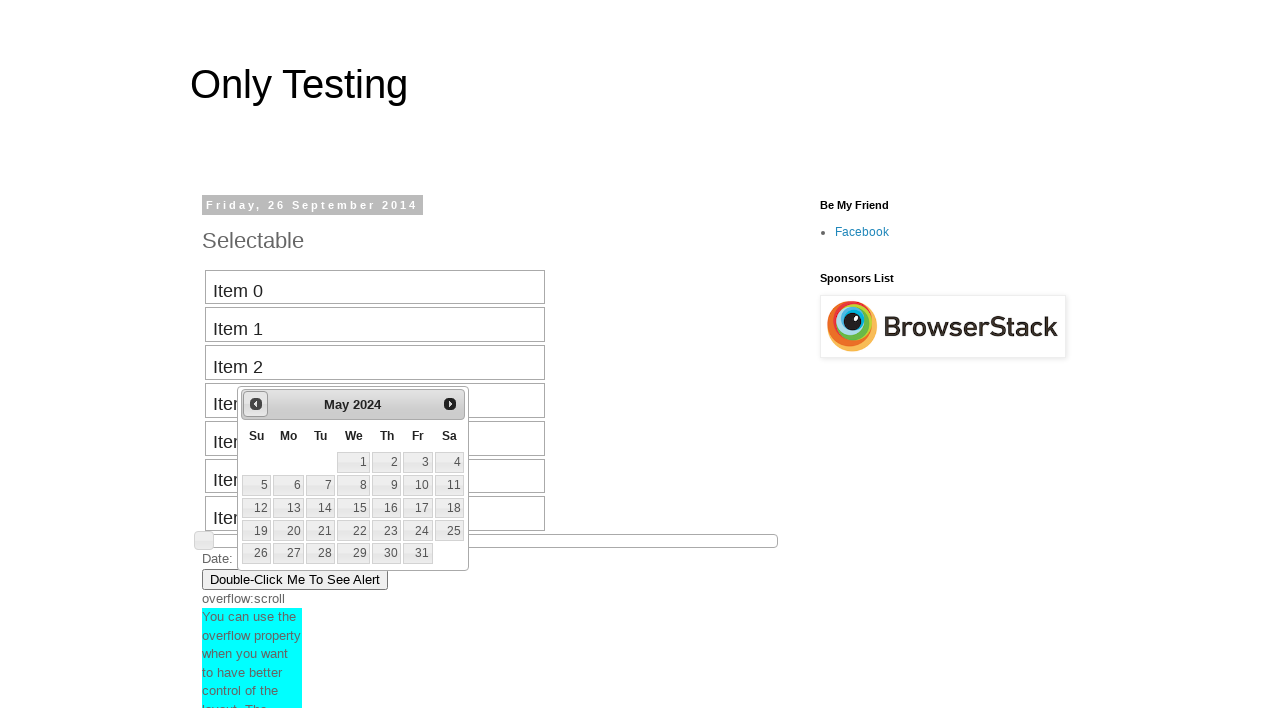

Clicked previous button to navigate backward (current year: 2024, target: 2018) at (256, 404) on .ui-icon-circle-triangle-w
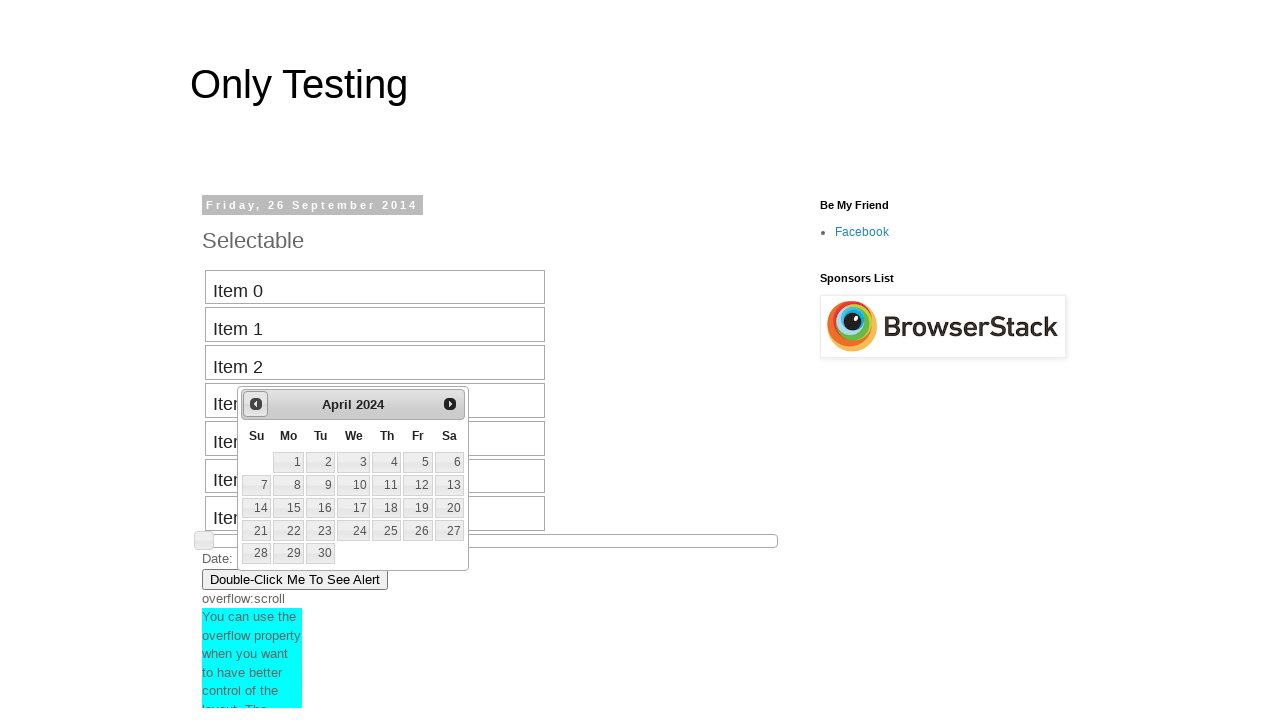

Waited for calendar to update
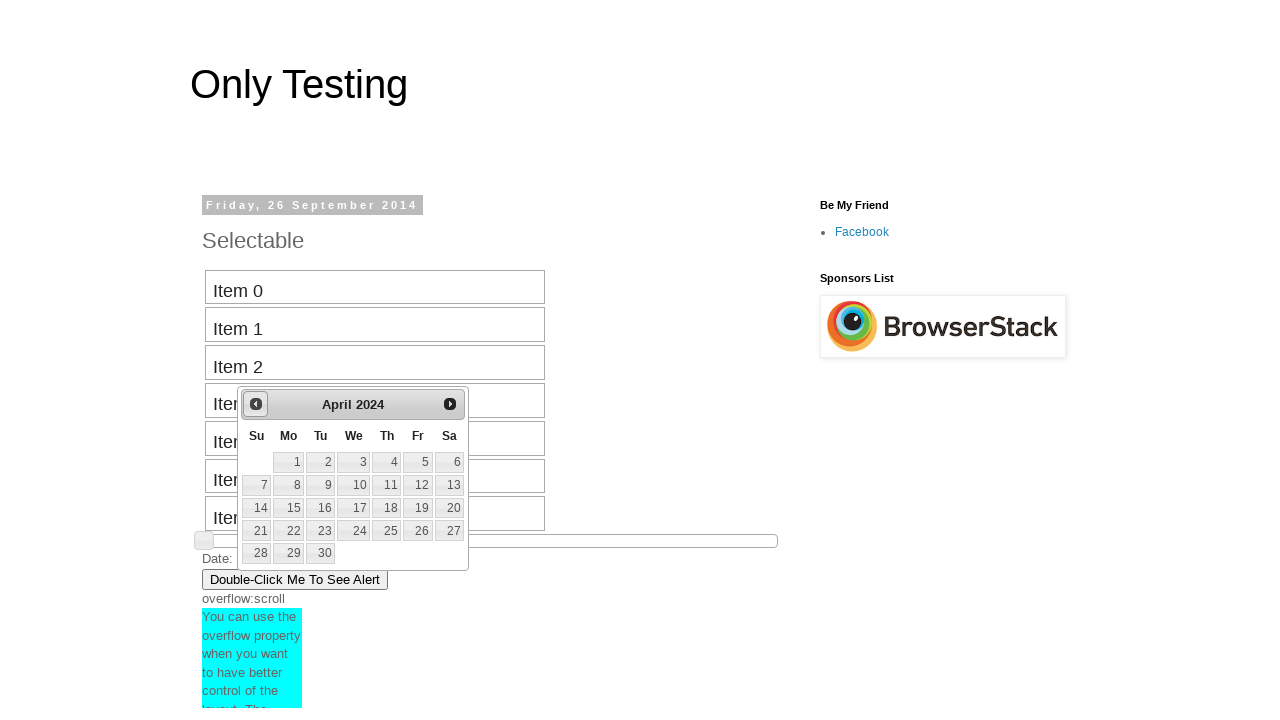

Clicked previous button to navigate backward (current year: 2024, target: 2018) at (256, 404) on .ui-icon-circle-triangle-w
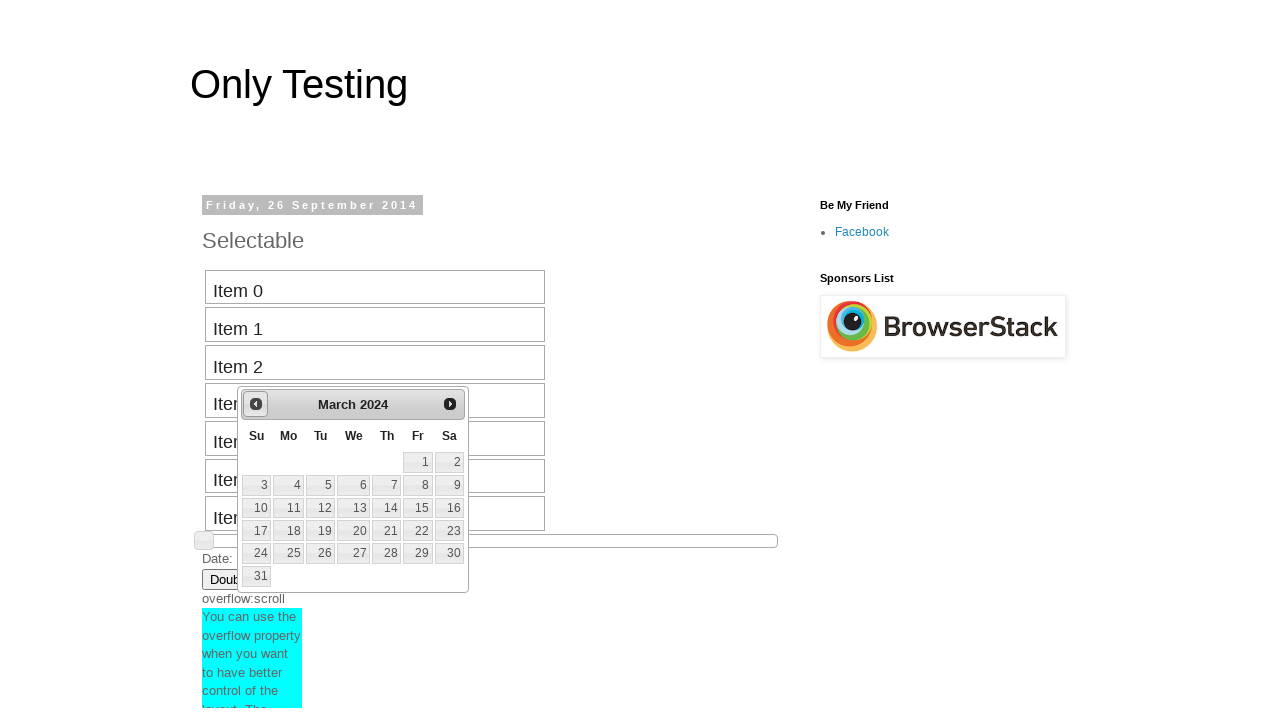

Waited for calendar to update
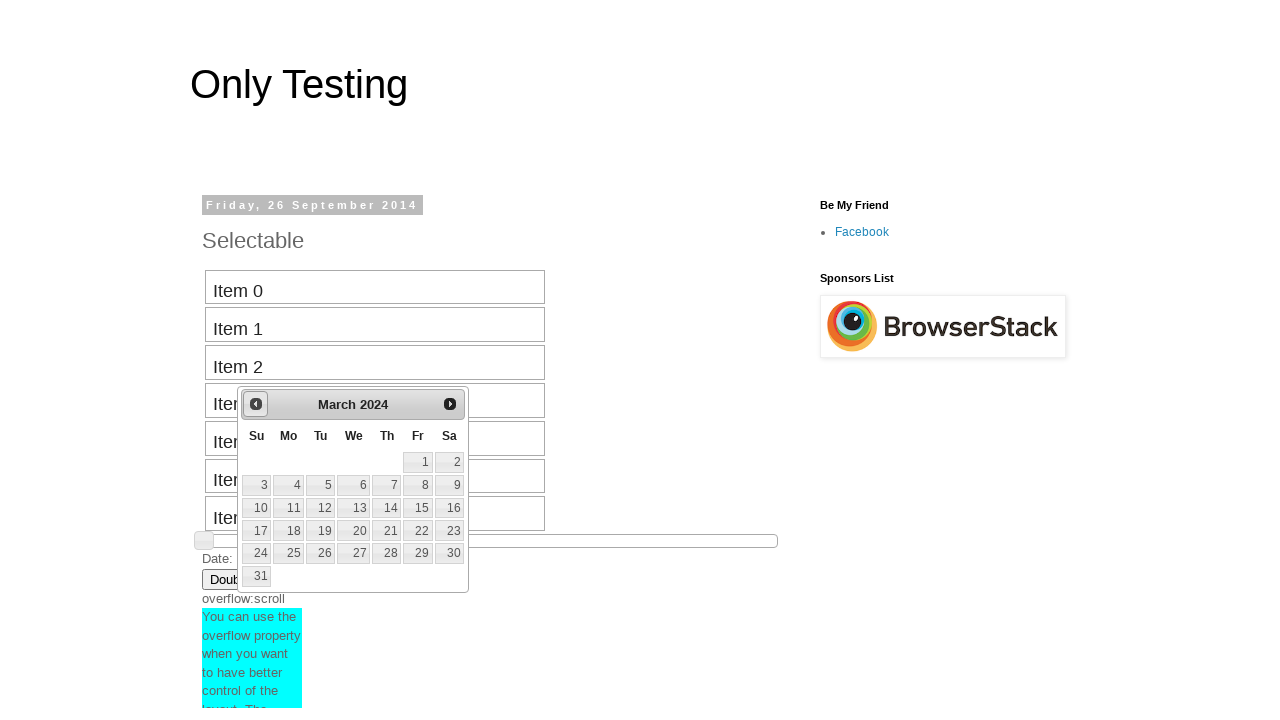

Clicked previous button to navigate backward (current year: 2024, target: 2018) at (256, 404) on .ui-icon-circle-triangle-w
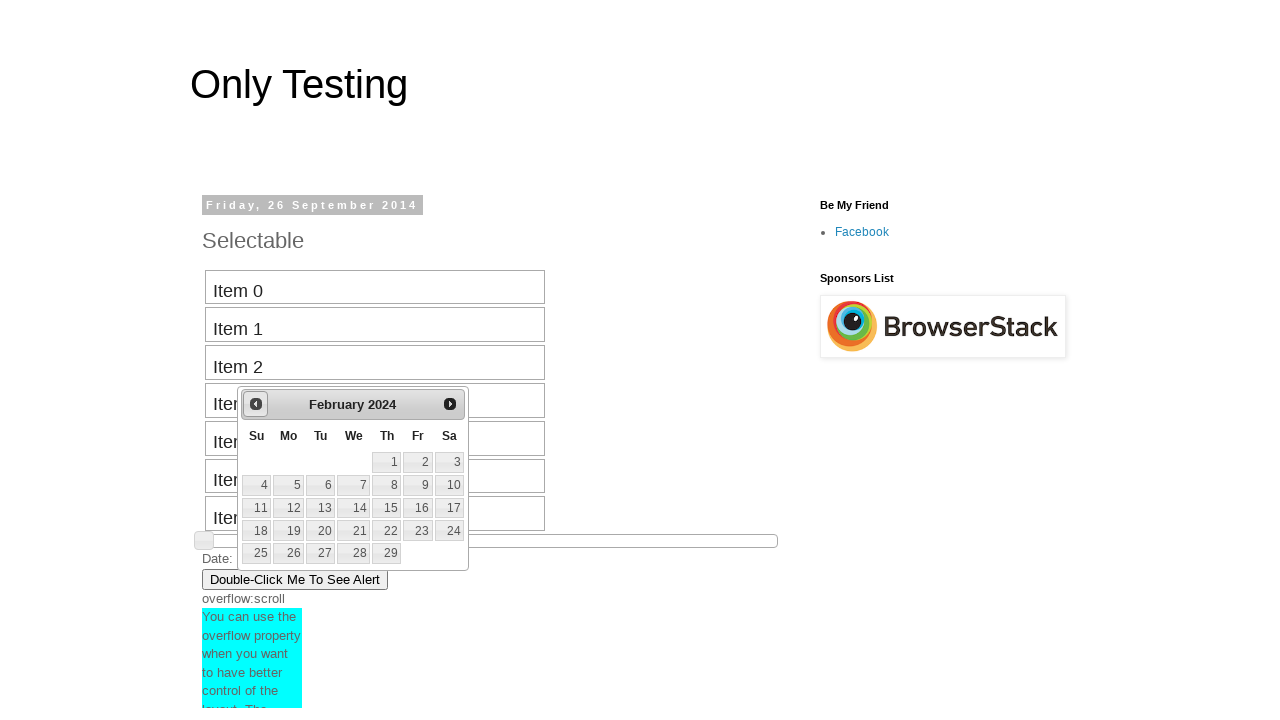

Waited for calendar to update
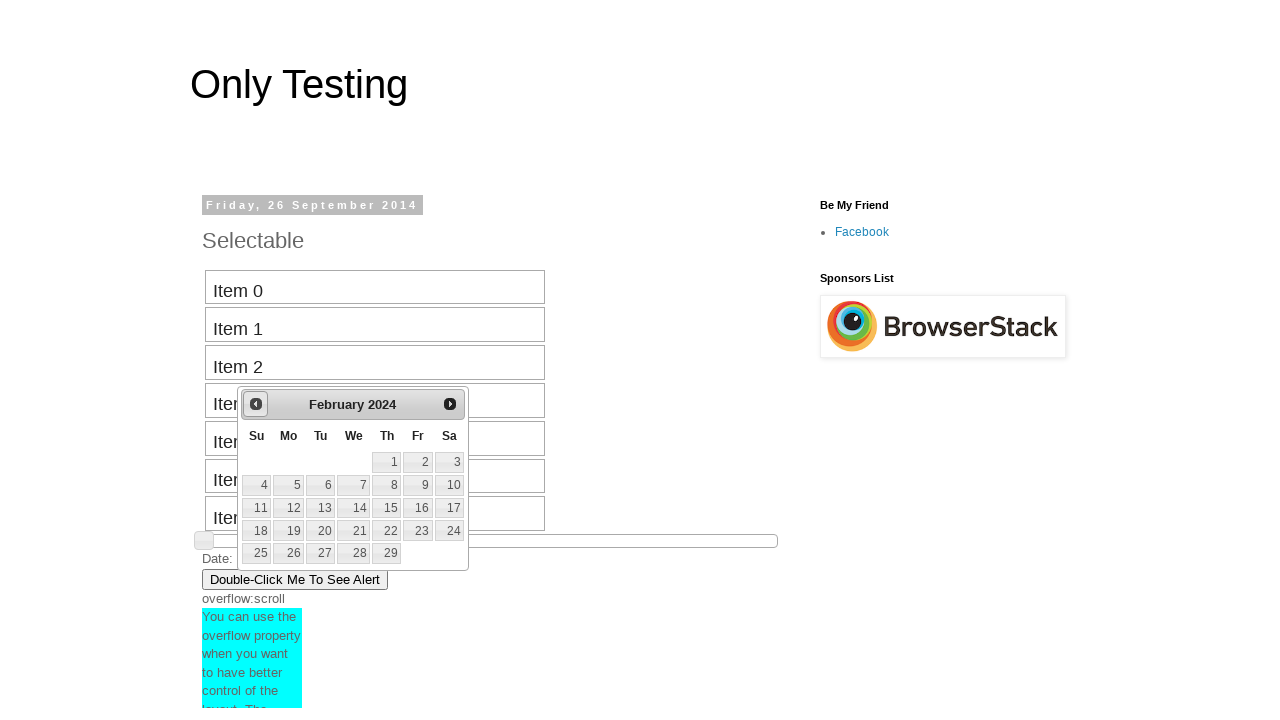

Clicked previous button to navigate backward (current year: 2024, target: 2018) at (256, 404) on .ui-icon-circle-triangle-w
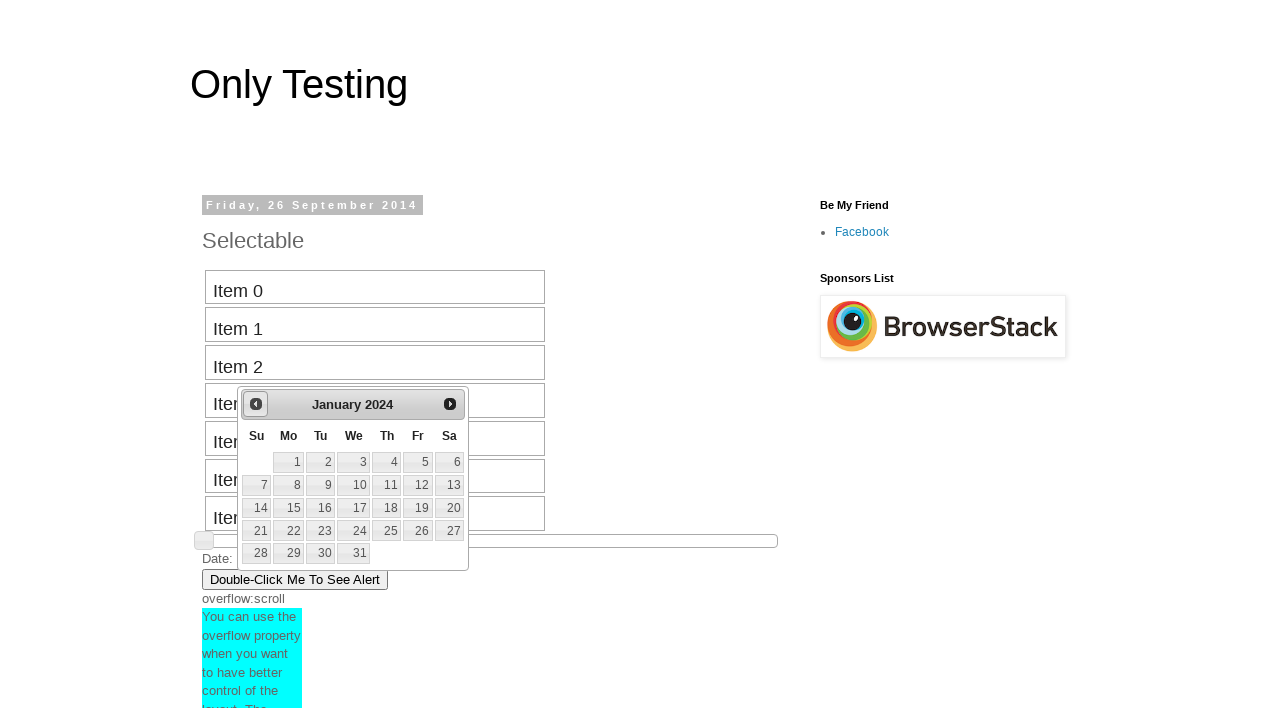

Waited for calendar to update
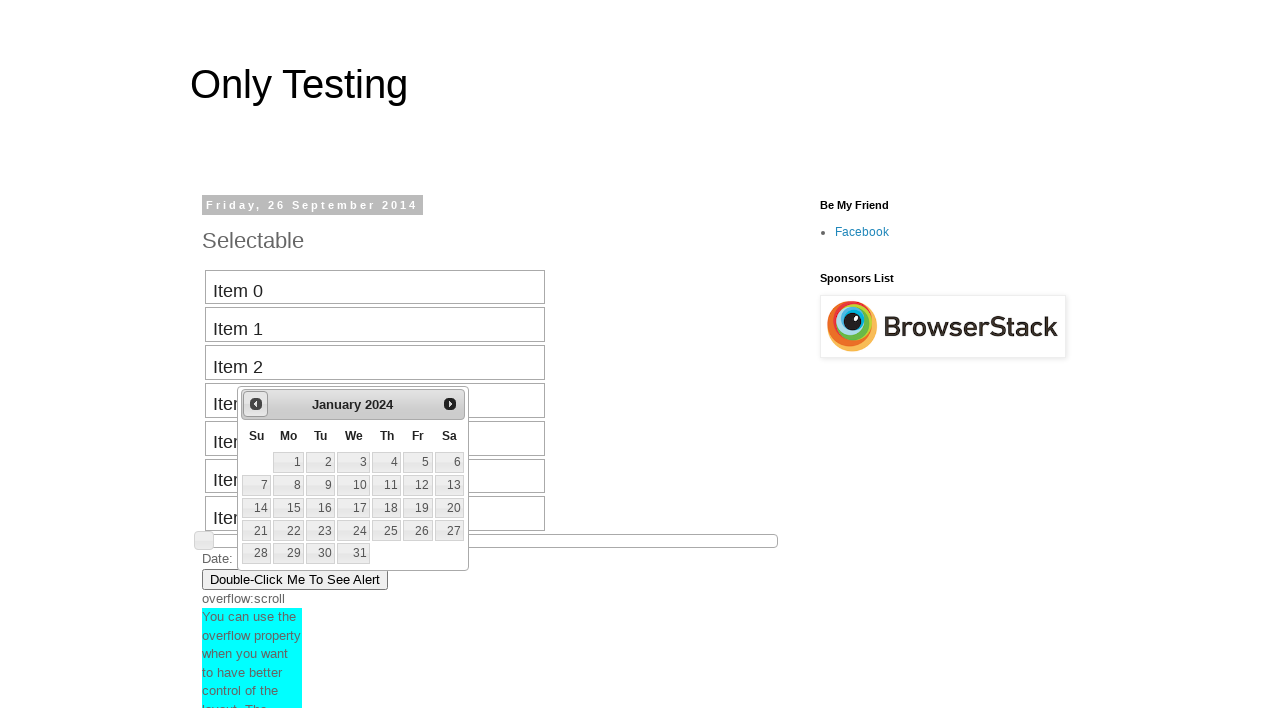

Clicked previous button to navigate backward (current year: 2024, target: 2018) at (256, 404) on .ui-icon-circle-triangle-w
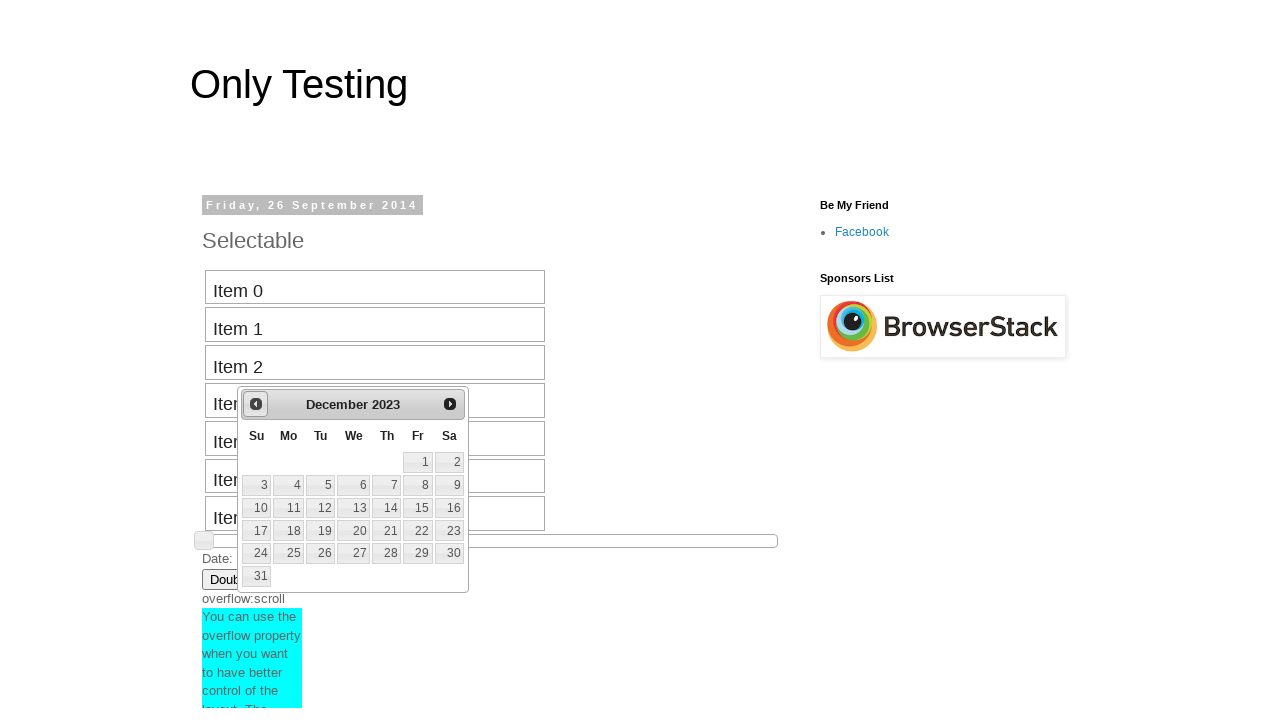

Waited for calendar to update
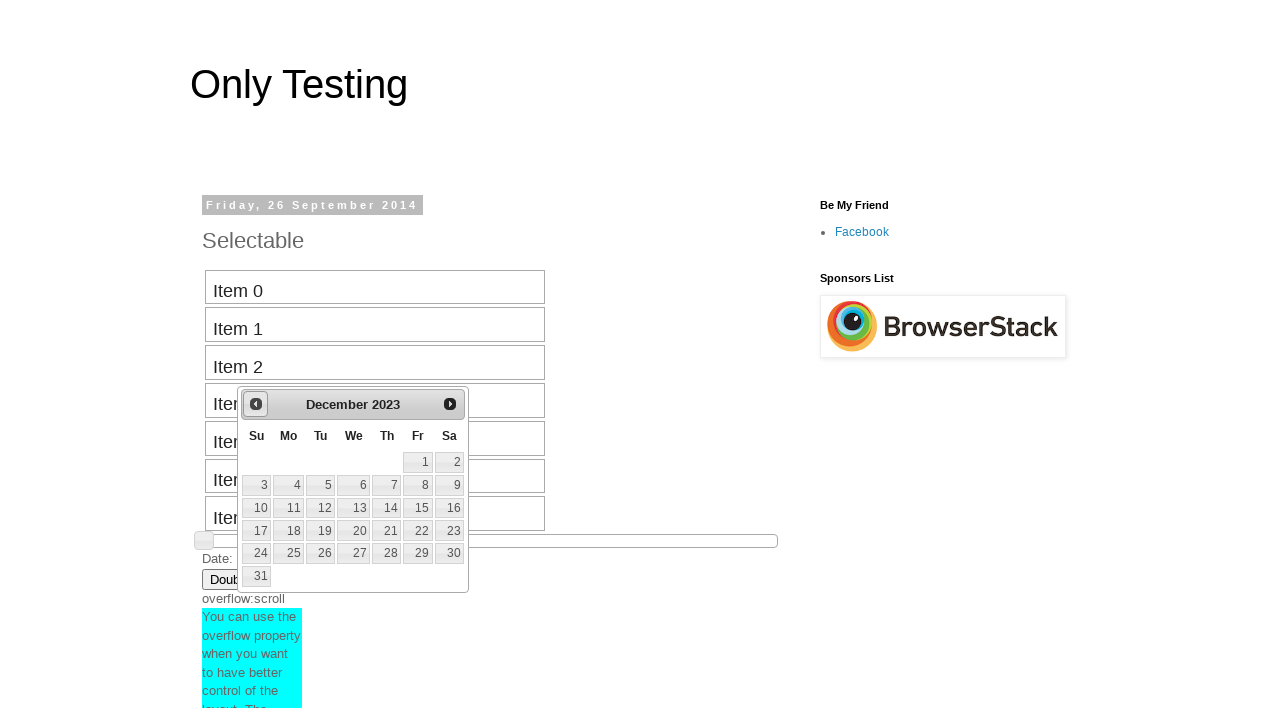

Clicked previous button to navigate backward (current year: 2023, target: 2018) at (256, 404) on .ui-icon-circle-triangle-w
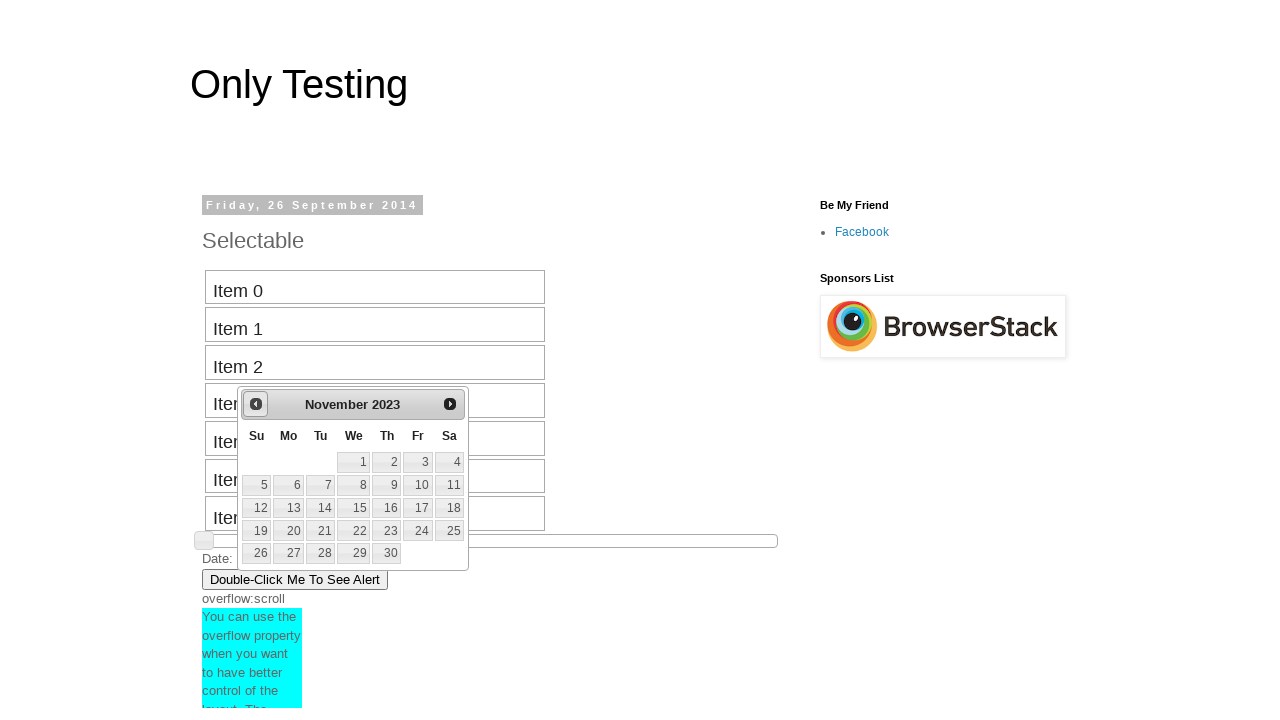

Waited for calendar to update
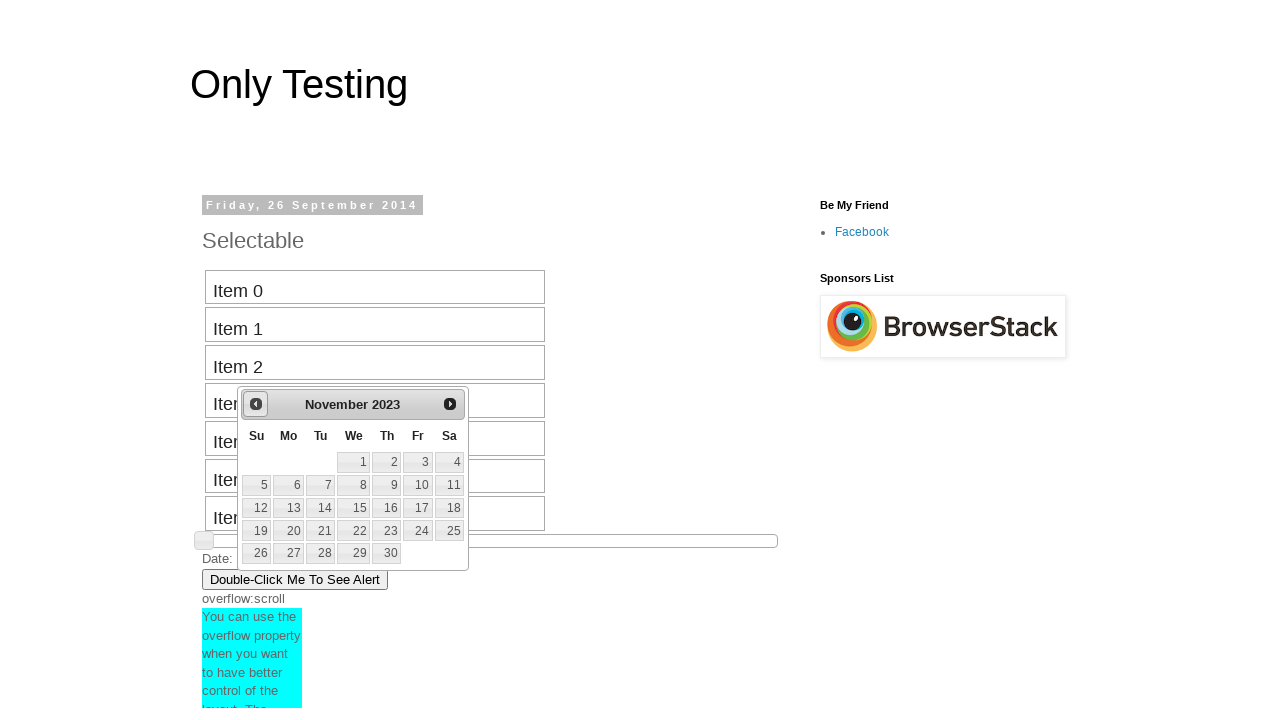

Clicked previous button to navigate backward (current year: 2023, target: 2018) at (256, 404) on .ui-icon-circle-triangle-w
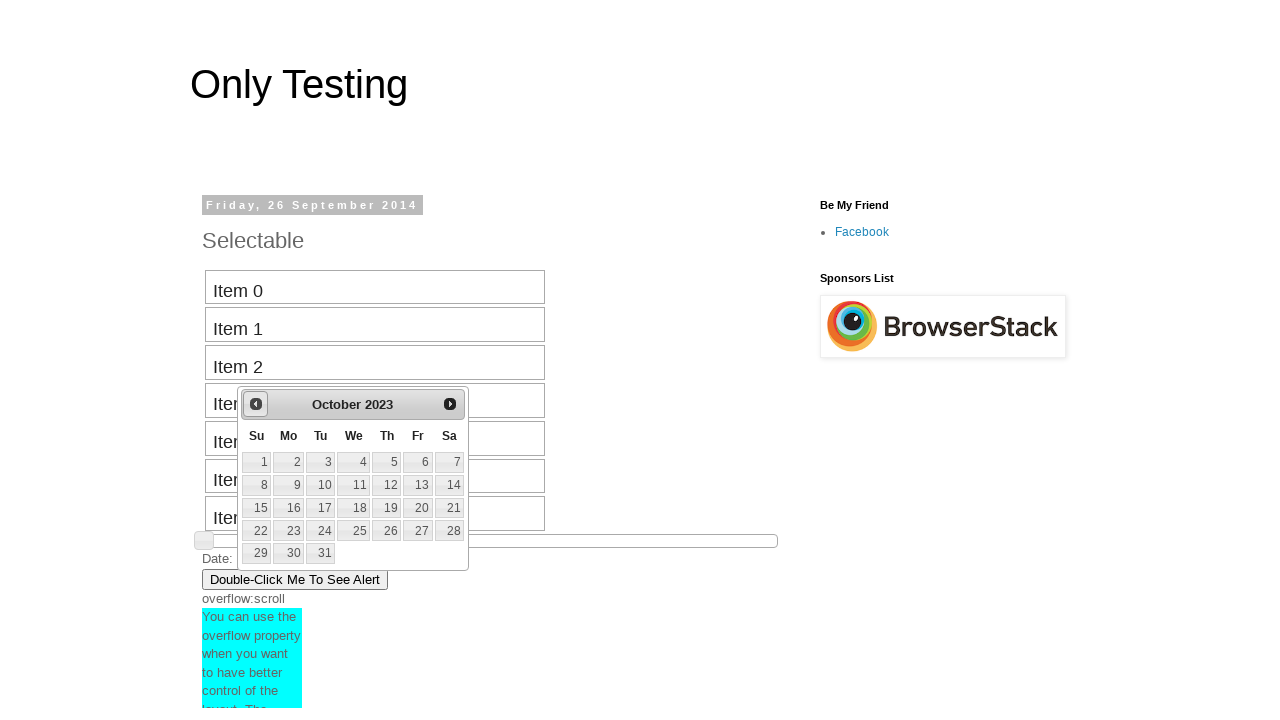

Waited for calendar to update
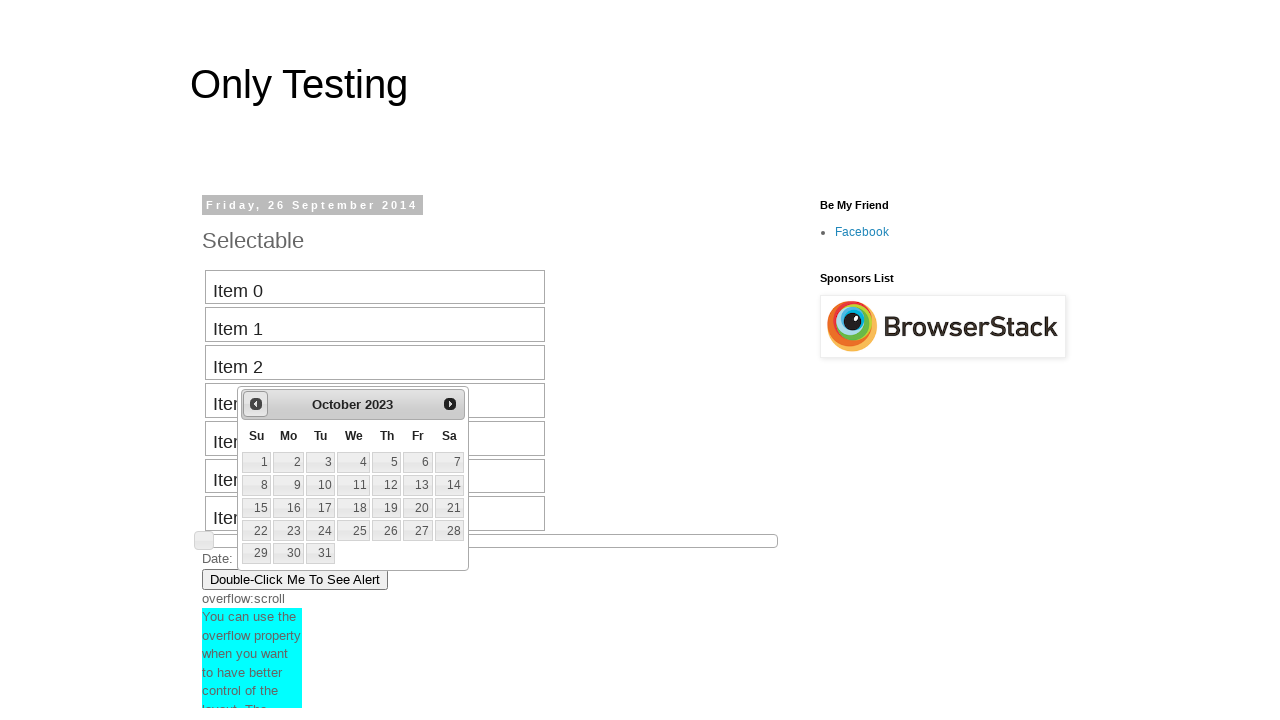

Clicked previous button to navigate backward (current year: 2023, target: 2018) at (256, 404) on .ui-icon-circle-triangle-w
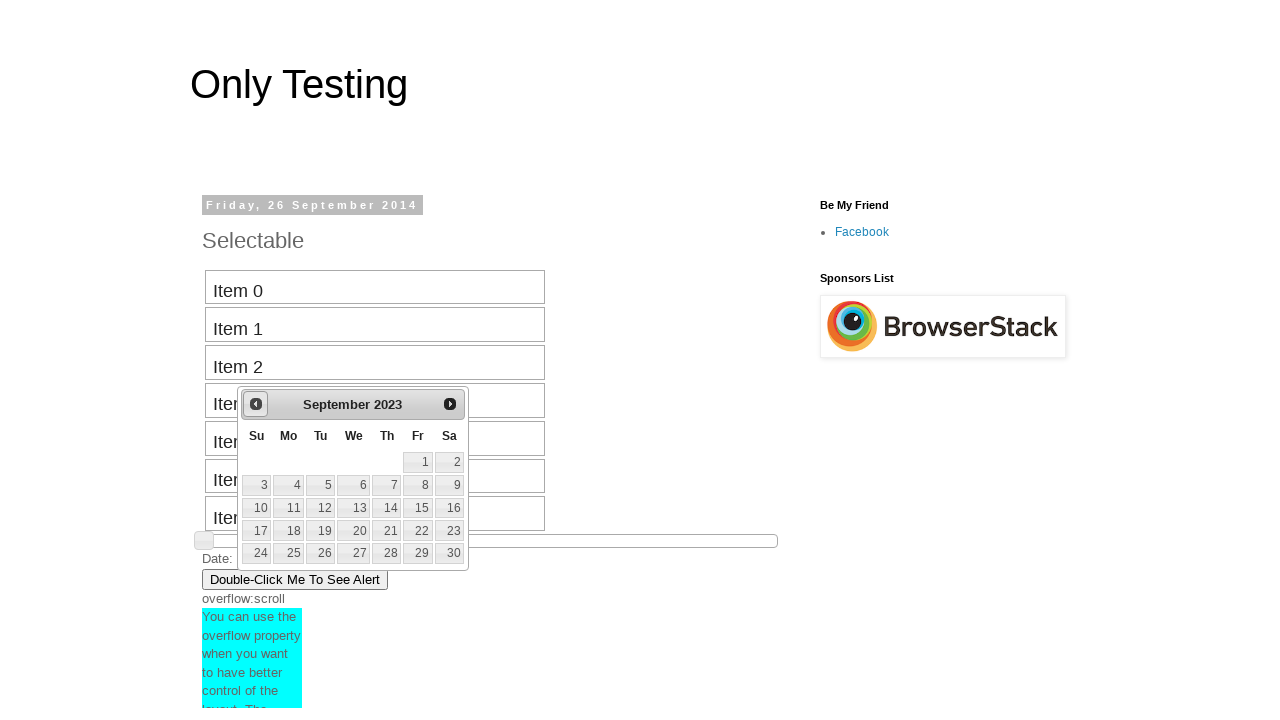

Waited for calendar to update
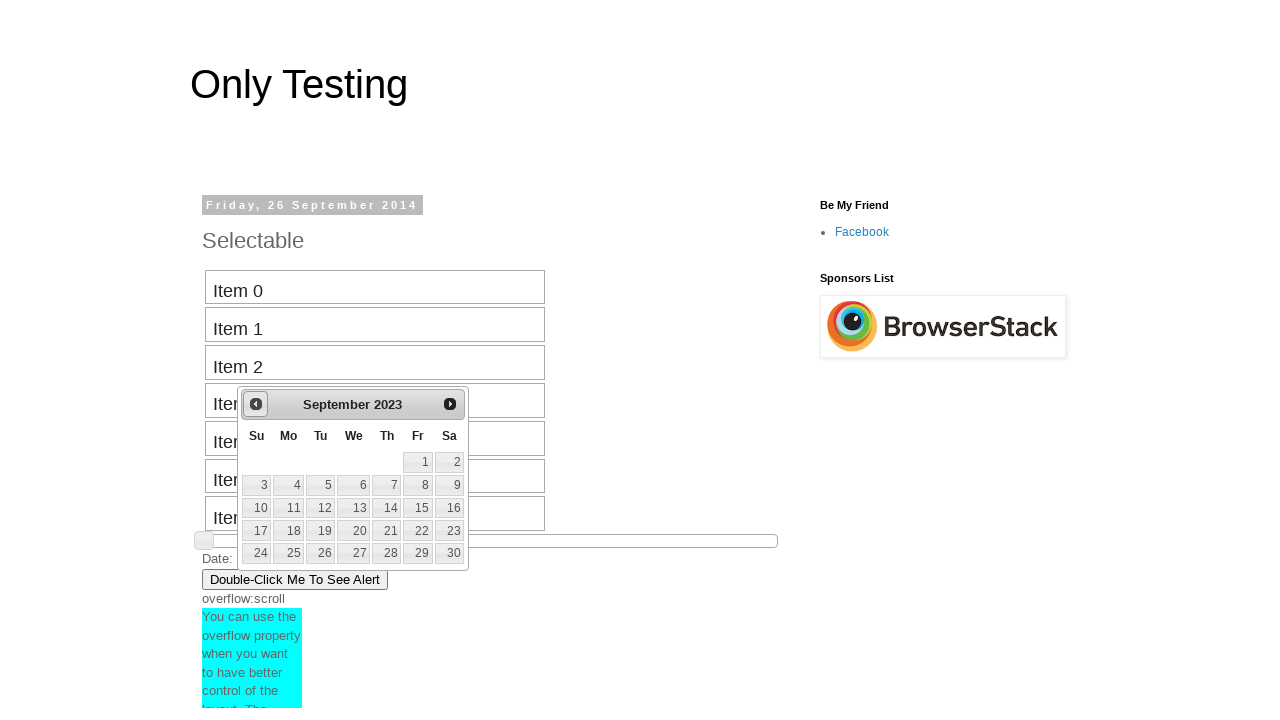

Clicked previous button to navigate backward (current year: 2023, target: 2018) at (256, 404) on .ui-icon-circle-triangle-w
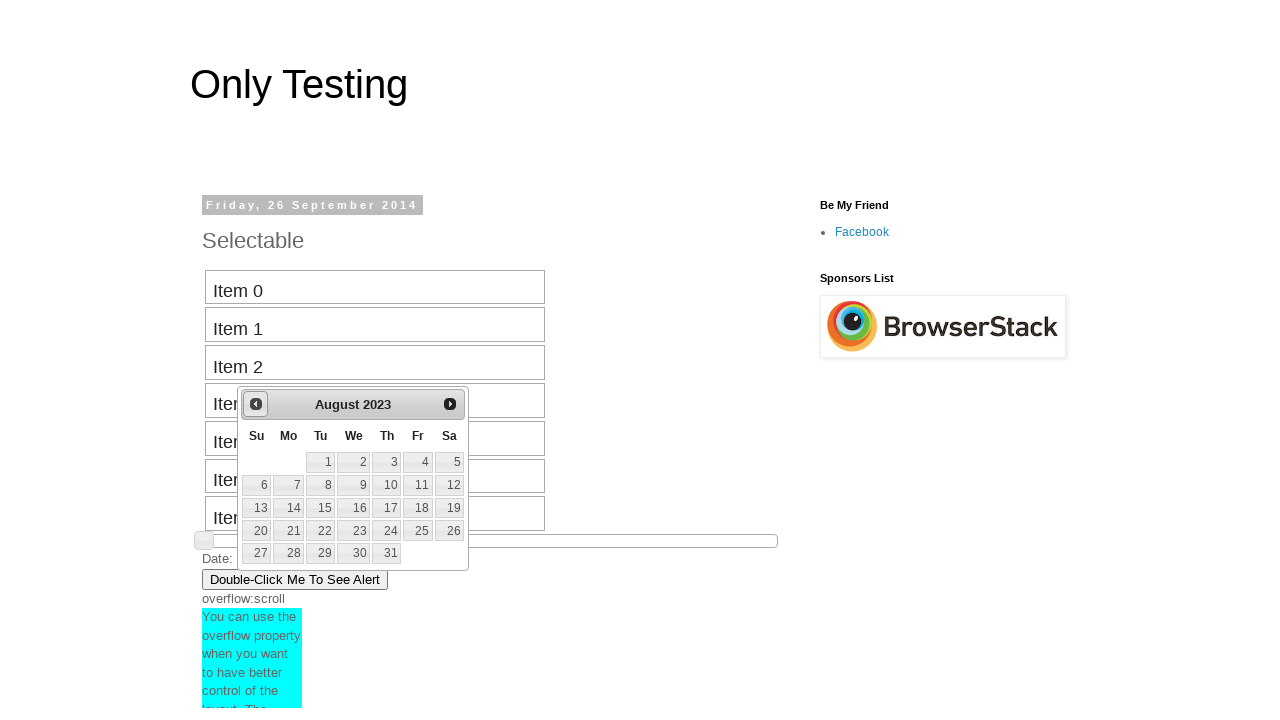

Waited for calendar to update
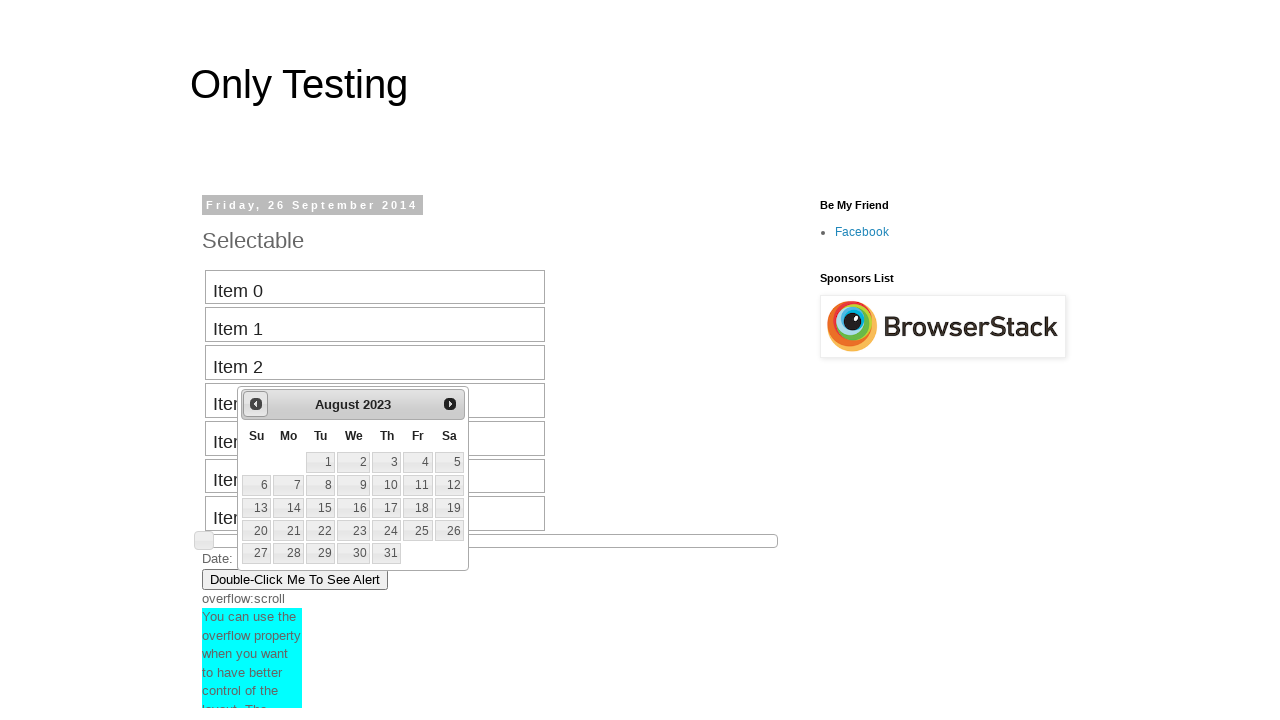

Clicked previous button to navigate backward (current year: 2023, target: 2018) at (256, 404) on .ui-icon-circle-triangle-w
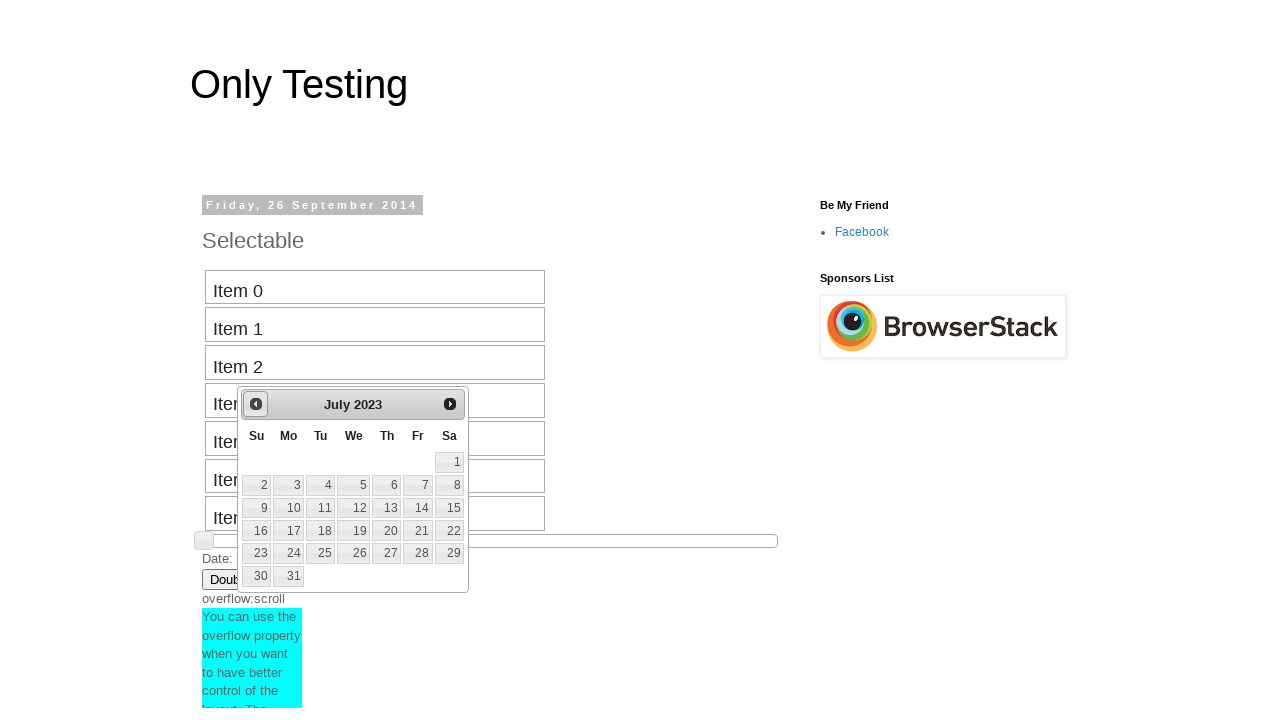

Waited for calendar to update
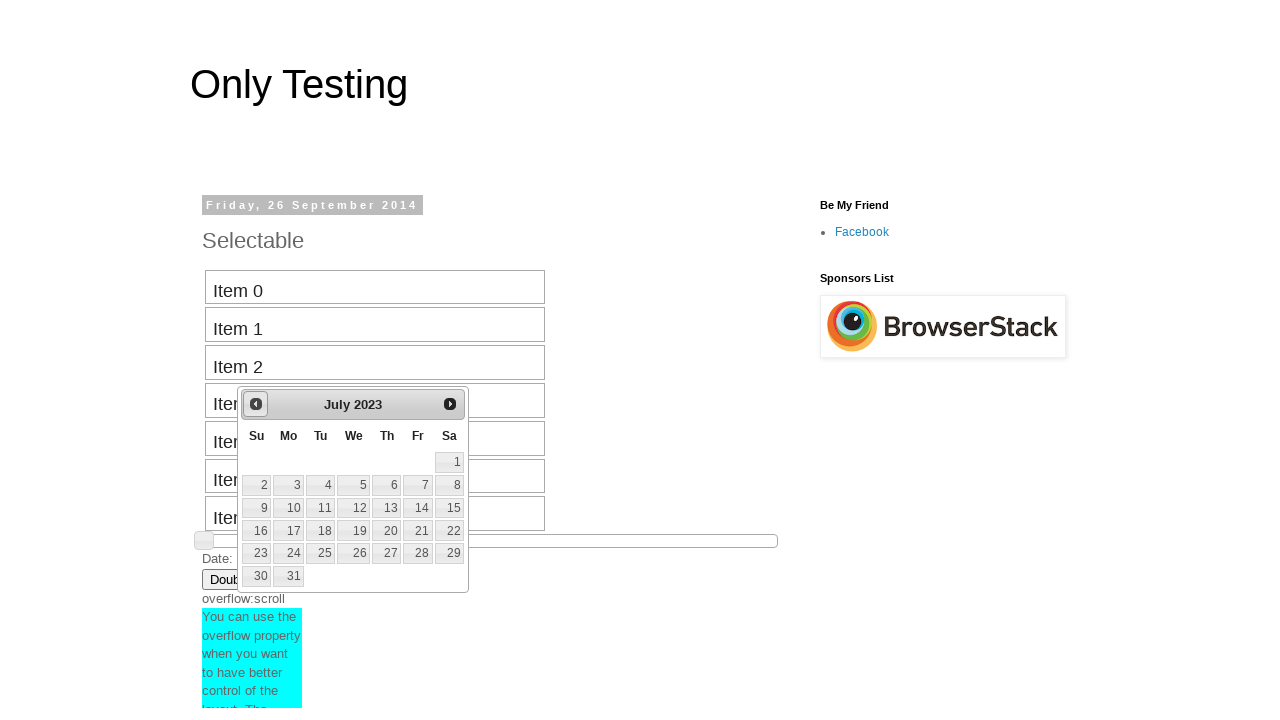

Clicked previous button to navigate backward (current year: 2023, target: 2018) at (256, 404) on .ui-icon-circle-triangle-w
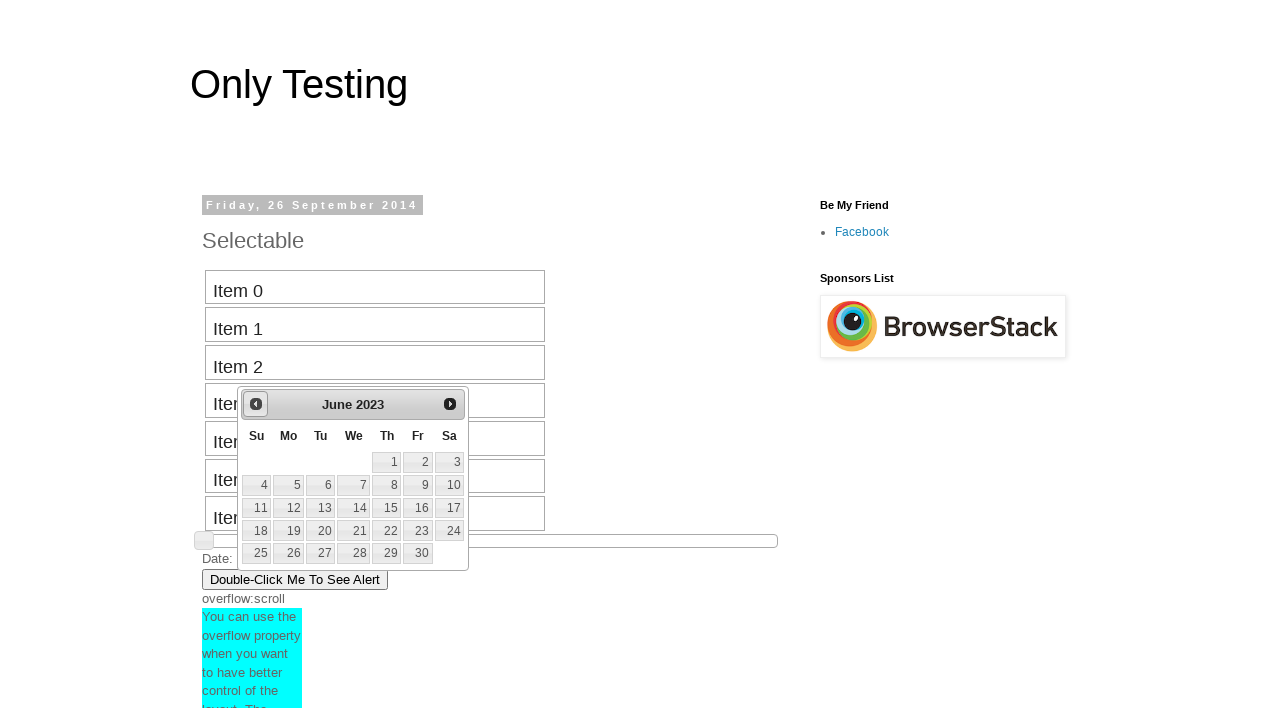

Waited for calendar to update
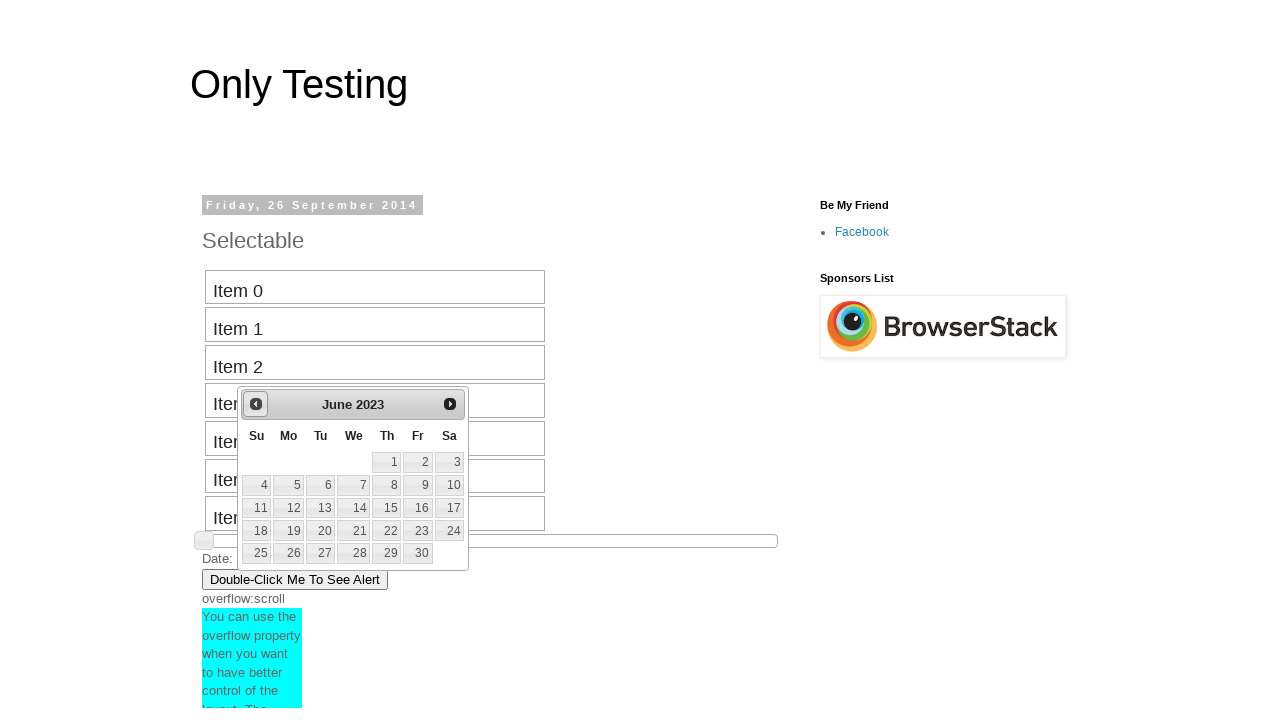

Clicked previous button to navigate backward (current year: 2023, target: 2018) at (256, 404) on .ui-icon-circle-triangle-w
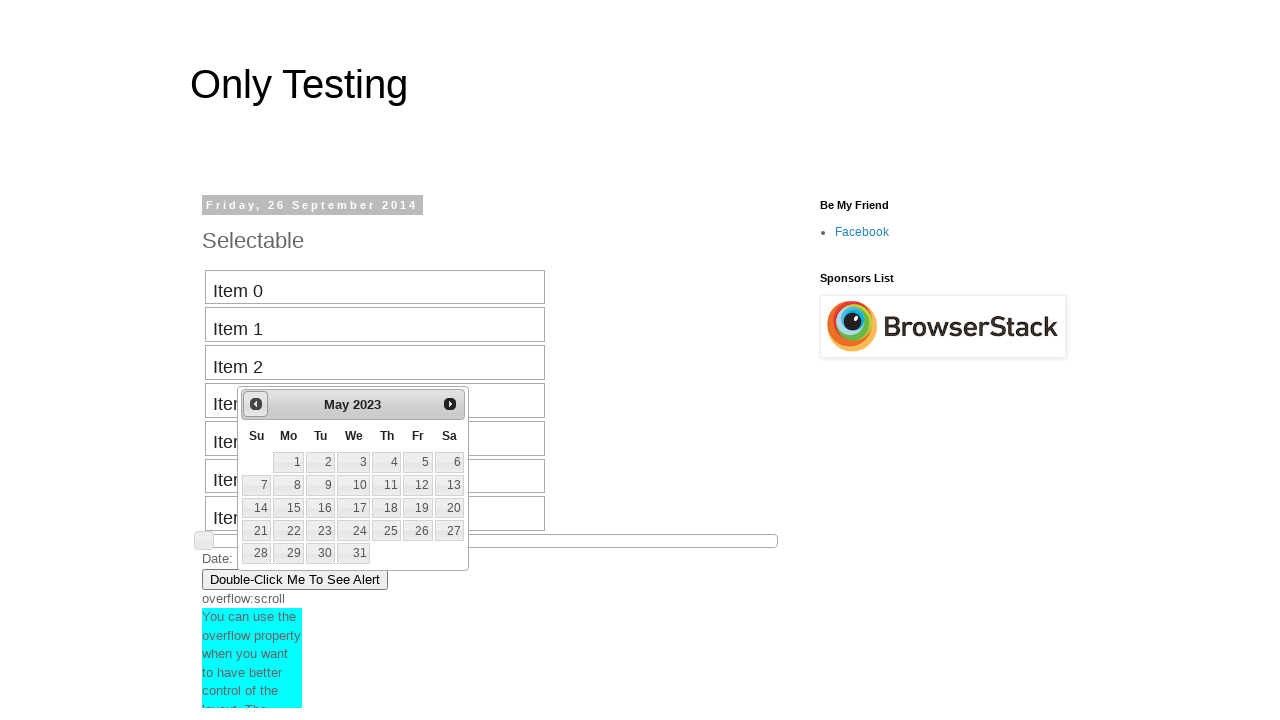

Waited for calendar to update
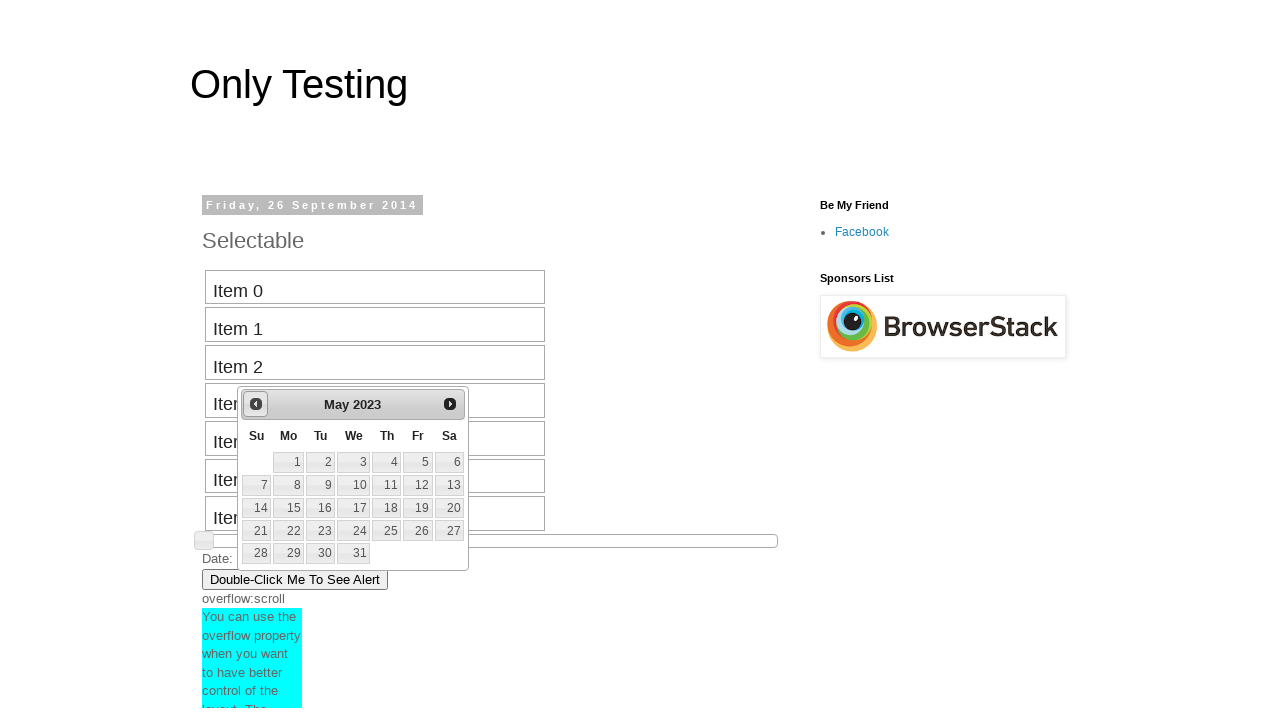

Clicked previous button to navigate backward (current year: 2023, target: 2018) at (256, 404) on .ui-icon-circle-triangle-w
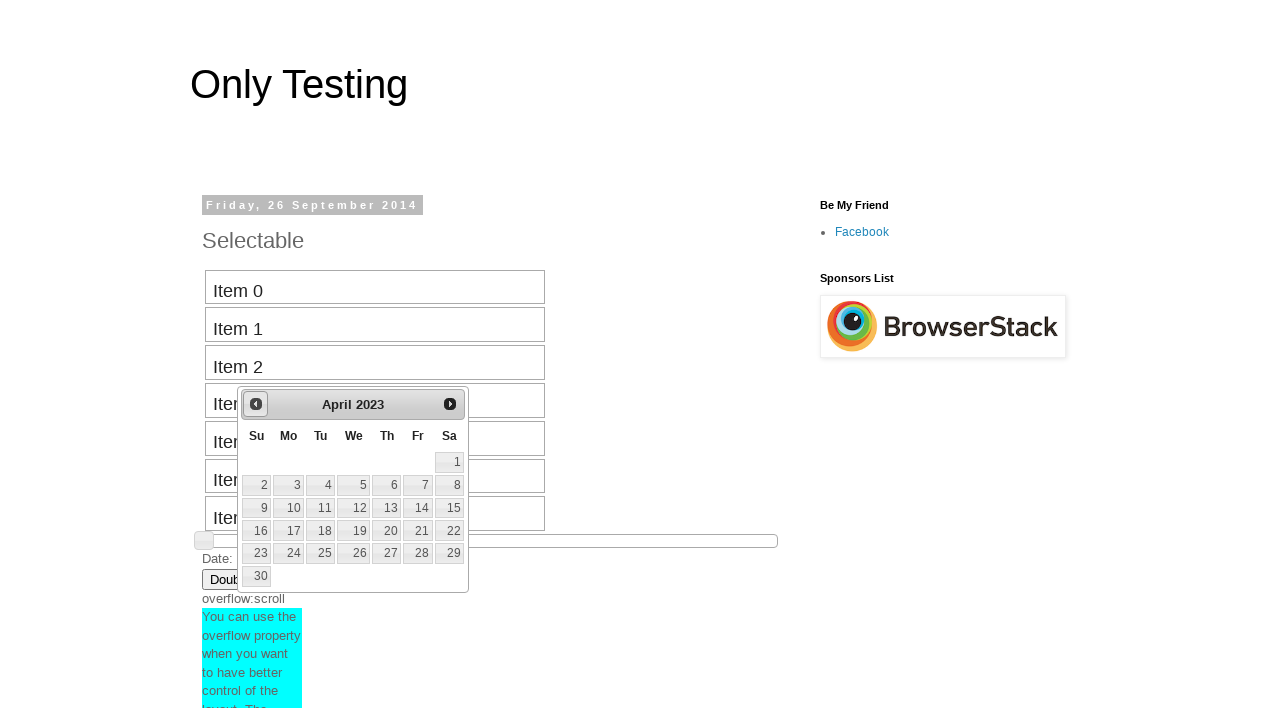

Waited for calendar to update
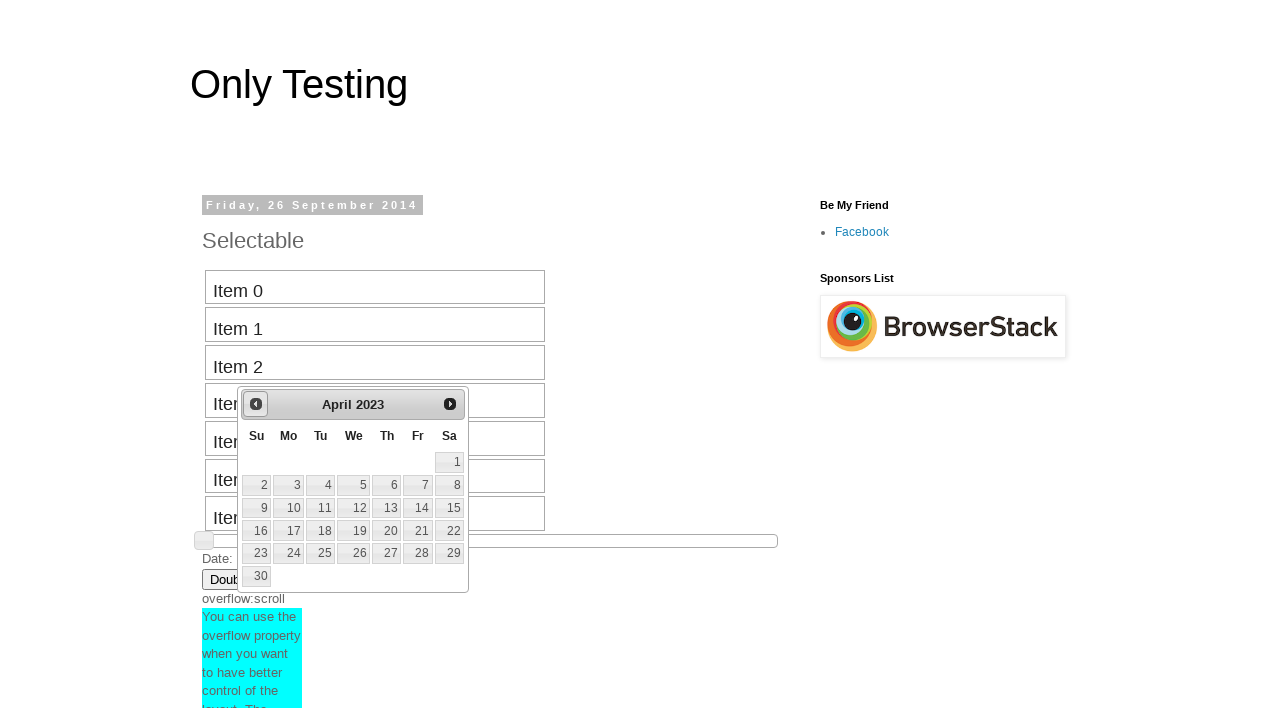

Clicked previous button to navigate backward (current year: 2023, target: 2018) at (256, 404) on .ui-icon-circle-triangle-w
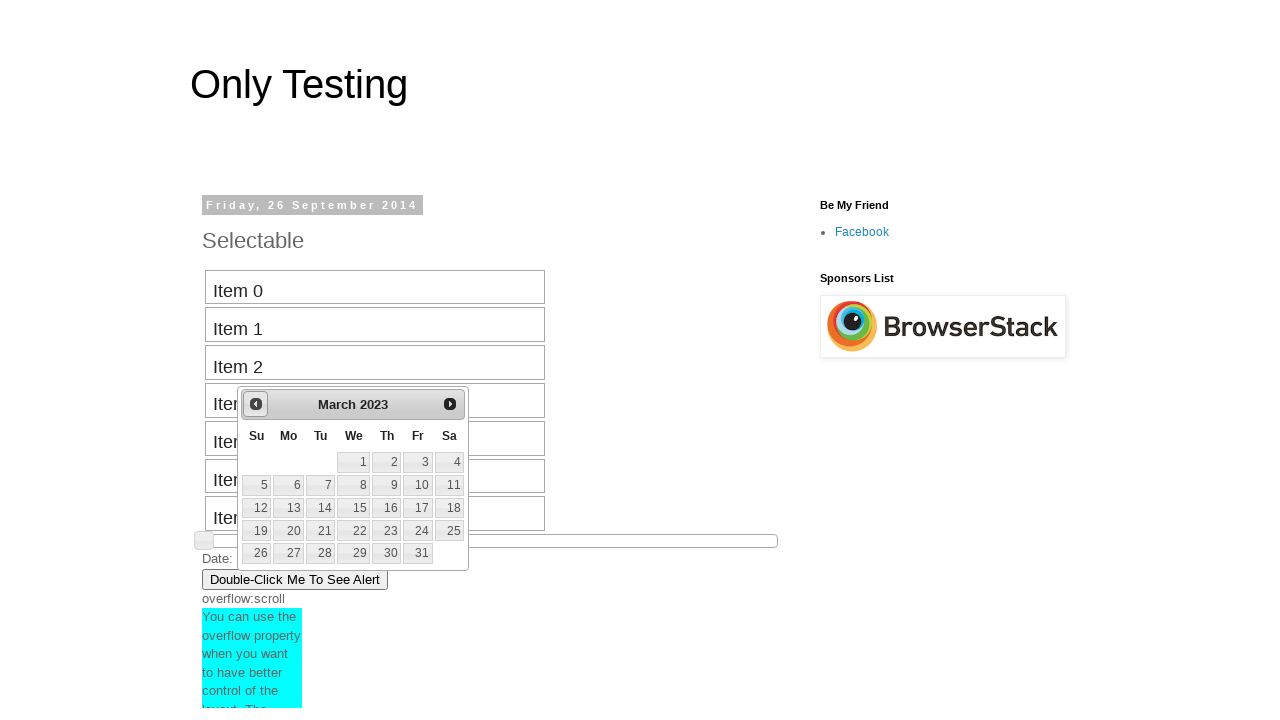

Waited for calendar to update
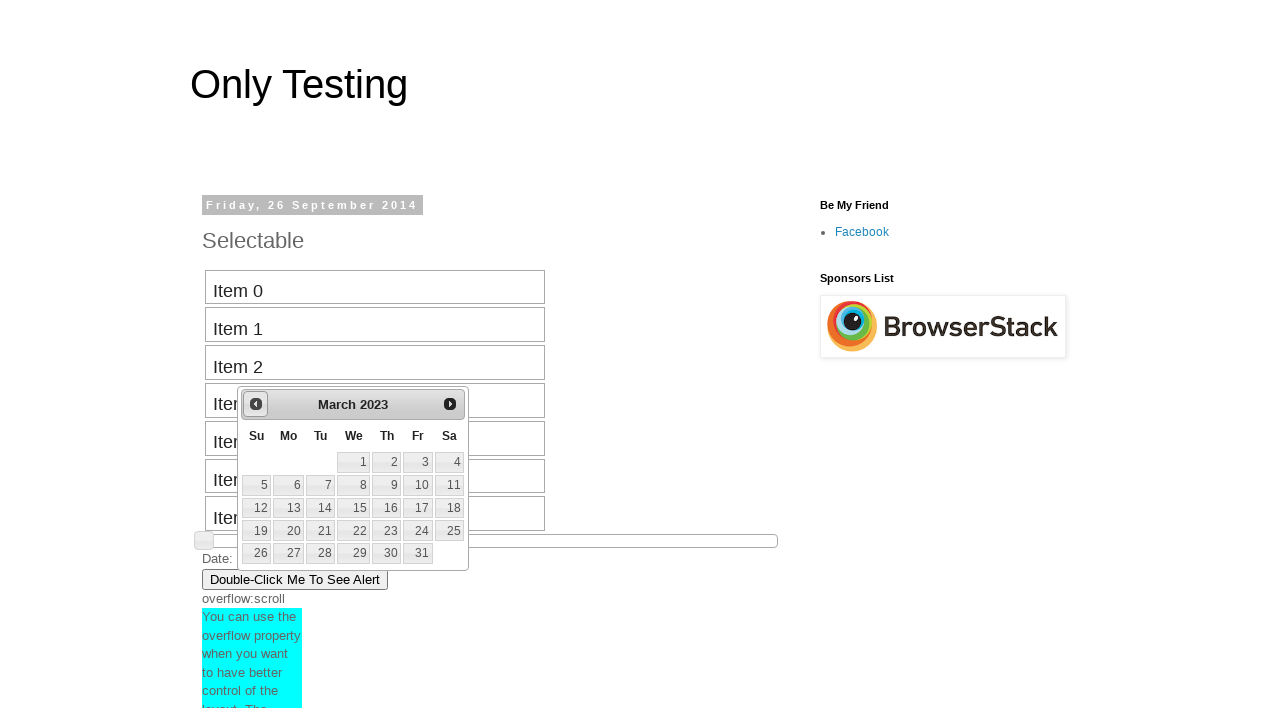

Clicked previous button to navigate backward (current year: 2023, target: 2018) at (256, 404) on .ui-icon-circle-triangle-w
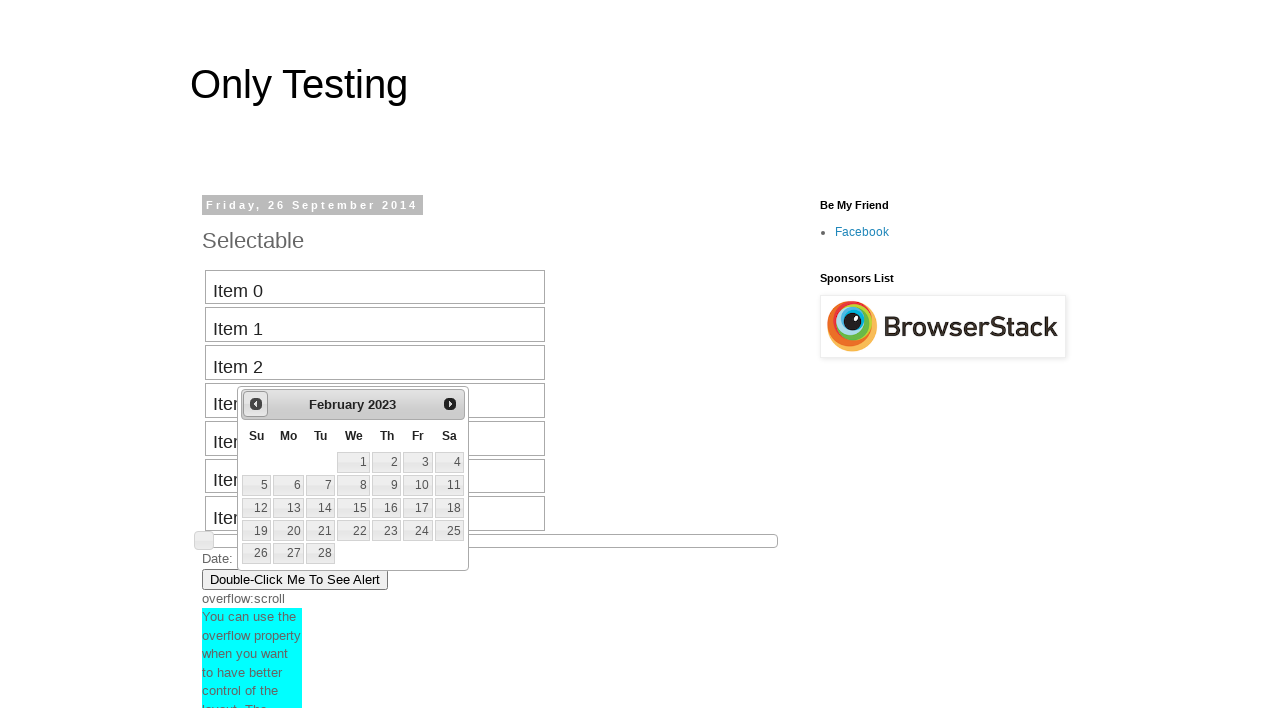

Waited for calendar to update
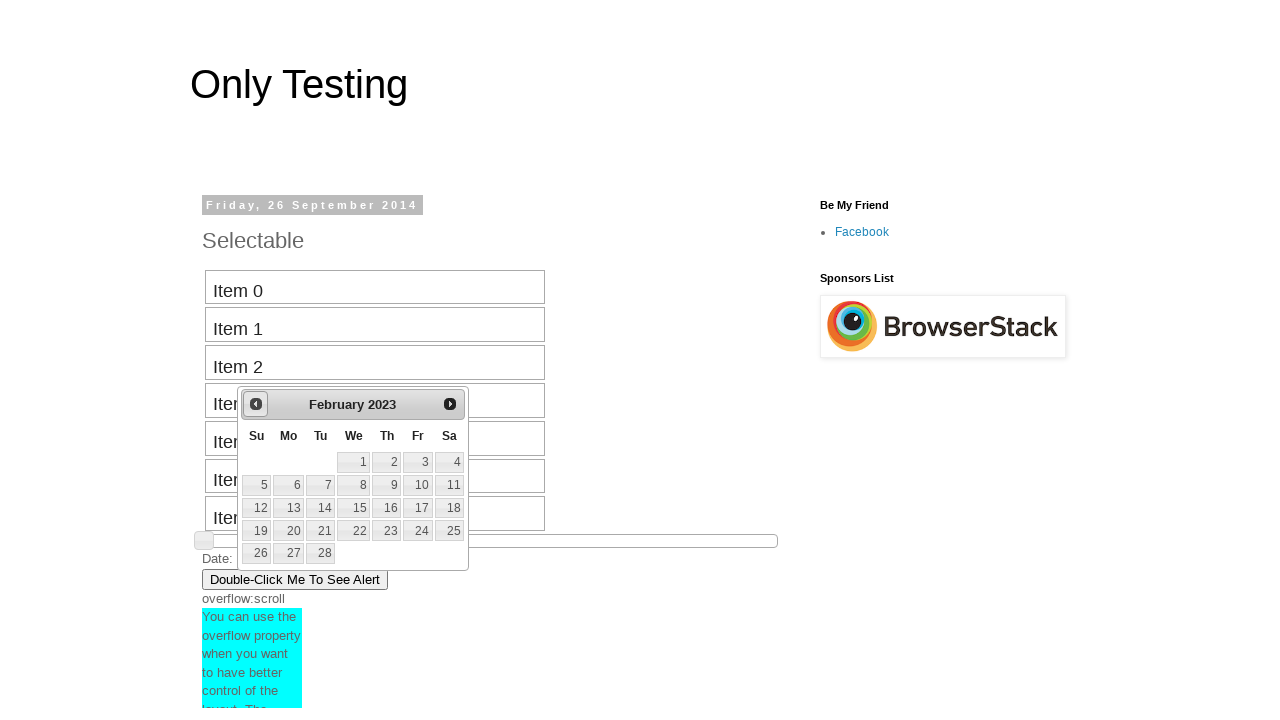

Clicked previous button to navigate backward (current year: 2023, target: 2018) at (256, 404) on .ui-icon-circle-triangle-w
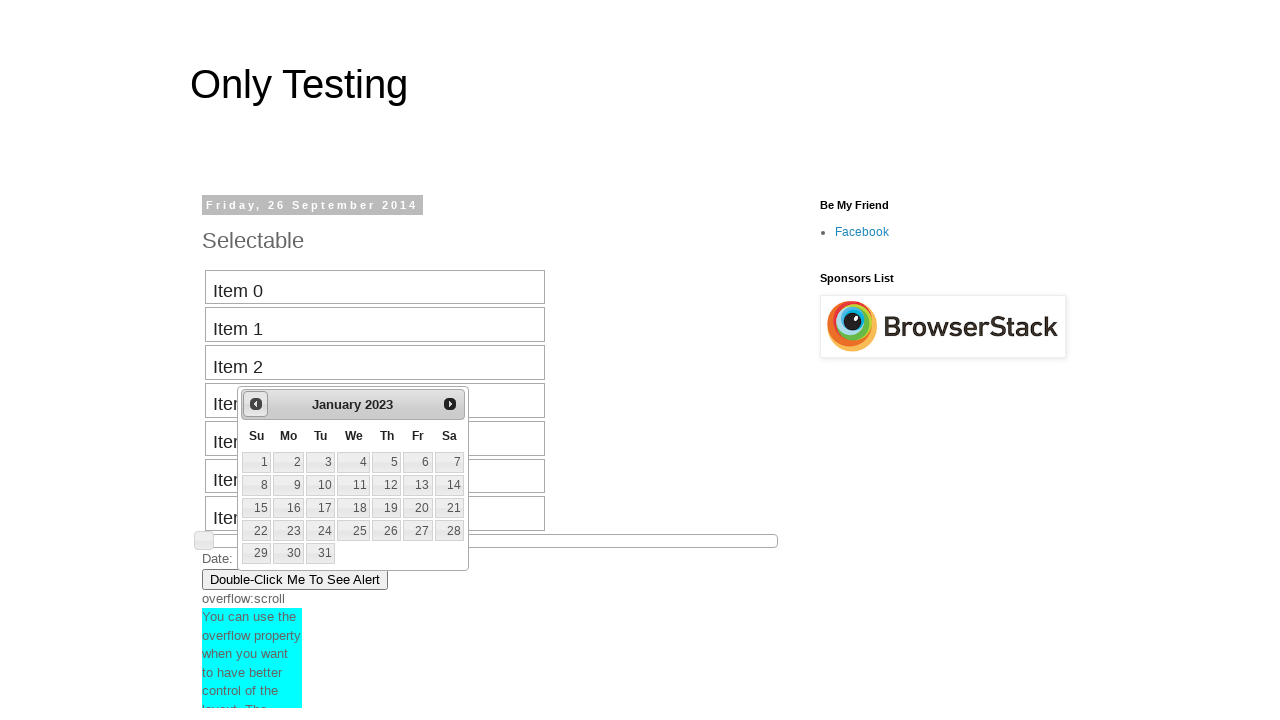

Waited for calendar to update
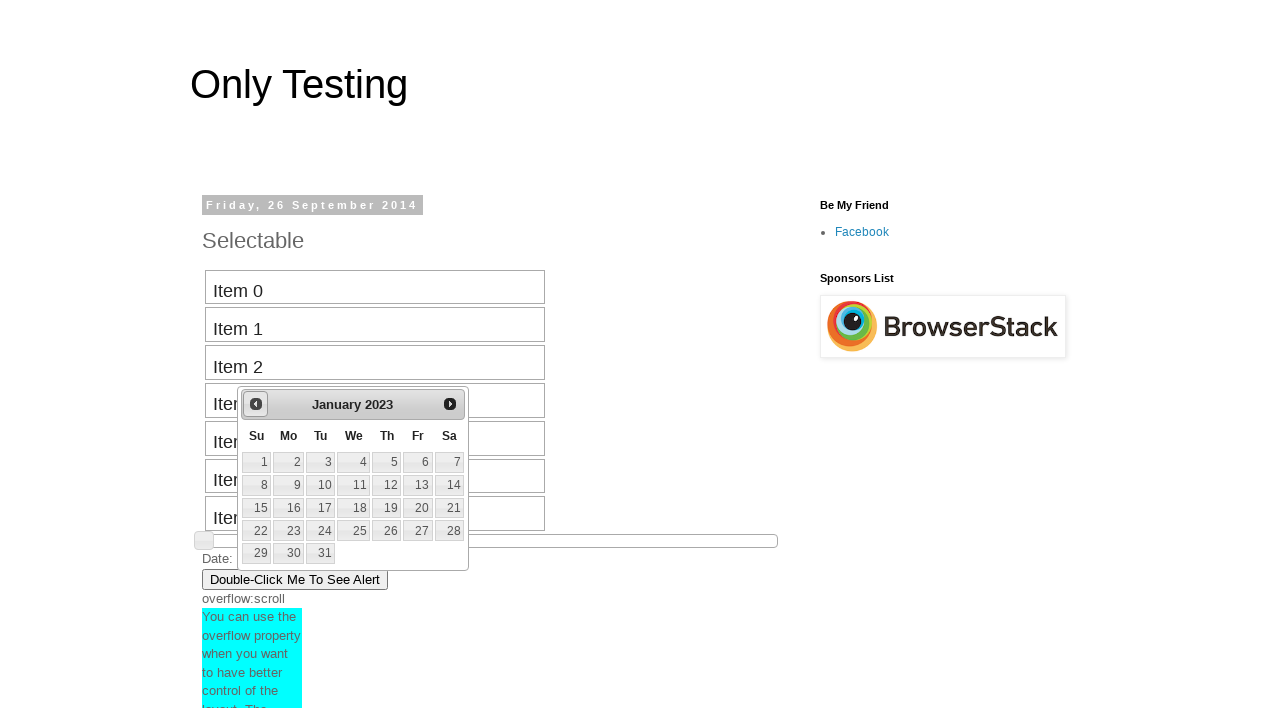

Clicked previous button to navigate backward (current year: 2023, target: 2018) at (256, 404) on .ui-icon-circle-triangle-w
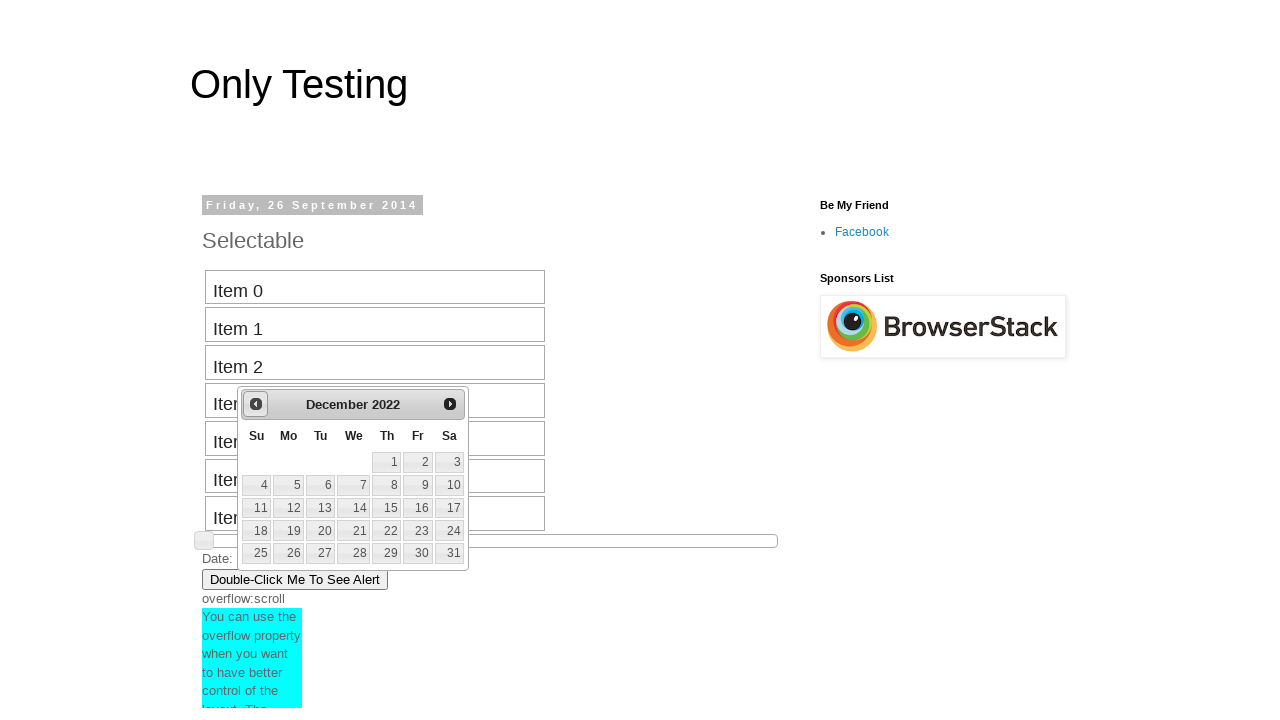

Waited for calendar to update
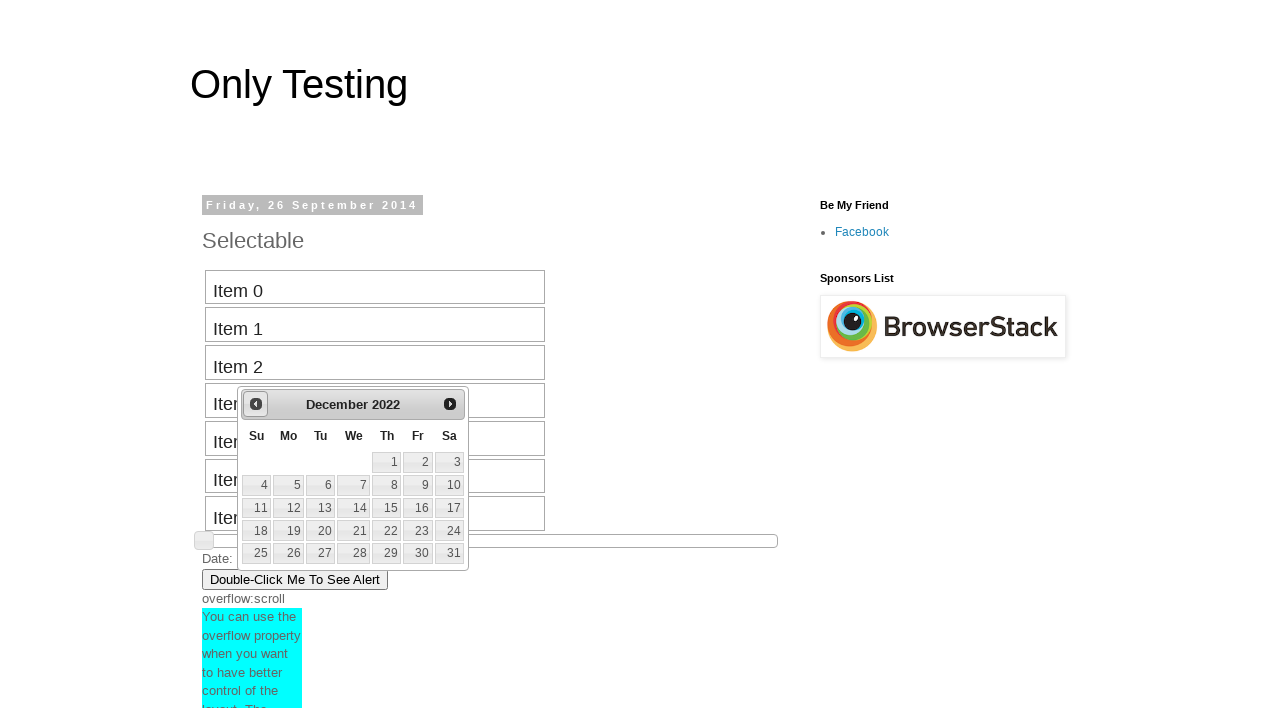

Clicked previous button to navigate backward (current year: 2022, target: 2018) at (256, 404) on .ui-icon-circle-triangle-w
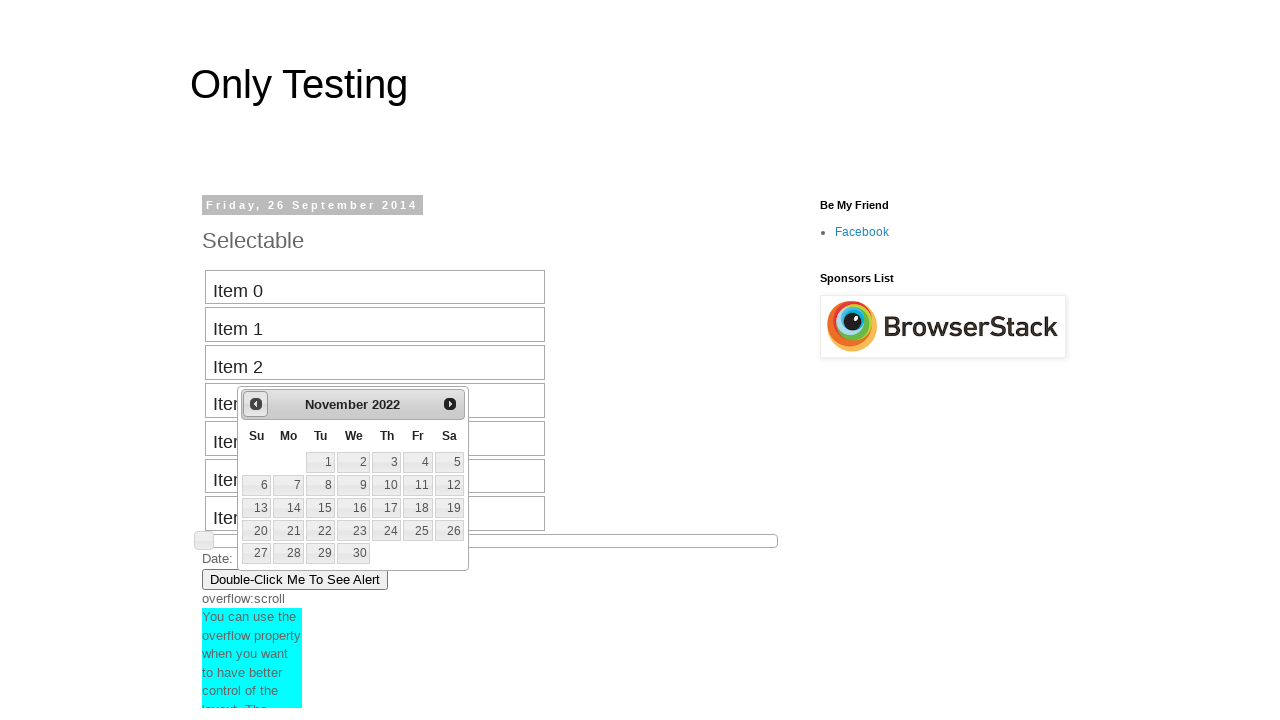

Waited for calendar to update
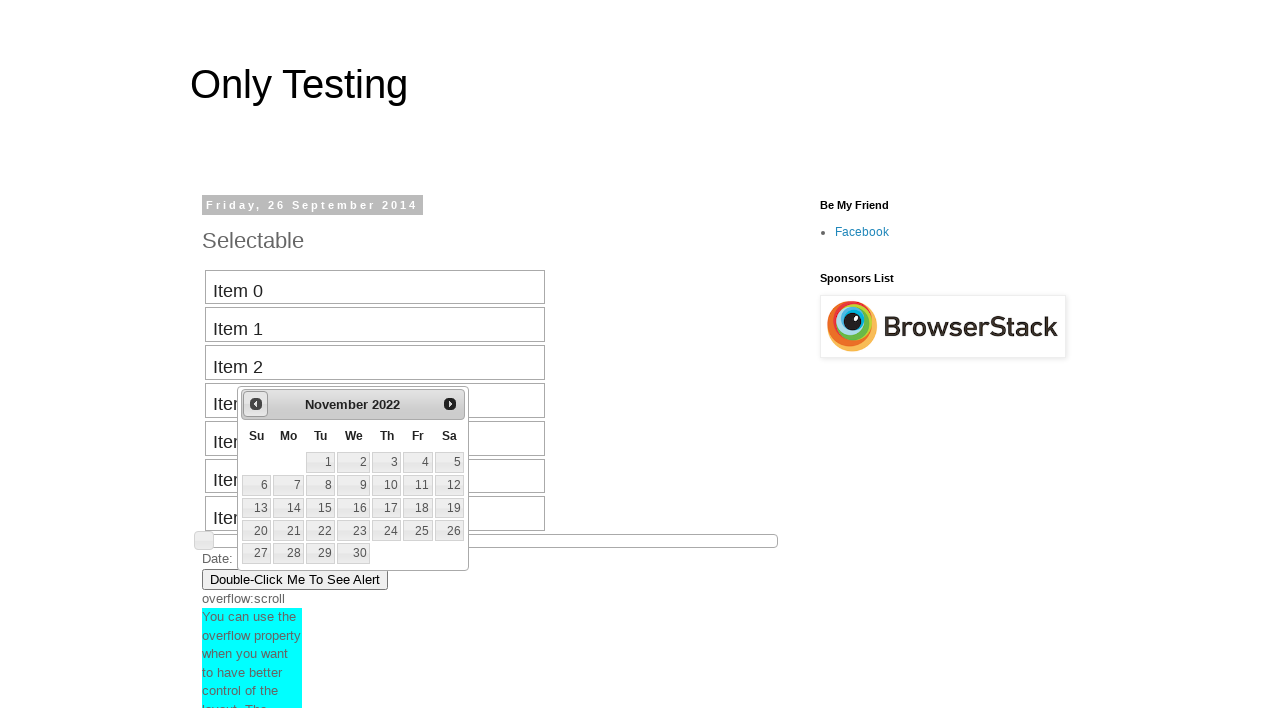

Clicked previous button to navigate backward (current year: 2022, target: 2018) at (256, 404) on .ui-icon-circle-triangle-w
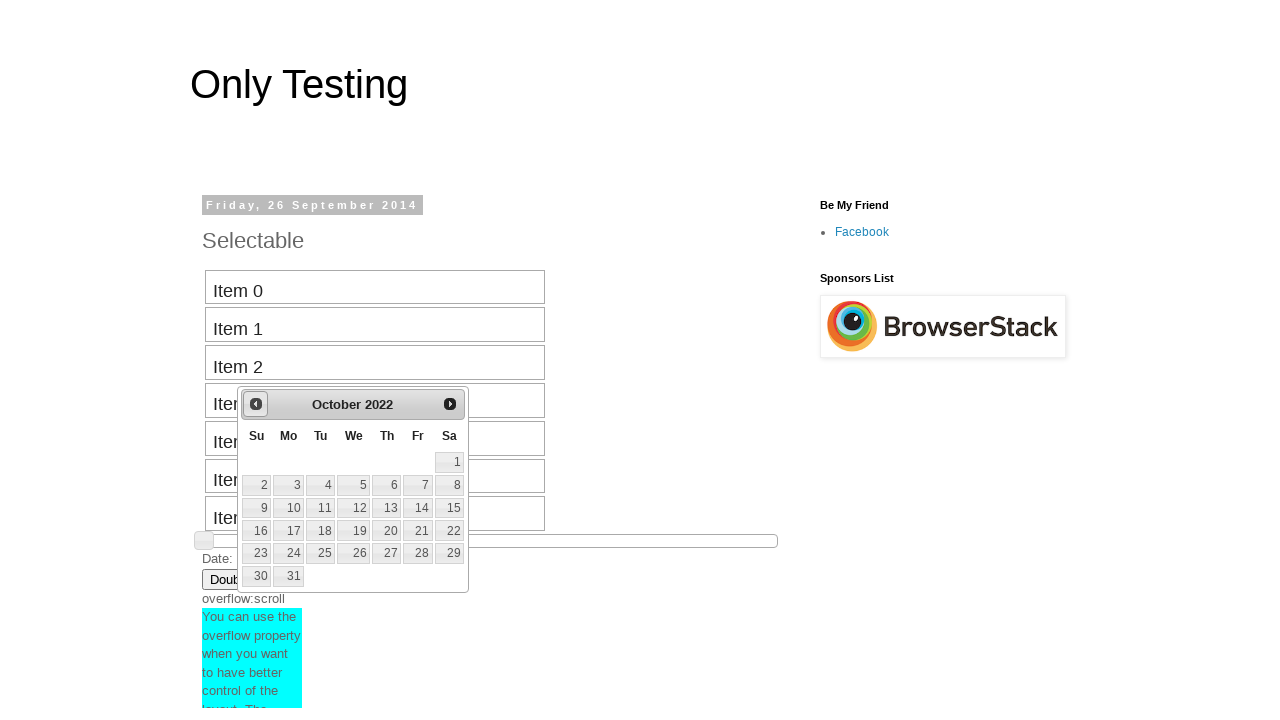

Waited for calendar to update
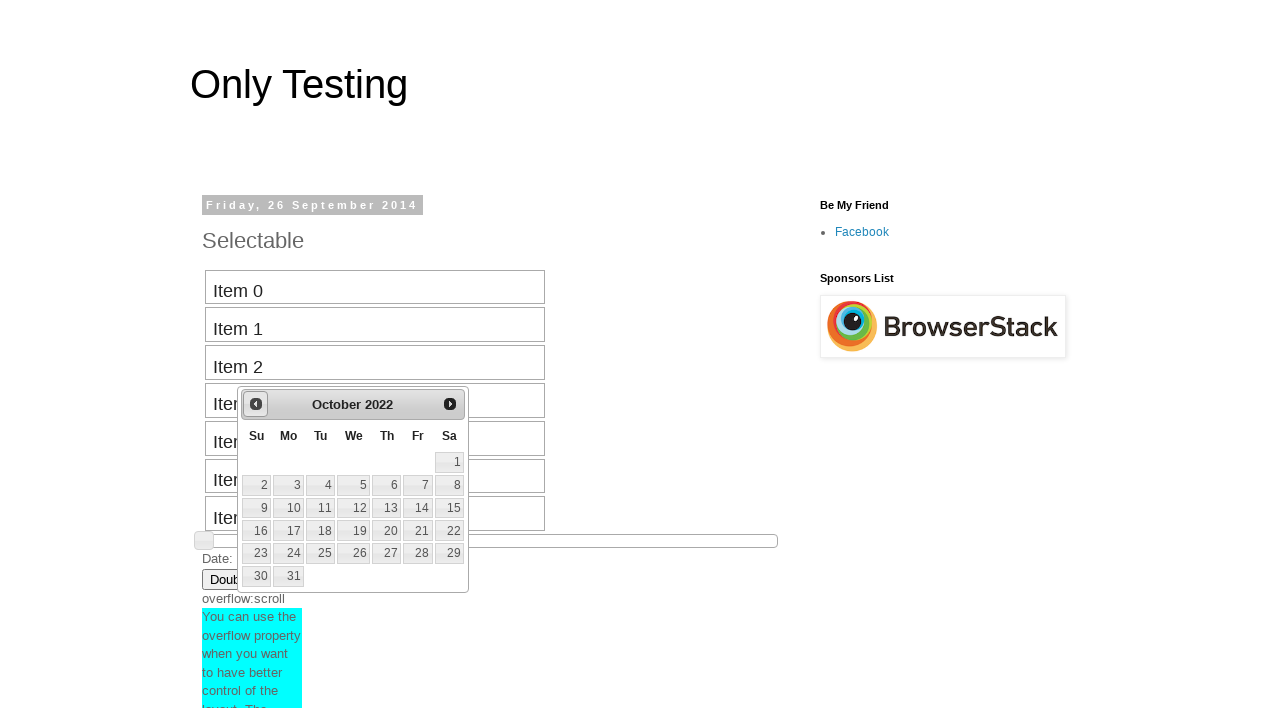

Clicked previous button to navigate backward (current year: 2022, target: 2018) at (256, 404) on .ui-icon-circle-triangle-w
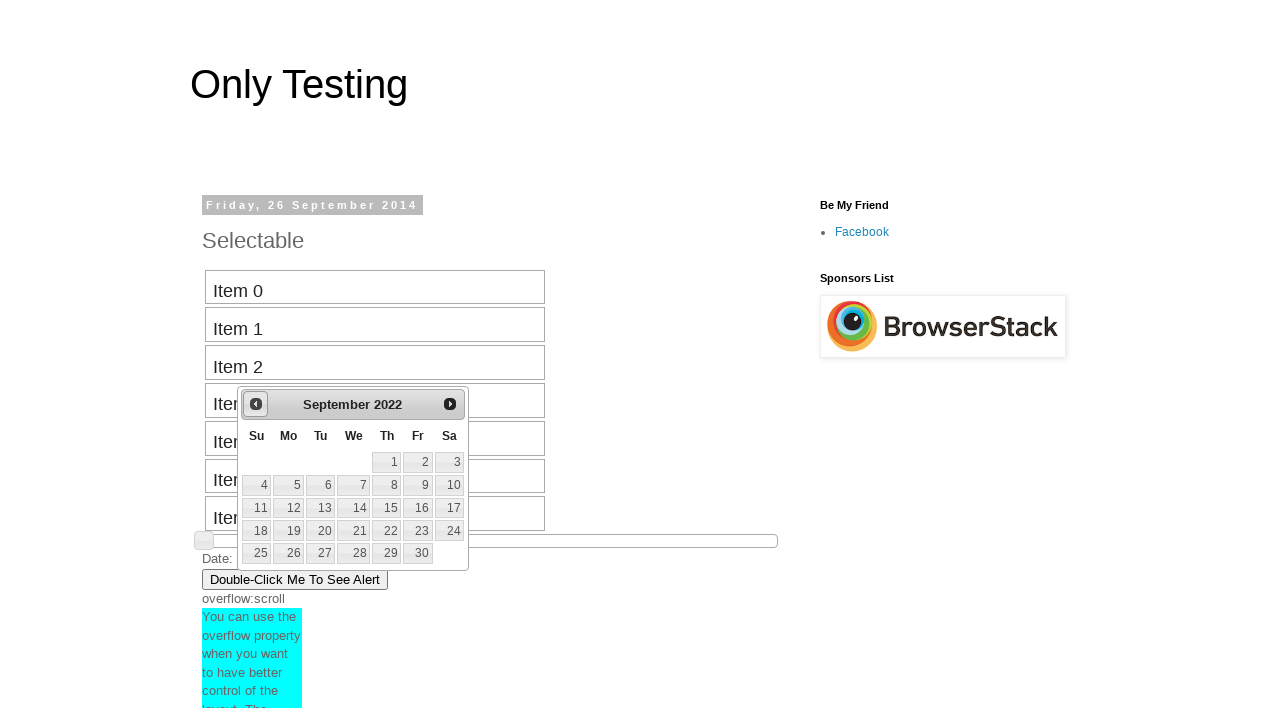

Waited for calendar to update
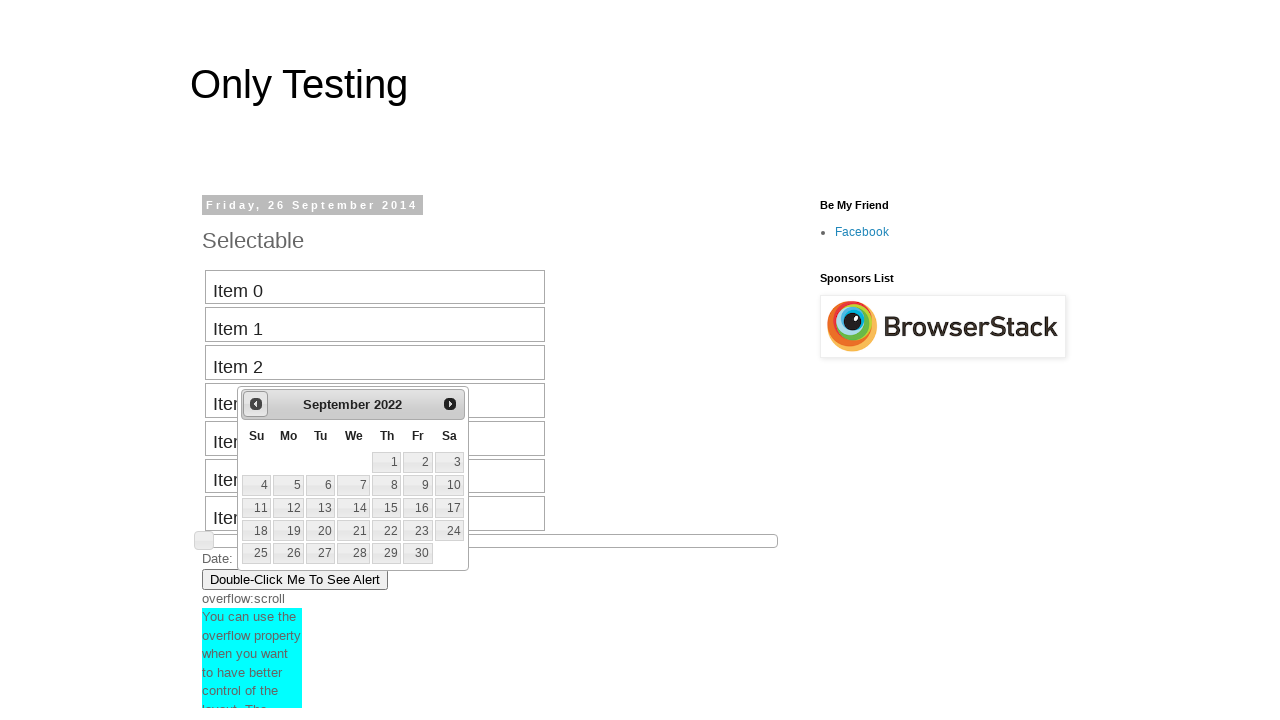

Clicked previous button to navigate backward (current year: 2022, target: 2018) at (256, 404) on .ui-icon-circle-triangle-w
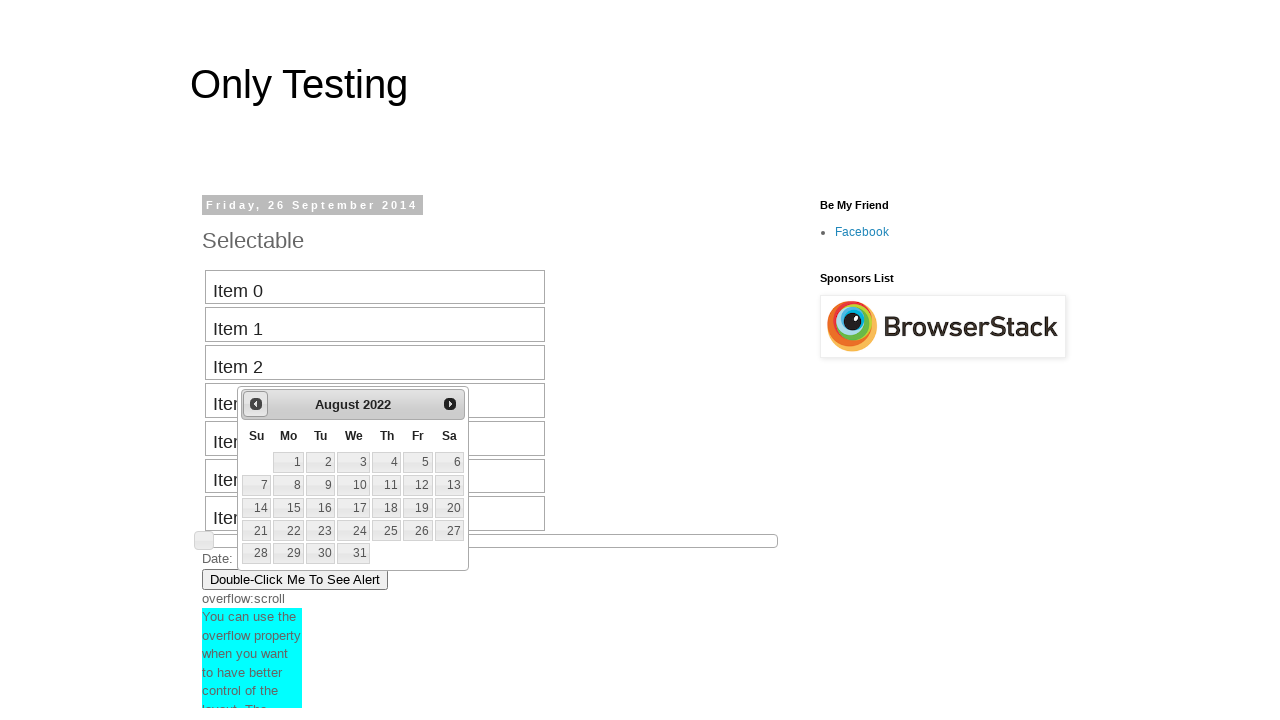

Waited for calendar to update
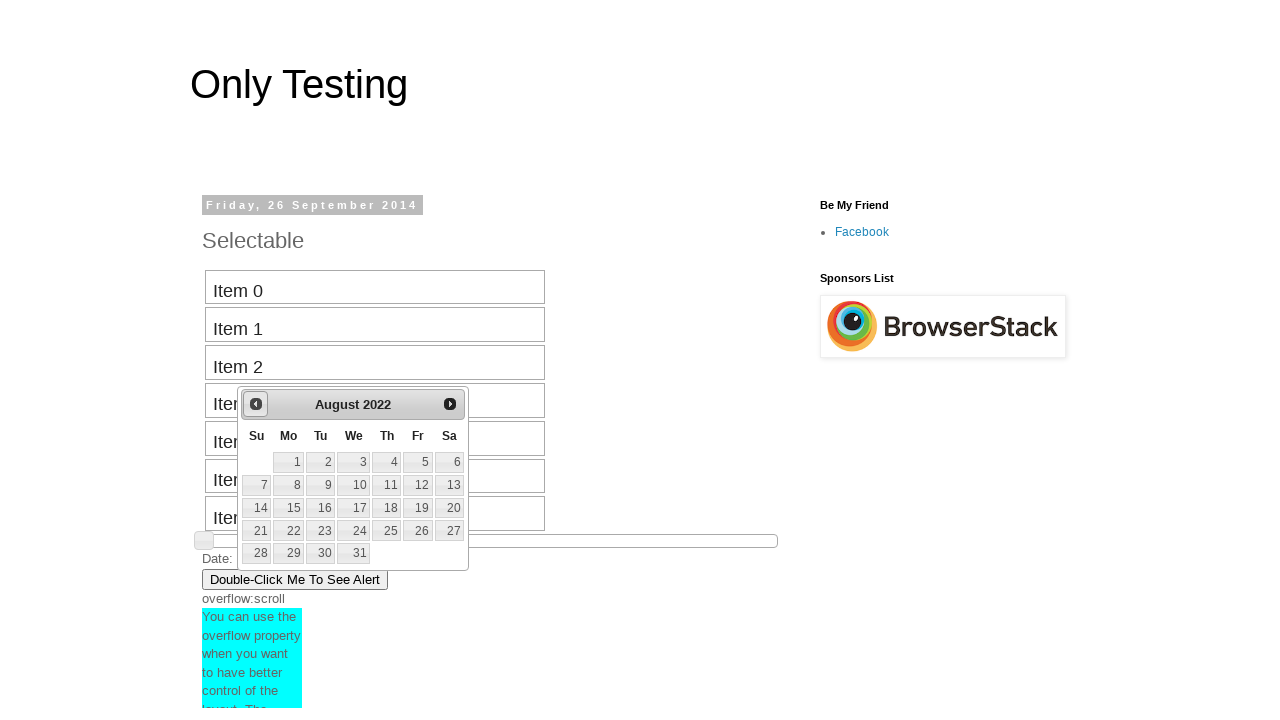

Clicked previous button to navigate backward (current year: 2022, target: 2018) at (256, 404) on .ui-icon-circle-triangle-w
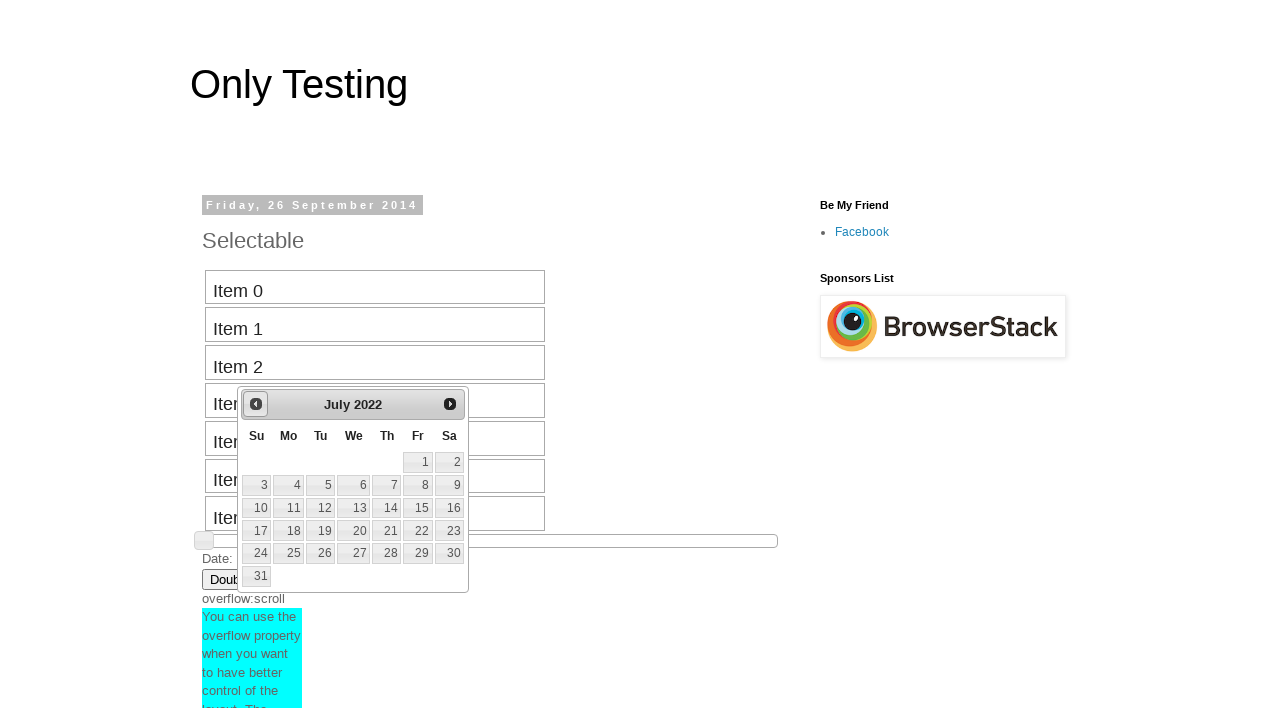

Waited for calendar to update
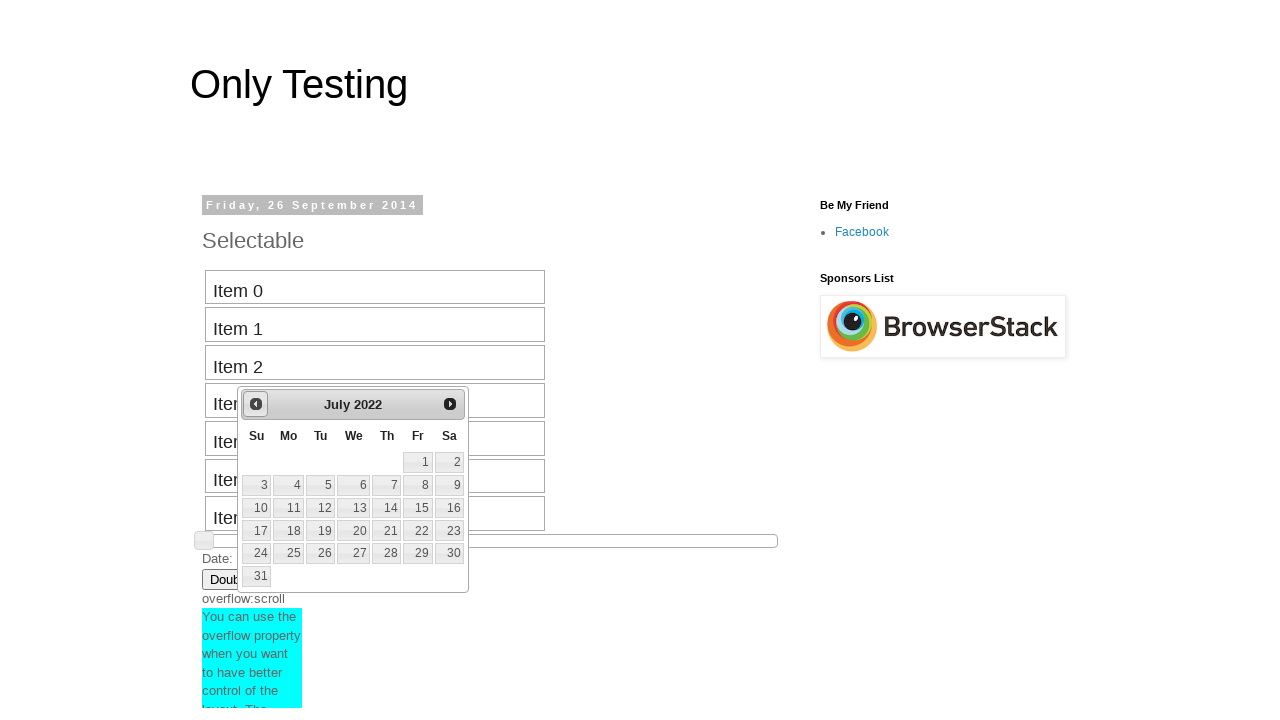

Clicked previous button to navigate backward (current year: 2022, target: 2018) at (256, 404) on .ui-icon-circle-triangle-w
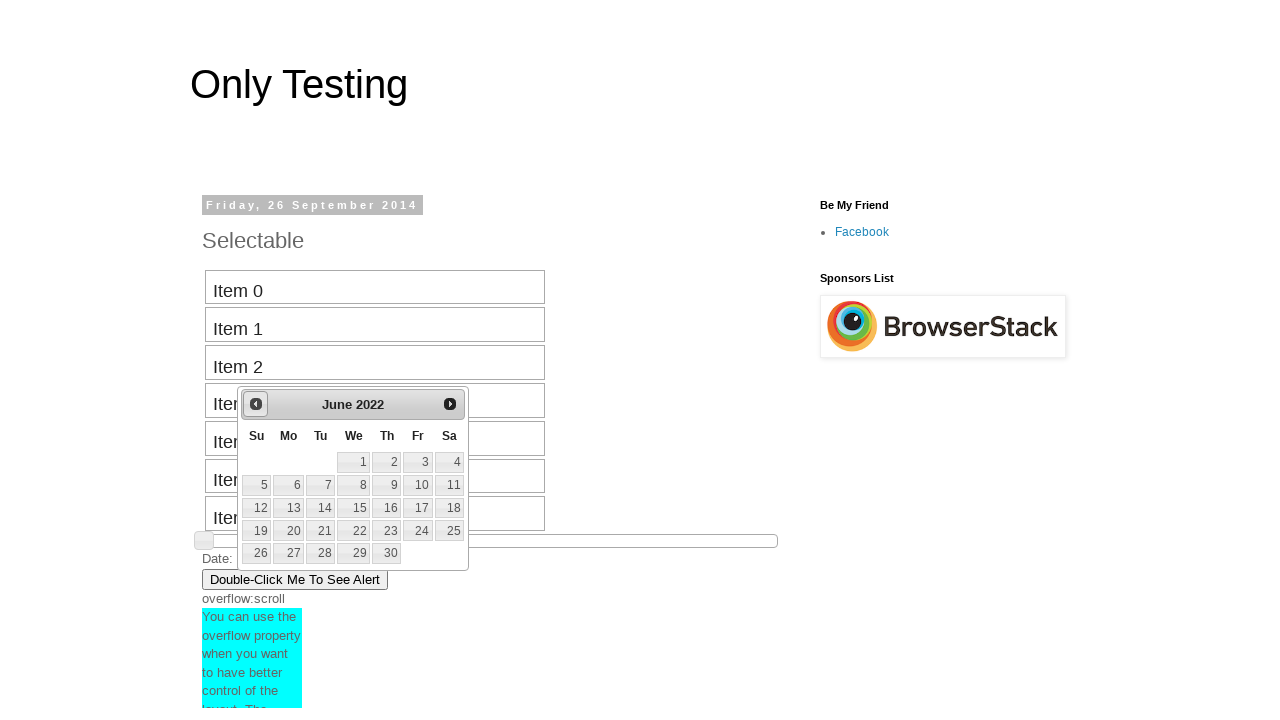

Waited for calendar to update
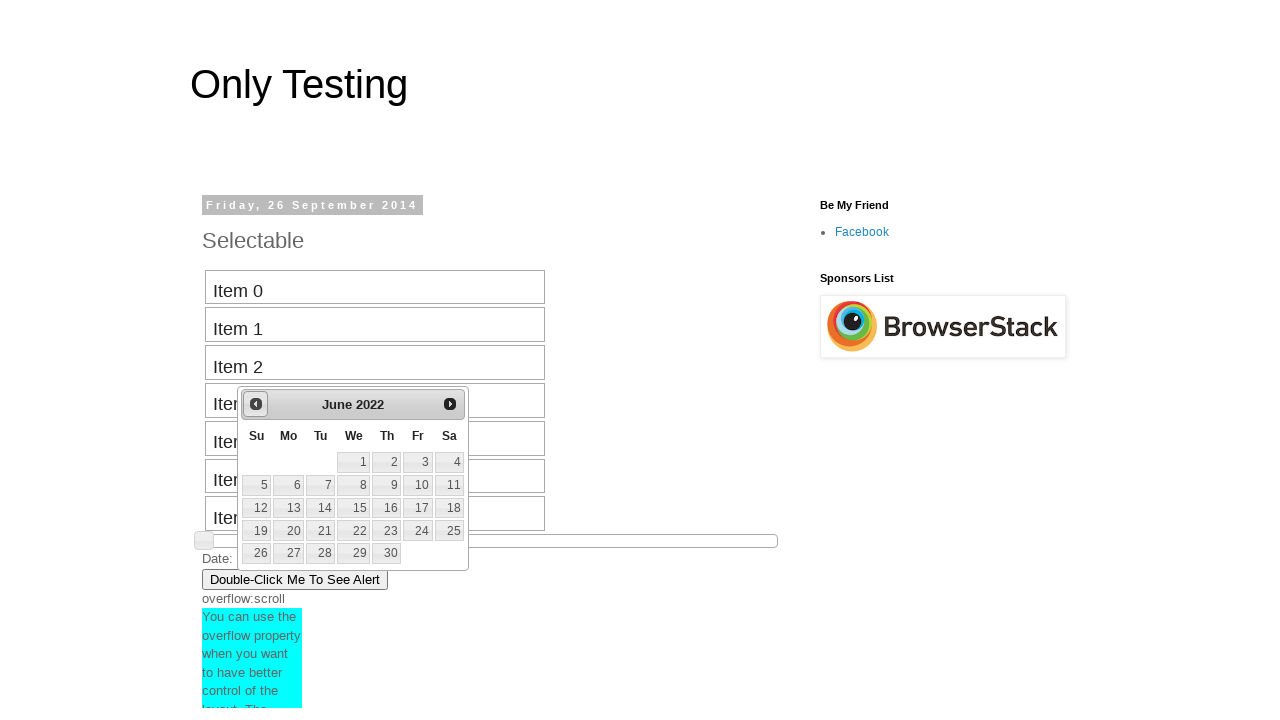

Clicked previous button to navigate backward (current year: 2022, target: 2018) at (256, 404) on .ui-icon-circle-triangle-w
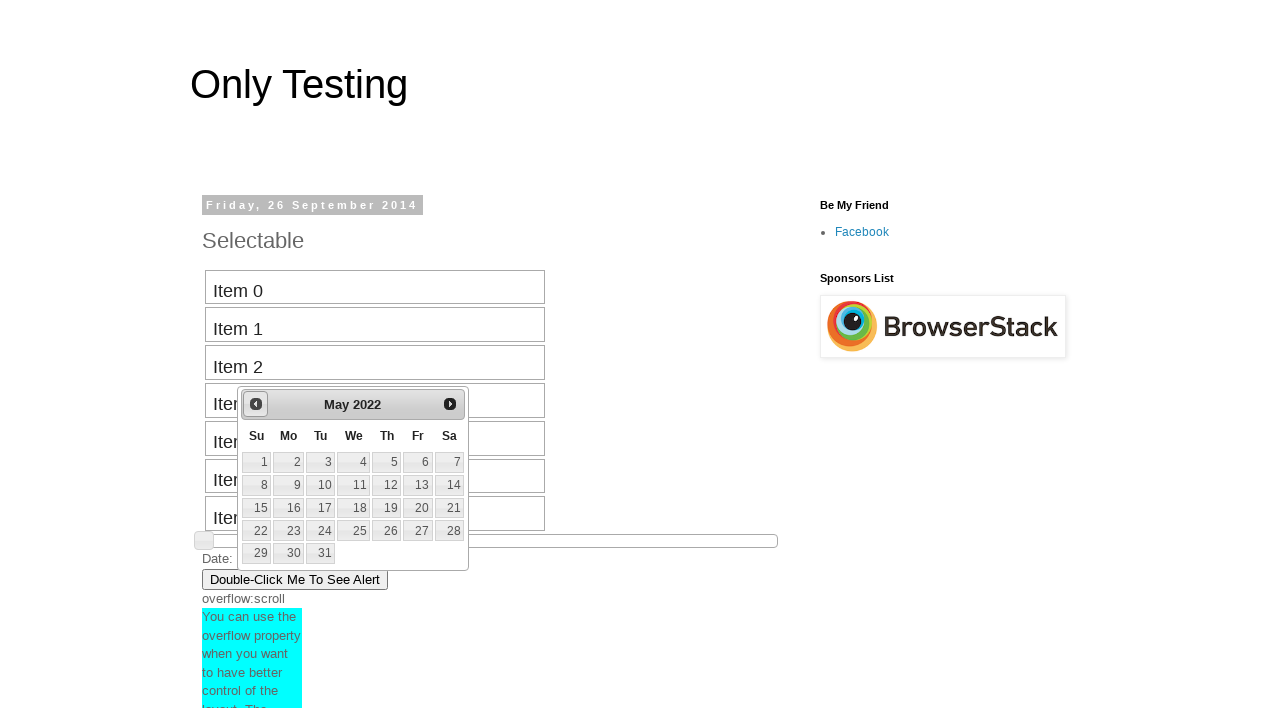

Waited for calendar to update
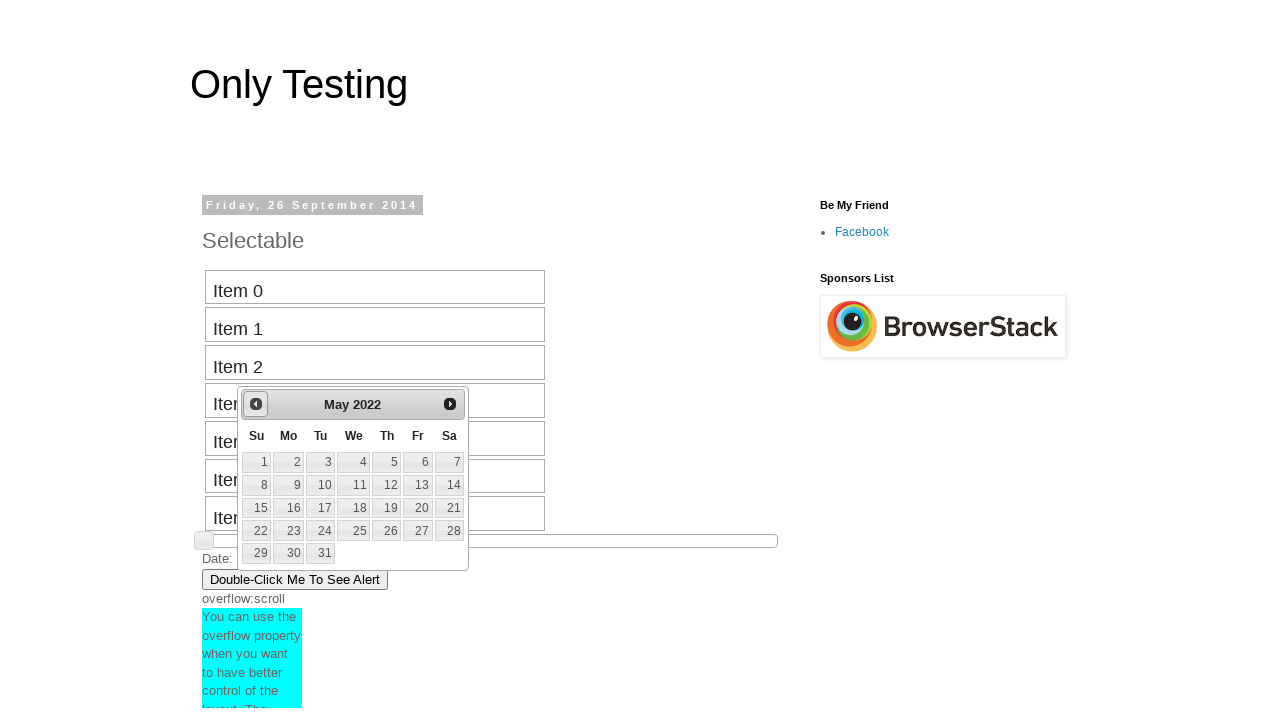

Clicked previous button to navigate backward (current year: 2022, target: 2018) at (256, 404) on .ui-icon-circle-triangle-w
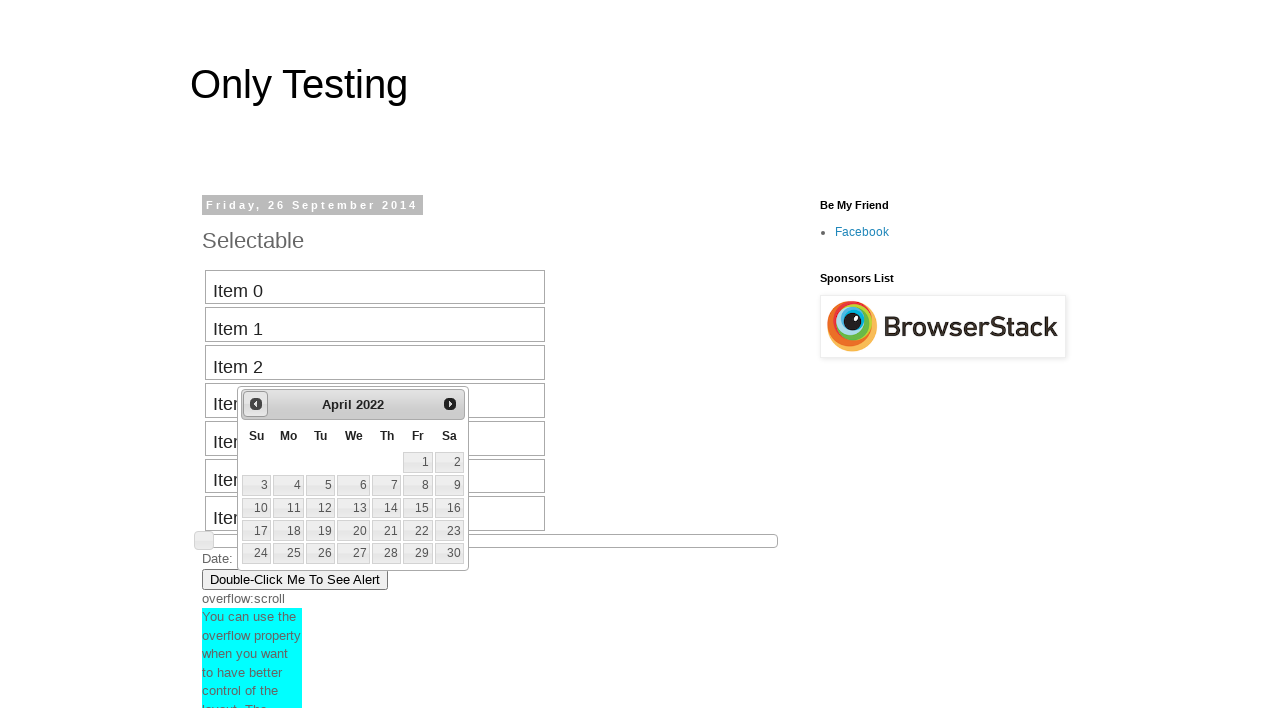

Waited for calendar to update
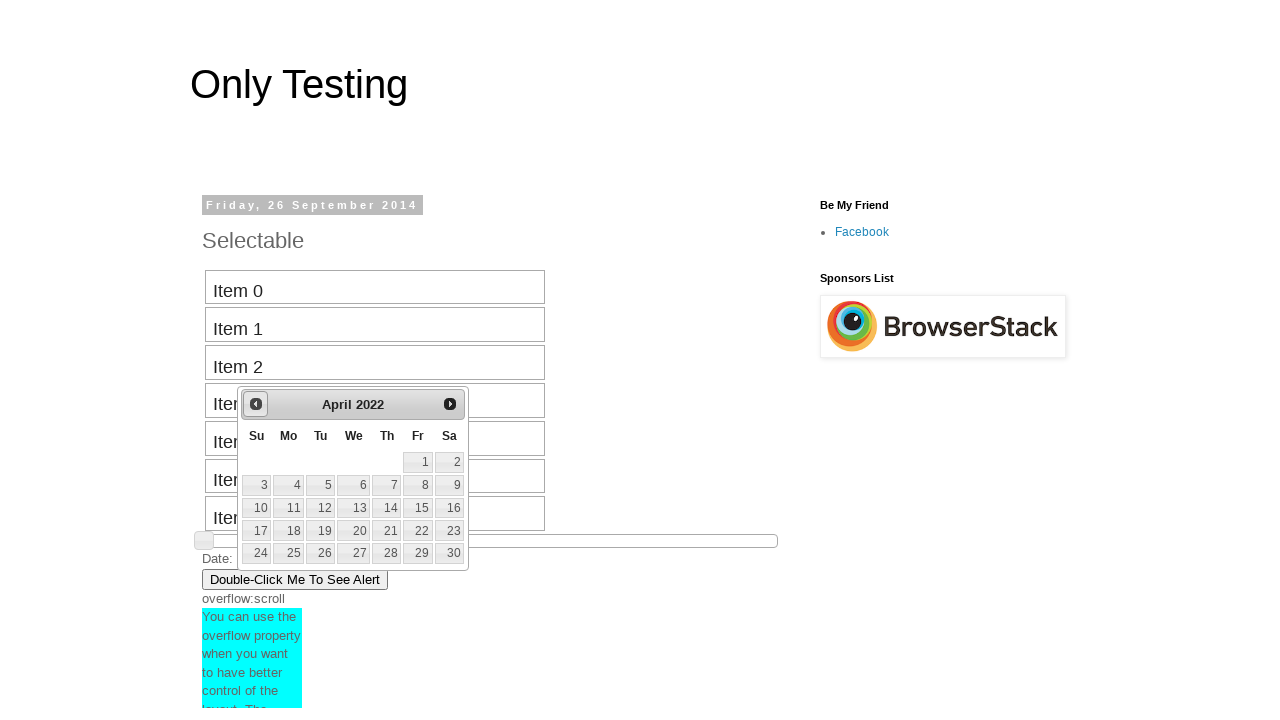

Clicked previous button to navigate backward (current year: 2022, target: 2018) at (256, 404) on .ui-icon-circle-triangle-w
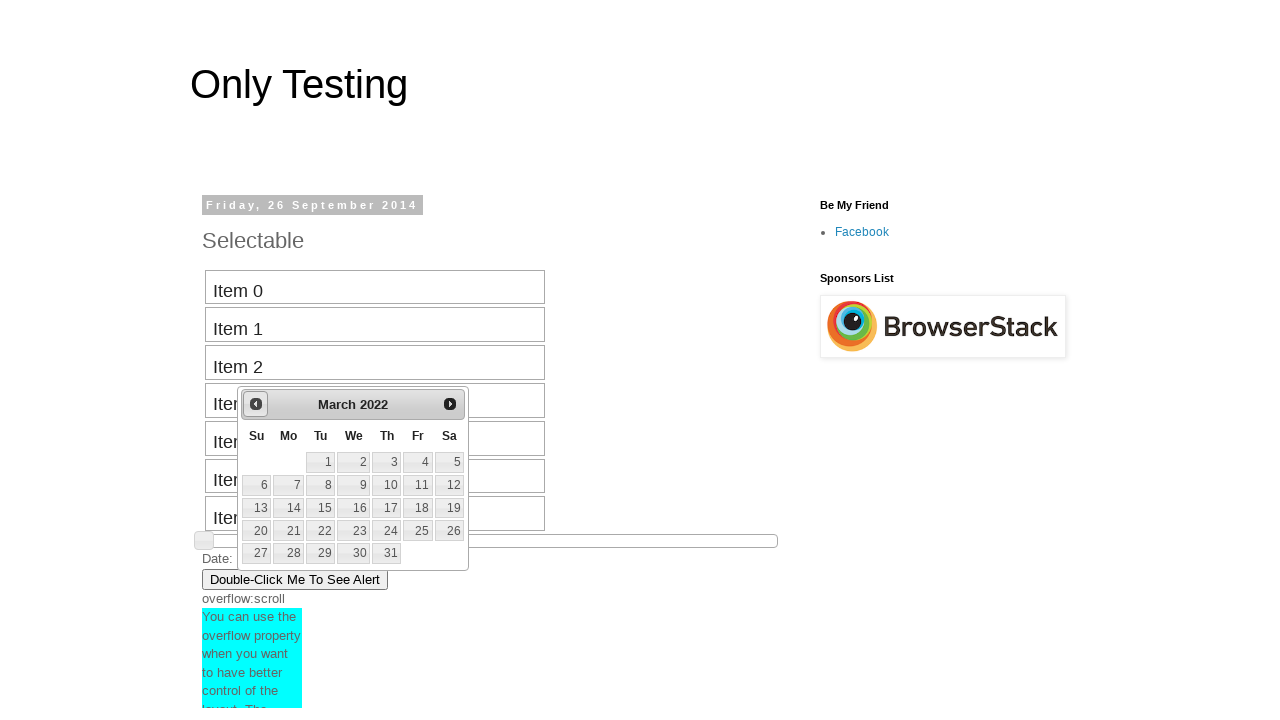

Waited for calendar to update
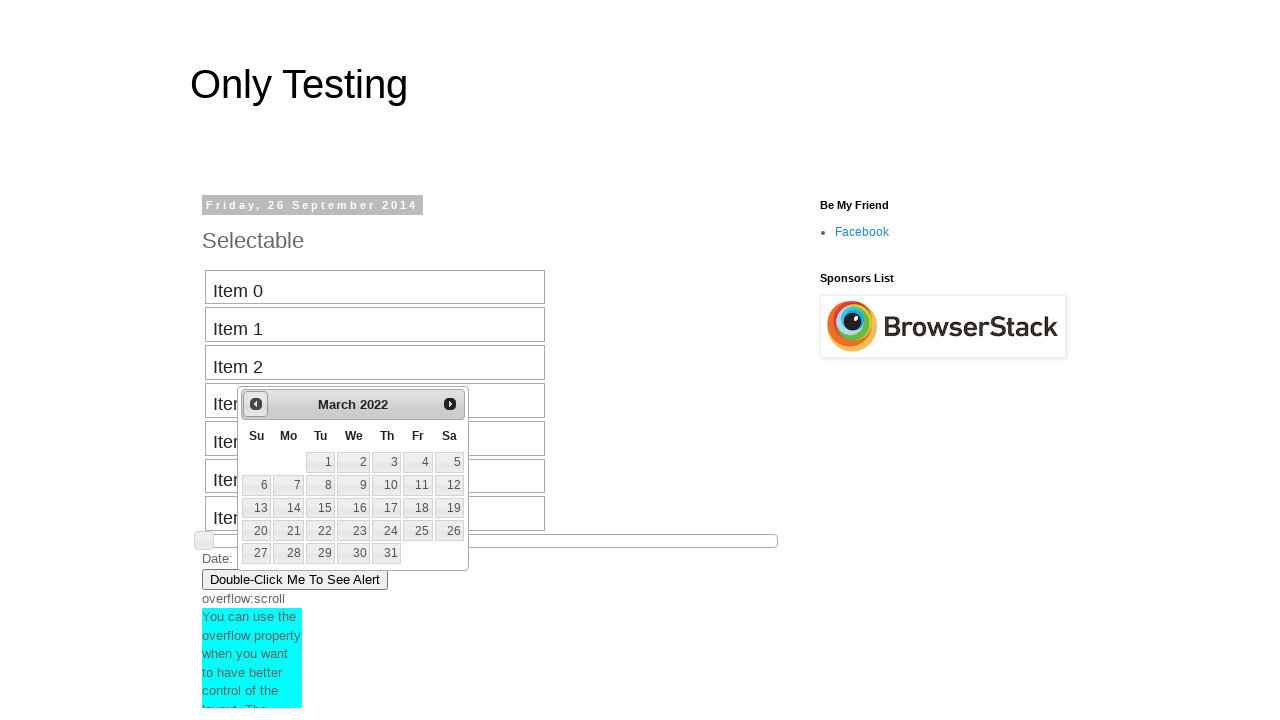

Clicked previous button to navigate backward (current year: 2022, target: 2018) at (256, 404) on .ui-icon-circle-triangle-w
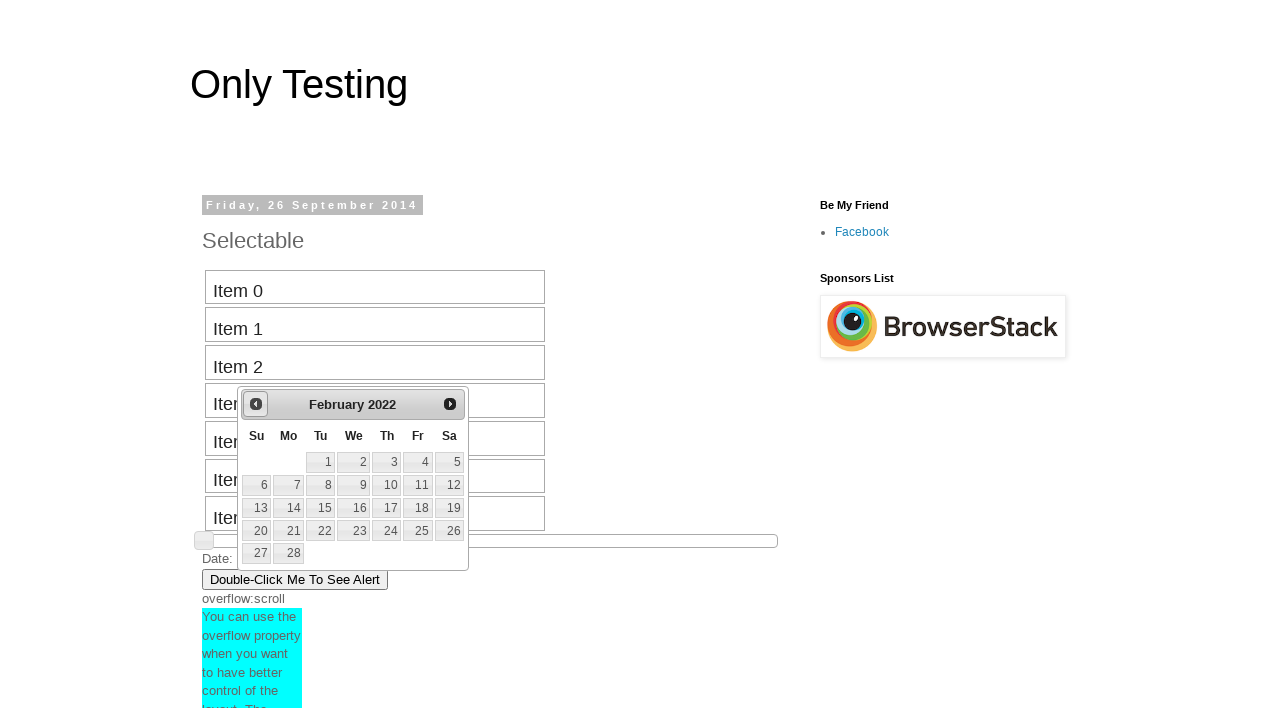

Waited for calendar to update
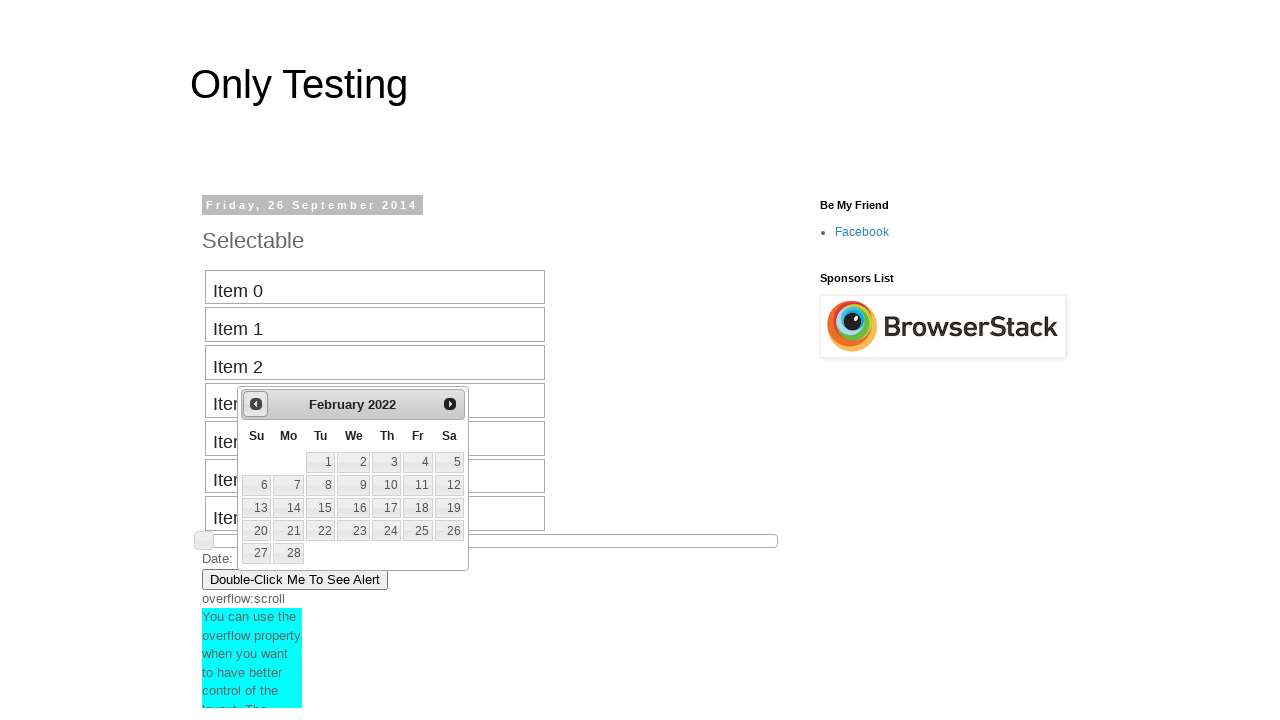

Clicked previous button to navigate backward (current year: 2022, target: 2018) at (256, 404) on .ui-icon-circle-triangle-w
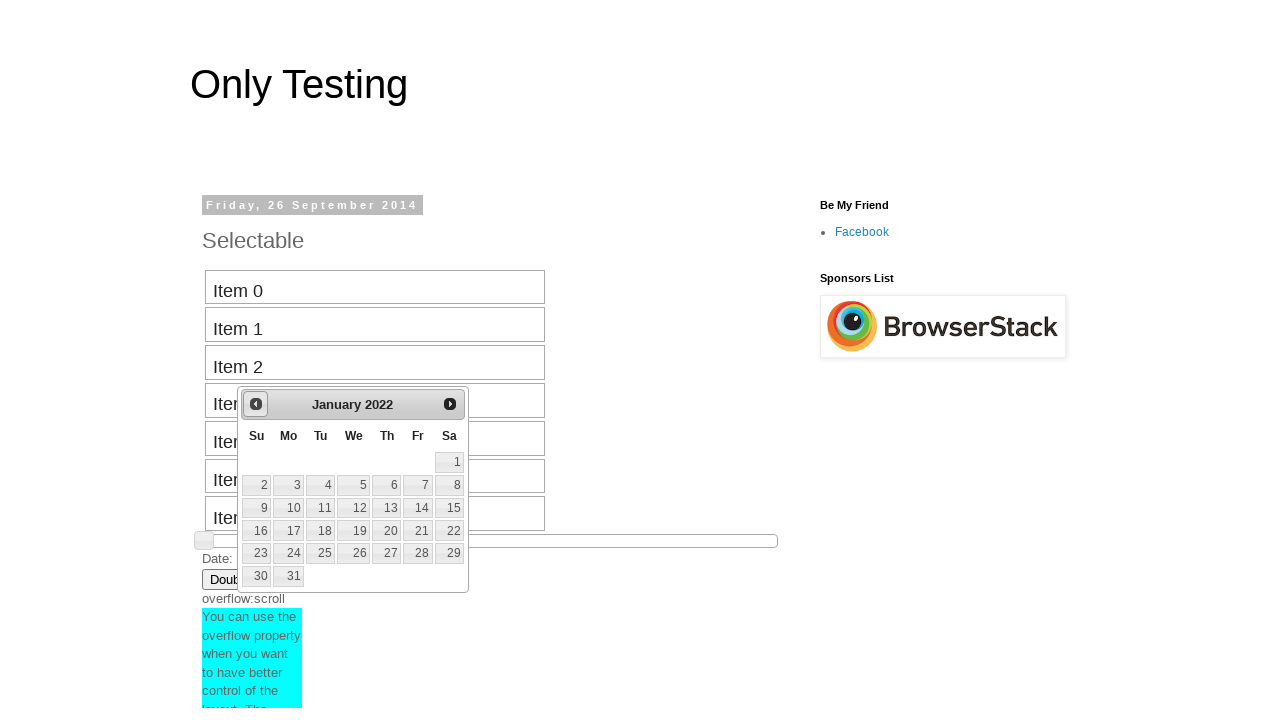

Waited for calendar to update
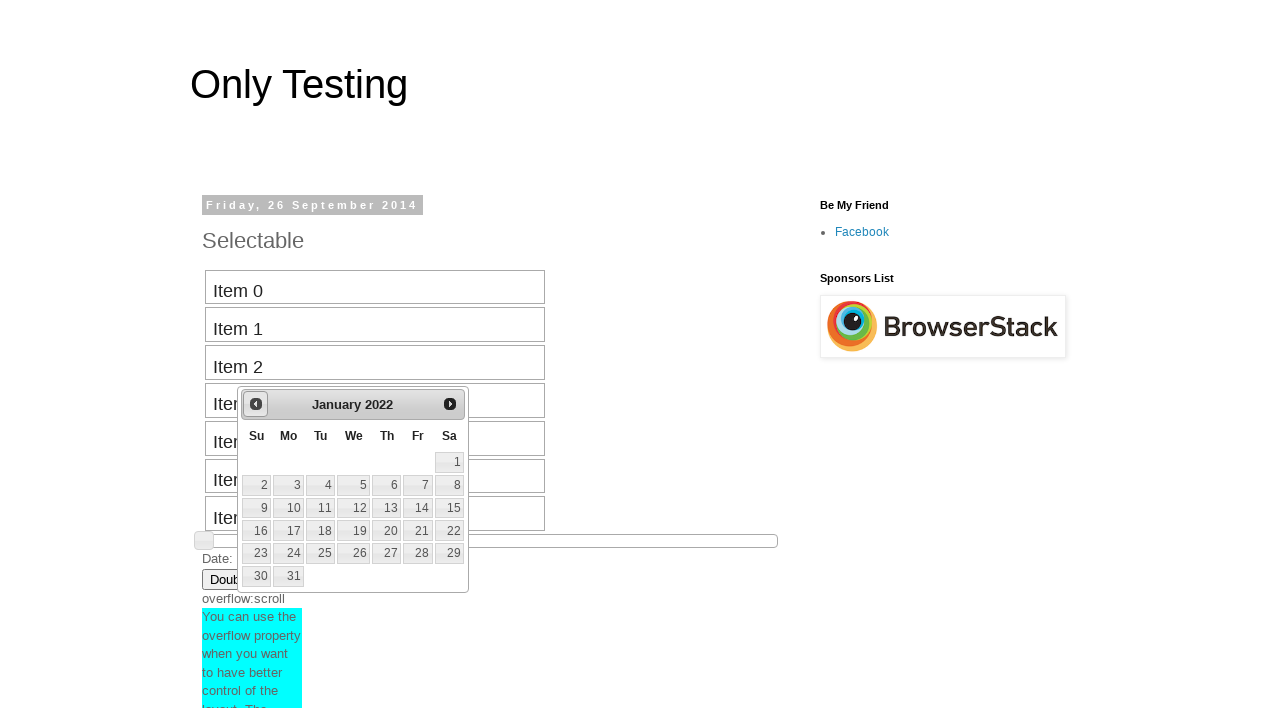

Clicked previous button to navigate backward (current year: 2022, target: 2018) at (256, 404) on .ui-icon-circle-triangle-w
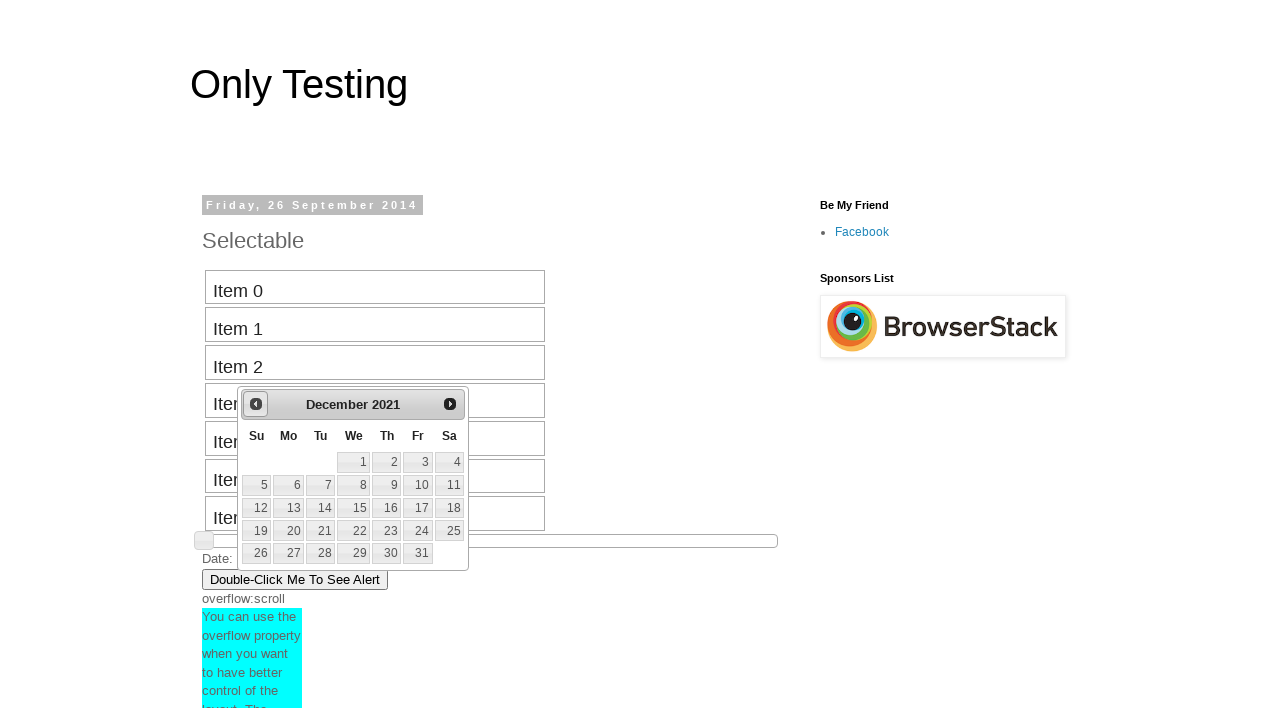

Waited for calendar to update
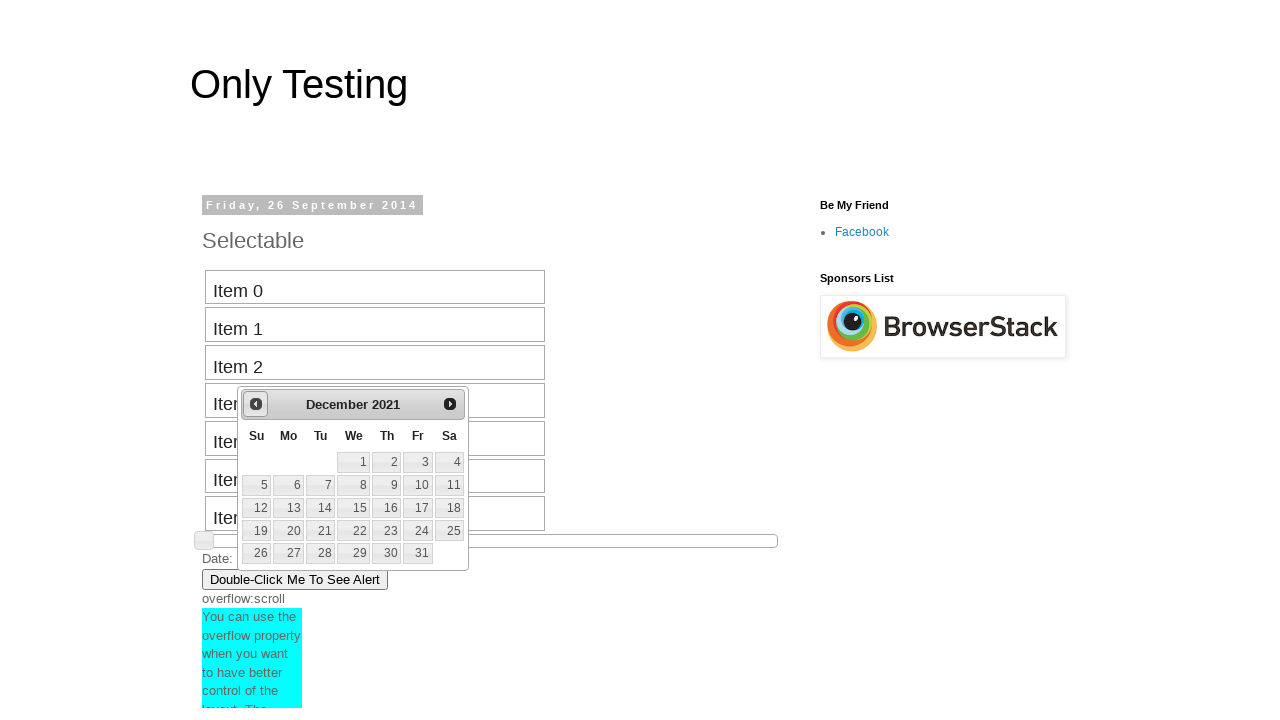

Clicked previous button to navigate backward (current year: 2021, target: 2018) at (256, 404) on .ui-icon-circle-triangle-w
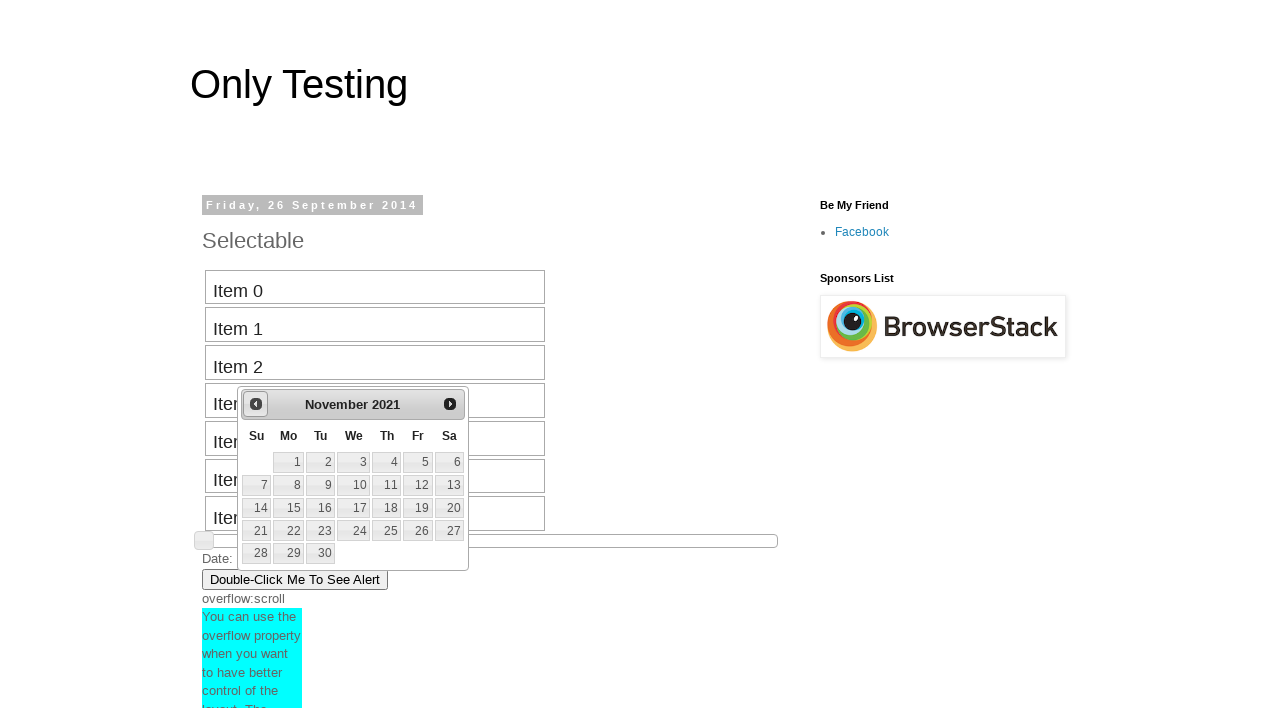

Waited for calendar to update
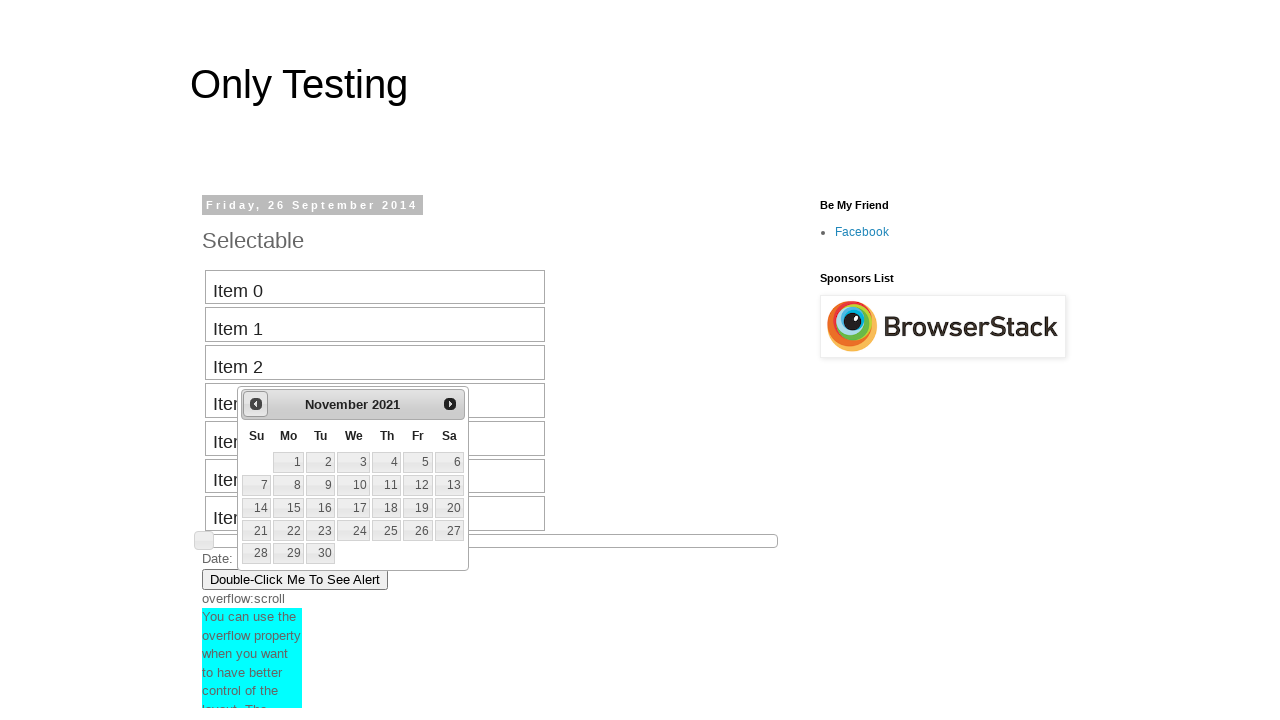

Clicked previous button to navigate backward (current year: 2021, target: 2018) at (256, 404) on .ui-icon-circle-triangle-w
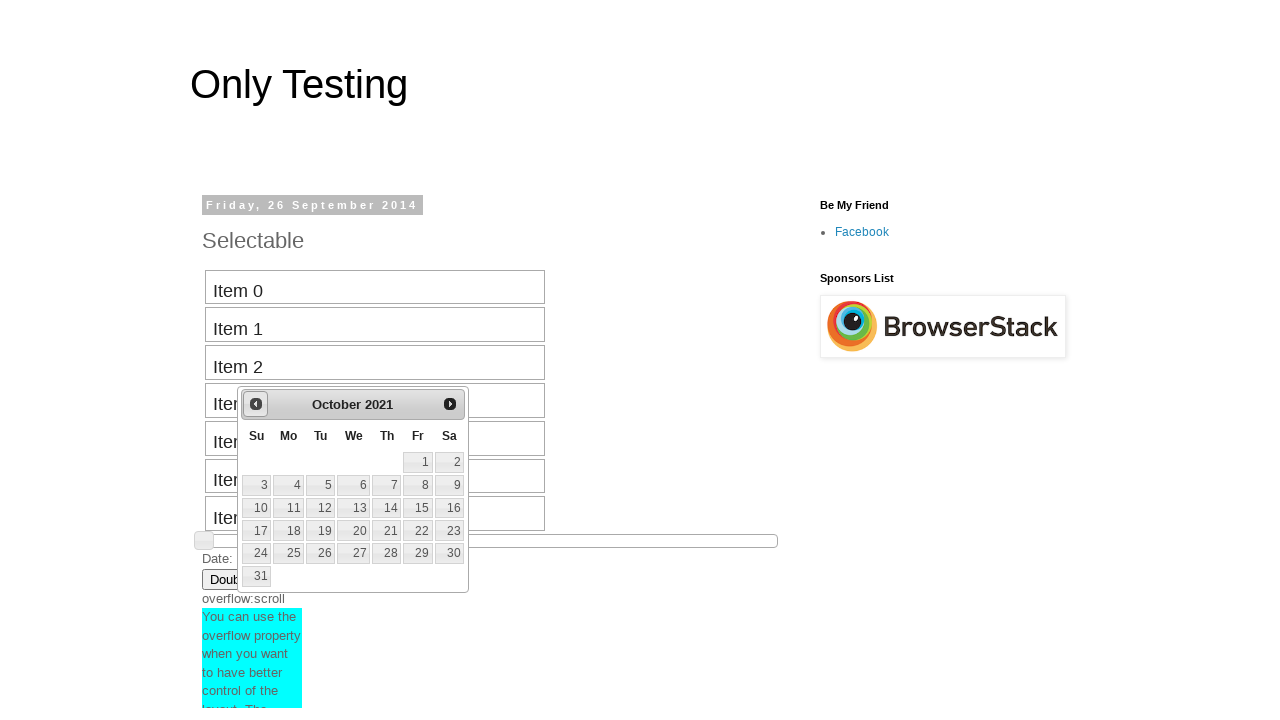

Waited for calendar to update
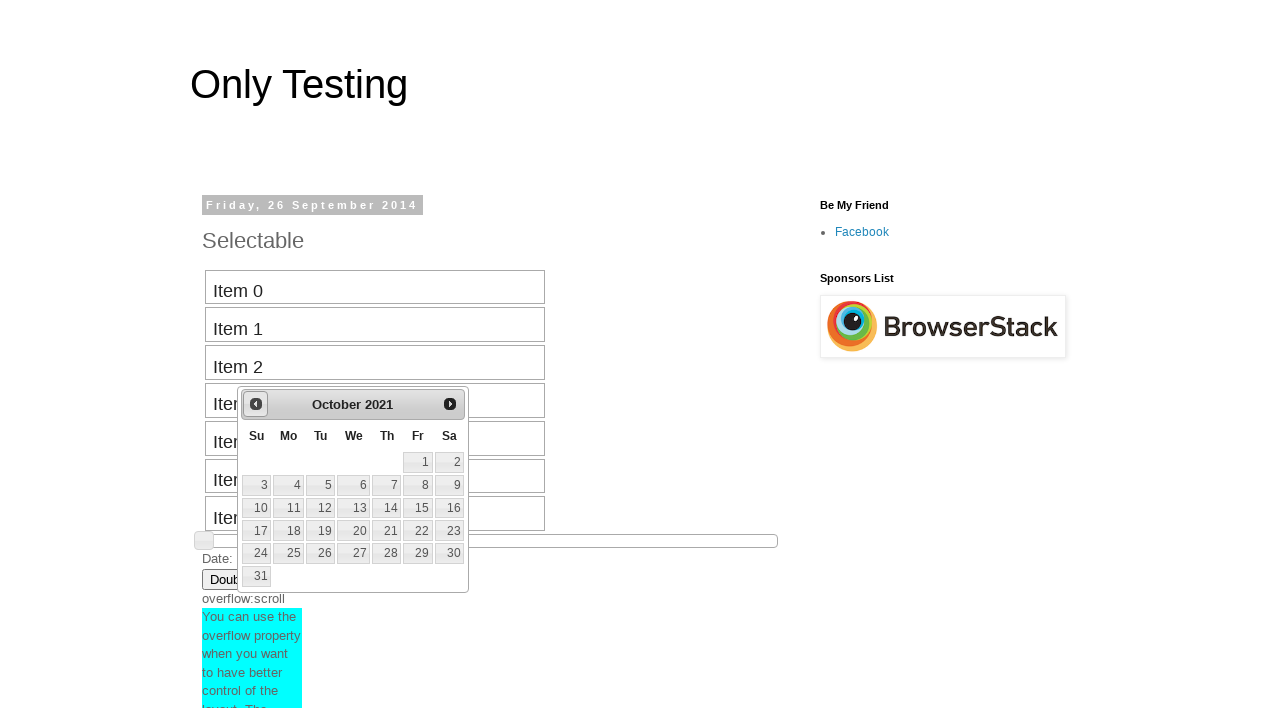

Clicked previous button to navigate backward (current year: 2021, target: 2018) at (256, 404) on .ui-icon-circle-triangle-w
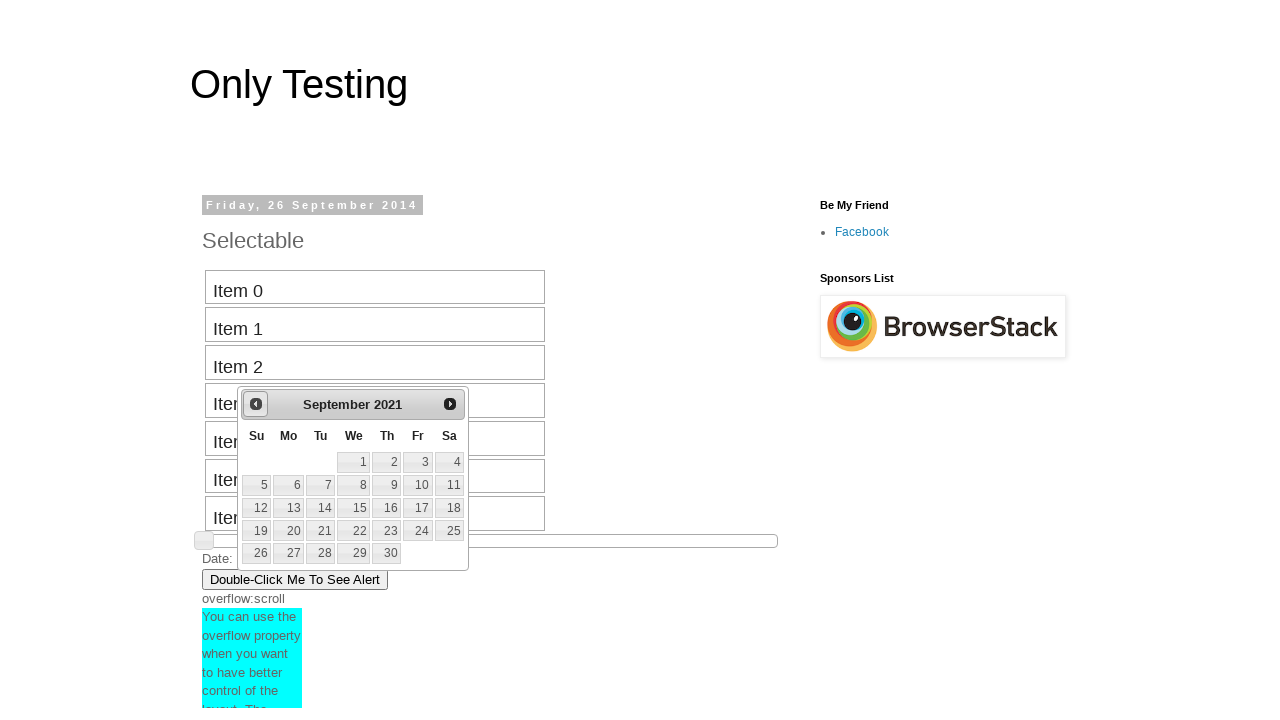

Waited for calendar to update
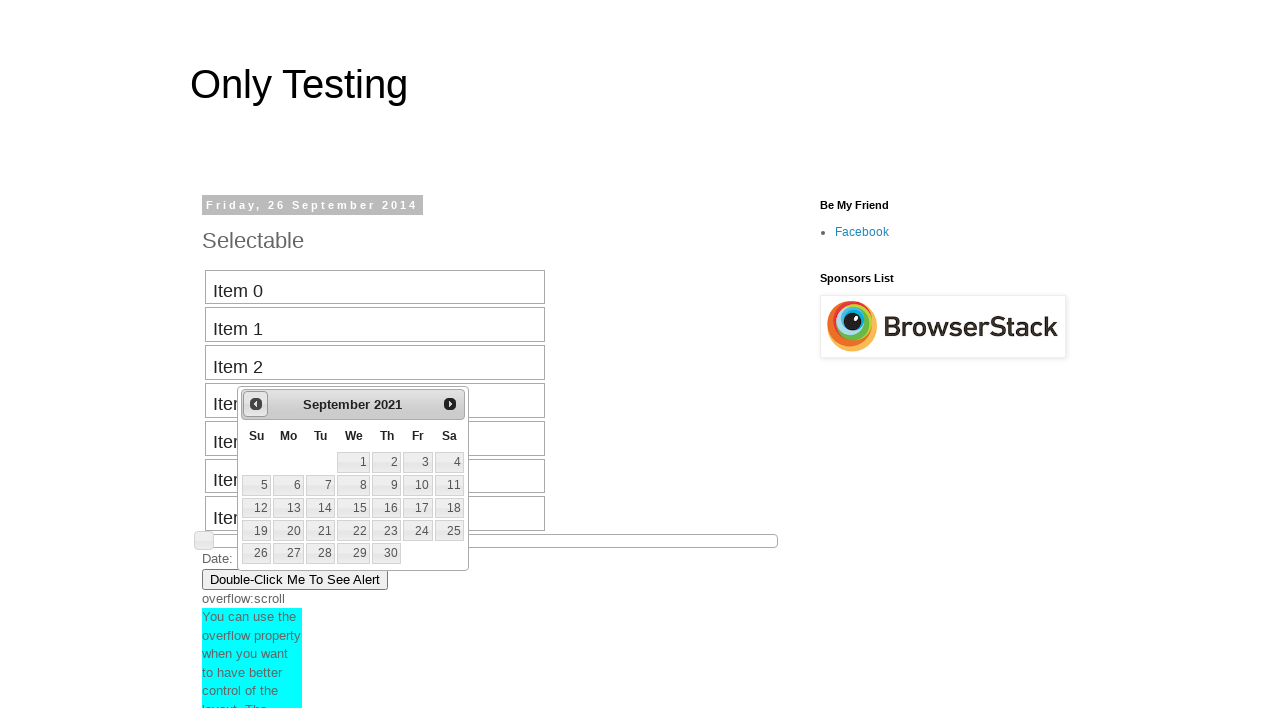

Clicked previous button to navigate backward (current year: 2021, target: 2018) at (256, 404) on .ui-icon-circle-triangle-w
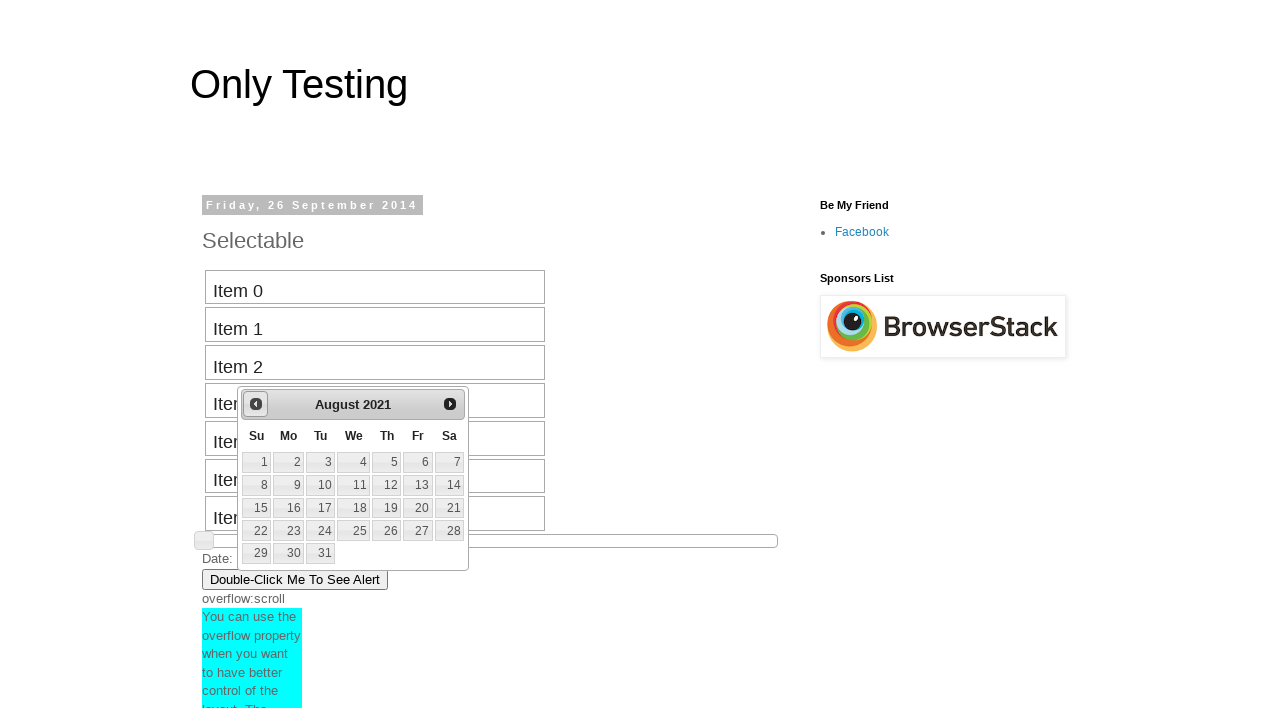

Waited for calendar to update
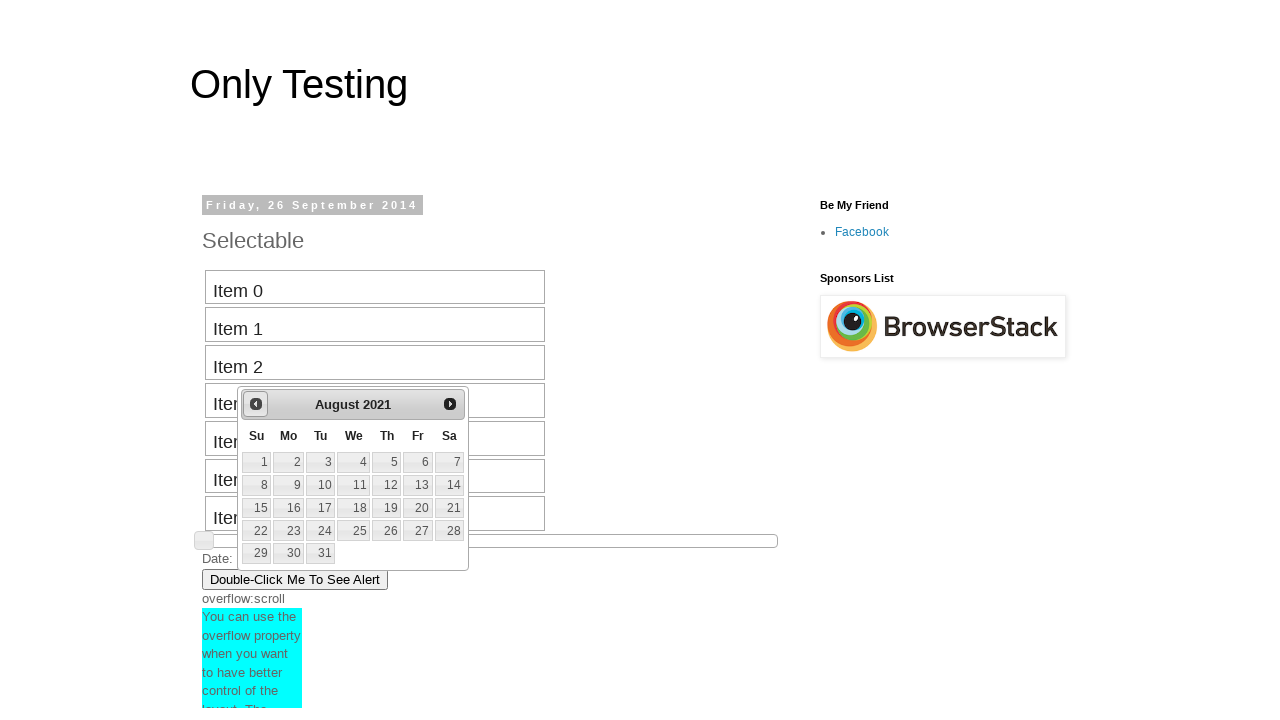

Clicked previous button to navigate backward (current year: 2021, target: 2018) at (256, 404) on .ui-icon-circle-triangle-w
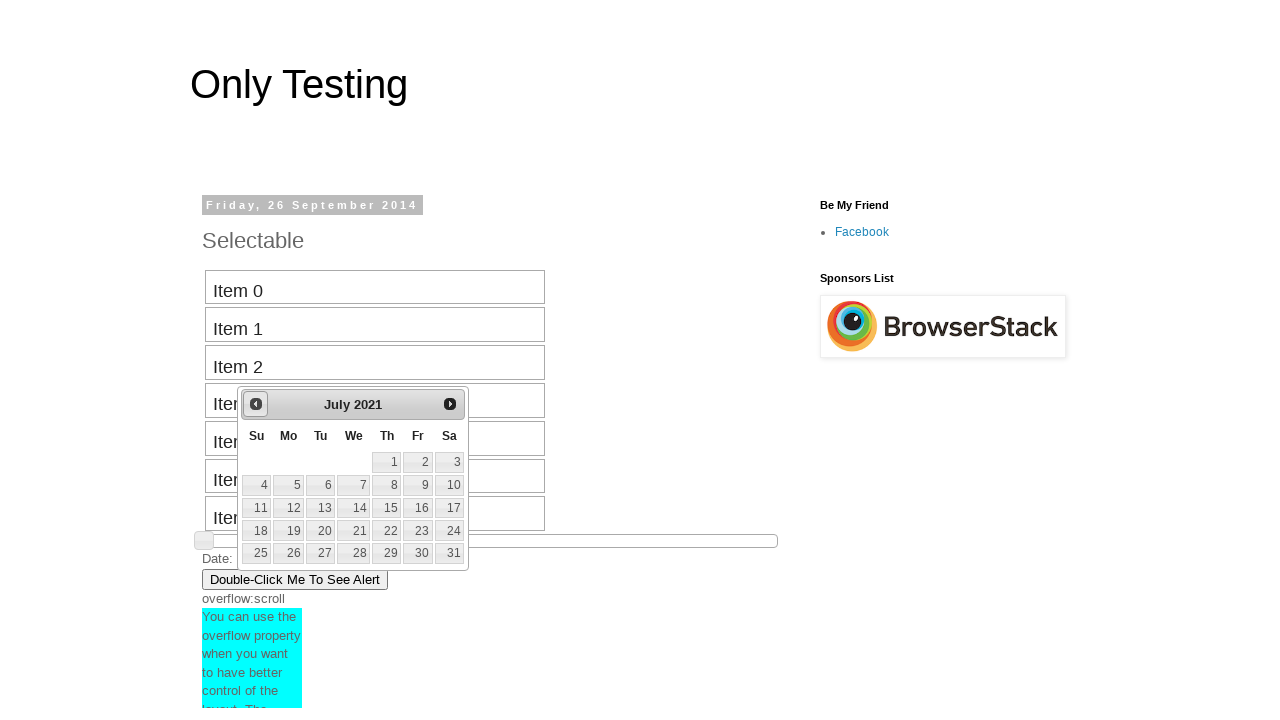

Waited for calendar to update
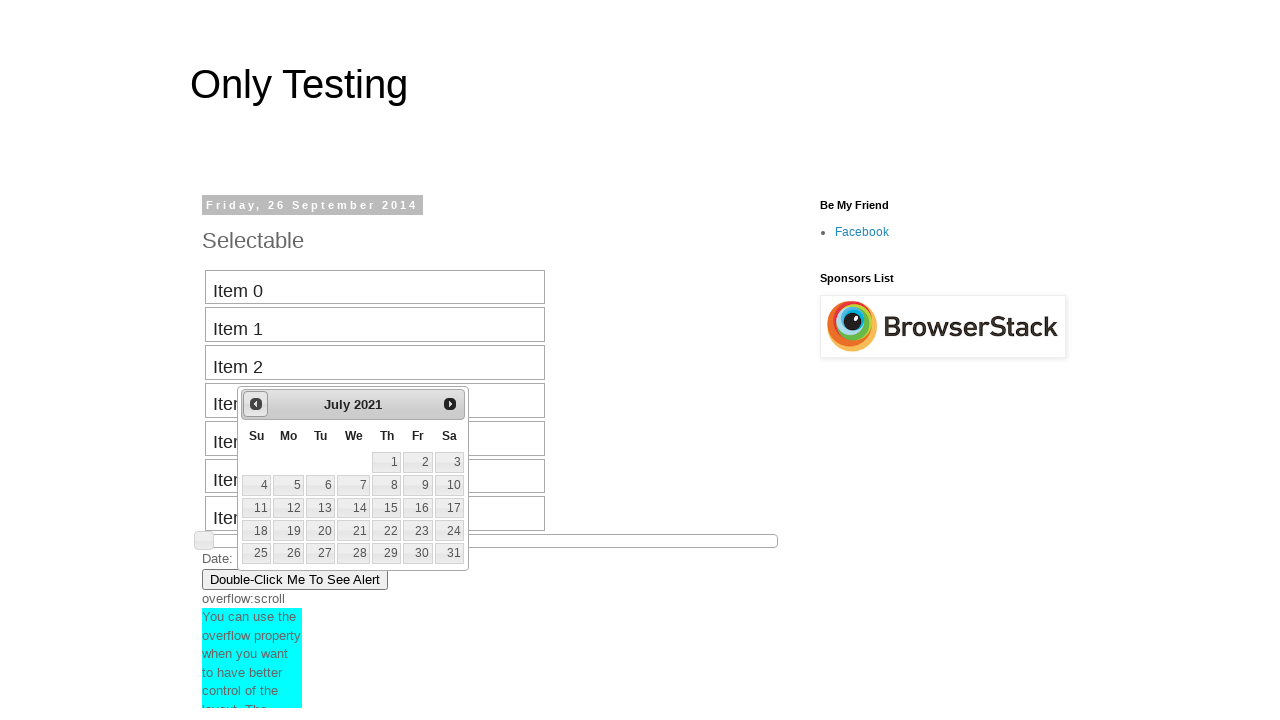

Clicked previous button to navigate backward (current year: 2021, target: 2018) at (256, 404) on .ui-icon-circle-triangle-w
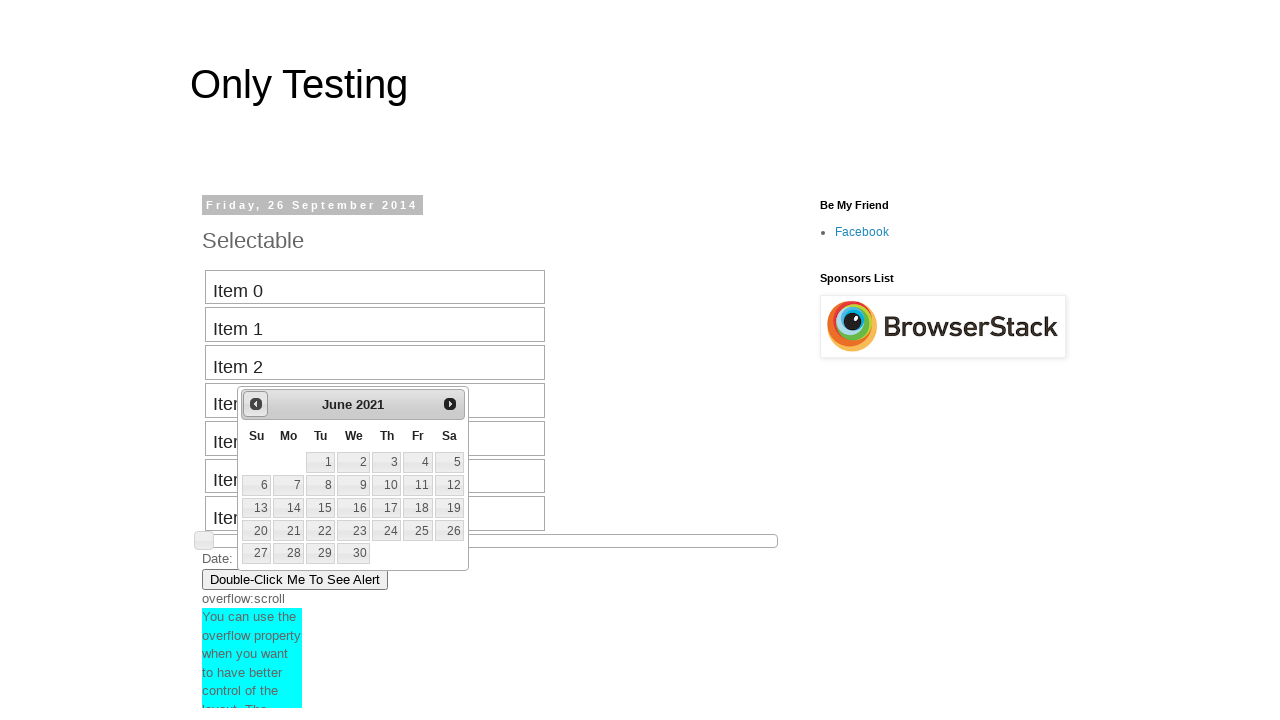

Waited for calendar to update
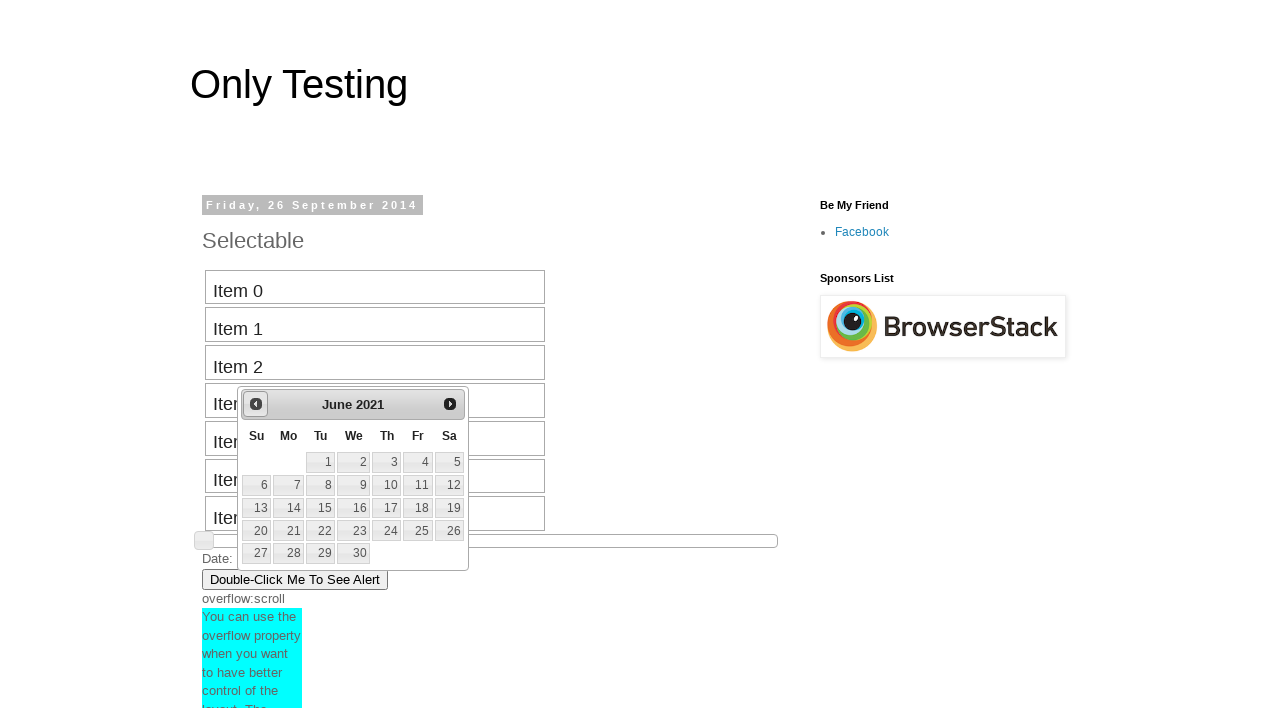

Clicked previous button to navigate backward (current year: 2021, target: 2018) at (256, 404) on .ui-icon-circle-triangle-w
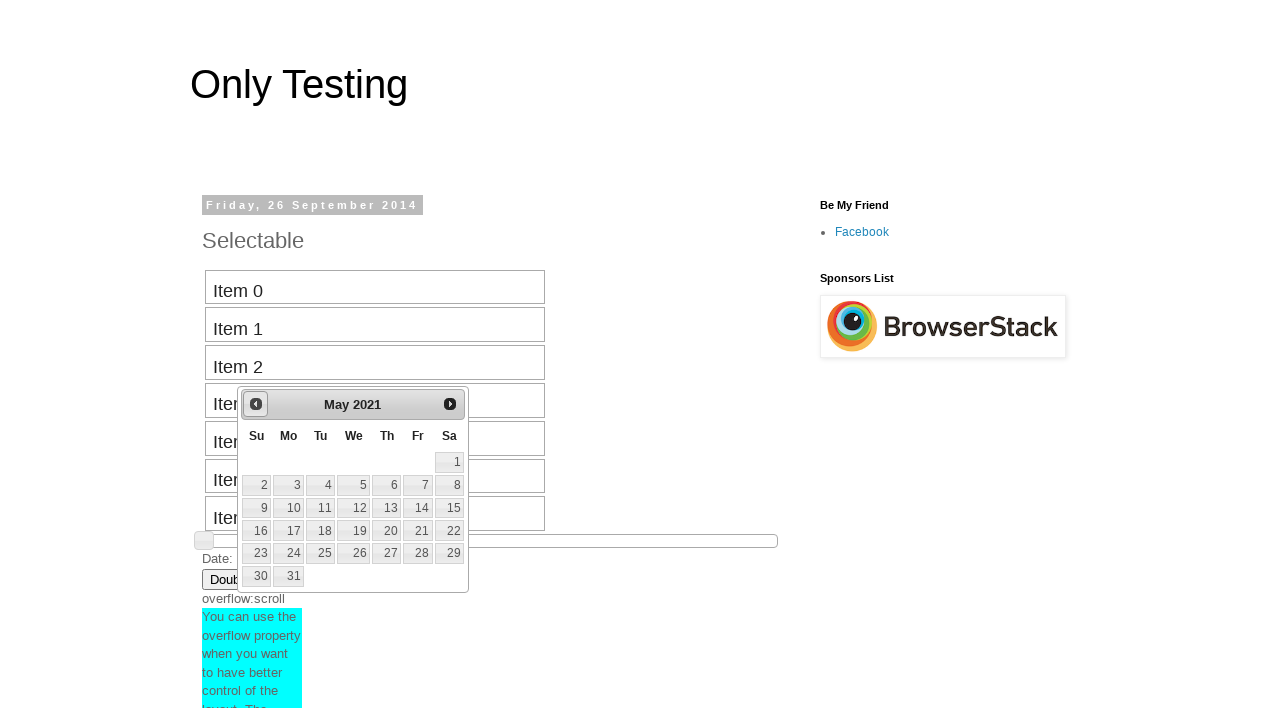

Waited for calendar to update
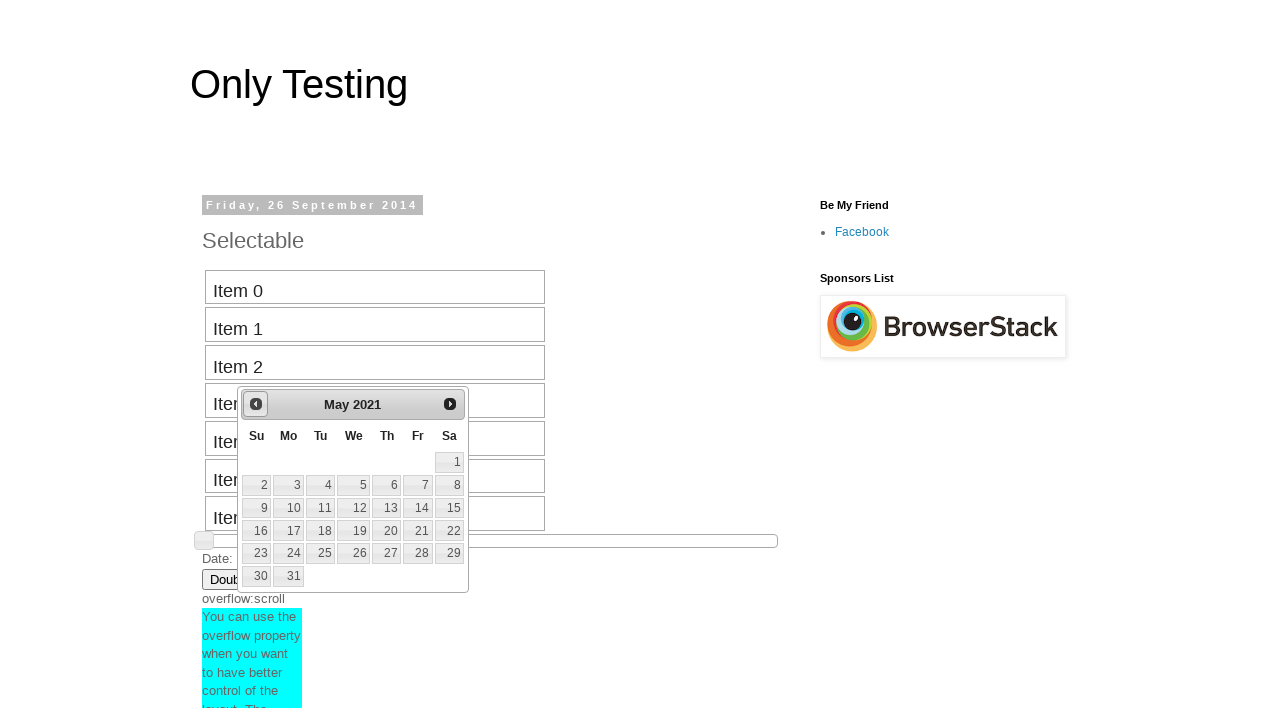

Clicked previous button to navigate backward (current year: 2021, target: 2018) at (256, 404) on .ui-icon-circle-triangle-w
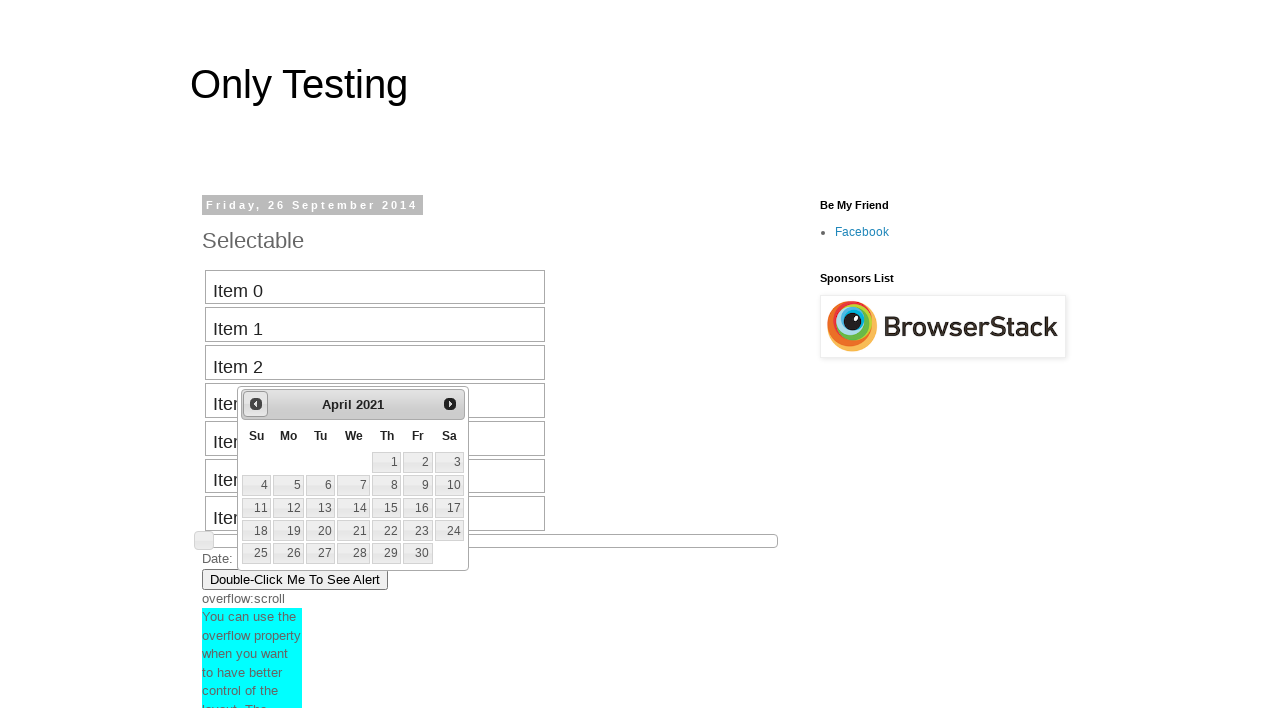

Waited for calendar to update
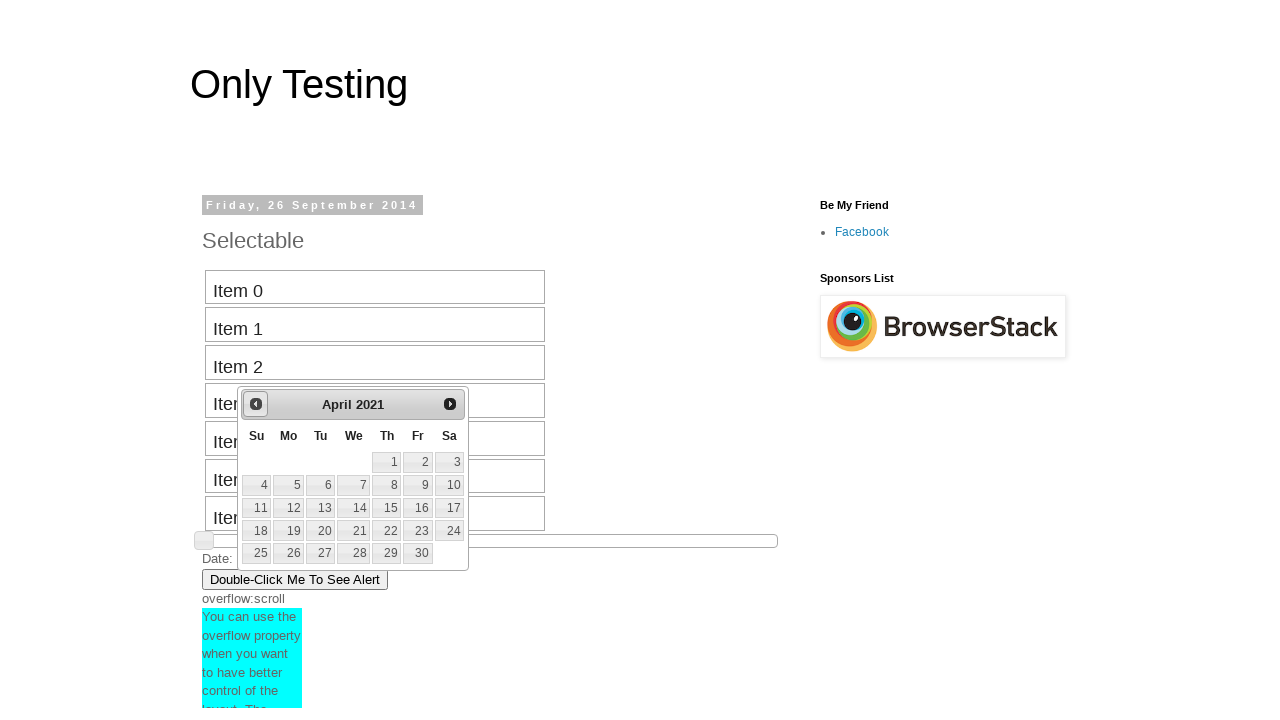

Clicked previous button to navigate backward (current year: 2021, target: 2018) at (256, 404) on .ui-icon-circle-triangle-w
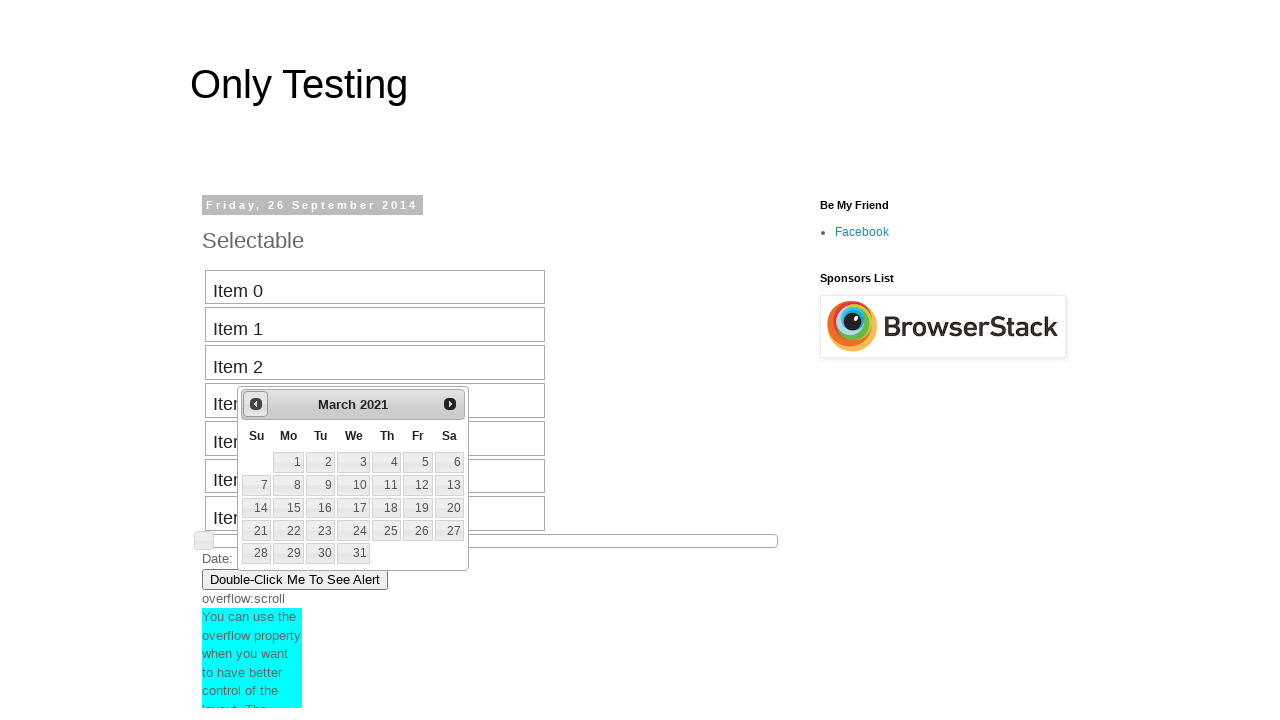

Waited for calendar to update
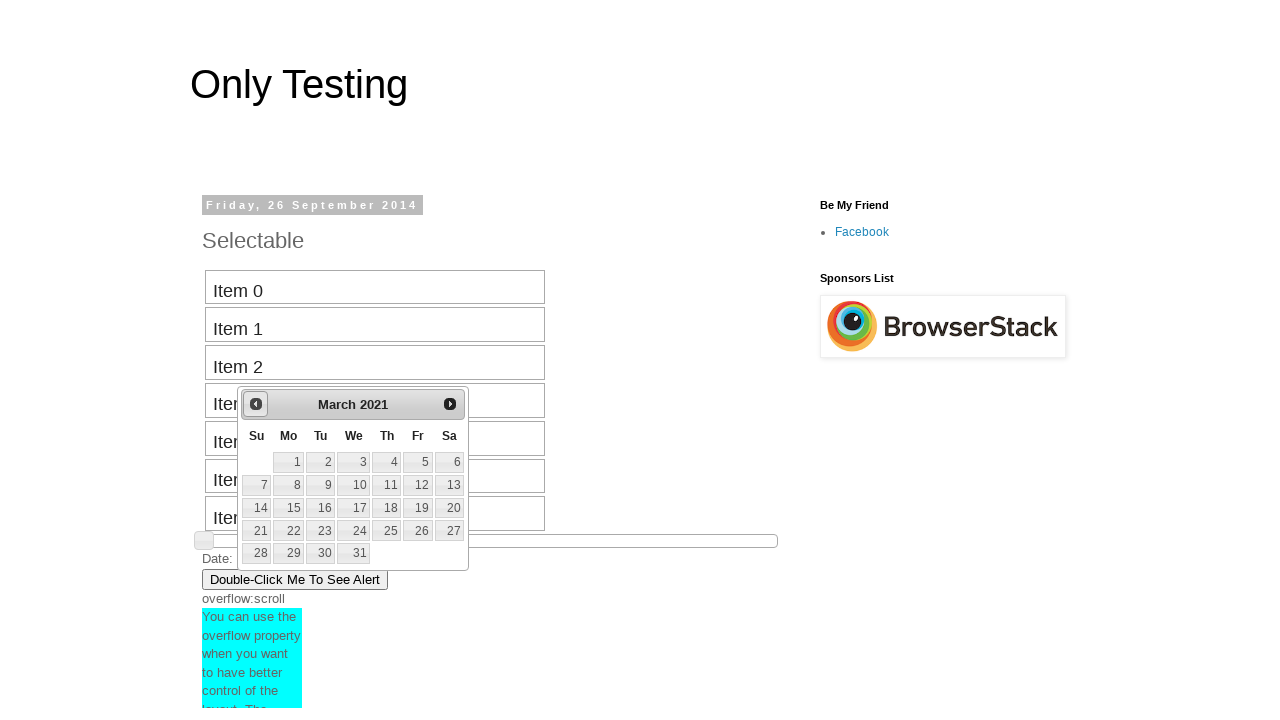

Clicked previous button to navigate backward (current year: 2021, target: 2018) at (256, 404) on .ui-icon-circle-triangle-w
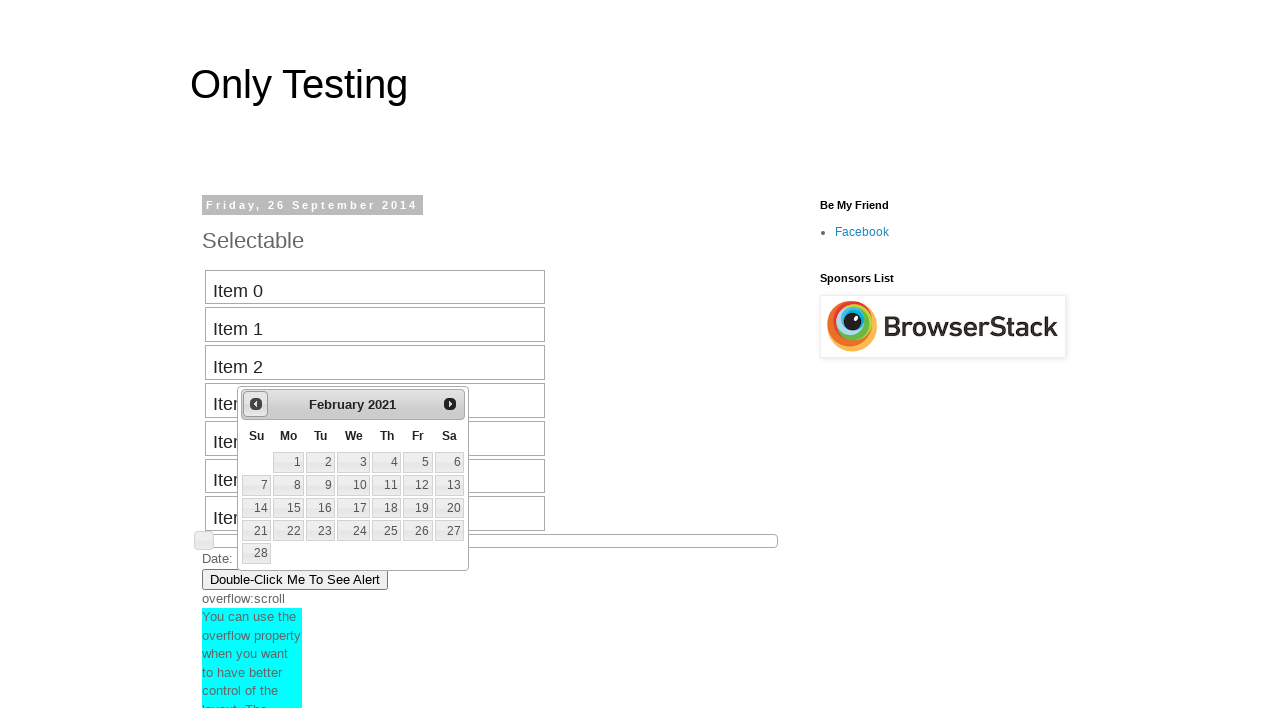

Waited for calendar to update
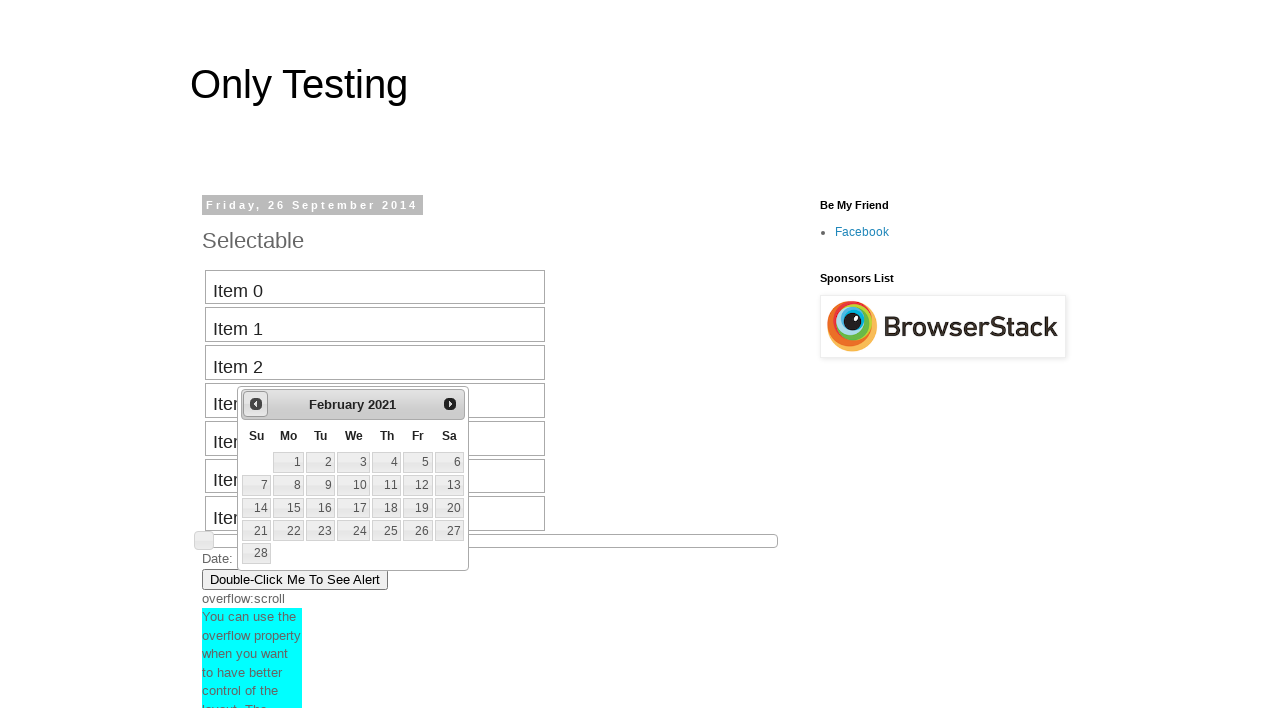

Clicked previous button to navigate backward (current year: 2021, target: 2018) at (256, 404) on .ui-icon-circle-triangle-w
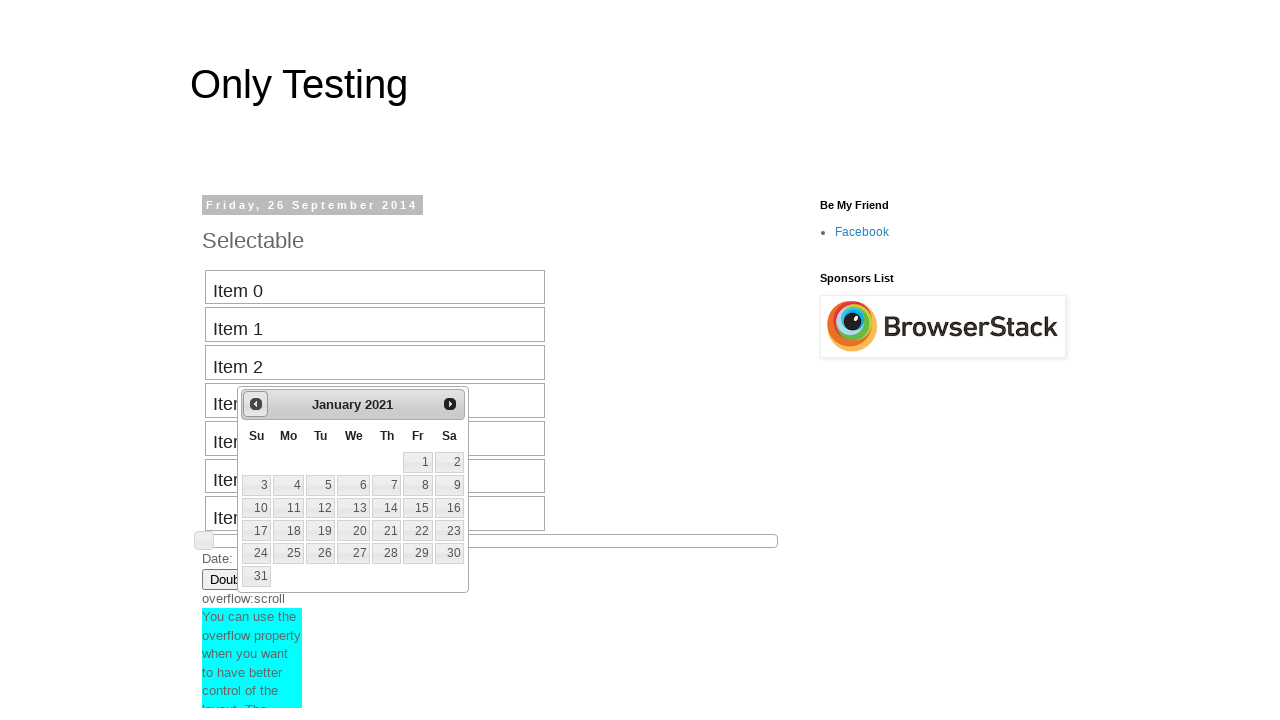

Waited for calendar to update
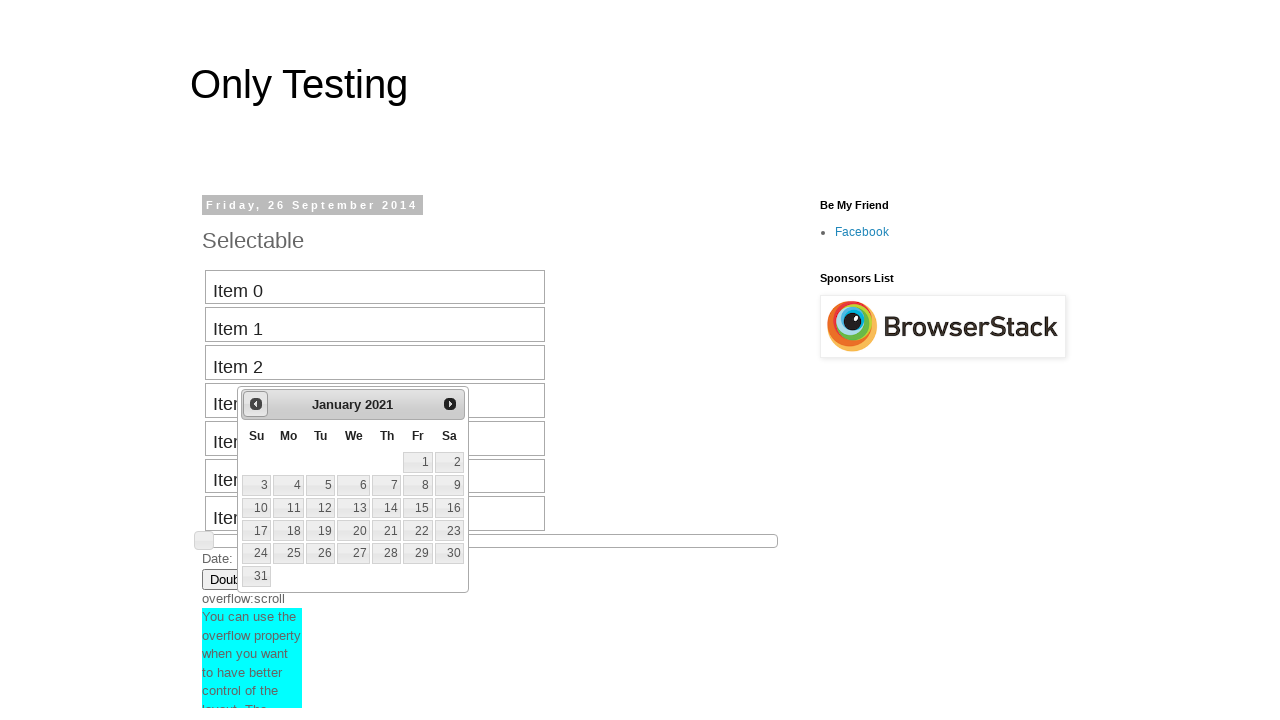

Clicked previous button to navigate backward (current year: 2021, target: 2018) at (256, 404) on .ui-icon-circle-triangle-w
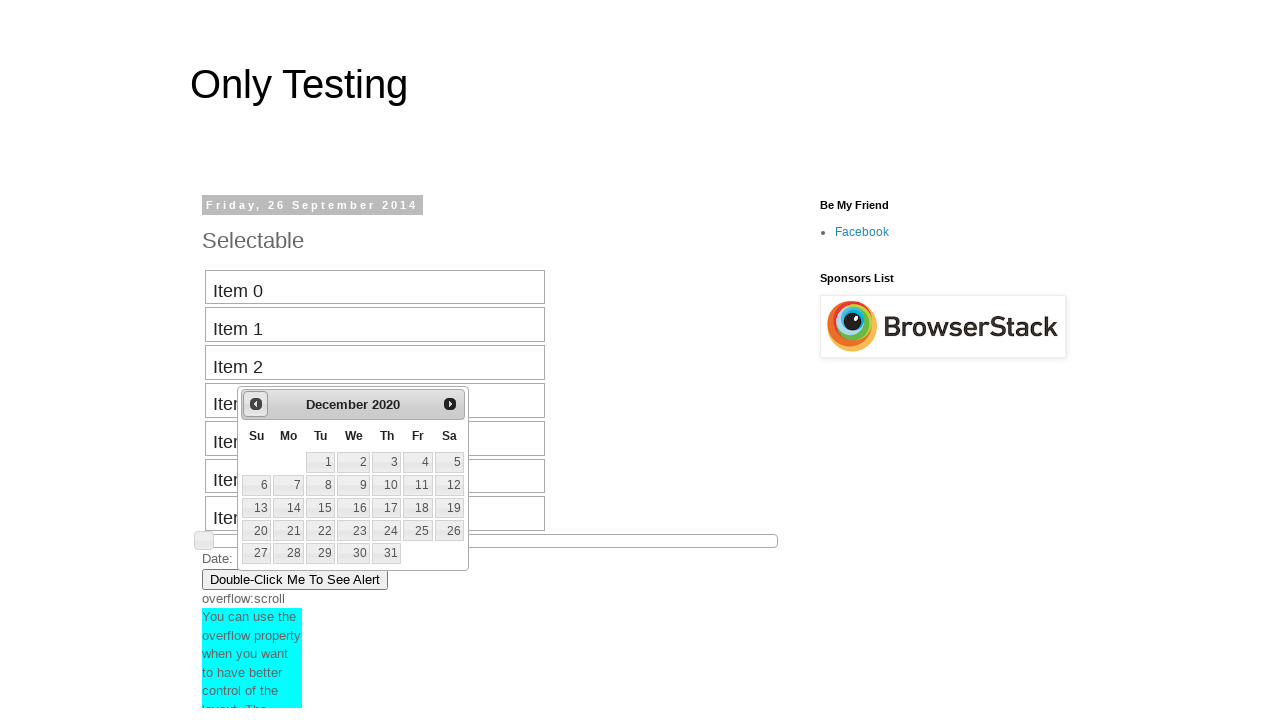

Waited for calendar to update
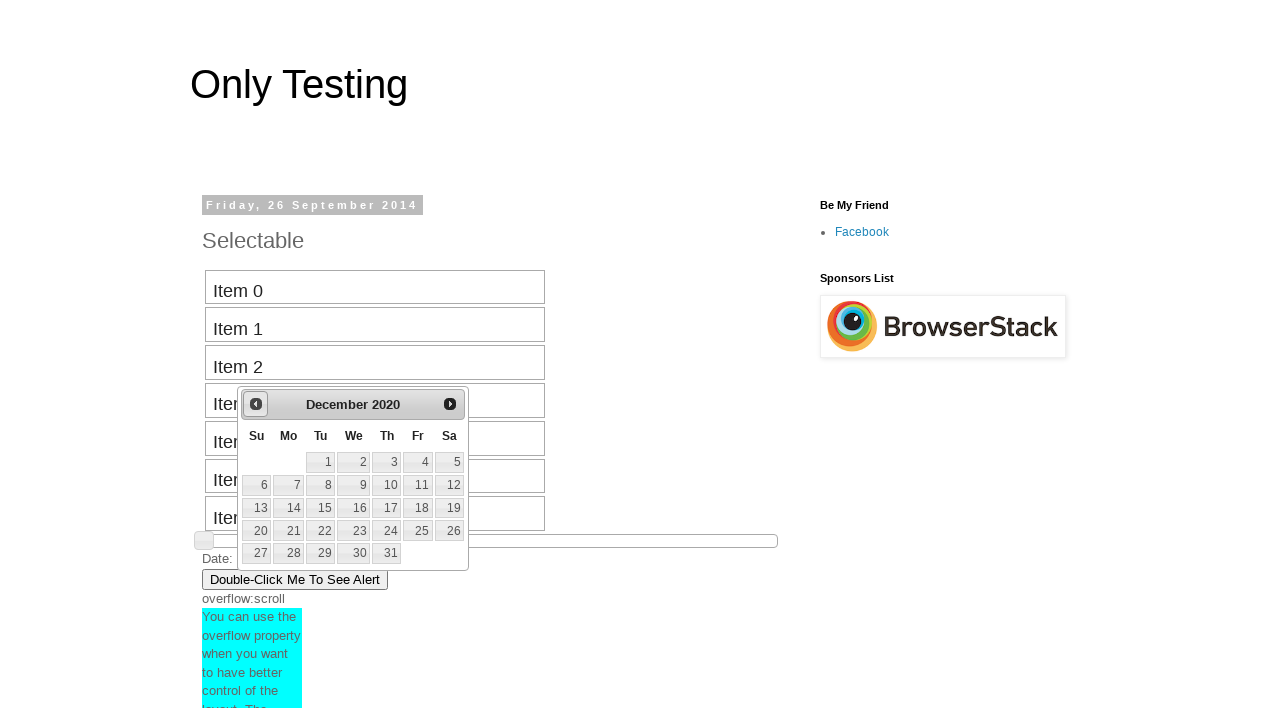

Clicked previous button to navigate backward (current year: 2020, target: 2018) at (256, 404) on .ui-icon-circle-triangle-w
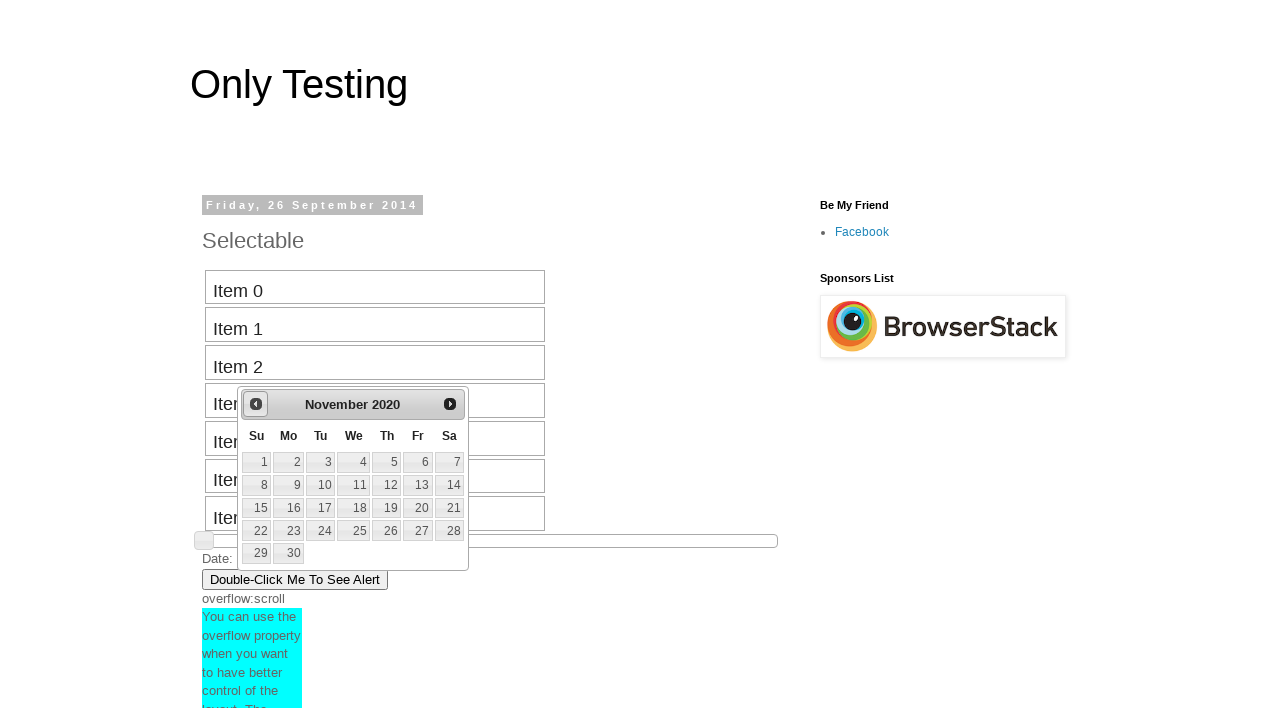

Waited for calendar to update
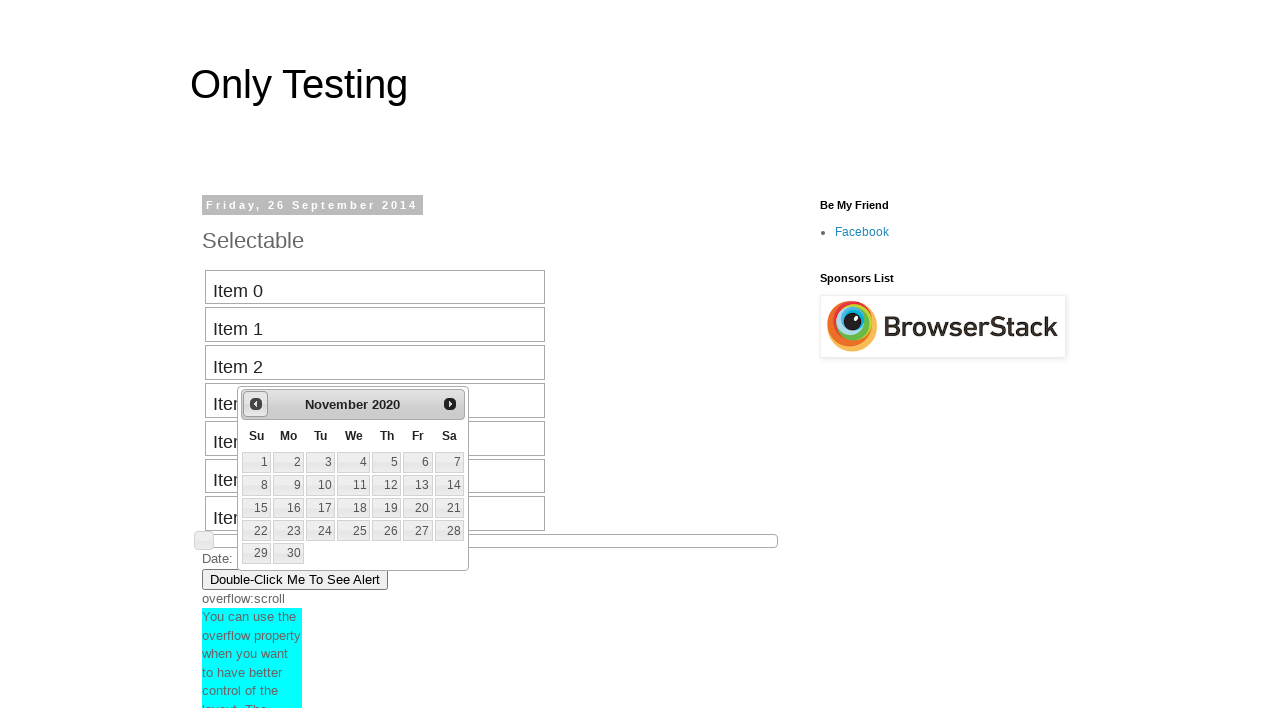

Clicked previous button to navigate backward (current year: 2020, target: 2018) at (256, 404) on .ui-icon-circle-triangle-w
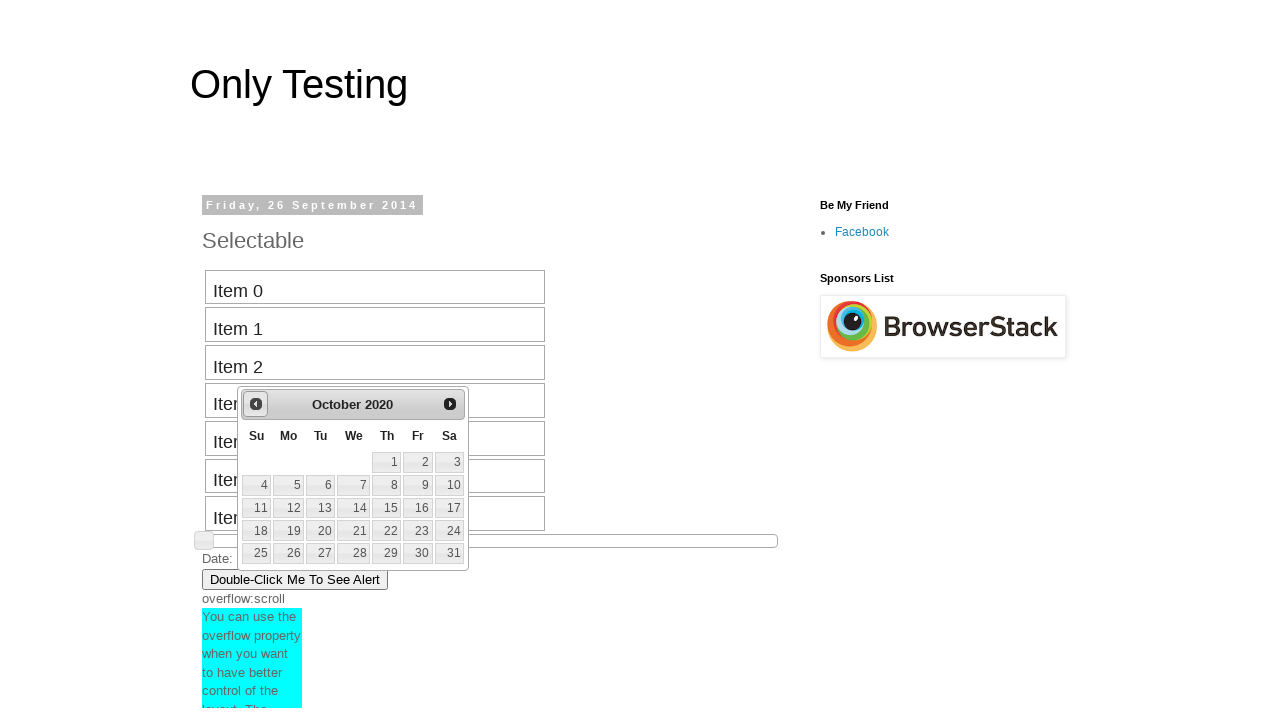

Waited for calendar to update
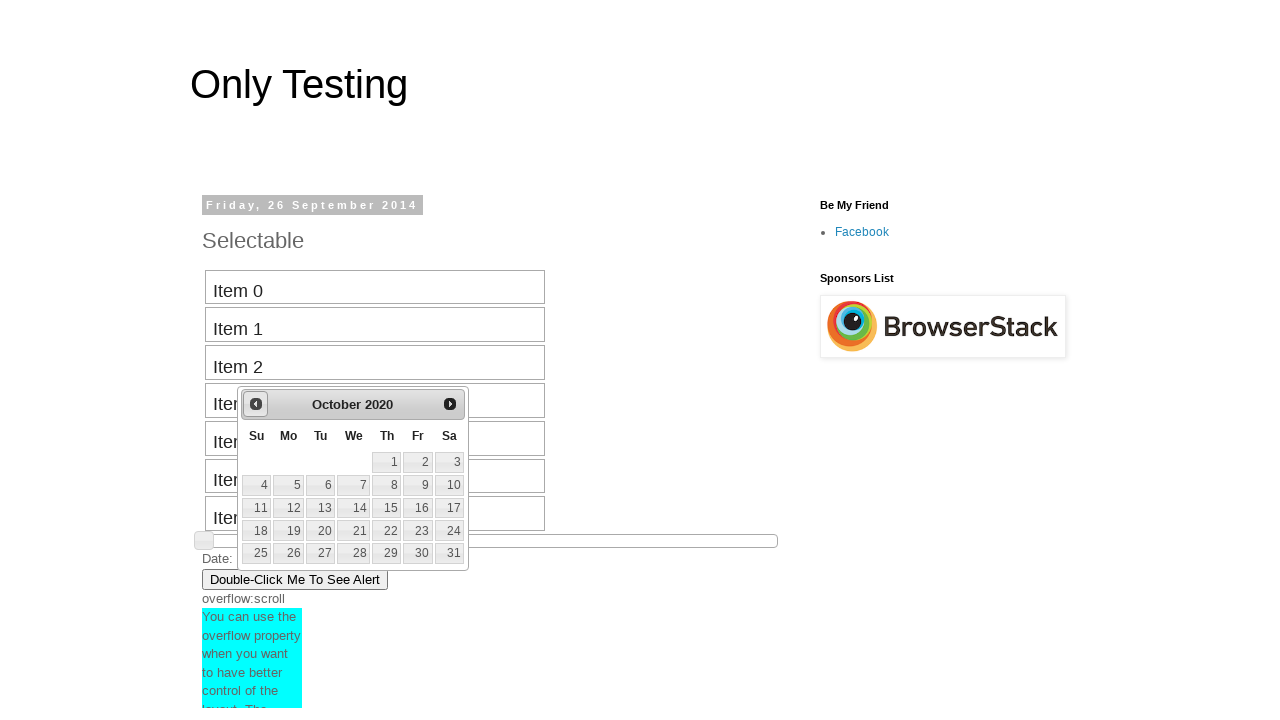

Clicked previous button to navigate backward (current year: 2020, target: 2018) at (256, 404) on .ui-icon-circle-triangle-w
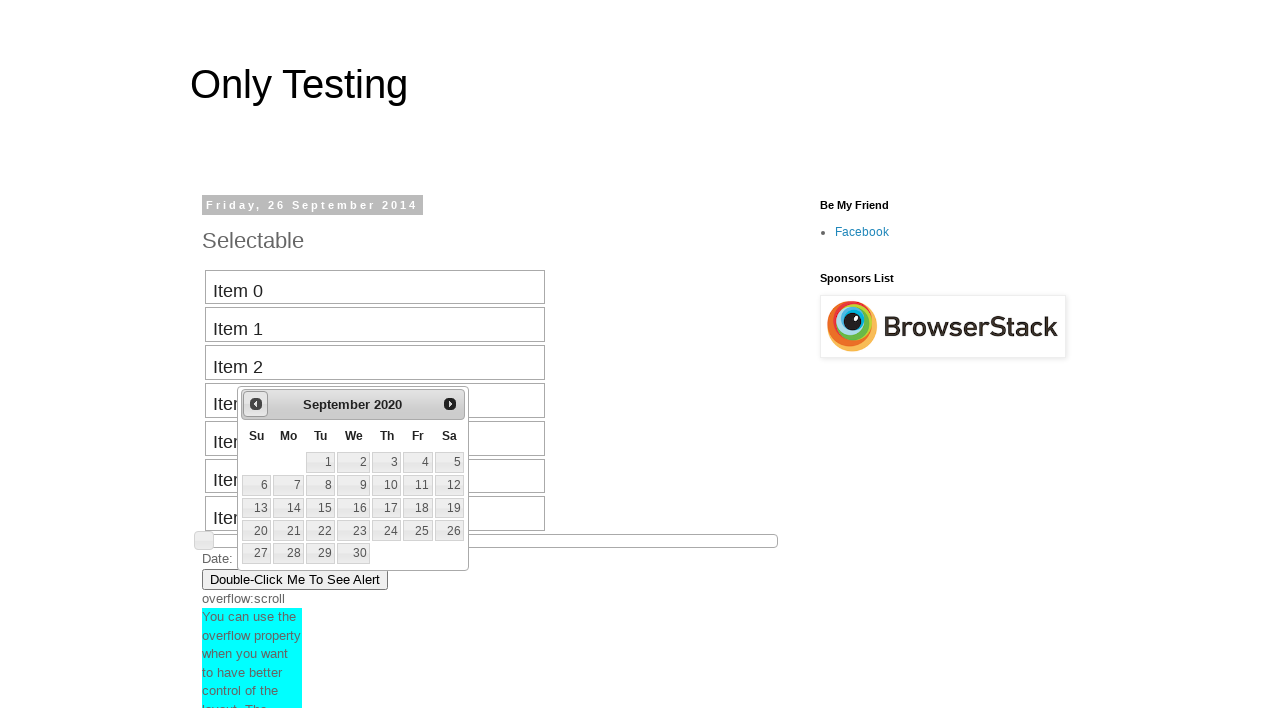

Waited for calendar to update
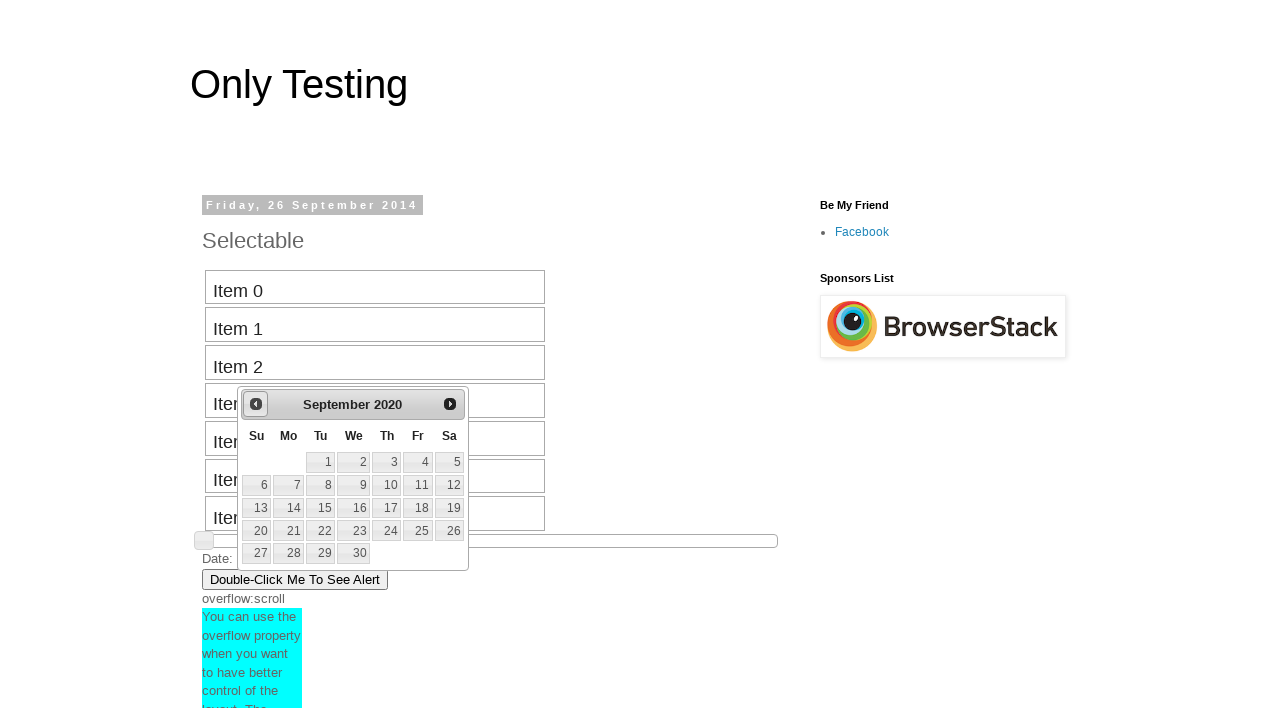

Clicked previous button to navigate backward (current year: 2020, target: 2018) at (256, 404) on .ui-icon-circle-triangle-w
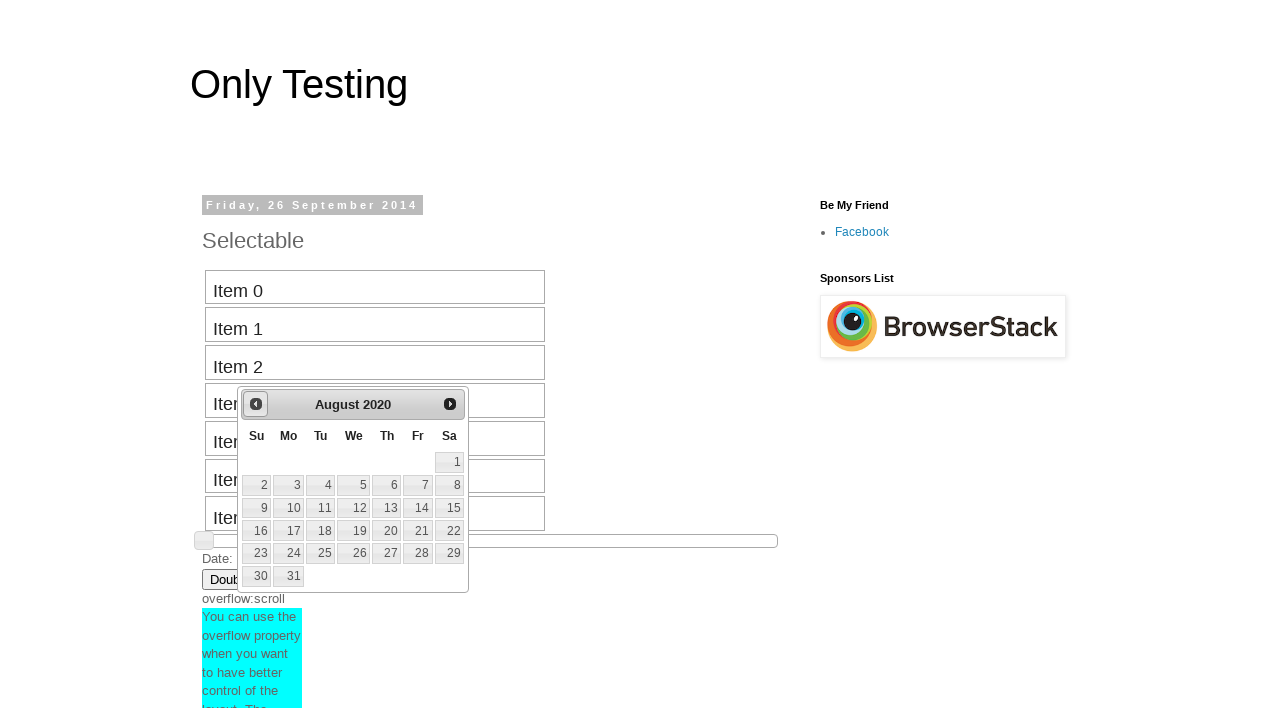

Waited for calendar to update
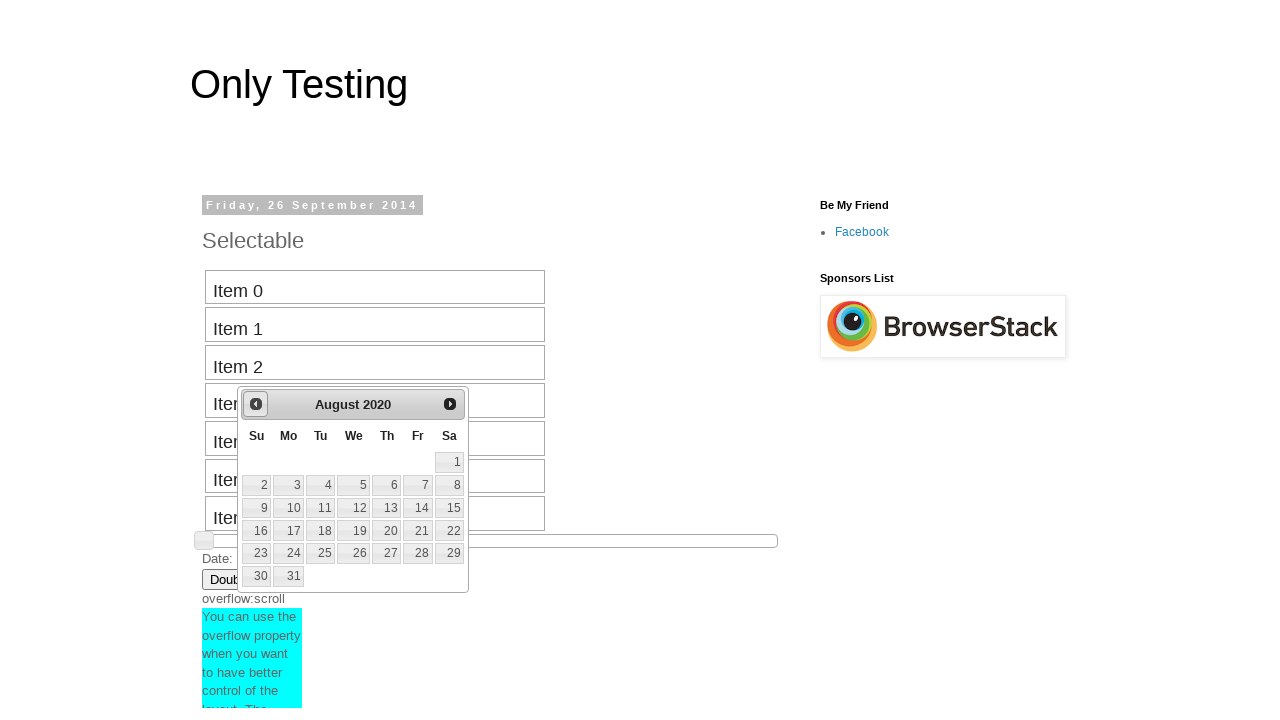

Clicked previous button to navigate backward (current year: 2020, target: 2018) at (256, 404) on .ui-icon-circle-triangle-w
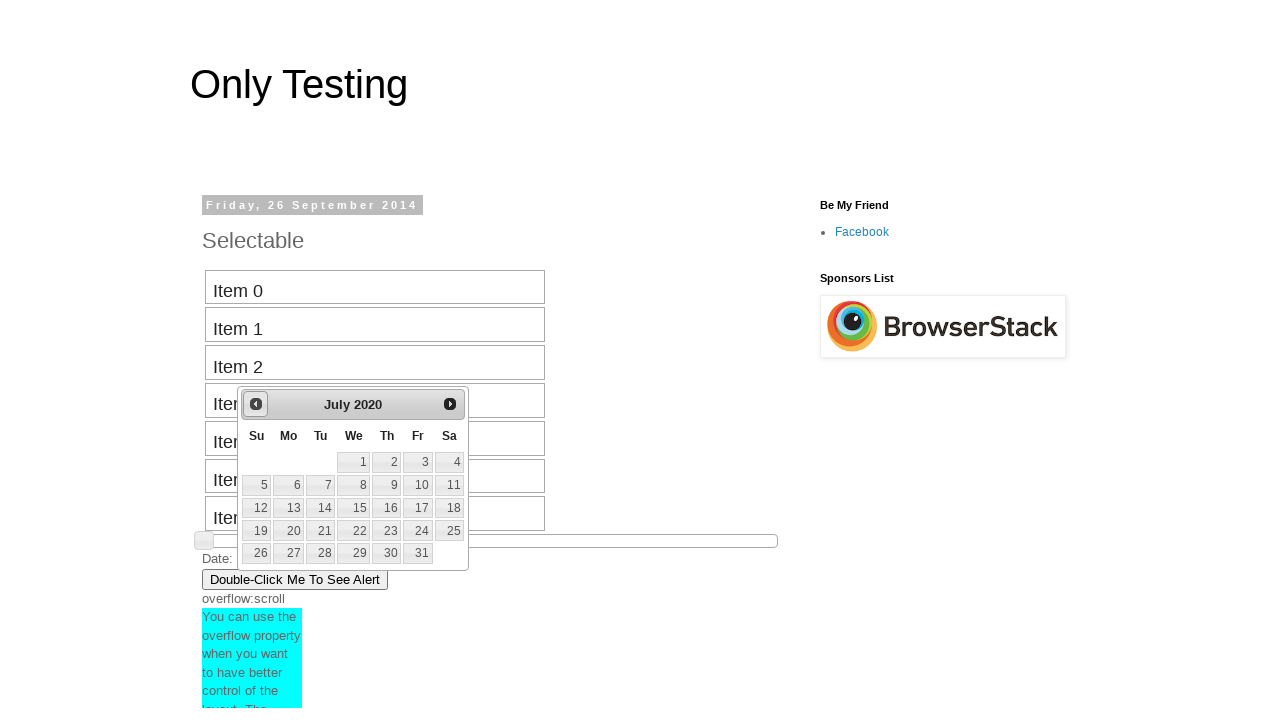

Waited for calendar to update
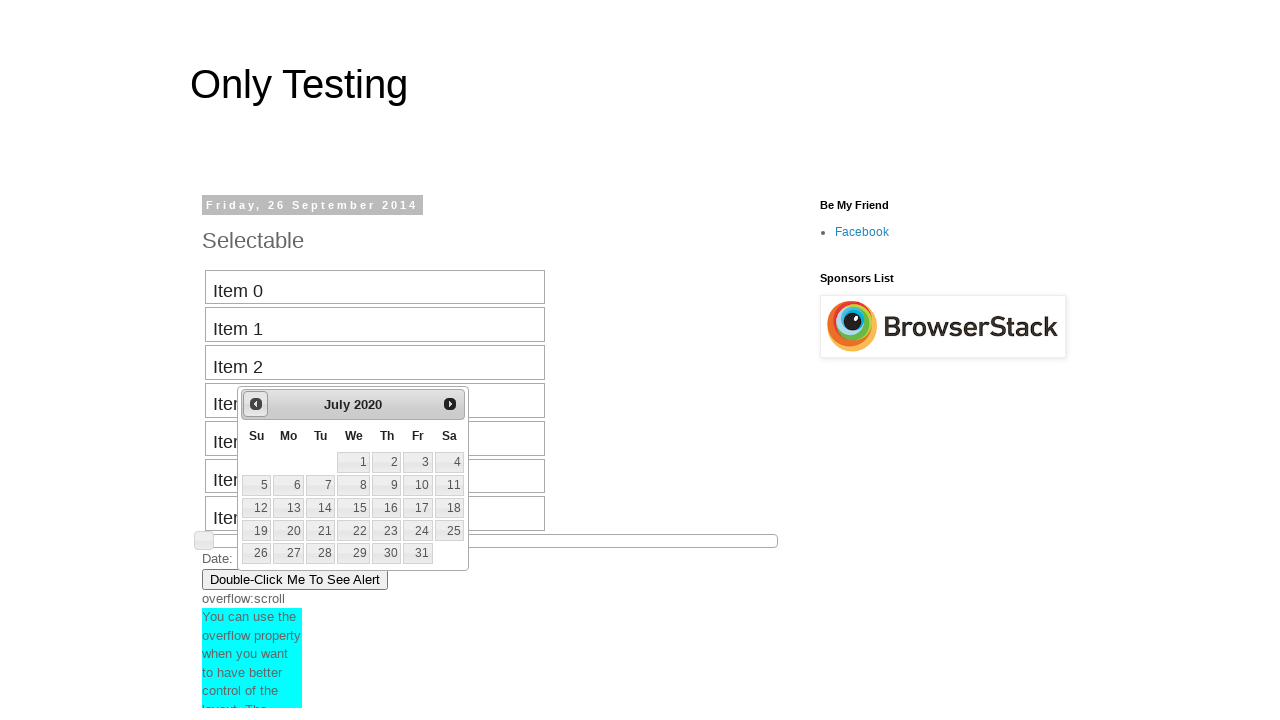

Clicked previous button to navigate backward (current year: 2020, target: 2018) at (256, 404) on .ui-icon-circle-triangle-w
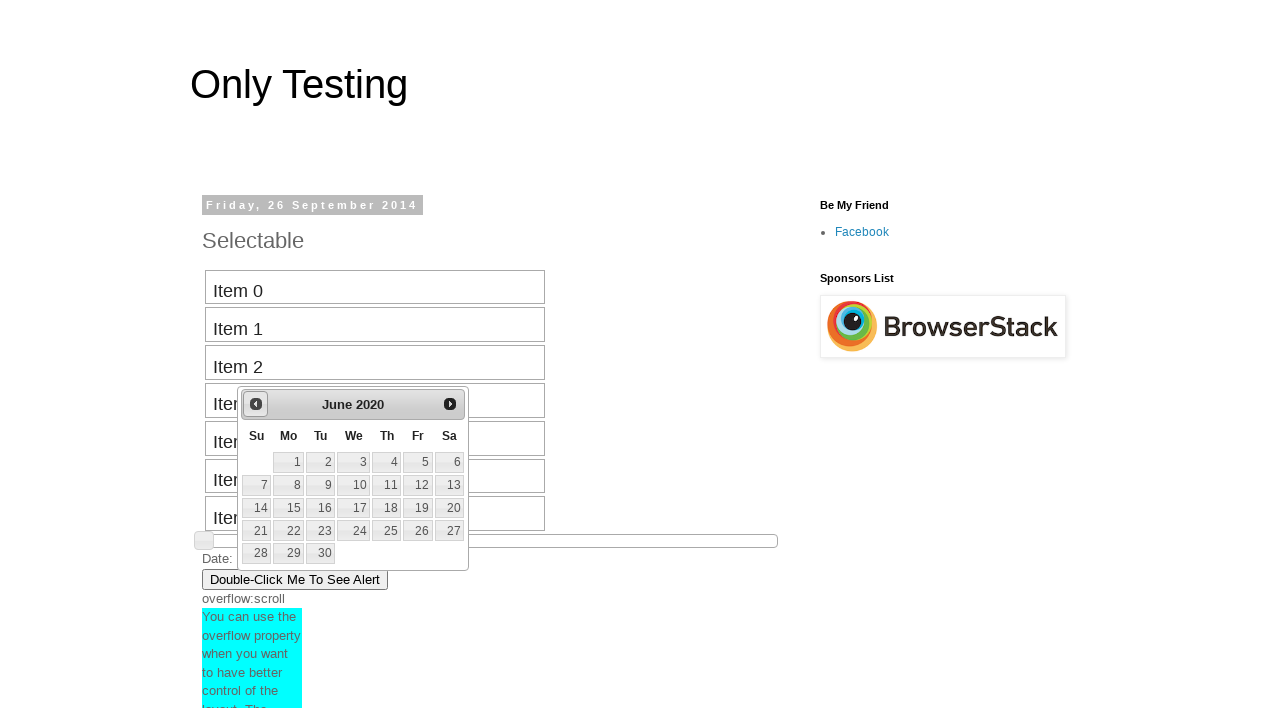

Waited for calendar to update
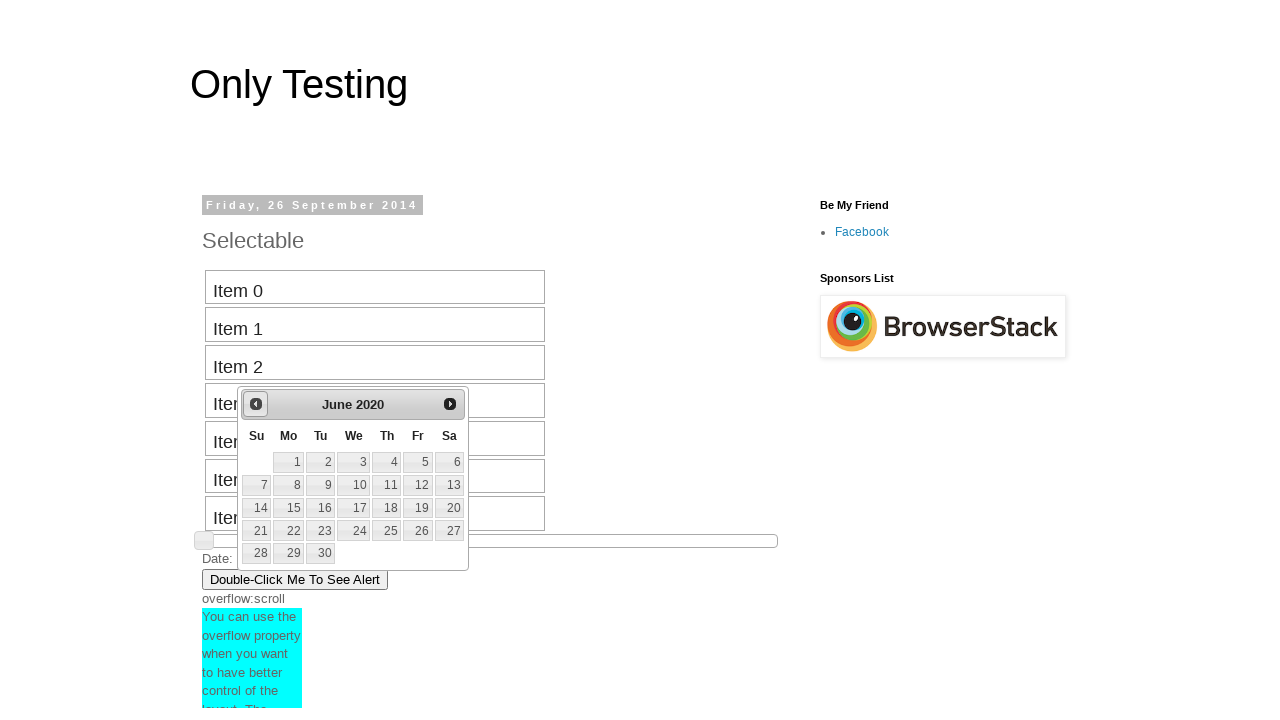

Clicked previous button to navigate backward (current year: 2020, target: 2018) at (256, 404) on .ui-icon-circle-triangle-w
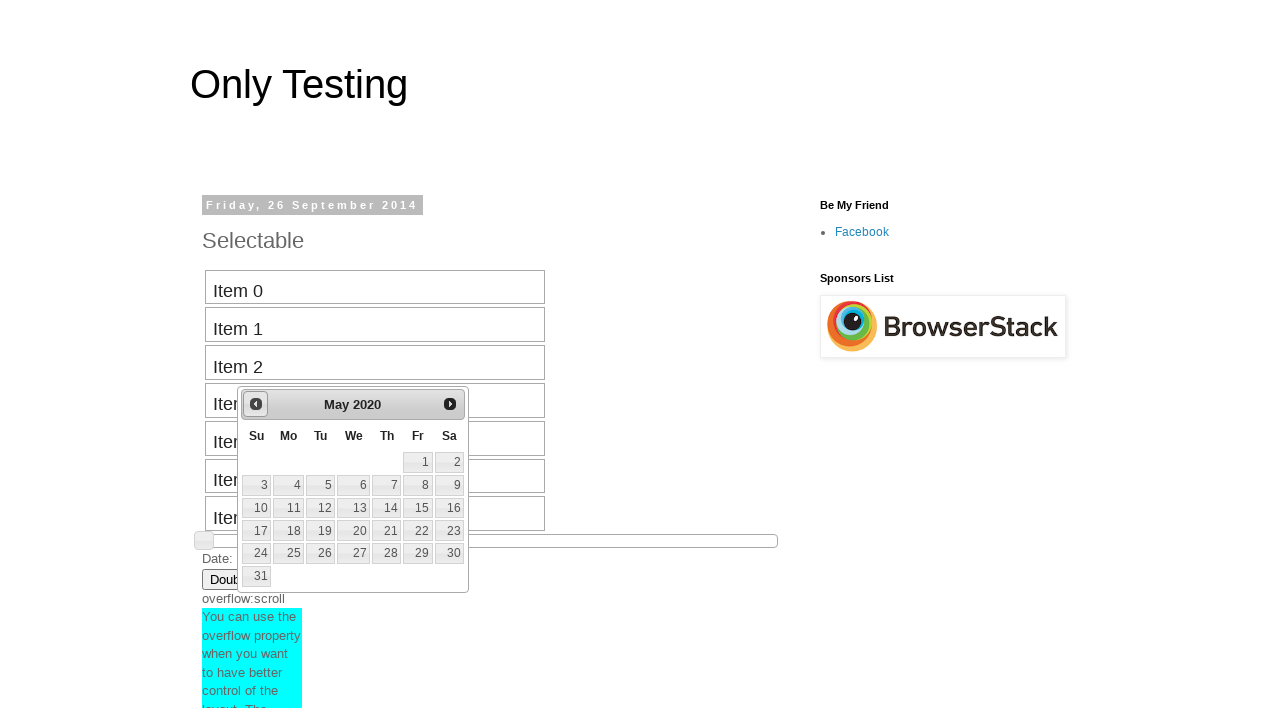

Waited for calendar to update
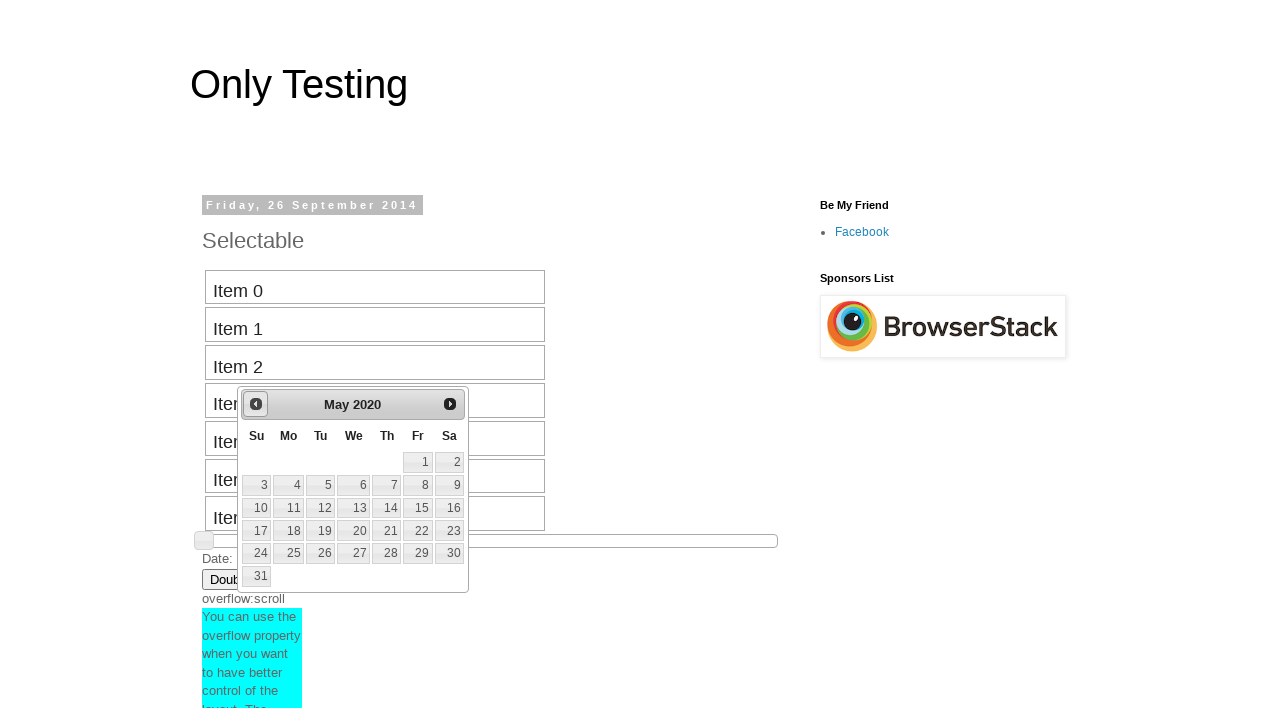

Clicked previous button to navigate backward (current year: 2020, target: 2018) at (256, 404) on .ui-icon-circle-triangle-w
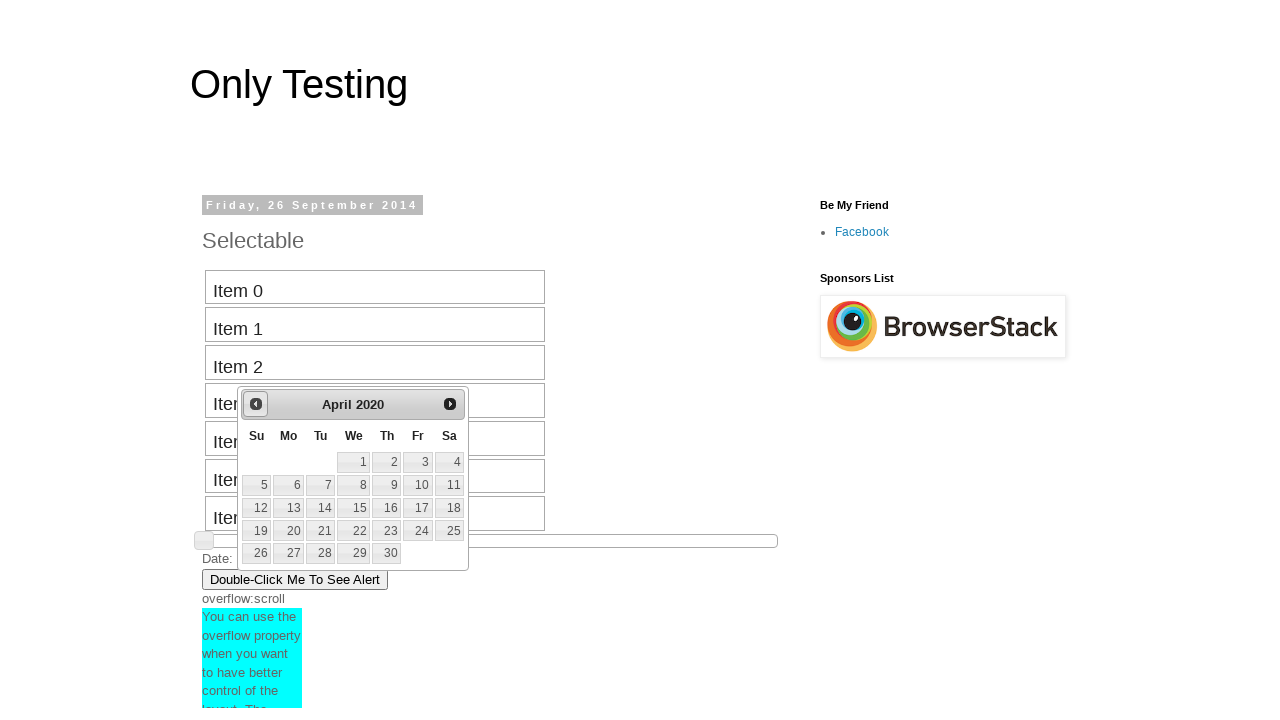

Waited for calendar to update
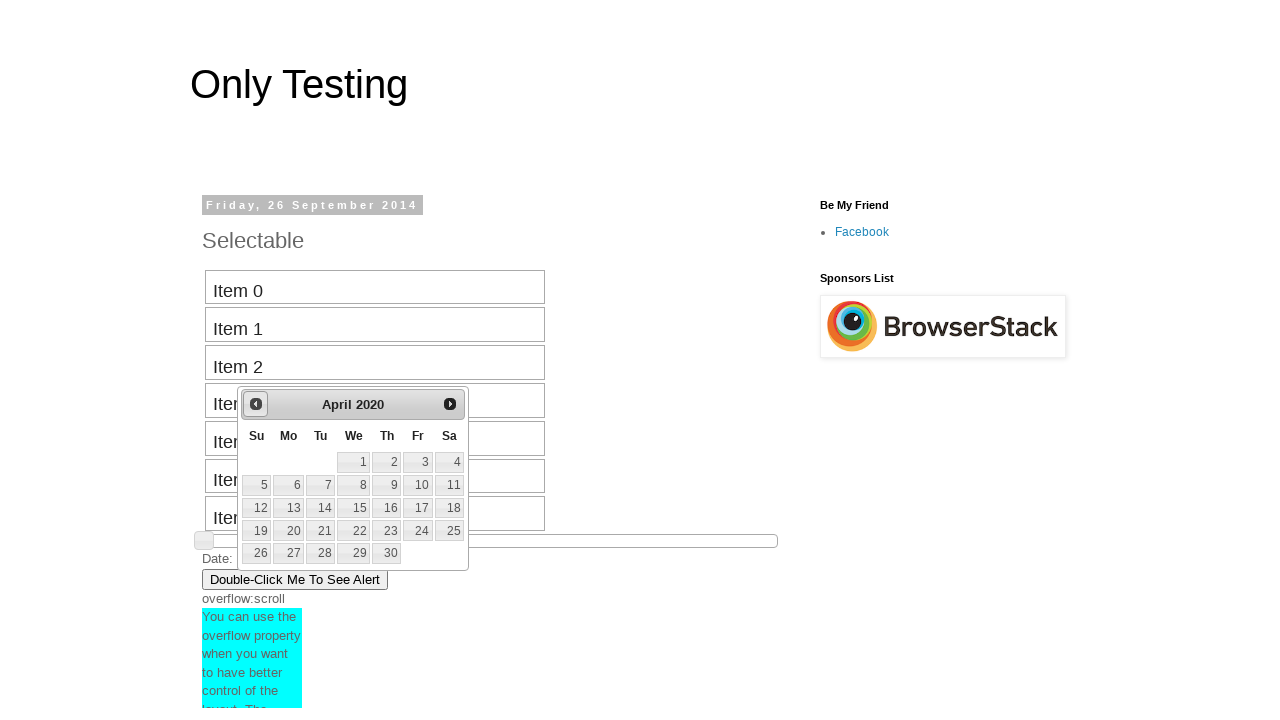

Clicked previous button to navigate backward (current year: 2020, target: 2018) at (256, 404) on .ui-icon-circle-triangle-w
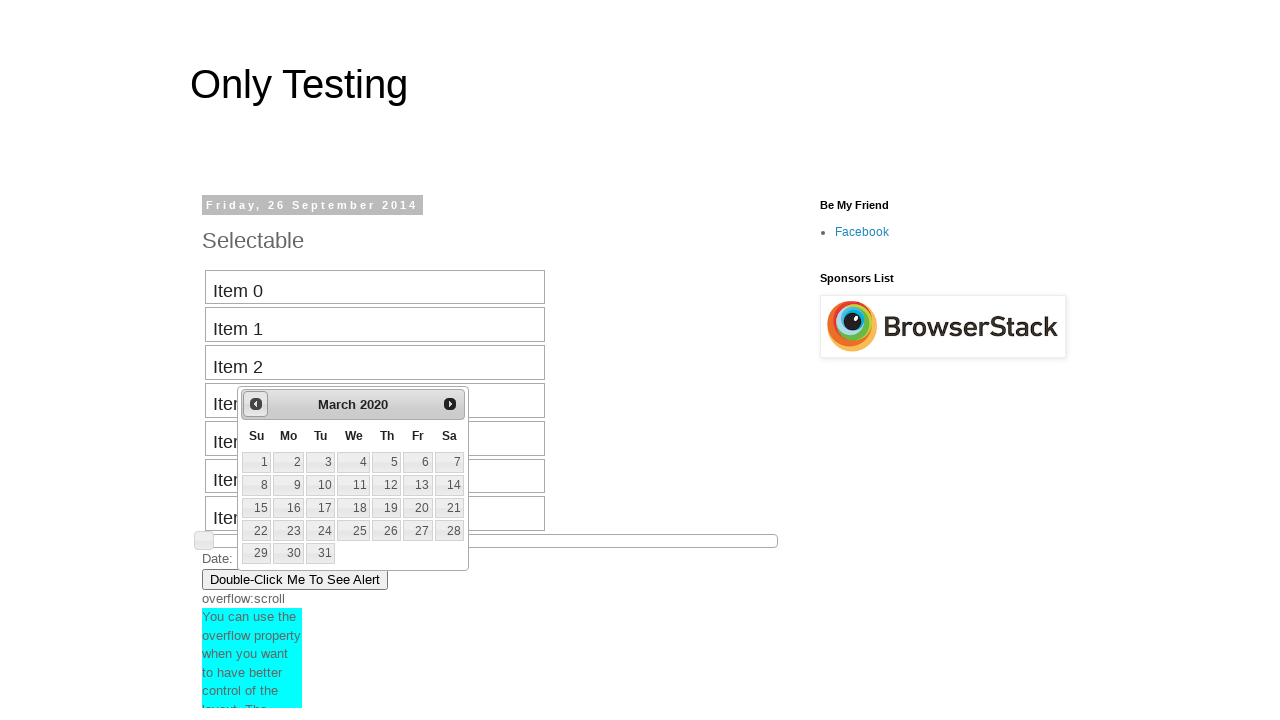

Waited for calendar to update
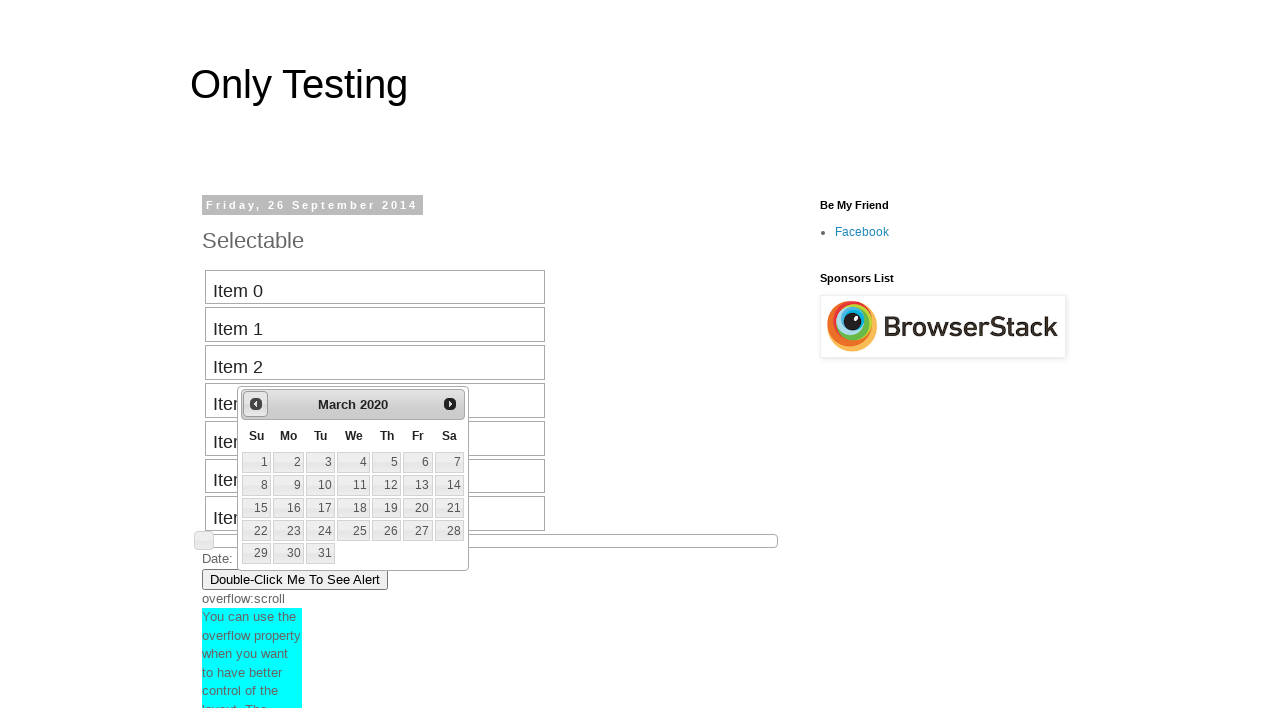

Clicked previous button to navigate backward (current year: 2020, target: 2018) at (256, 404) on .ui-icon-circle-triangle-w
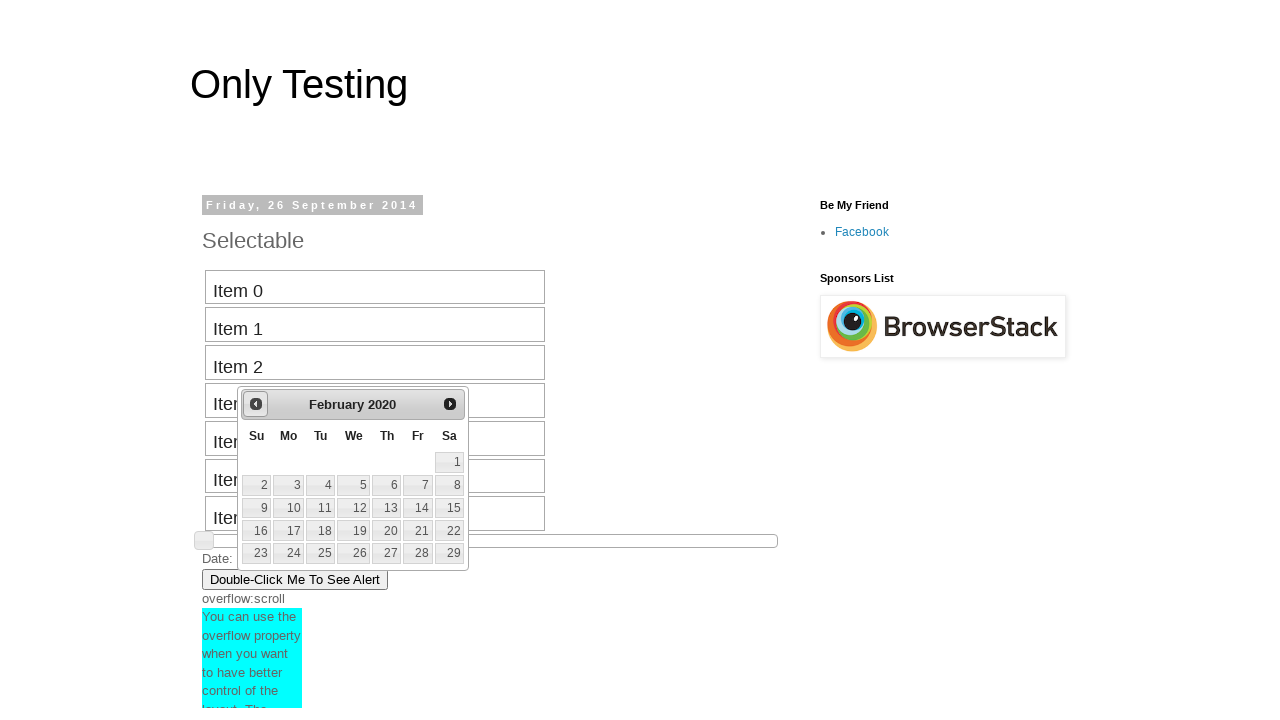

Waited for calendar to update
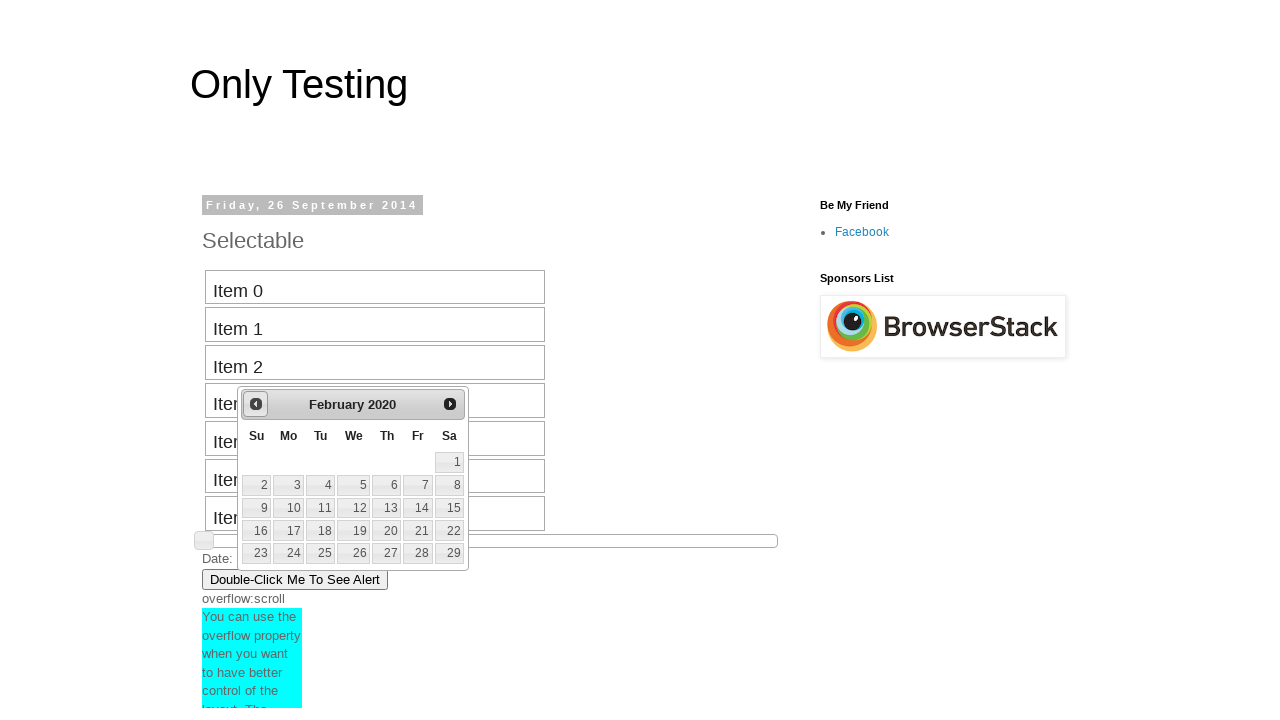

Clicked previous button to navigate backward (current year: 2020, target: 2018) at (256, 404) on .ui-icon-circle-triangle-w
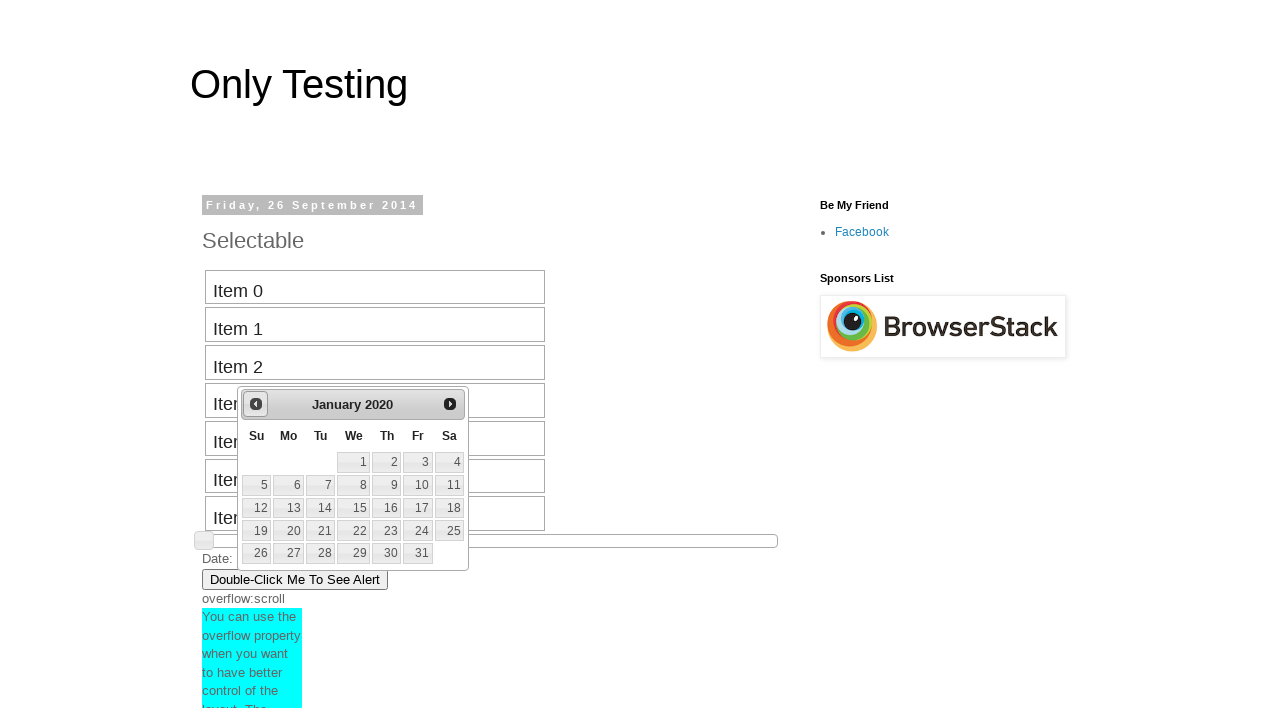

Waited for calendar to update
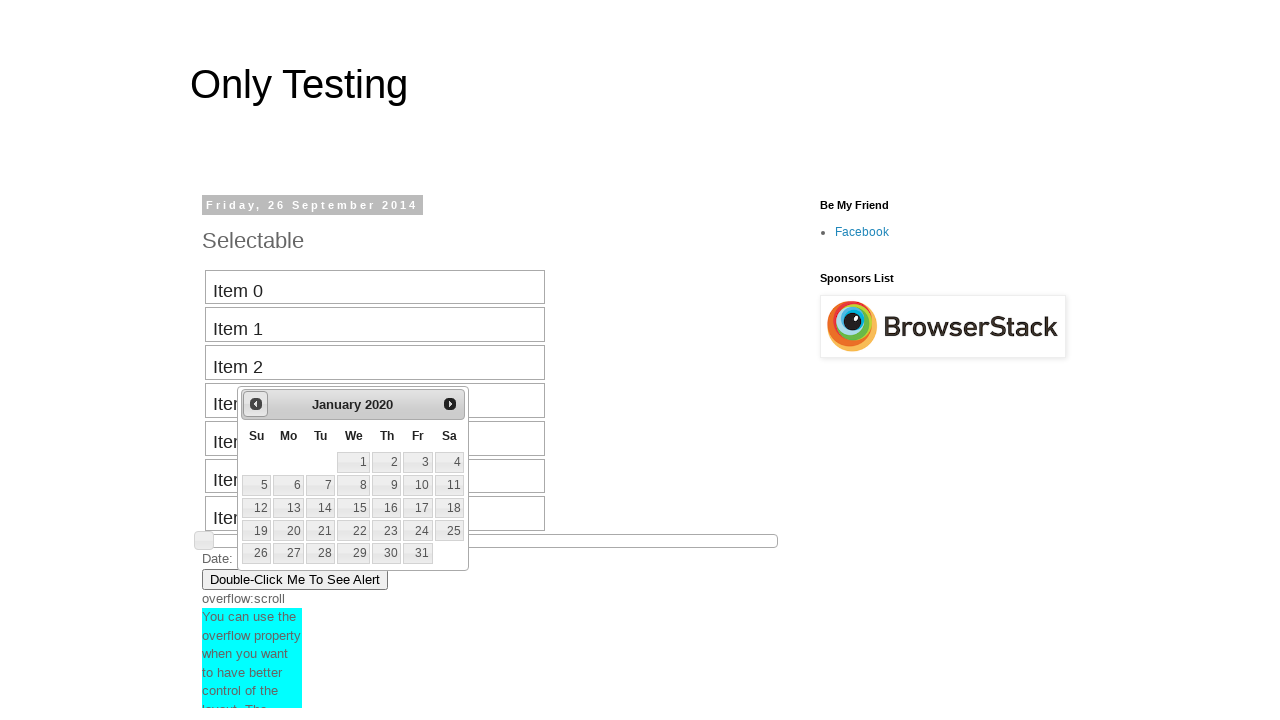

Clicked previous button to navigate backward (current year: 2020, target: 2018) at (256, 404) on .ui-icon-circle-triangle-w
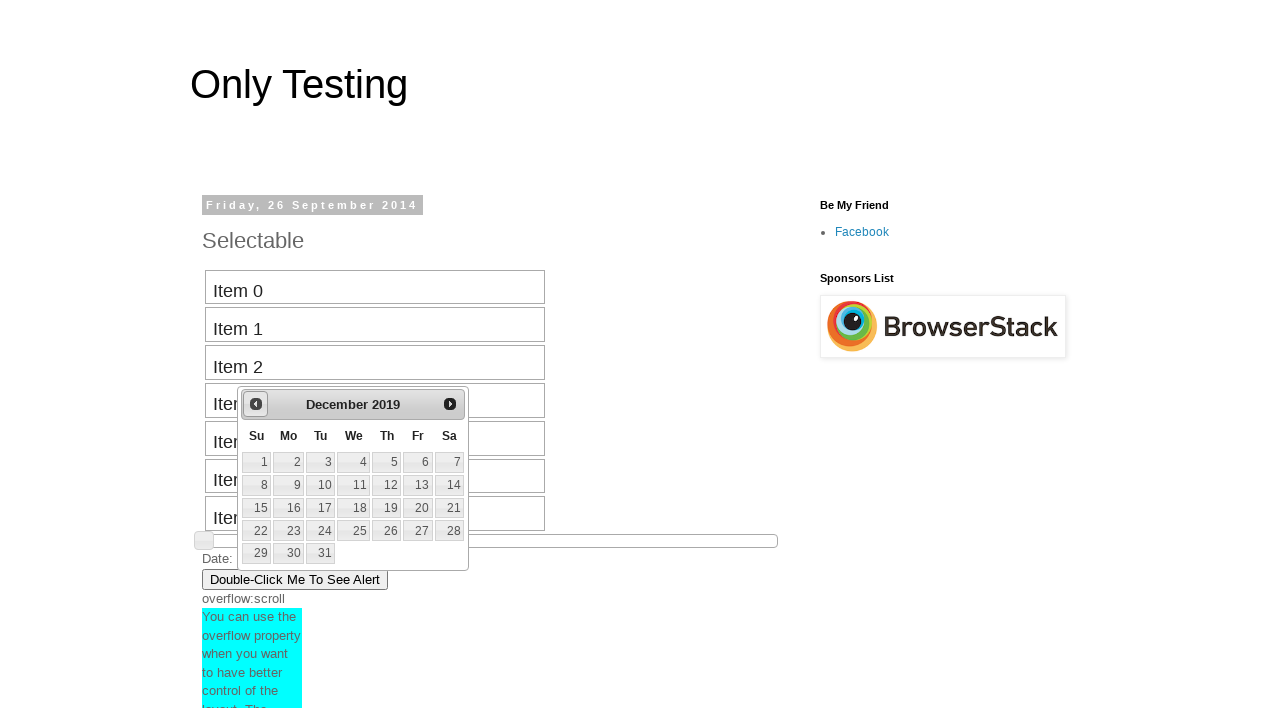

Waited for calendar to update
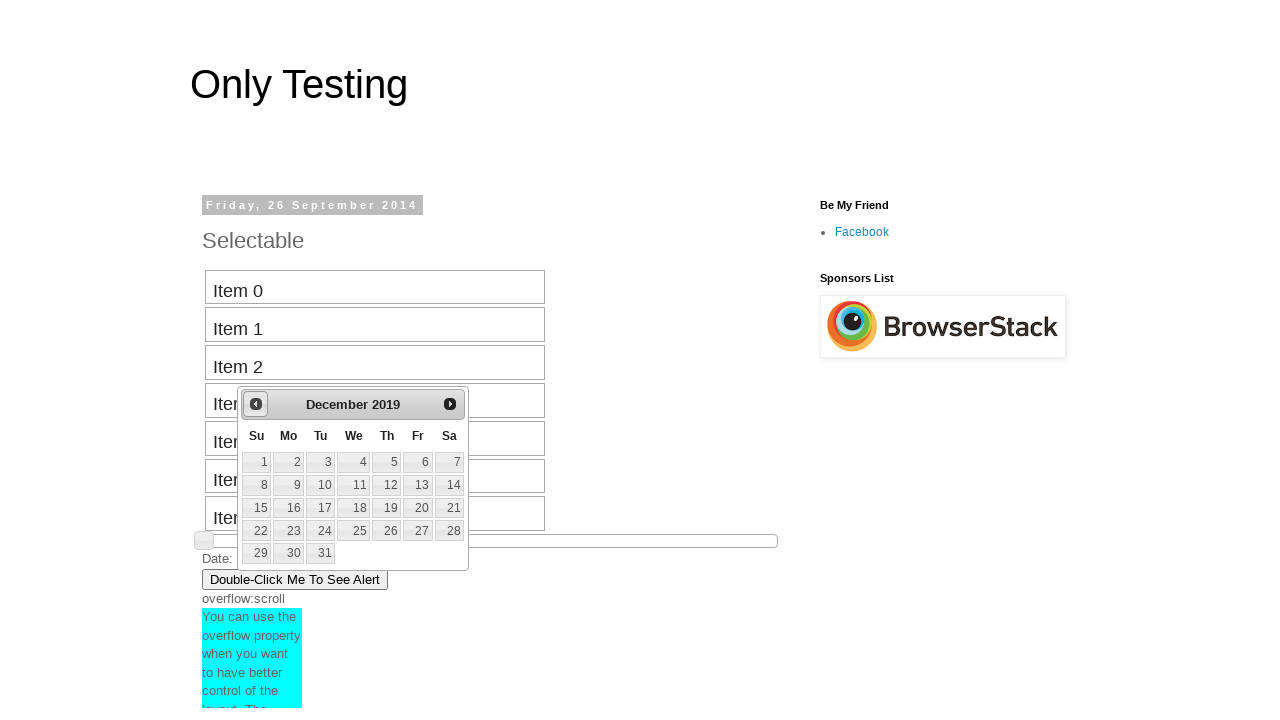

Clicked previous button to navigate backward (current year: 2019, target: 2018) at (256, 404) on .ui-icon-circle-triangle-w
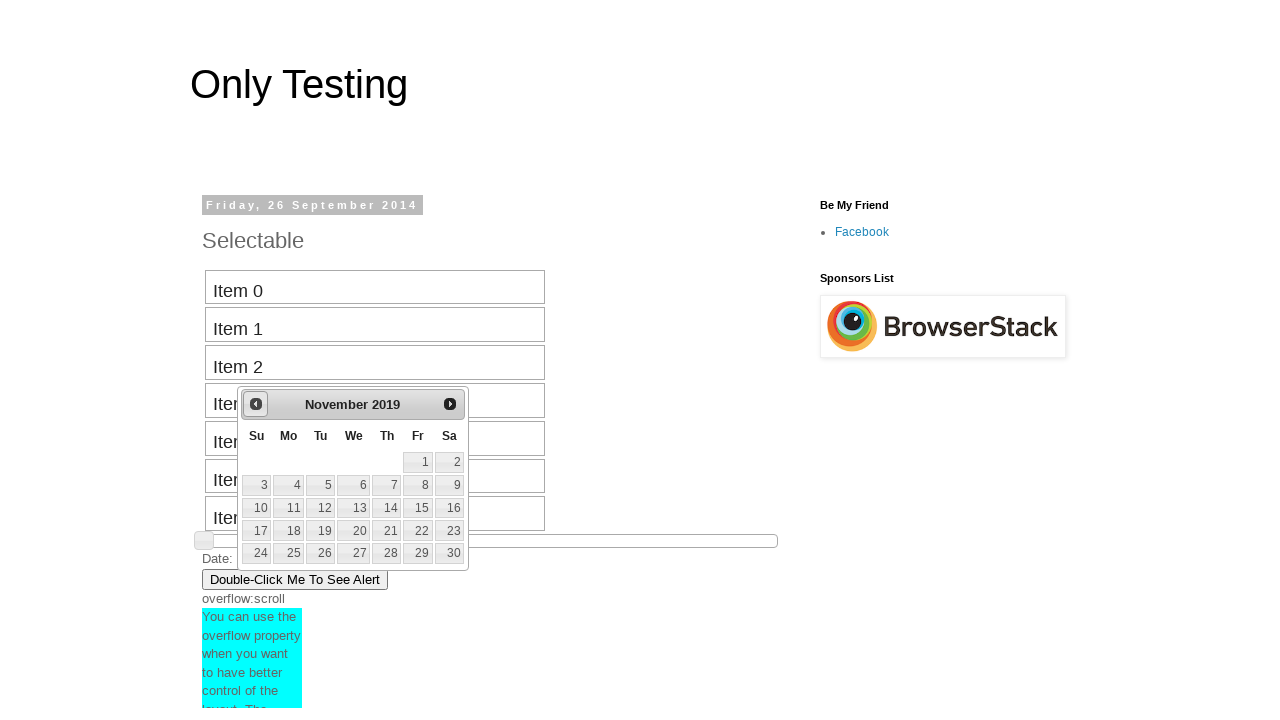

Waited for calendar to update
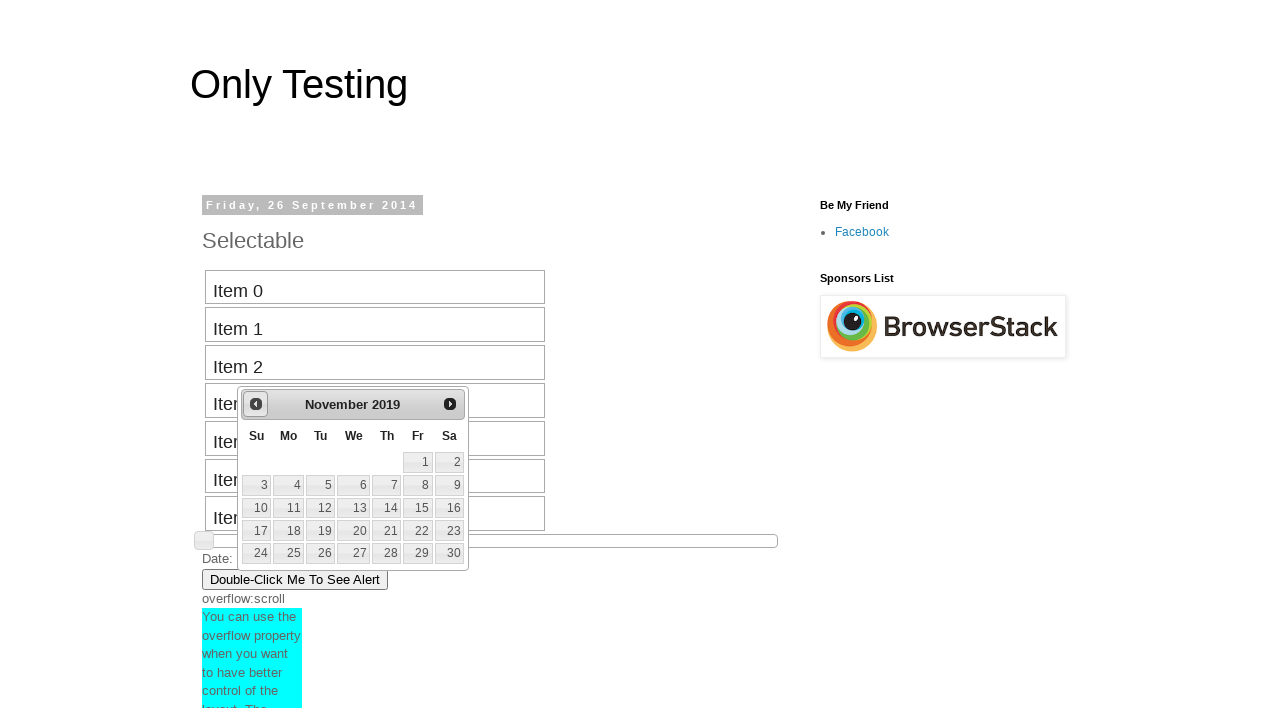

Clicked previous button to navigate backward (current year: 2019, target: 2018) at (256, 404) on .ui-icon-circle-triangle-w
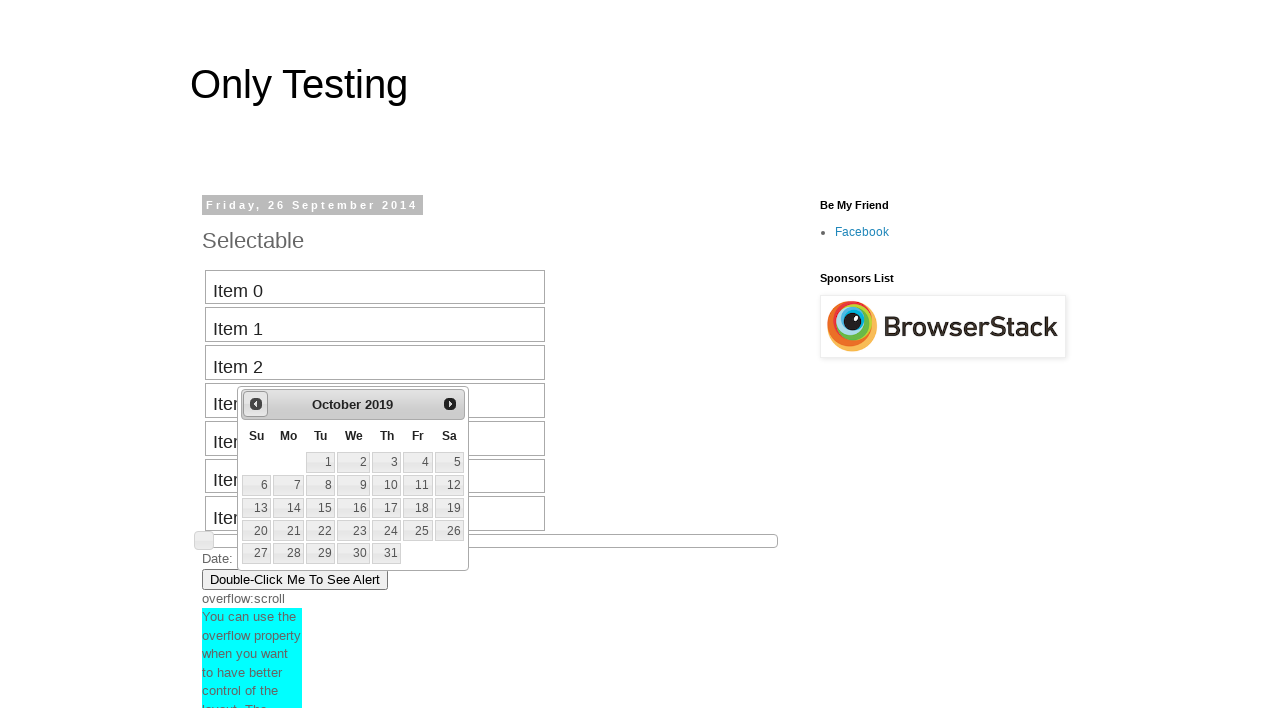

Waited for calendar to update
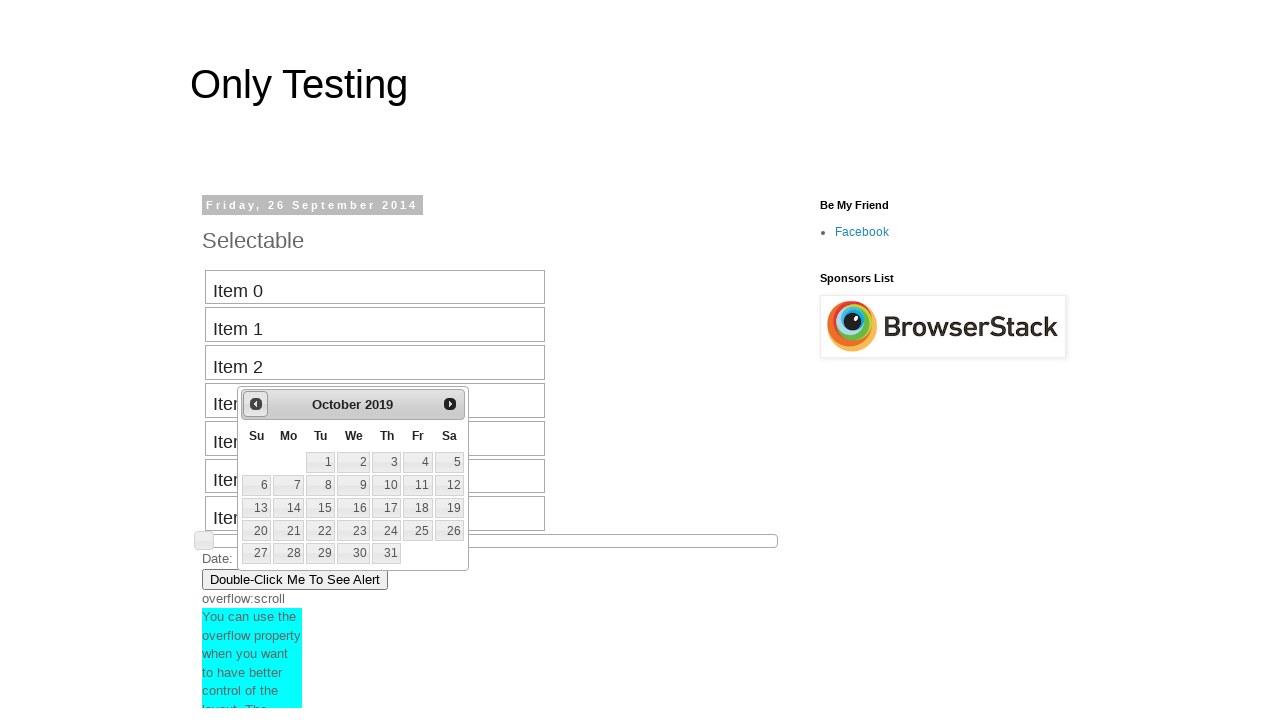

Clicked previous button to navigate backward (current year: 2019, target: 2018) at (256, 404) on .ui-icon-circle-triangle-w
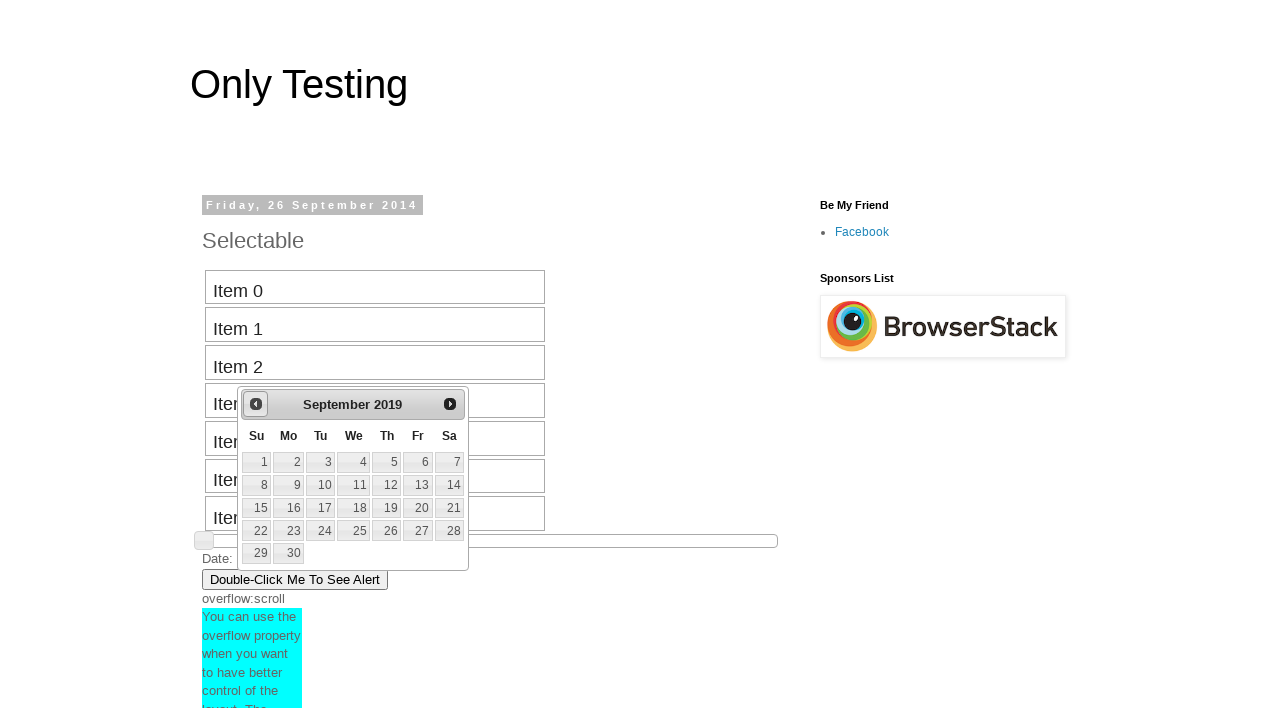

Waited for calendar to update
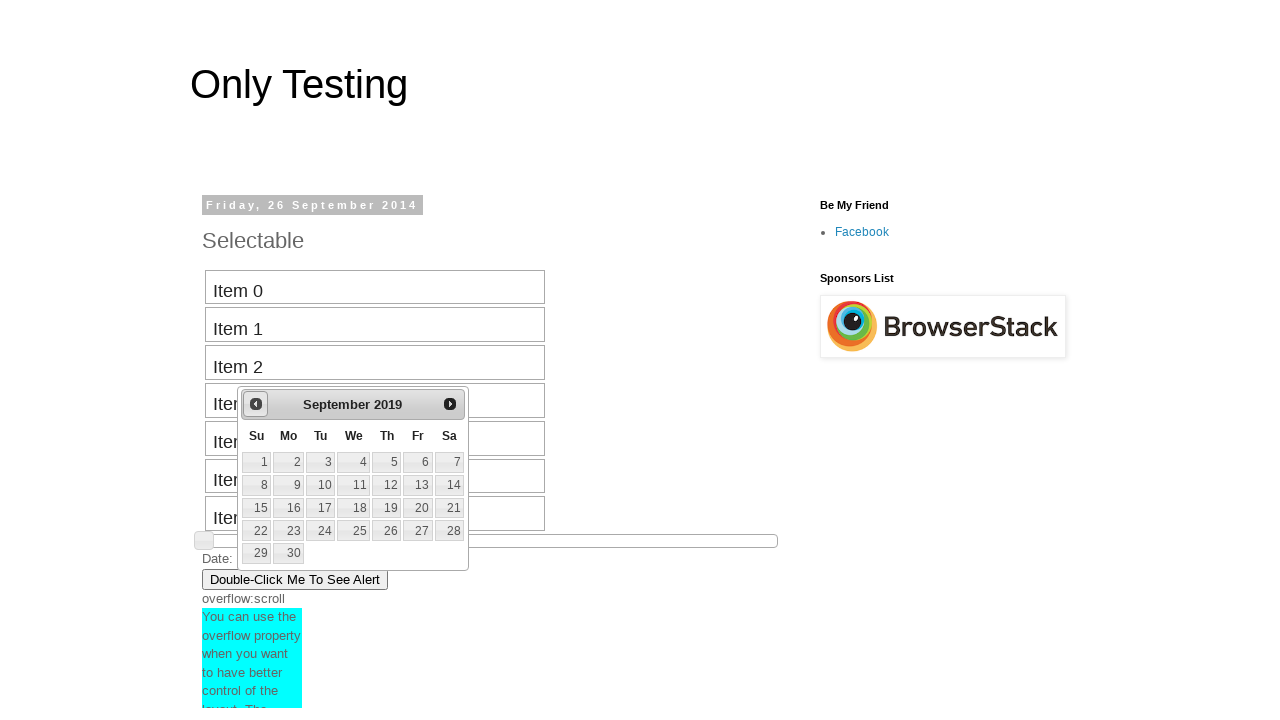

Clicked previous button to navigate backward (current year: 2019, target: 2018) at (256, 404) on .ui-icon-circle-triangle-w
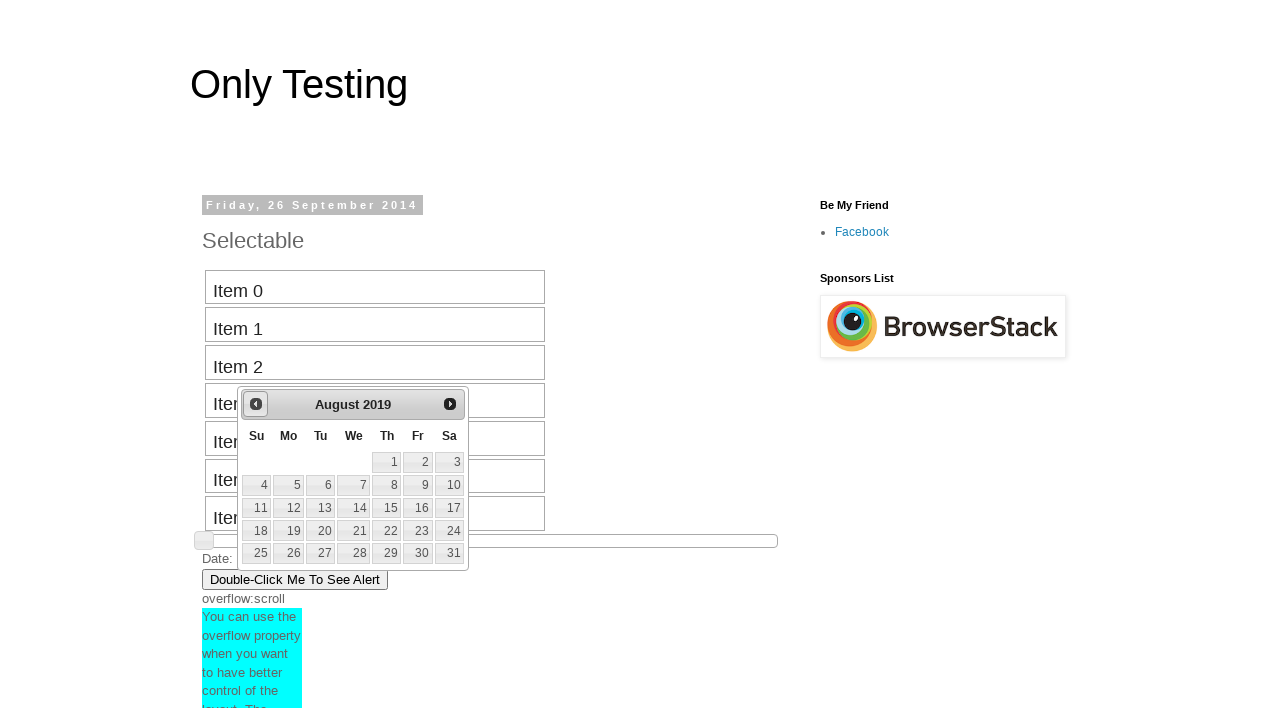

Waited for calendar to update
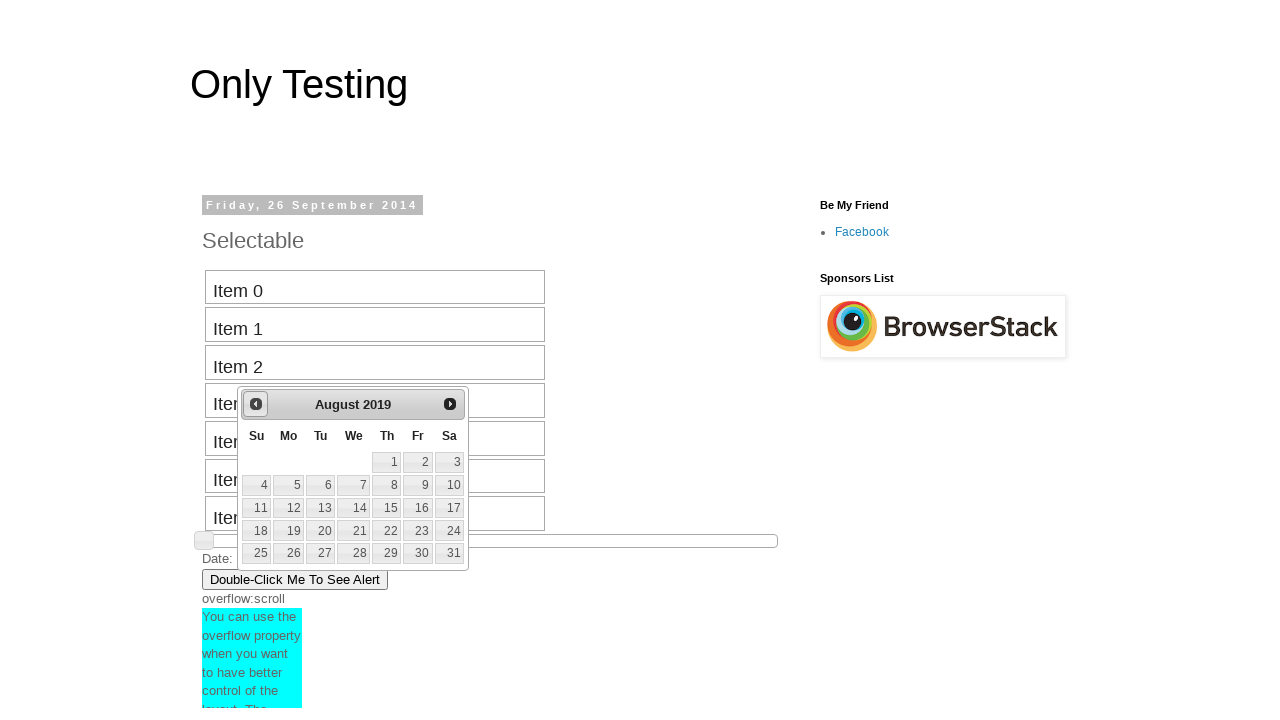

Clicked previous button to navigate backward (current year: 2019, target: 2018) at (256, 404) on .ui-icon-circle-triangle-w
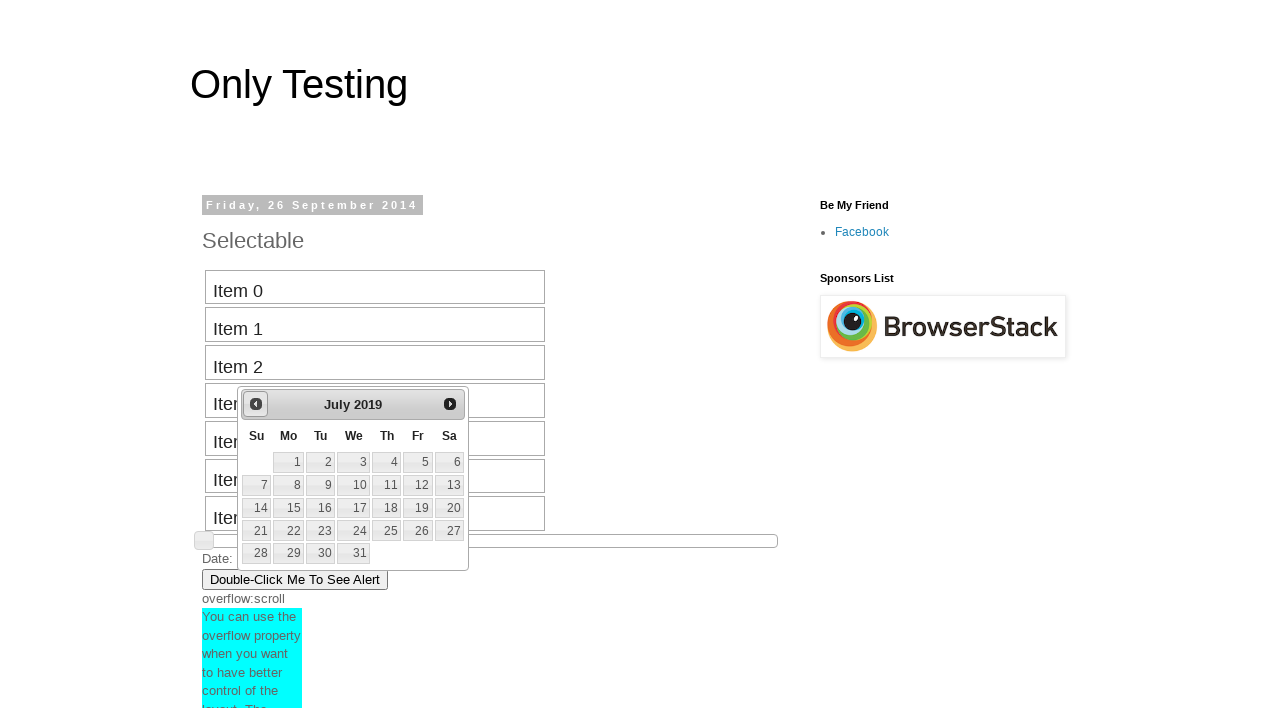

Waited for calendar to update
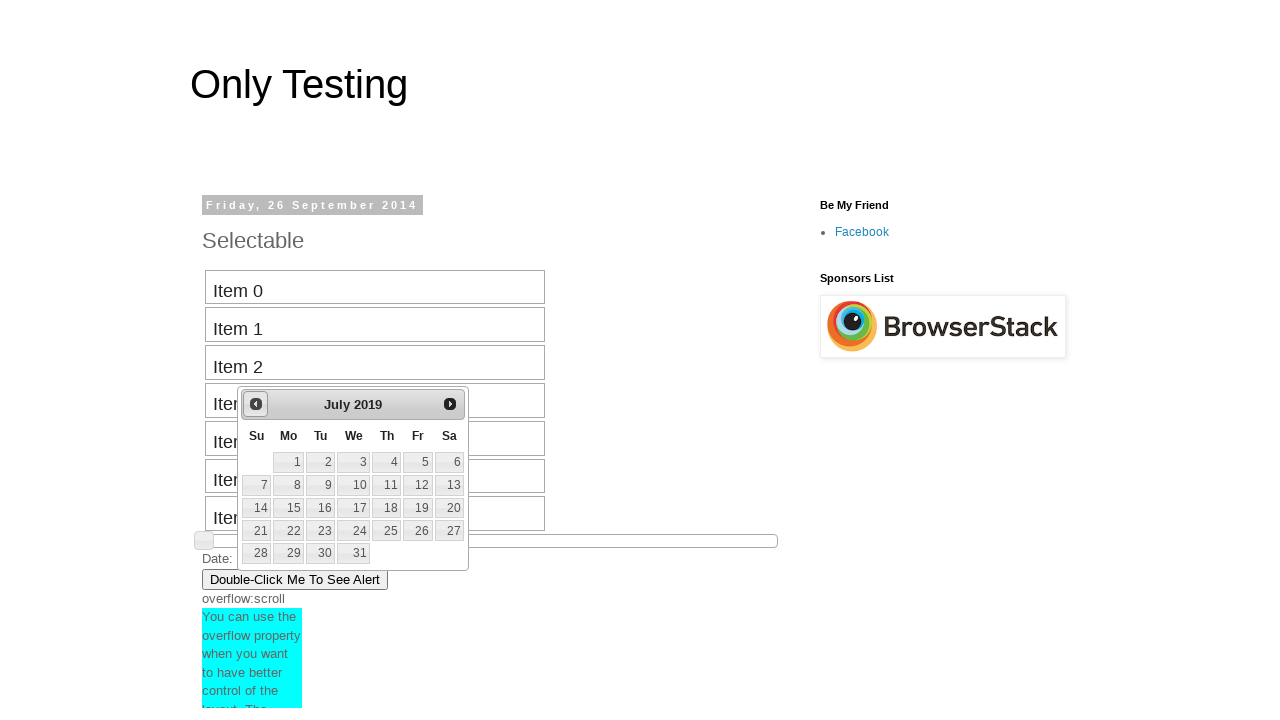

Clicked previous button to navigate backward (current year: 2019, target: 2018) at (256, 404) on .ui-icon-circle-triangle-w
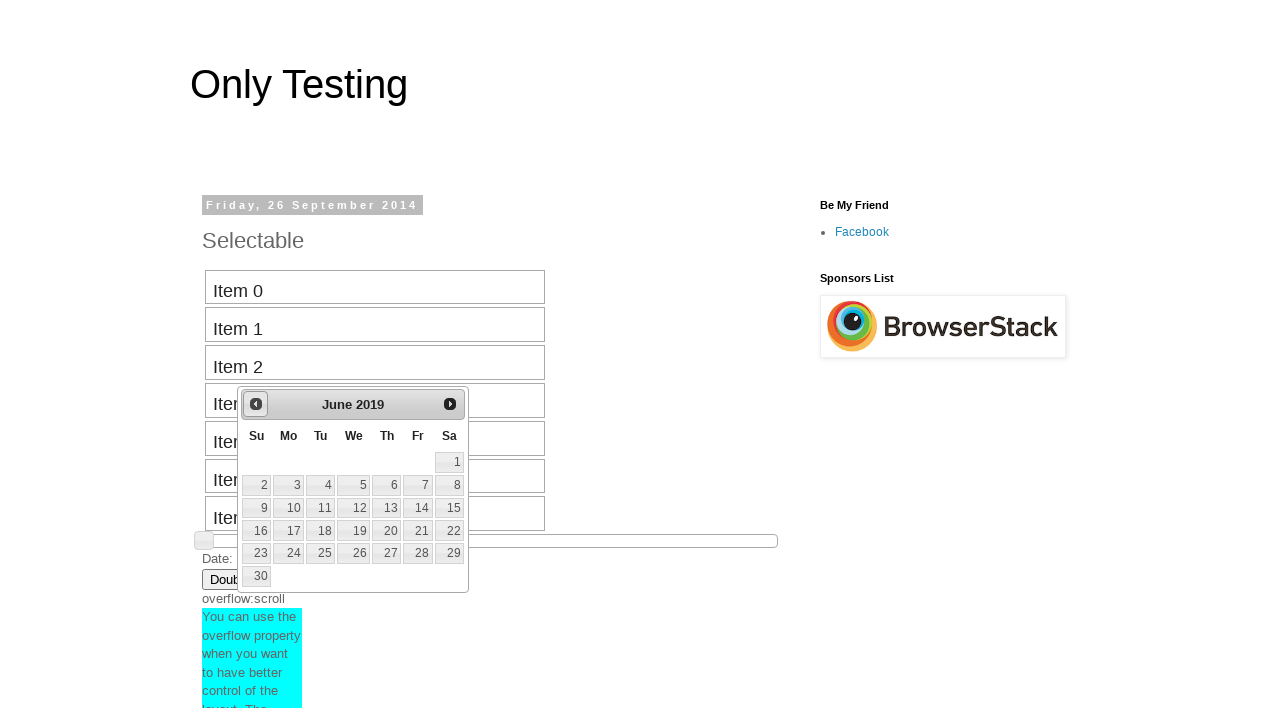

Waited for calendar to update
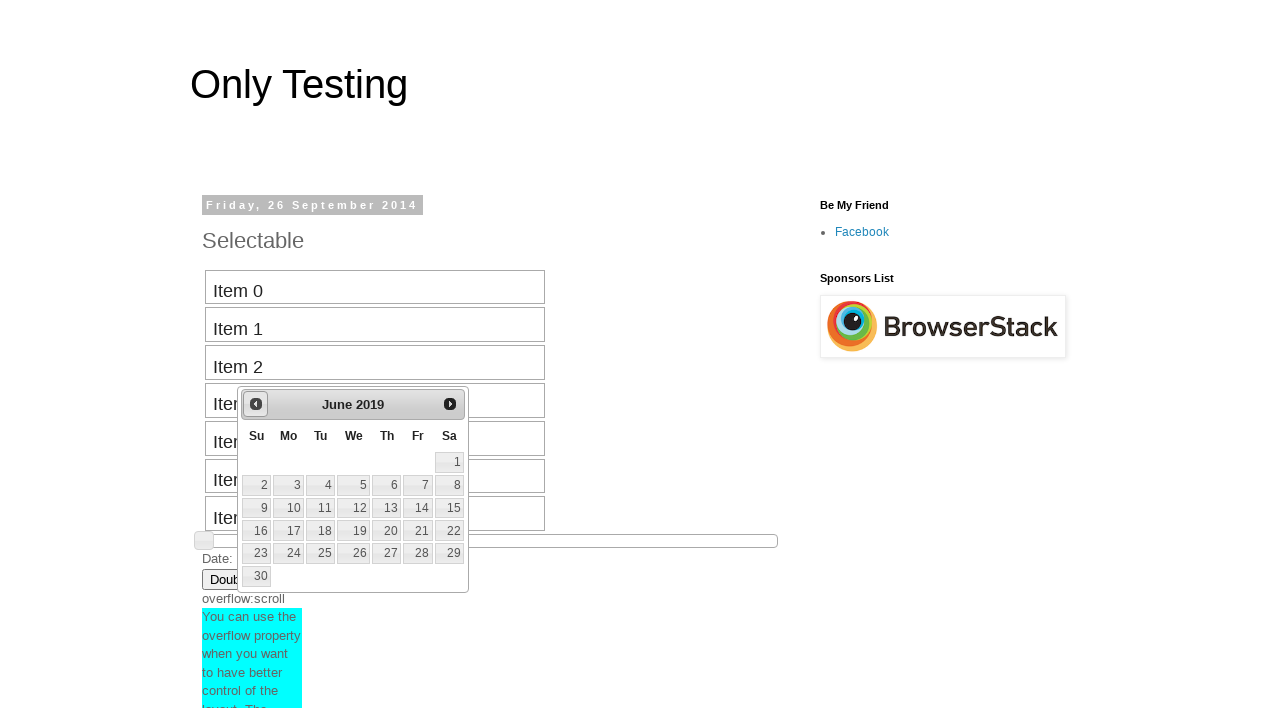

Clicked previous button to navigate backward (current year: 2019, target: 2018) at (256, 404) on .ui-icon-circle-triangle-w
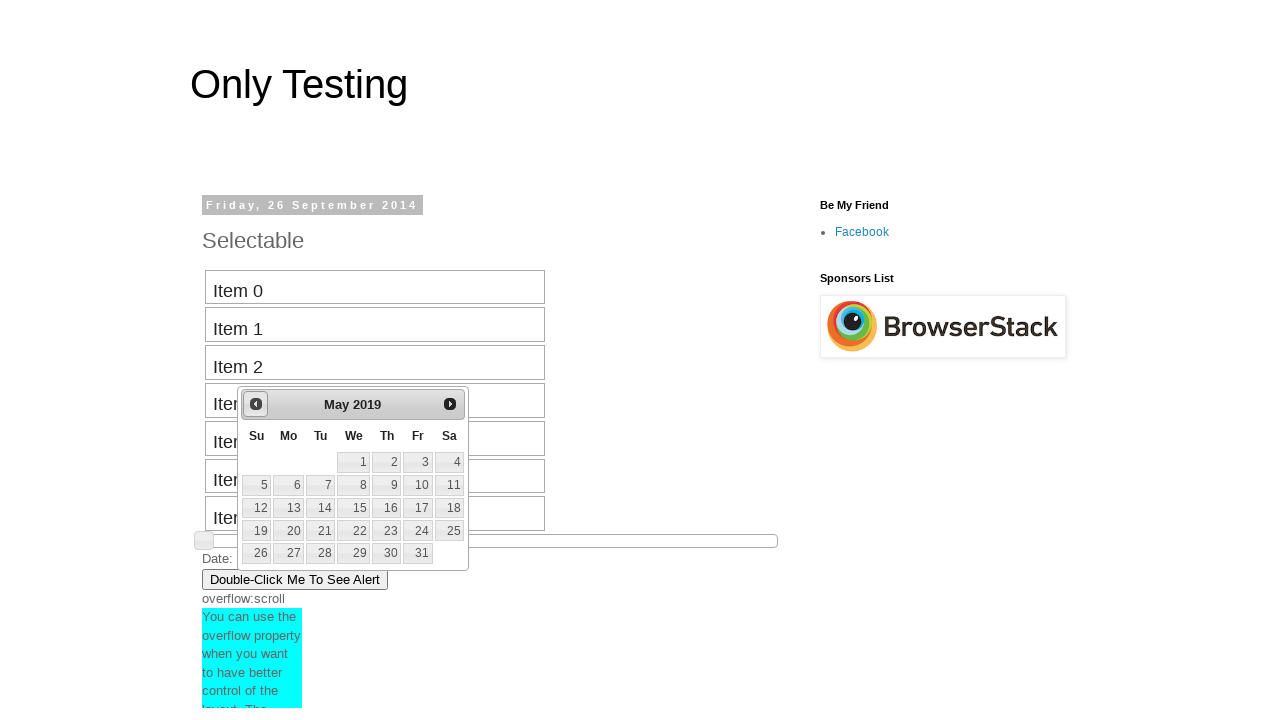

Waited for calendar to update
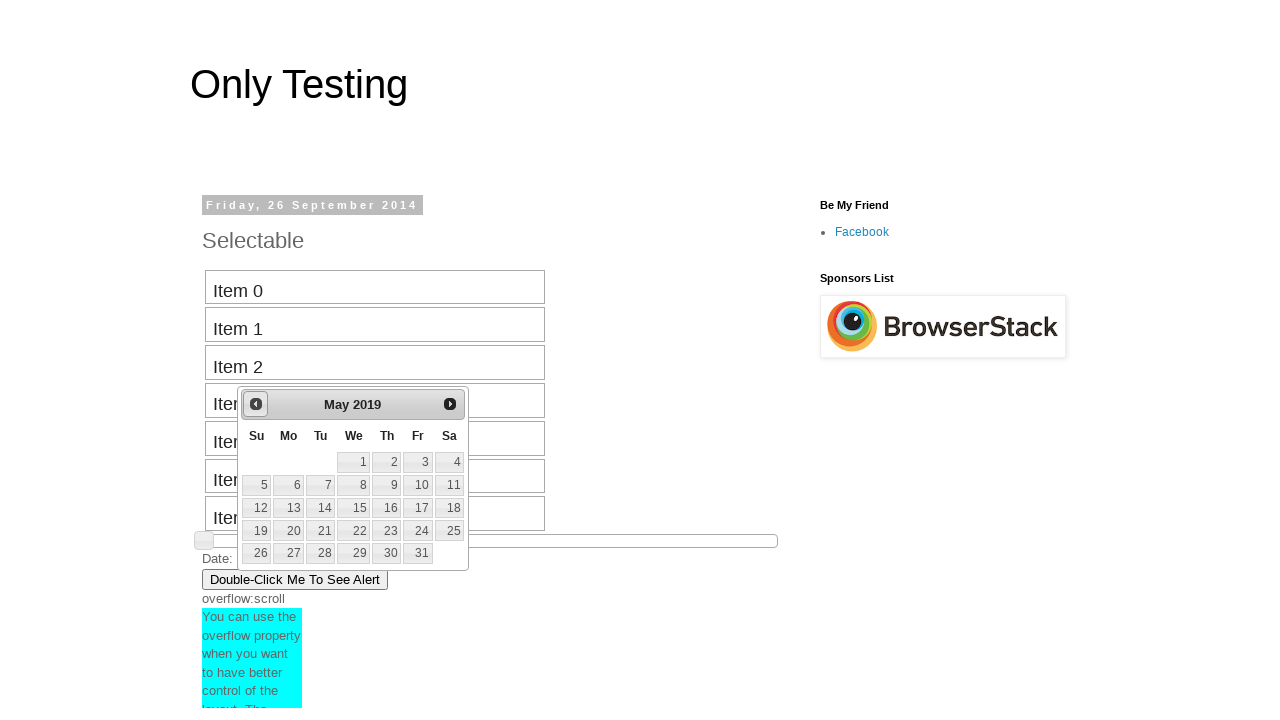

Clicked previous button to navigate backward (current year: 2019, target: 2018) at (256, 404) on .ui-icon-circle-triangle-w
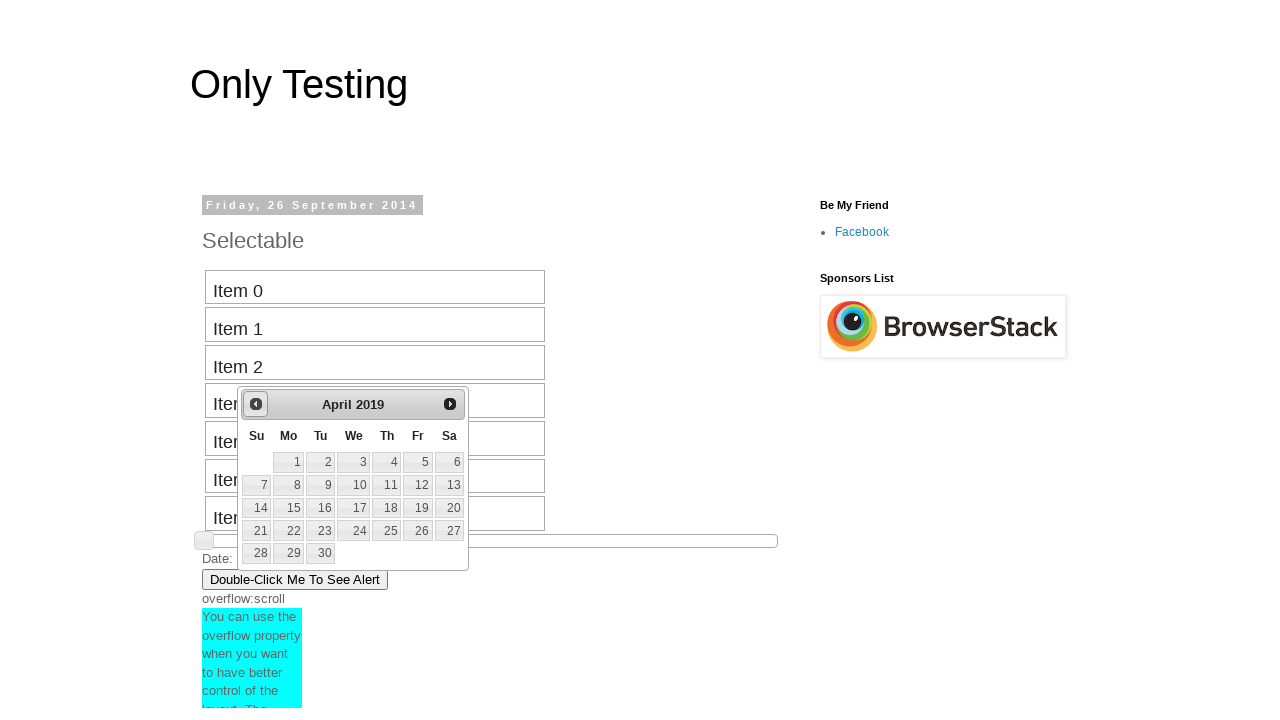

Waited for calendar to update
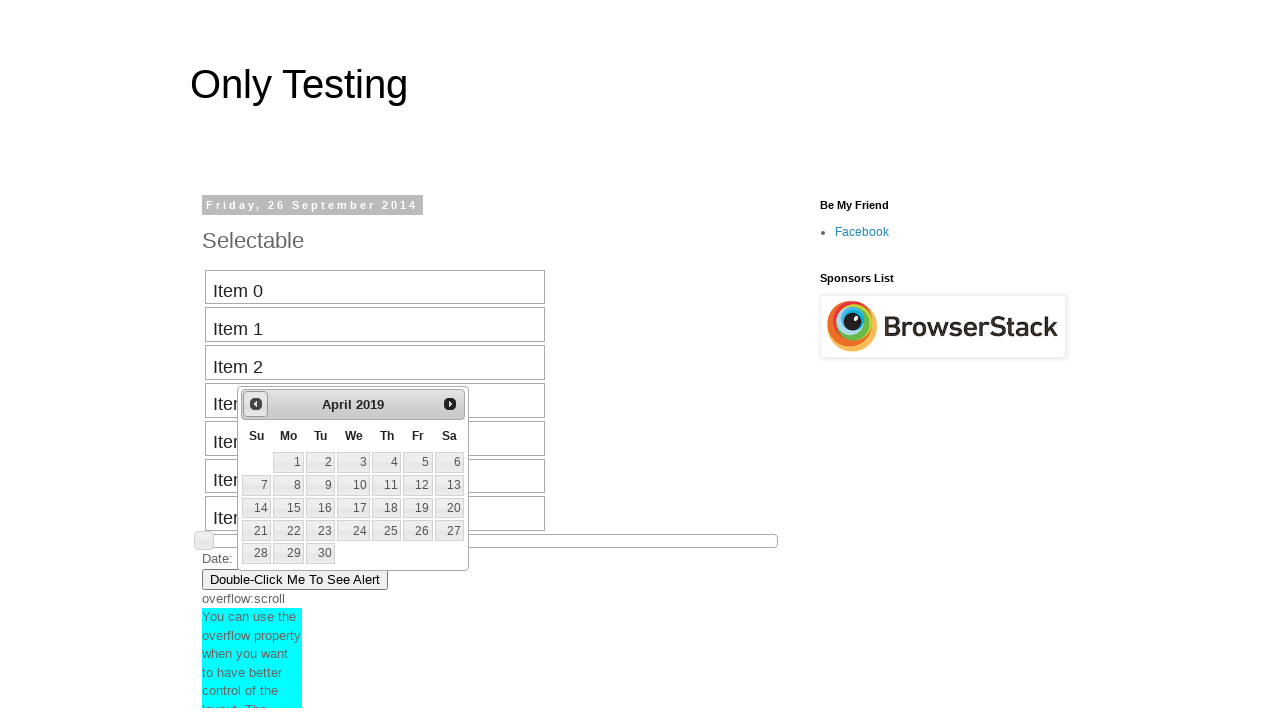

Clicked previous button to navigate backward (current year: 2019, target: 2018) at (256, 404) on .ui-icon-circle-triangle-w
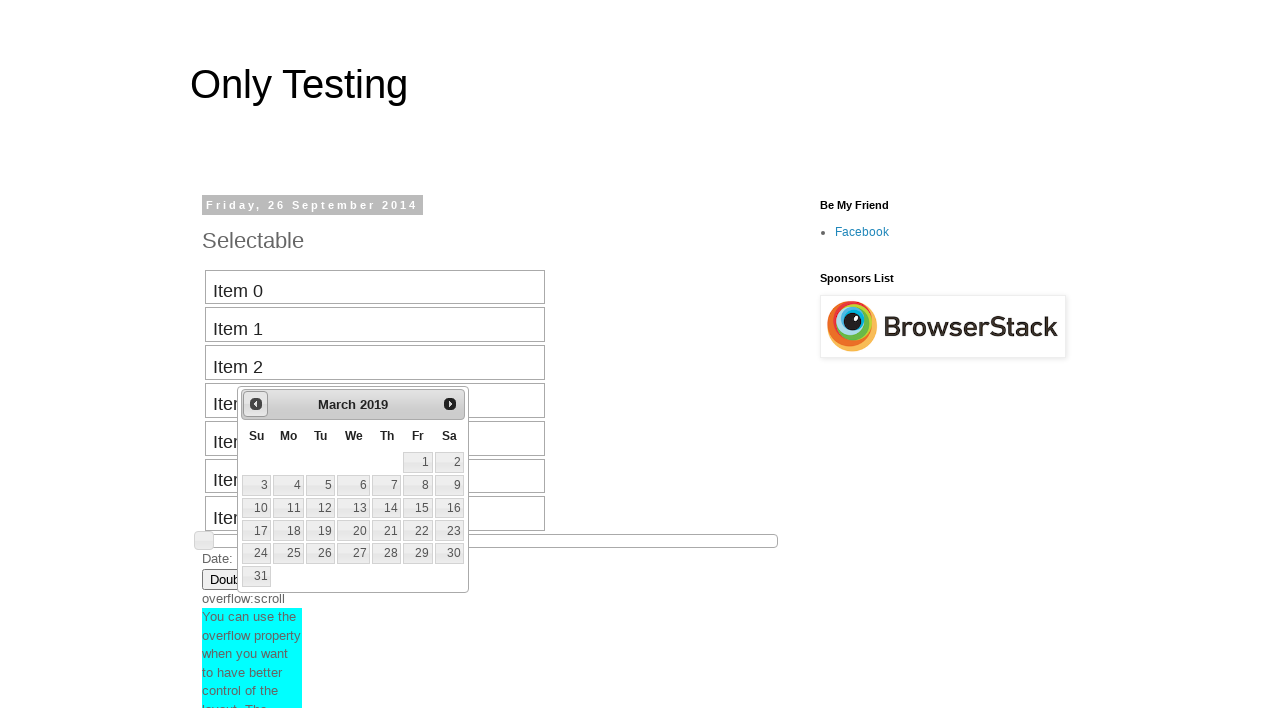

Waited for calendar to update
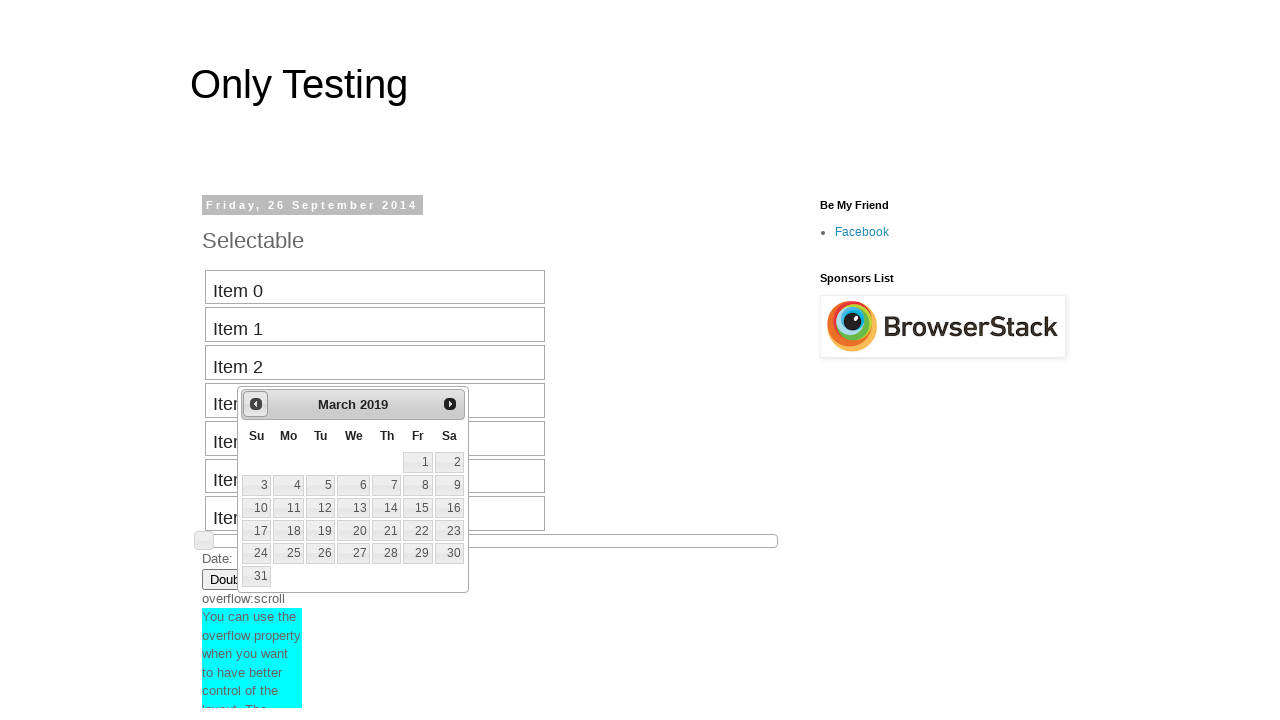

Clicked previous button to navigate backward (current year: 2019, target: 2018) at (256, 404) on .ui-icon-circle-triangle-w
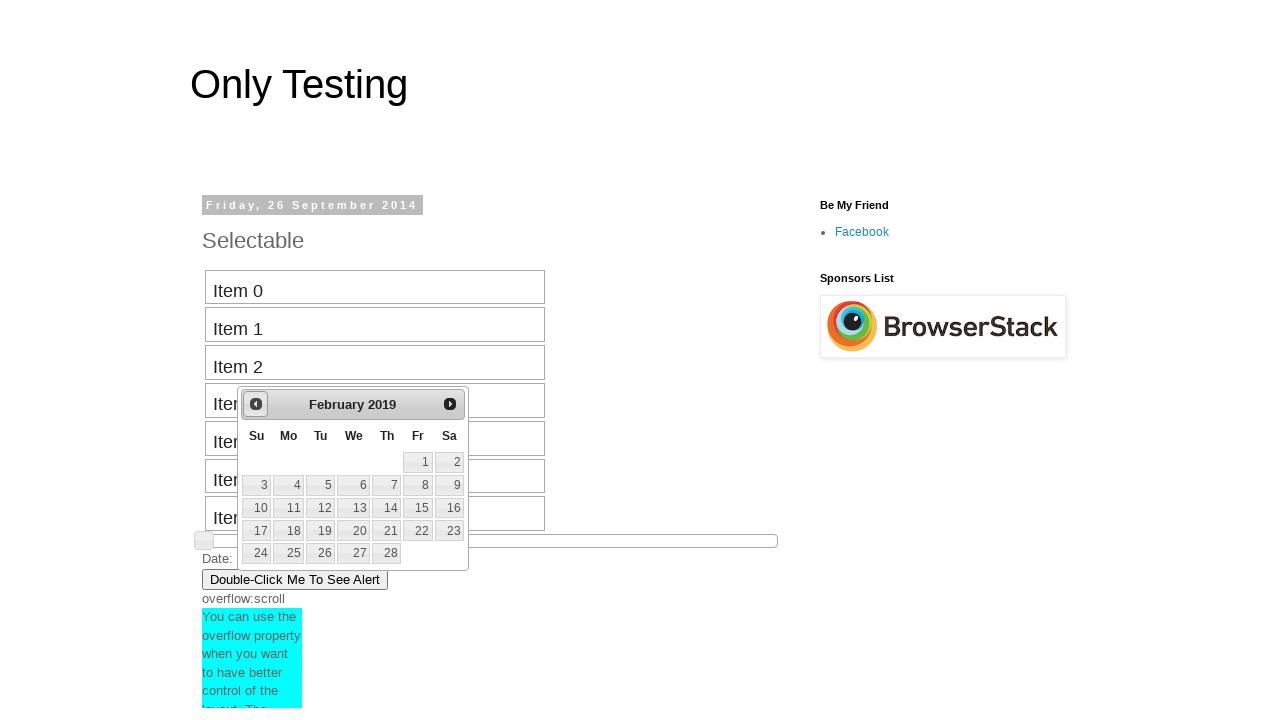

Waited for calendar to update
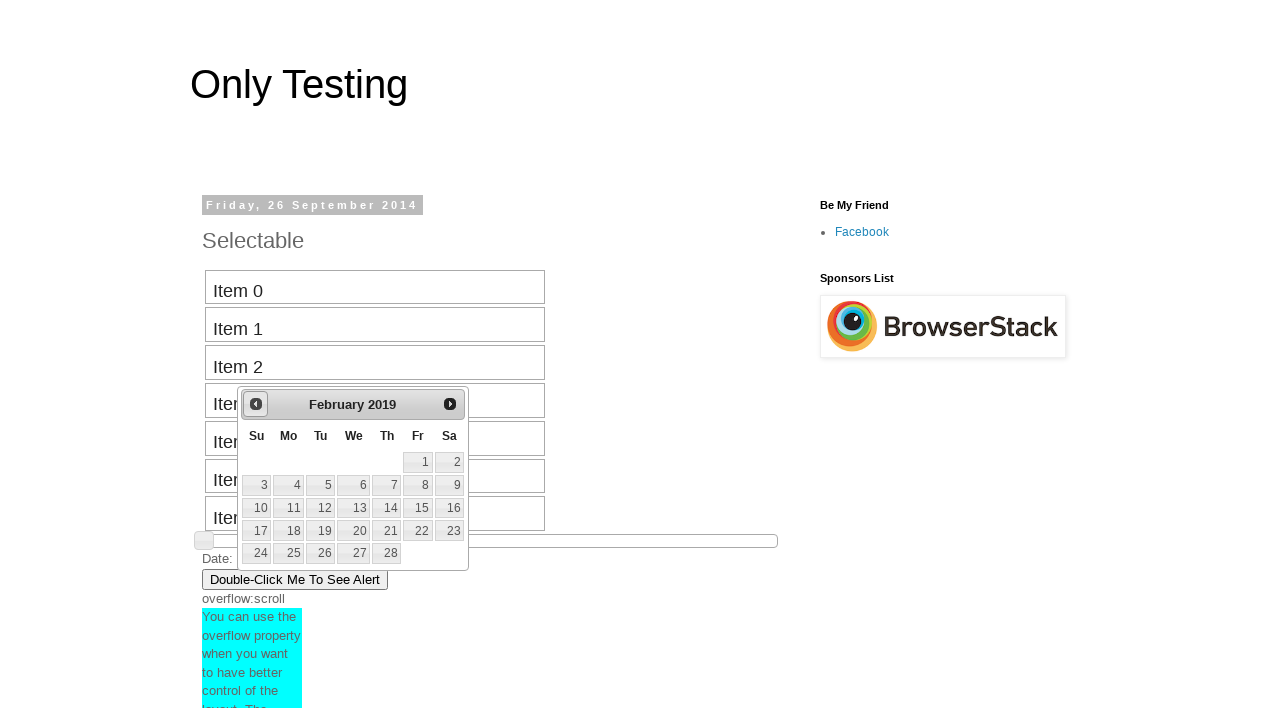

Clicked previous button to navigate backward (current year: 2019, target: 2018) at (256, 404) on .ui-icon-circle-triangle-w
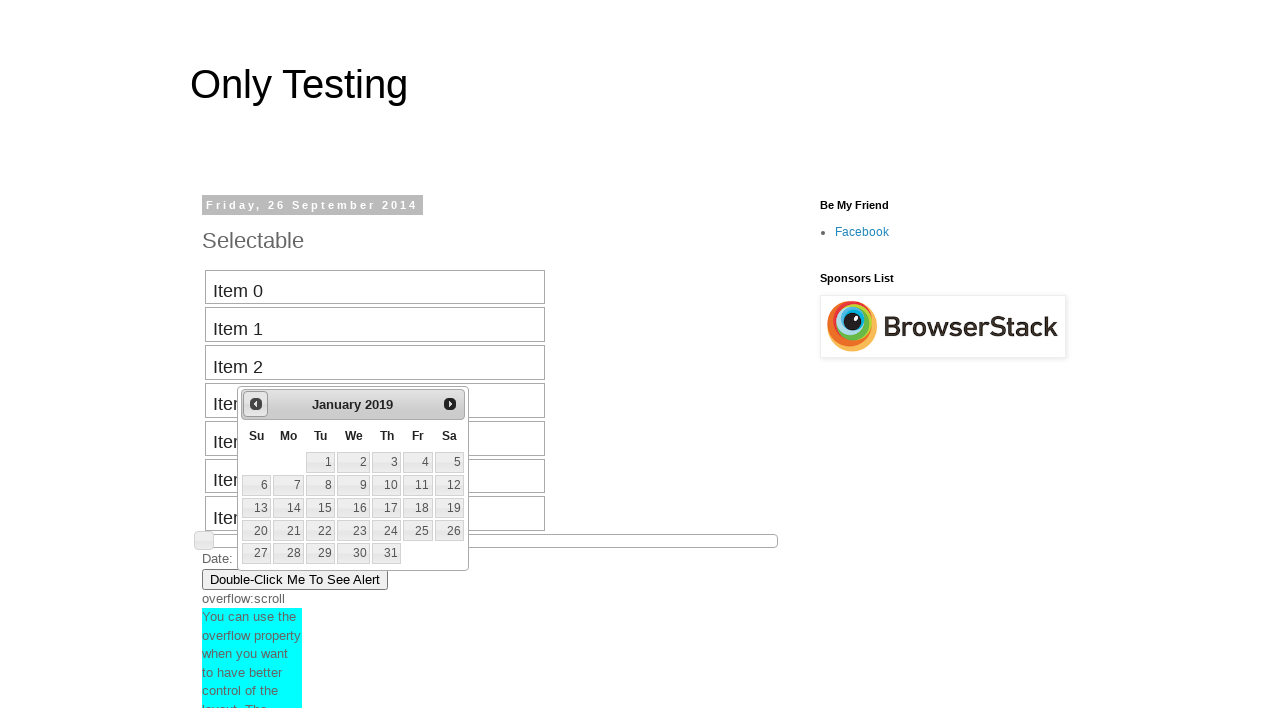

Waited for calendar to update
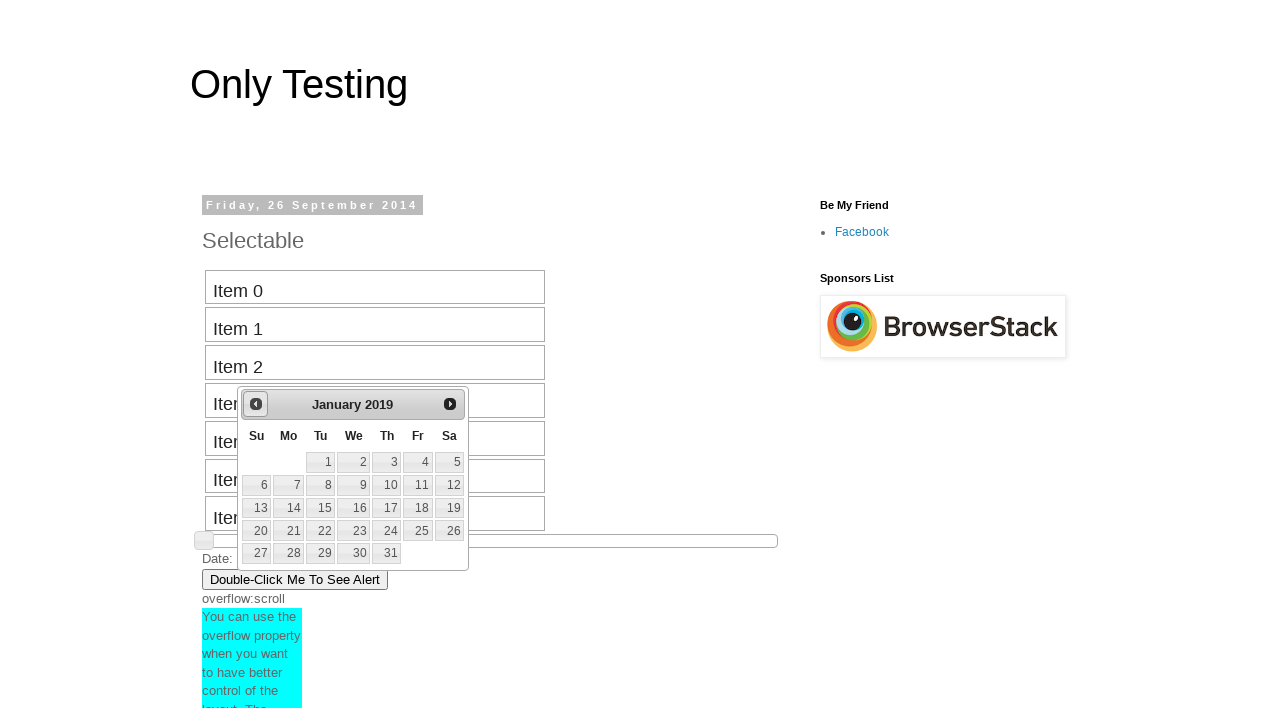

Clicked previous button to navigate backward (current year: 2019, target: 2018) at (256, 404) on .ui-icon-circle-triangle-w
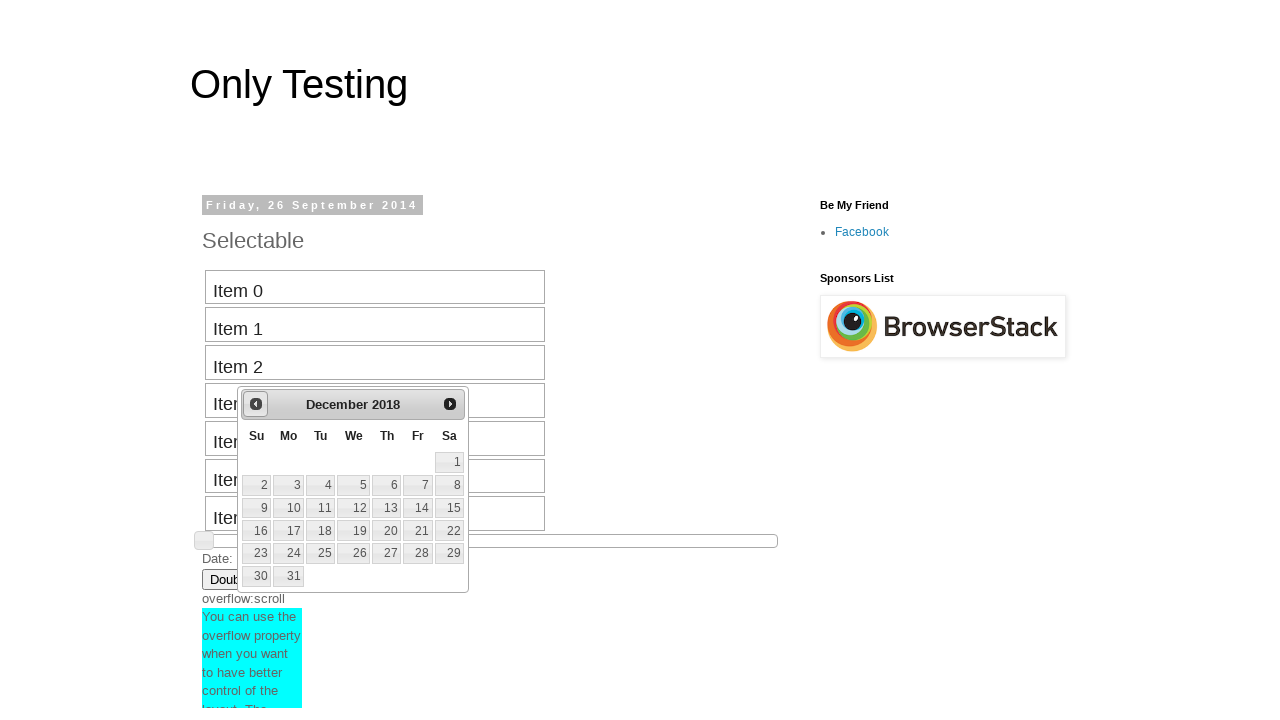

Waited for calendar to update
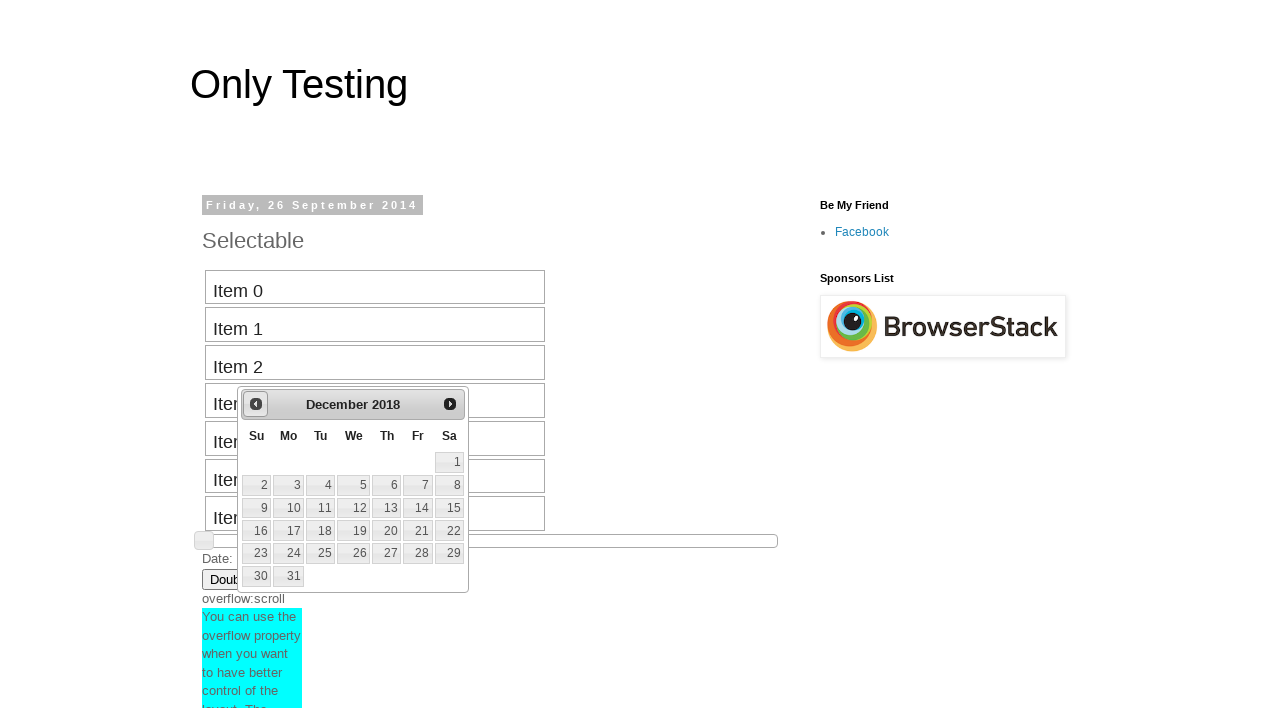

Selected date 15 in December 2018 at (449, 508) on #ui-datepicker-div a:text('15')
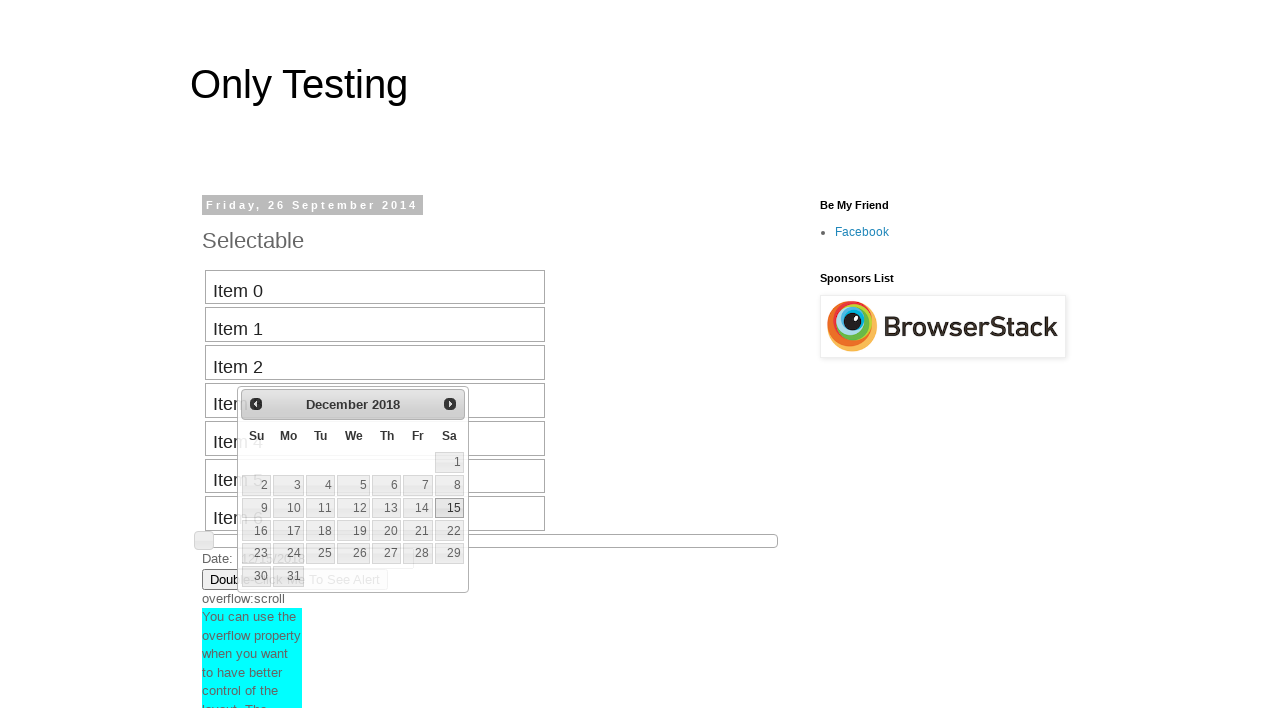

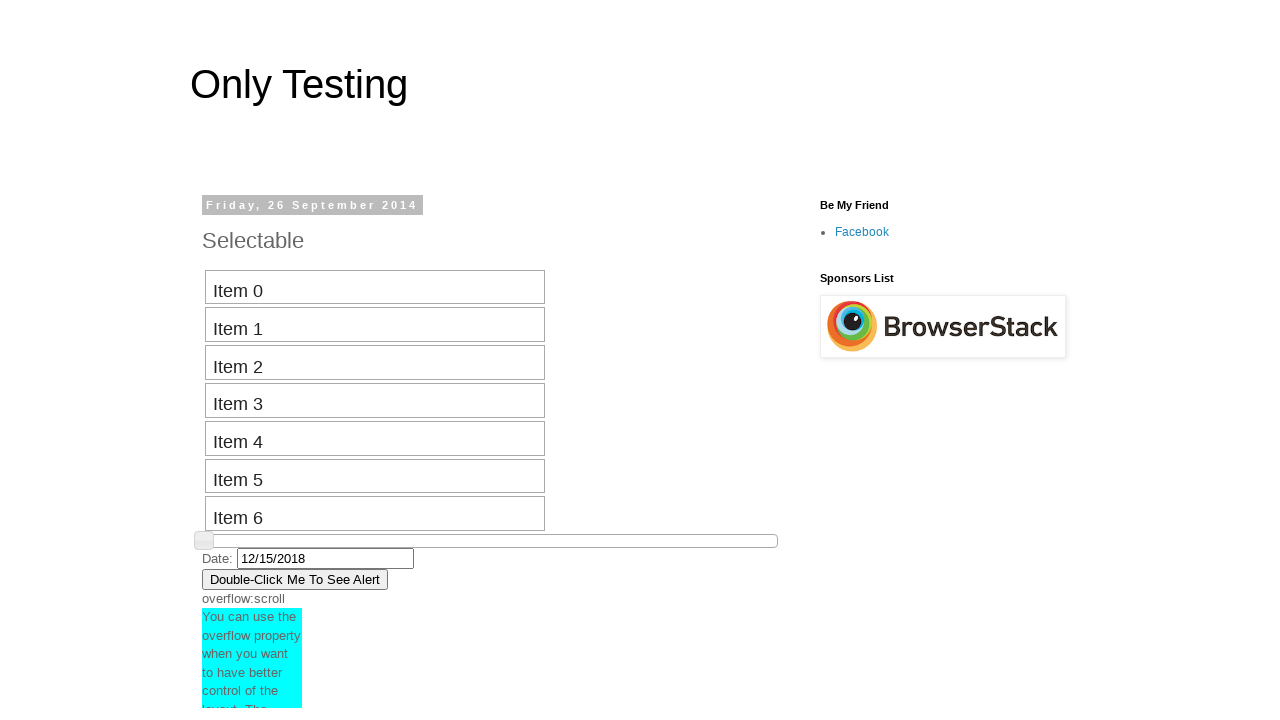